Tests a kitten-collecting game by opening the menu, navigating to the game, starting it, and clicking on kitten images as they appear until the game ends.

Starting URL: http://thelab.boozang.com/

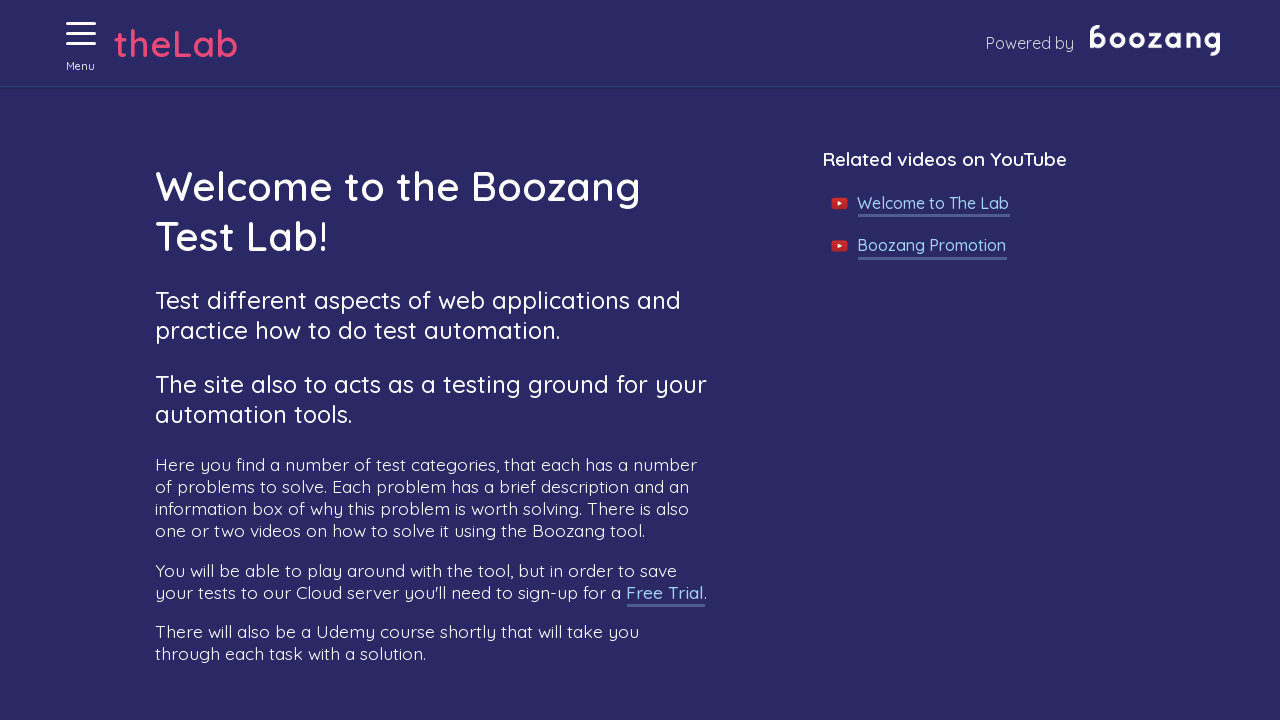

Clicked menu button to open navigation at (81, 34) on xpath=//button[@aria-label='Menu' and @aria-expanded='false']
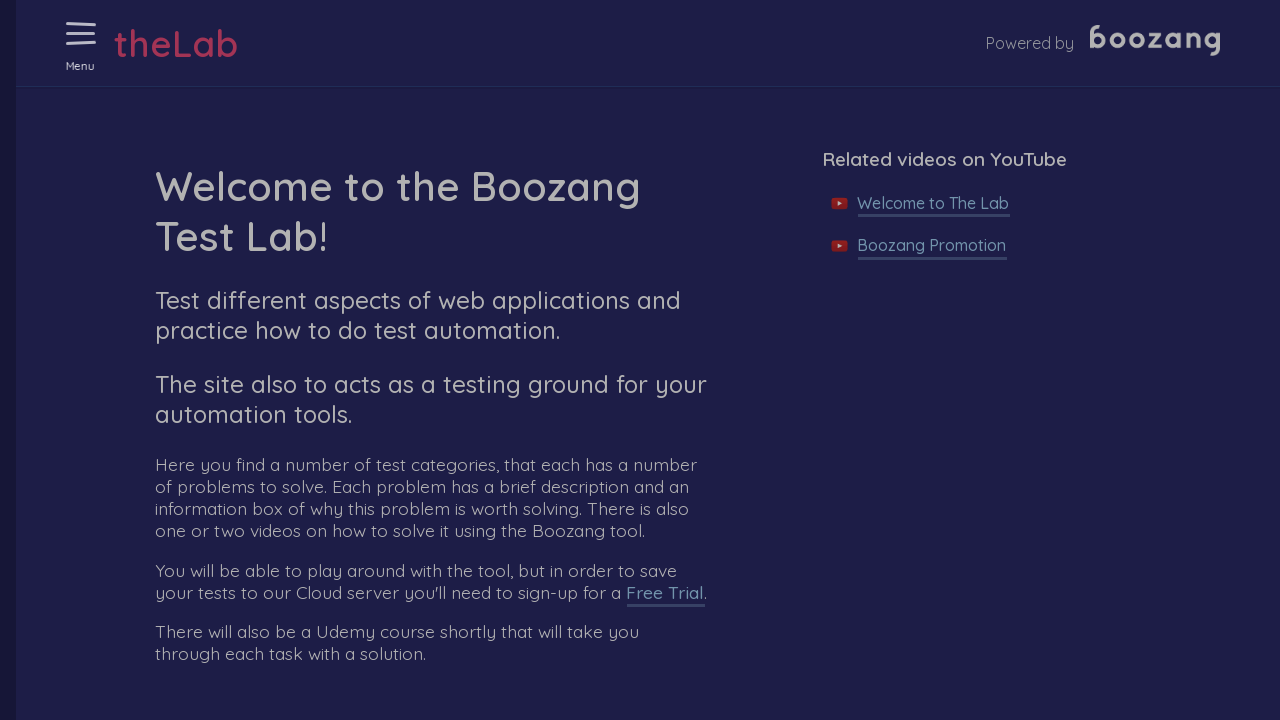

Collecting kittens link became visible
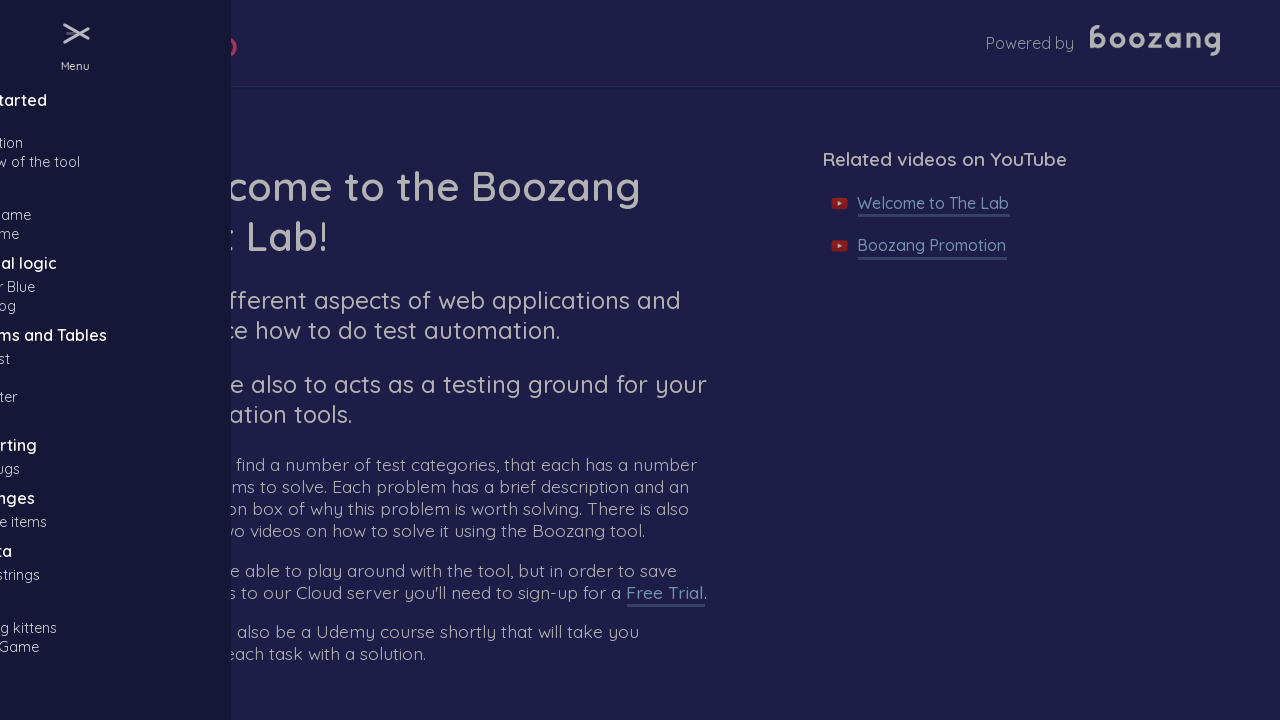

Clicked on Collecting kittens link at (119, 628) on xpath=//a[.='Collecting kittens']
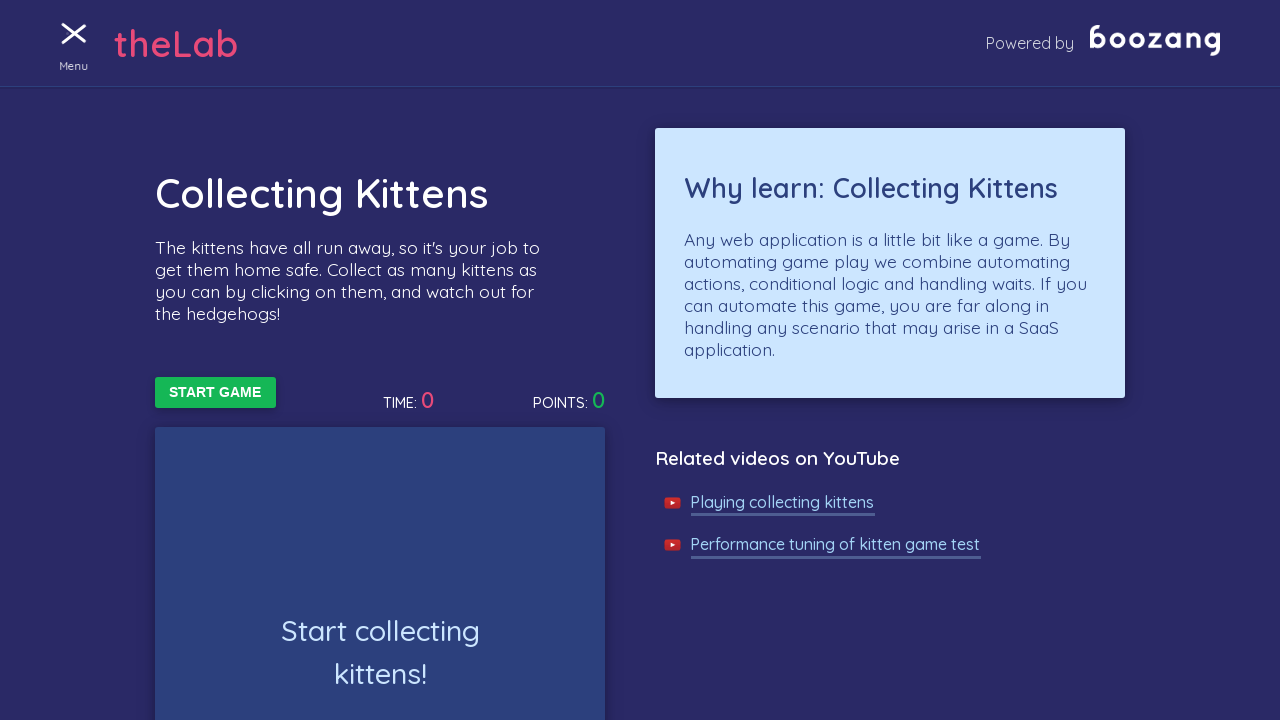

Clicked Start Game button at (215, 393) on xpath=//button[text()='Start Game']
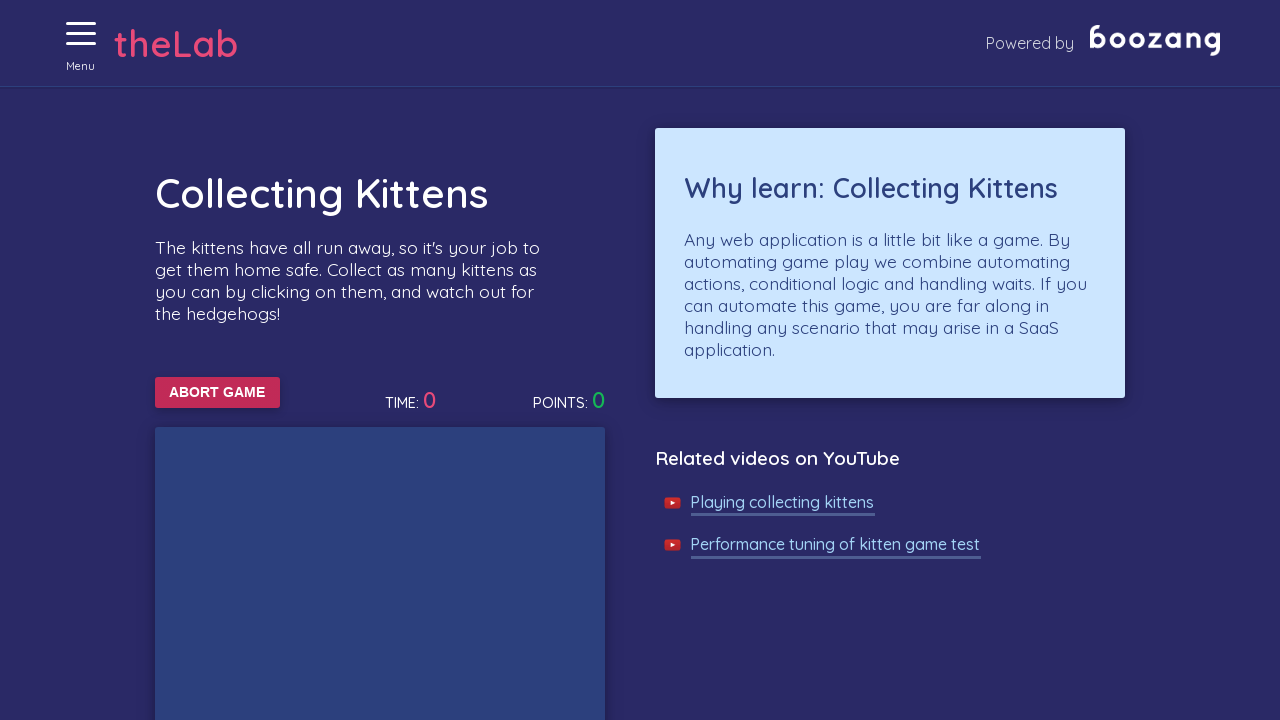

Waited 50ms for game updates
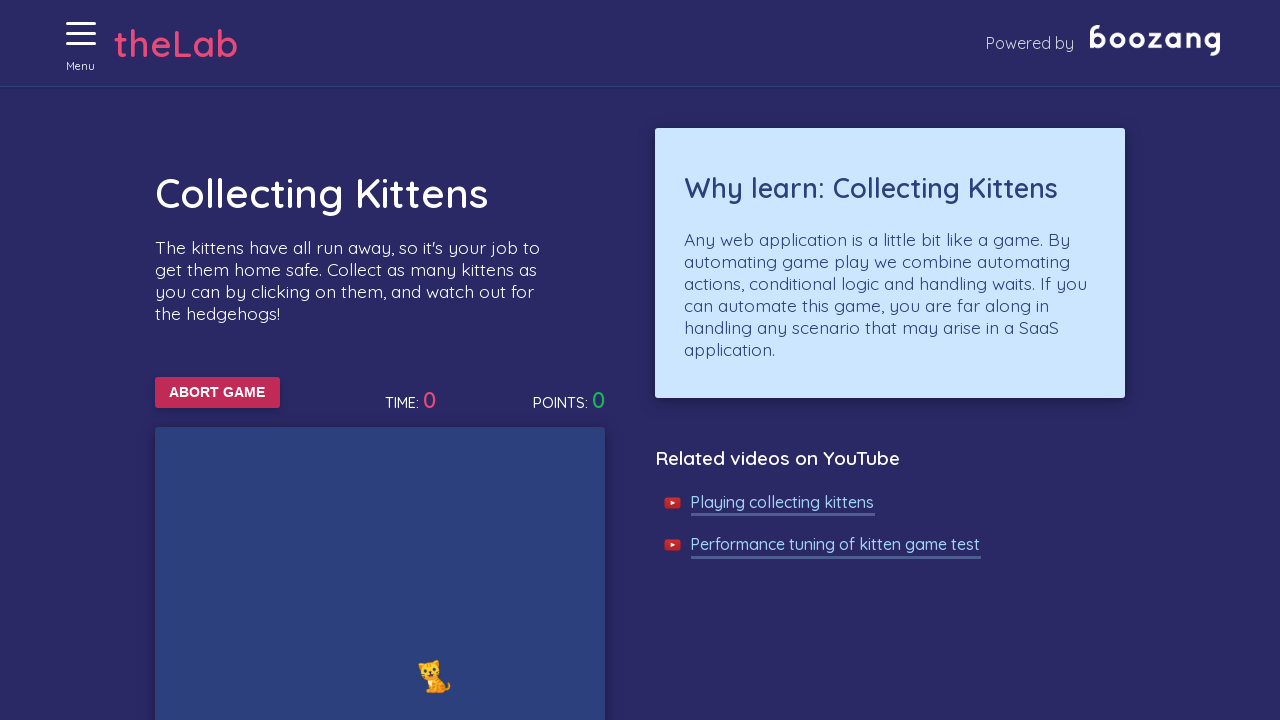

Clicked on a kitten image at (434, 676) on //img[@alt='Cat']
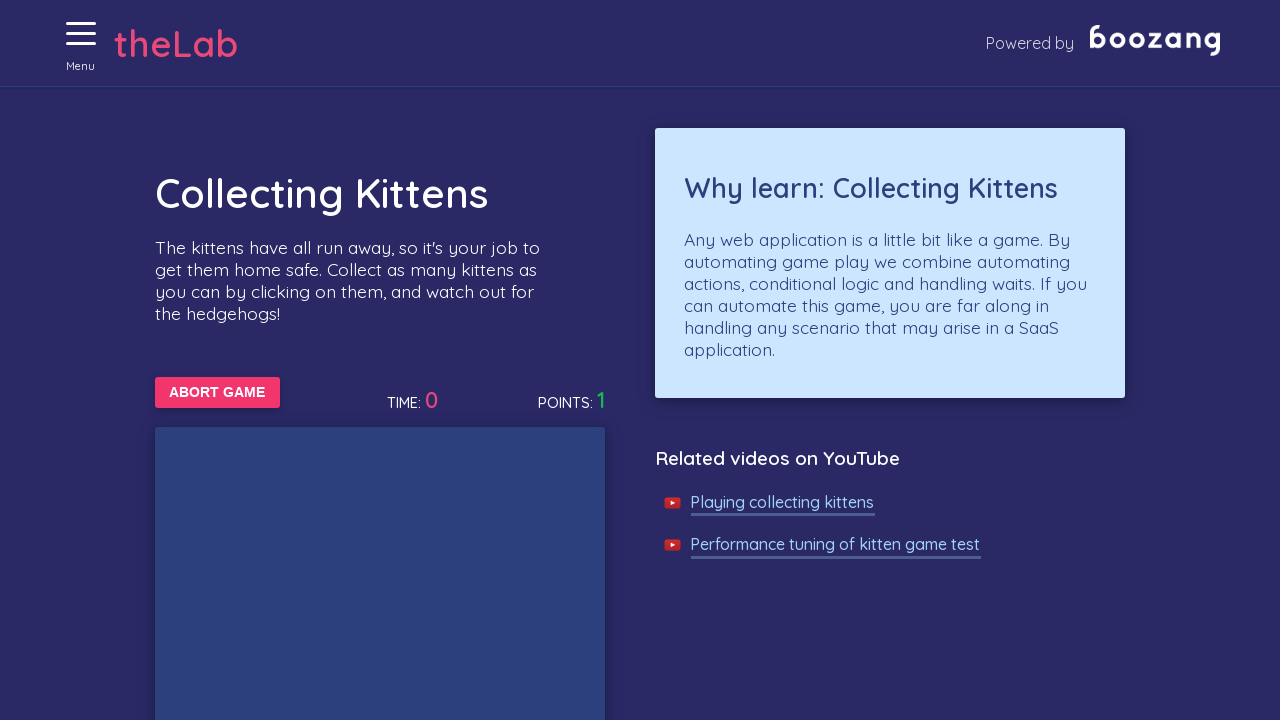

Waited 50ms for game updates
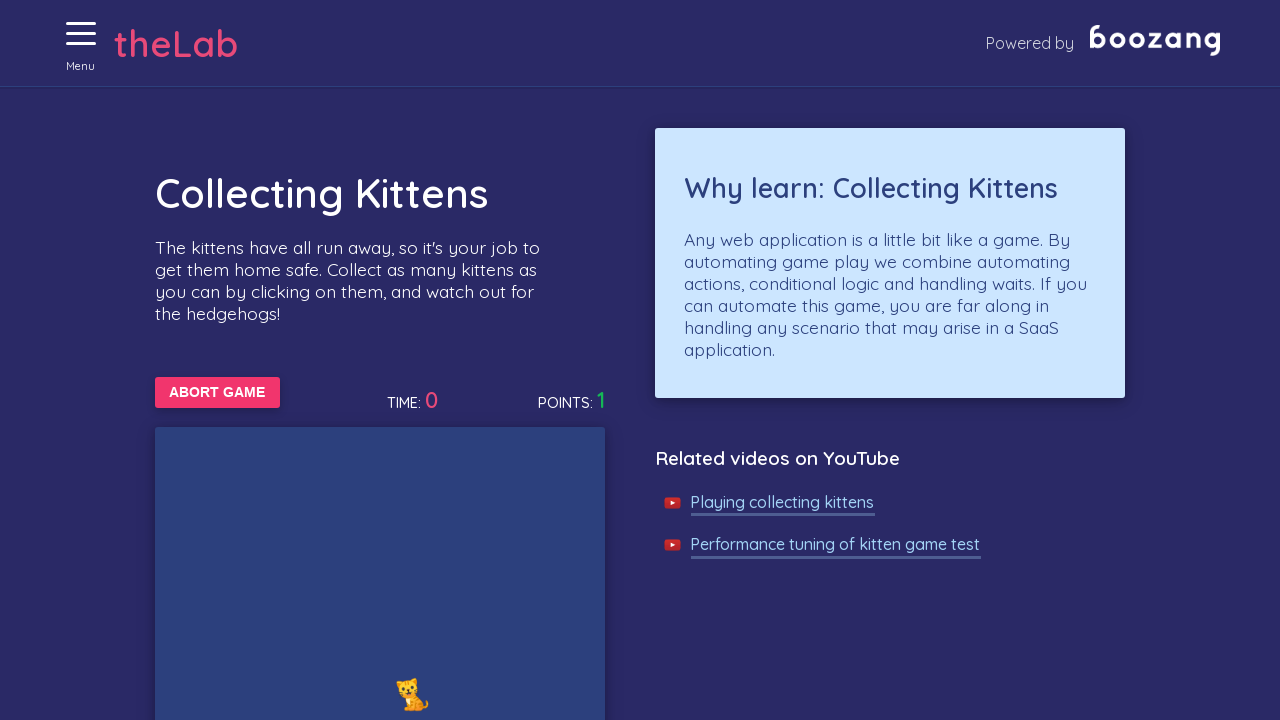

Clicked on a kitten image at (412, 694) on //img[@alt='Cat']
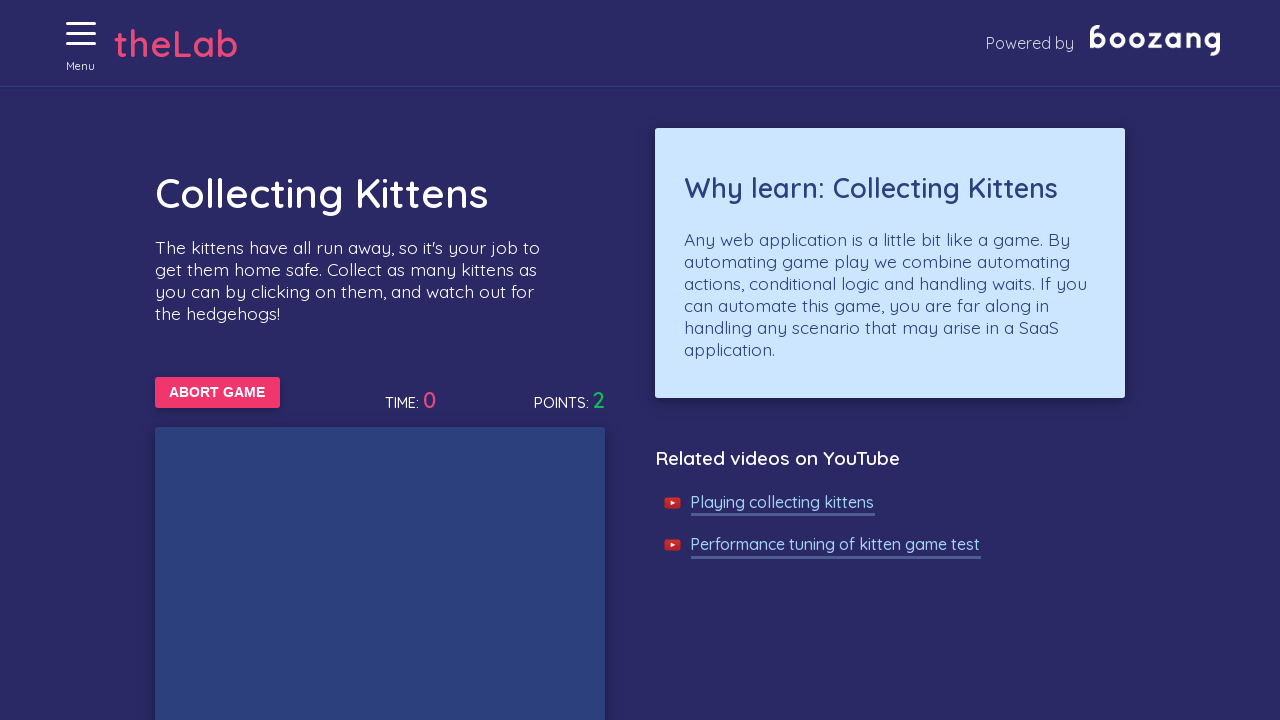

Waited 50ms for game updates
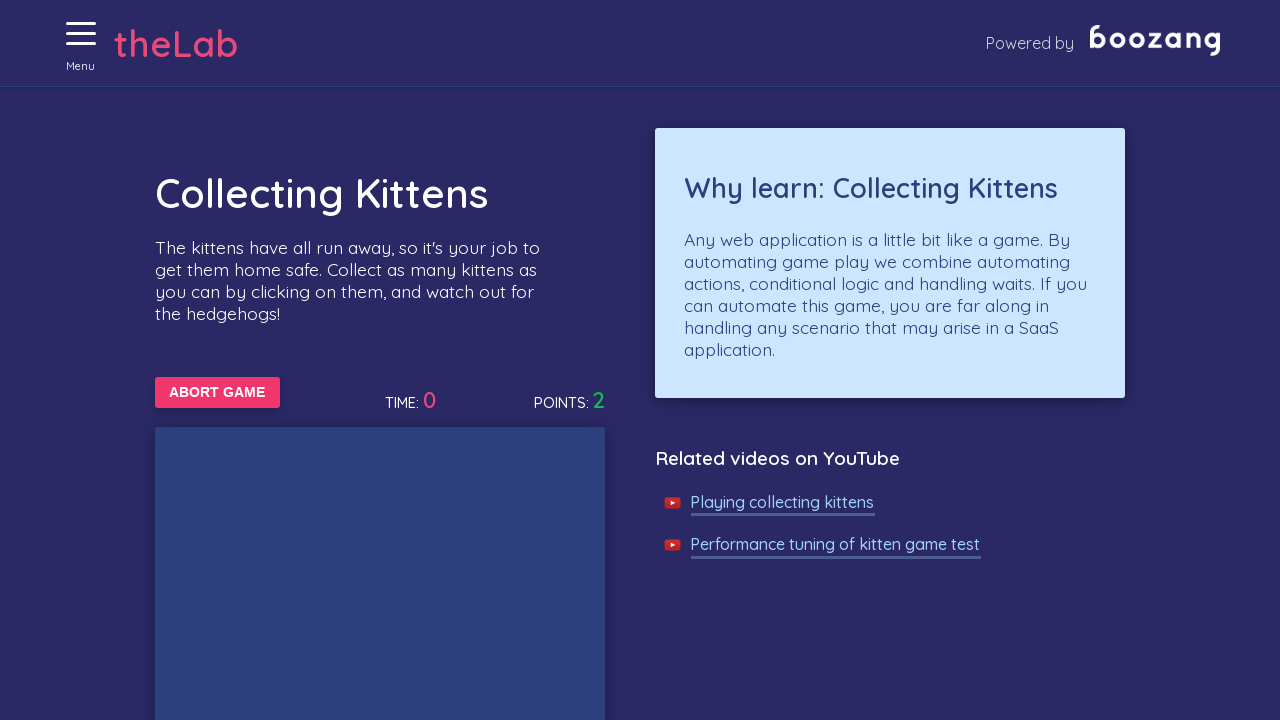

Waited 50ms for game updates
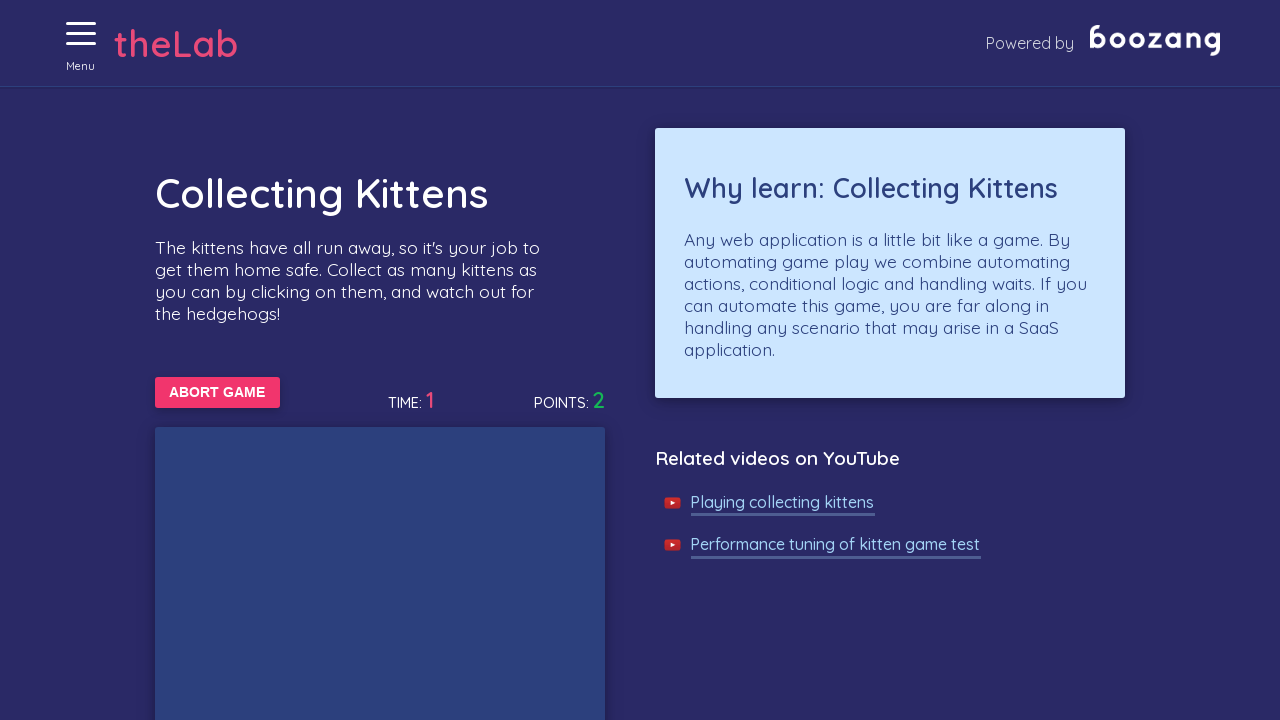

Waited 50ms for game updates
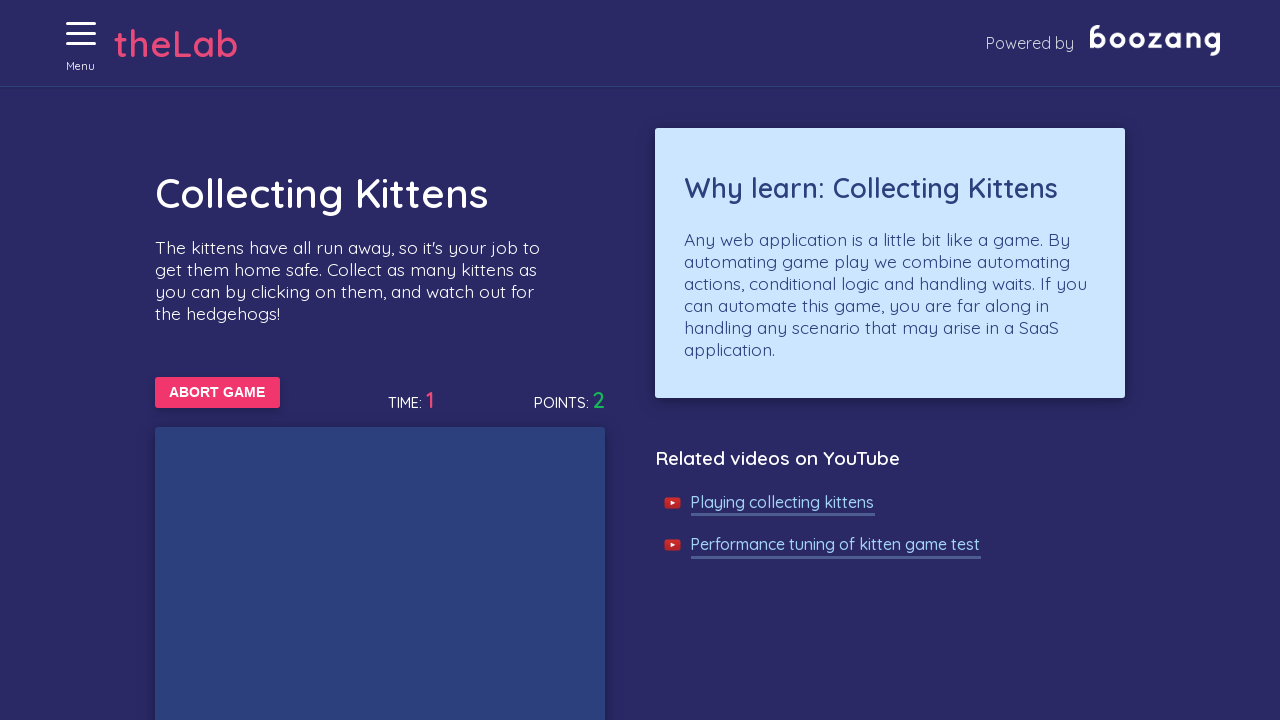

Waited 50ms for game updates
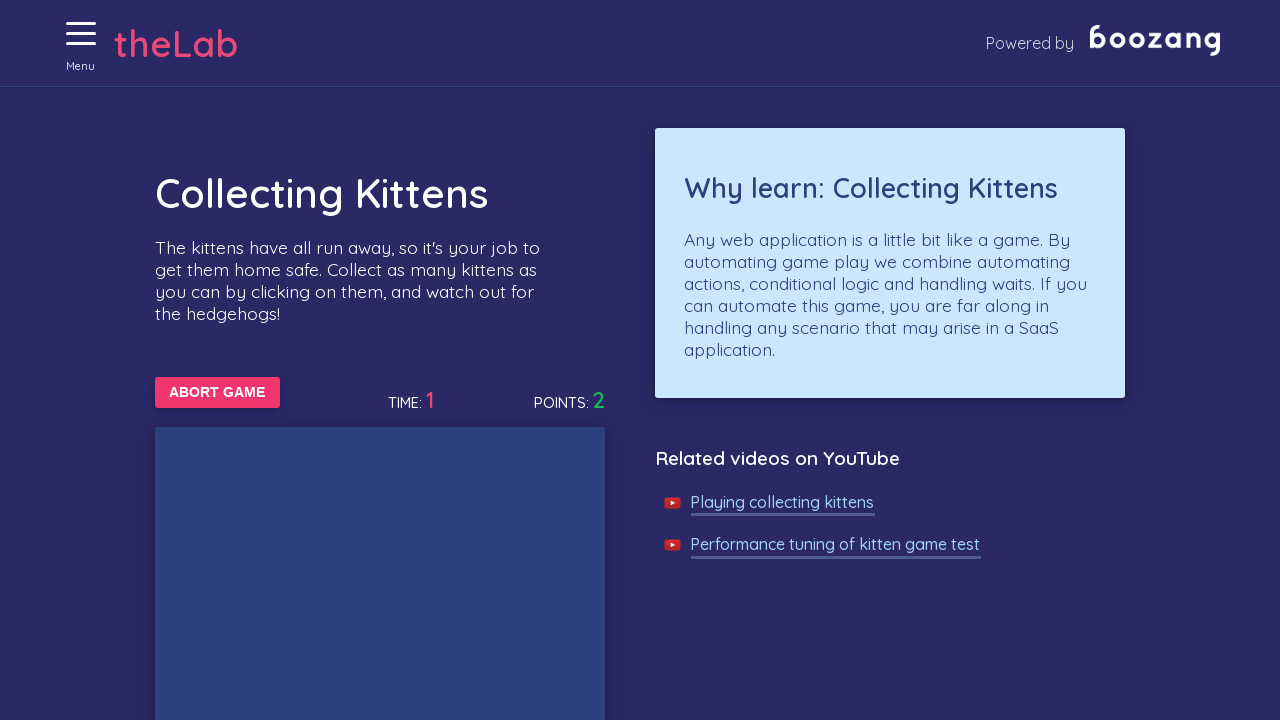

Waited 50ms for game updates
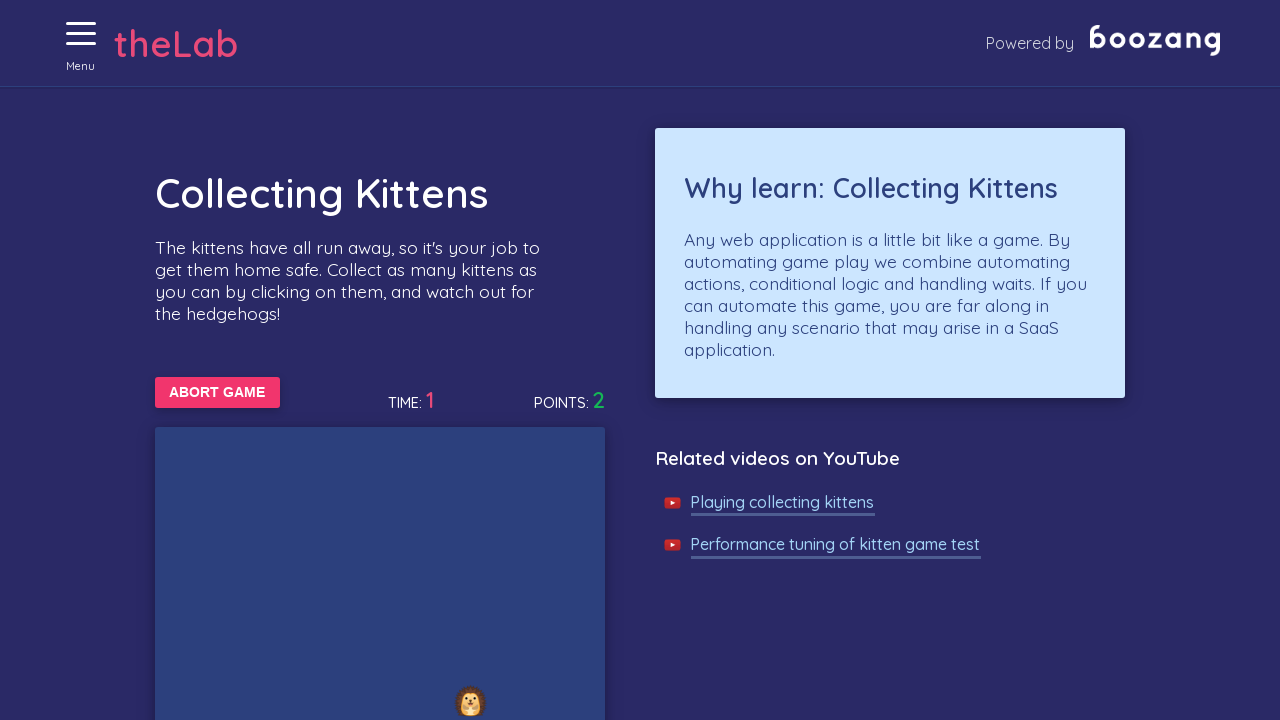

Waited 50ms for game updates
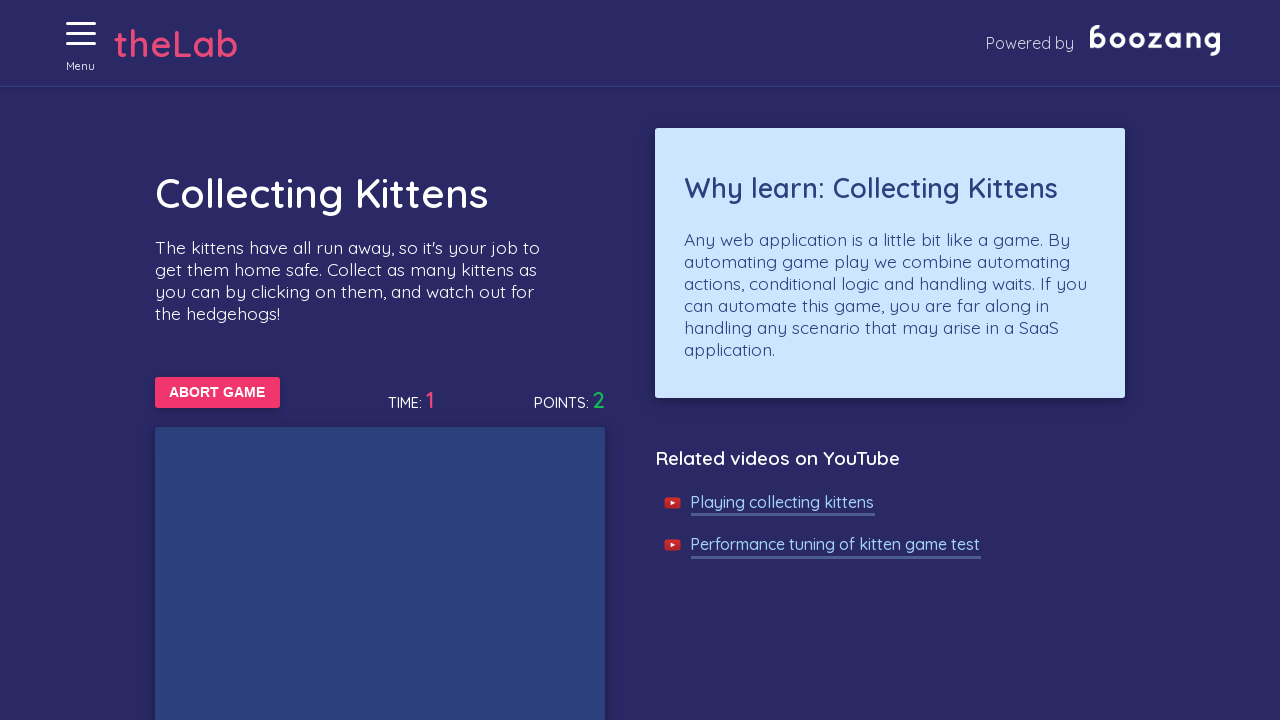

Waited 50ms for game updates
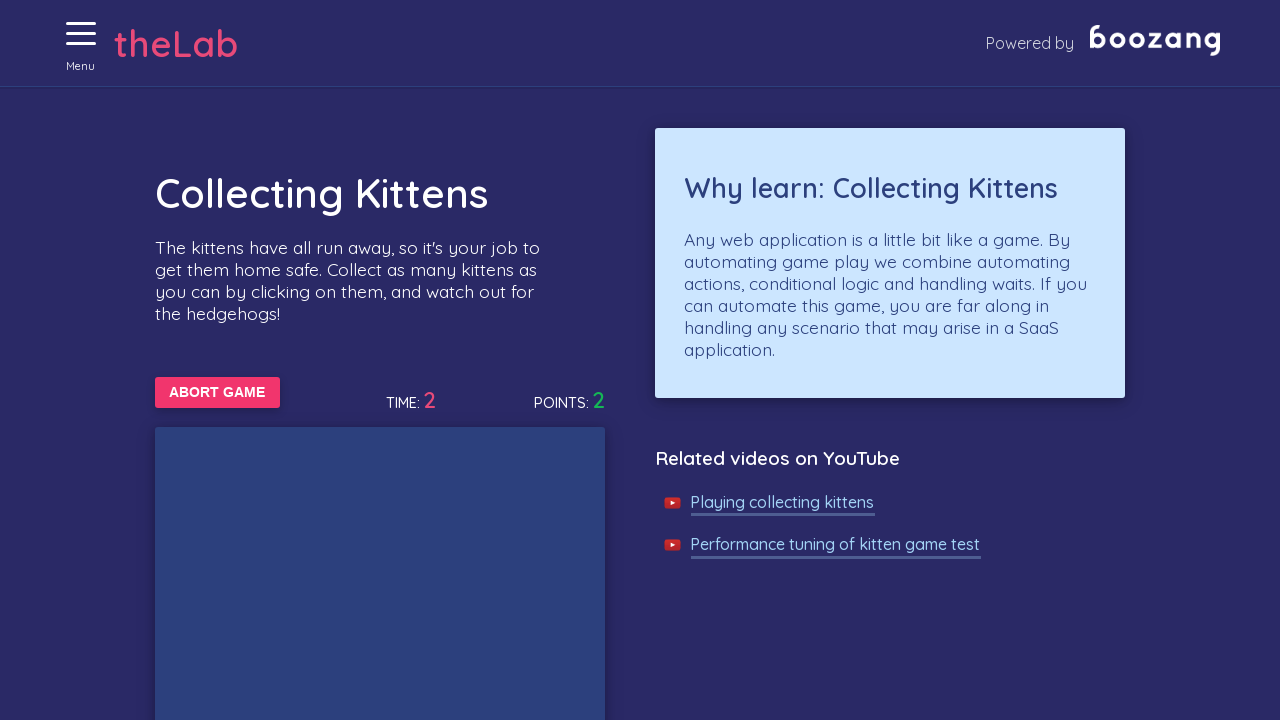

Waited 50ms for game updates
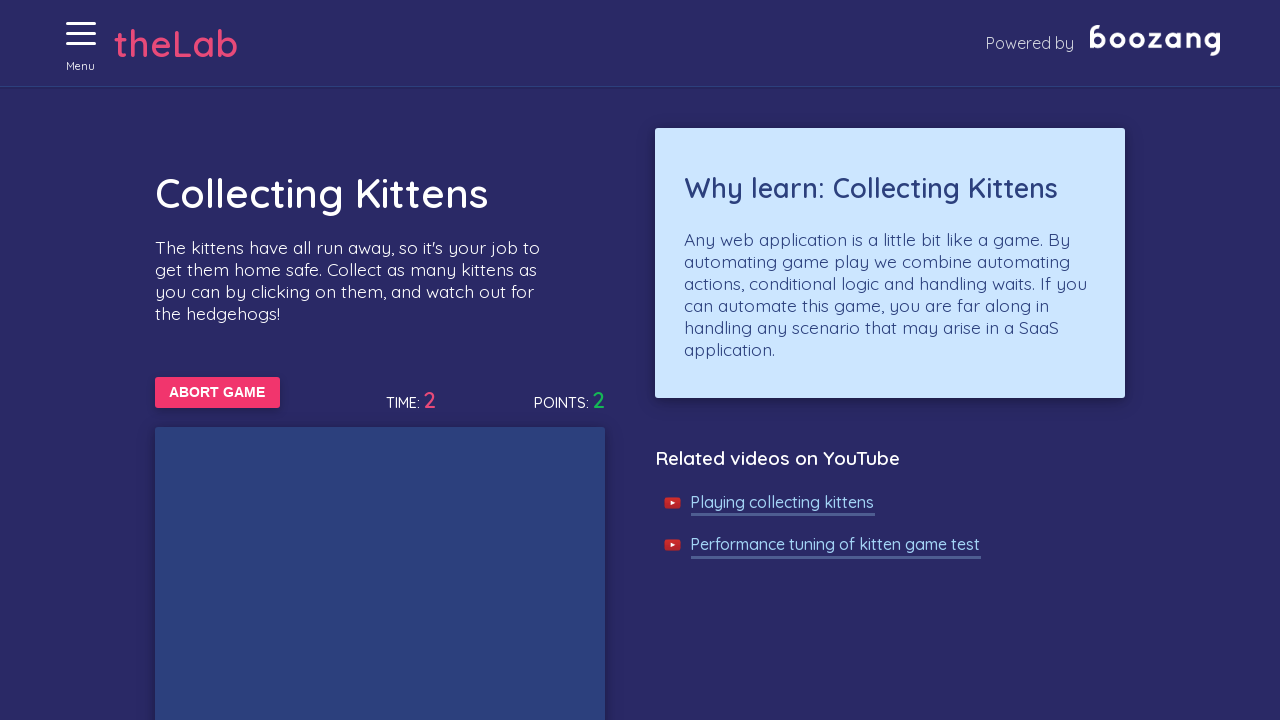

Waited 50ms for game updates
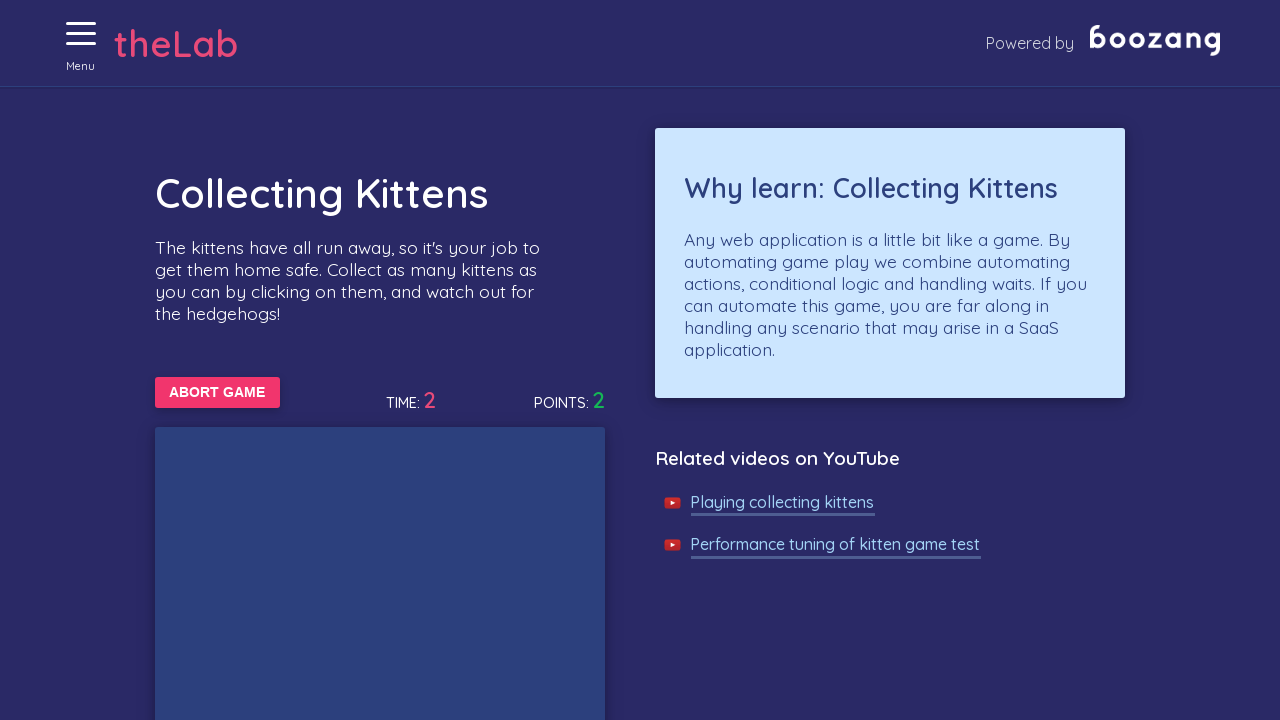

Waited 50ms for game updates
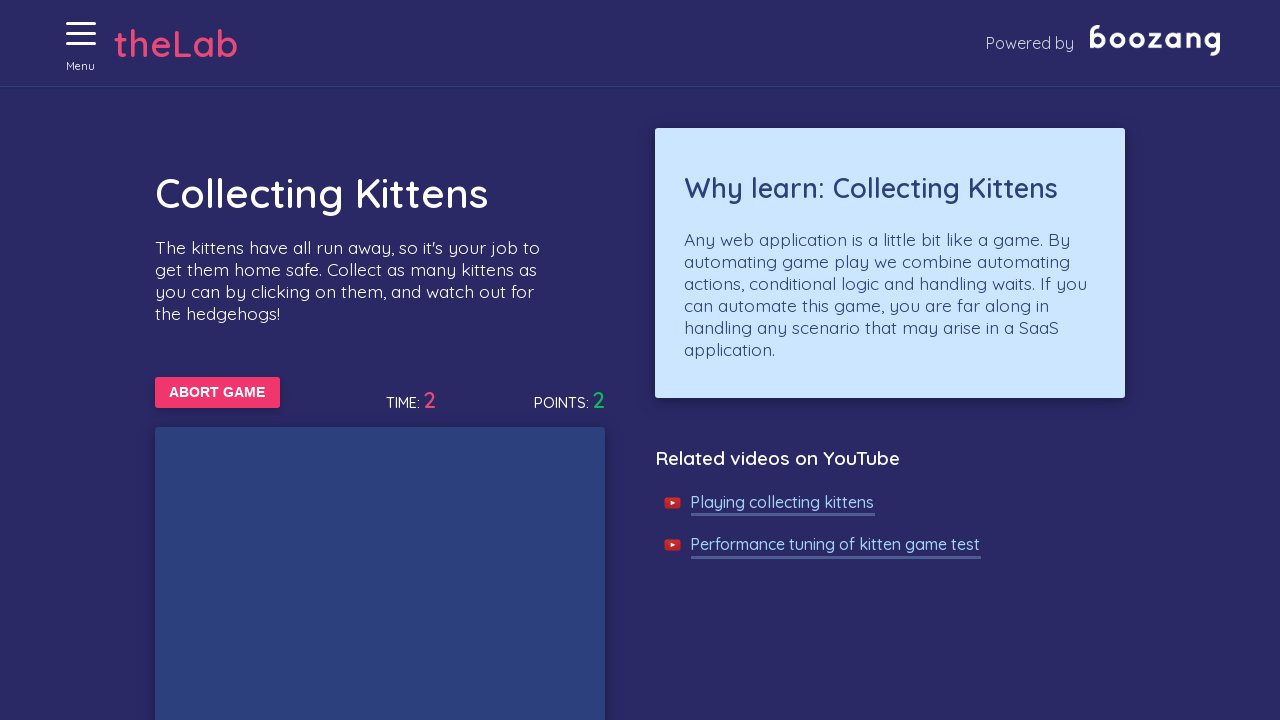

Waited 50ms for game updates
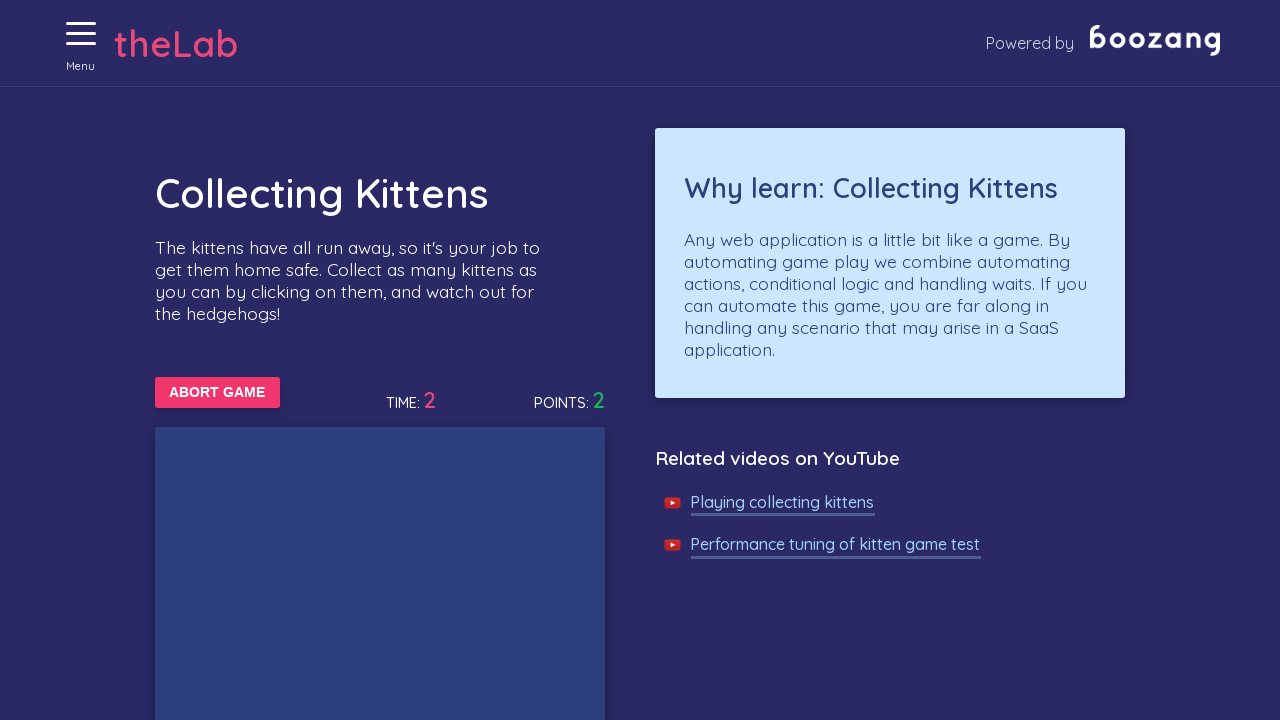

Waited 50ms for game updates
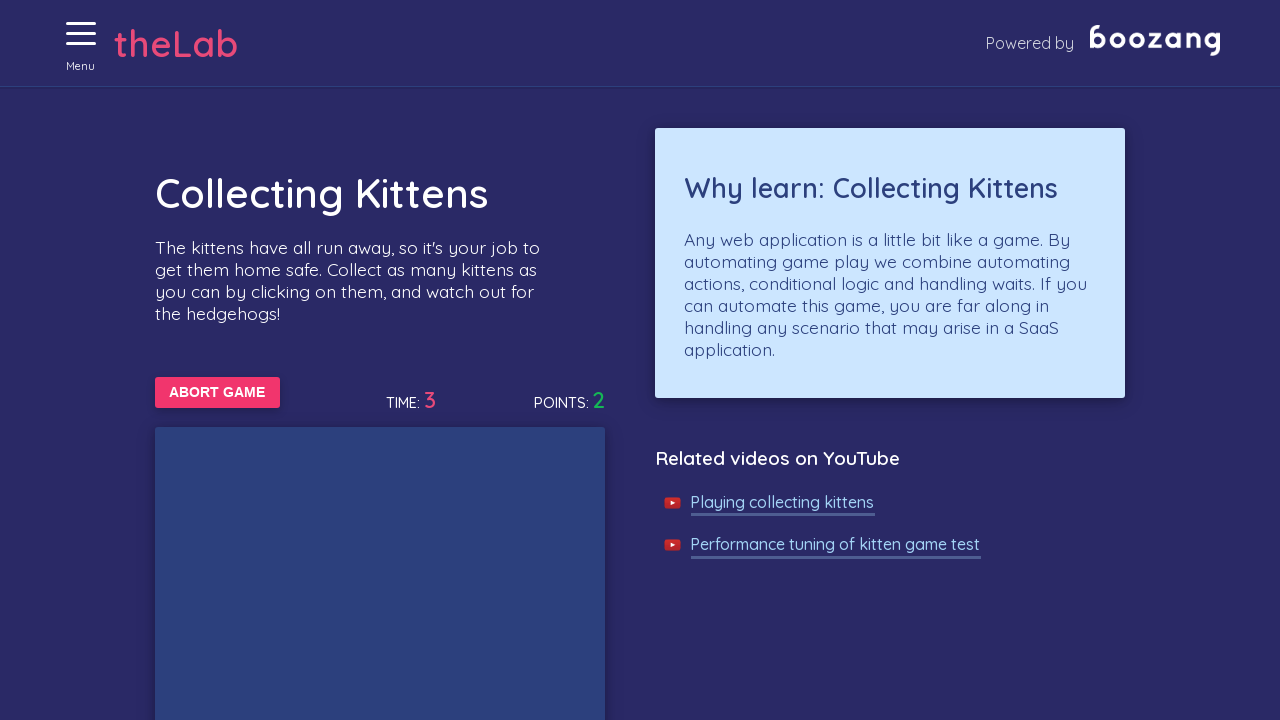

Waited 50ms for game updates
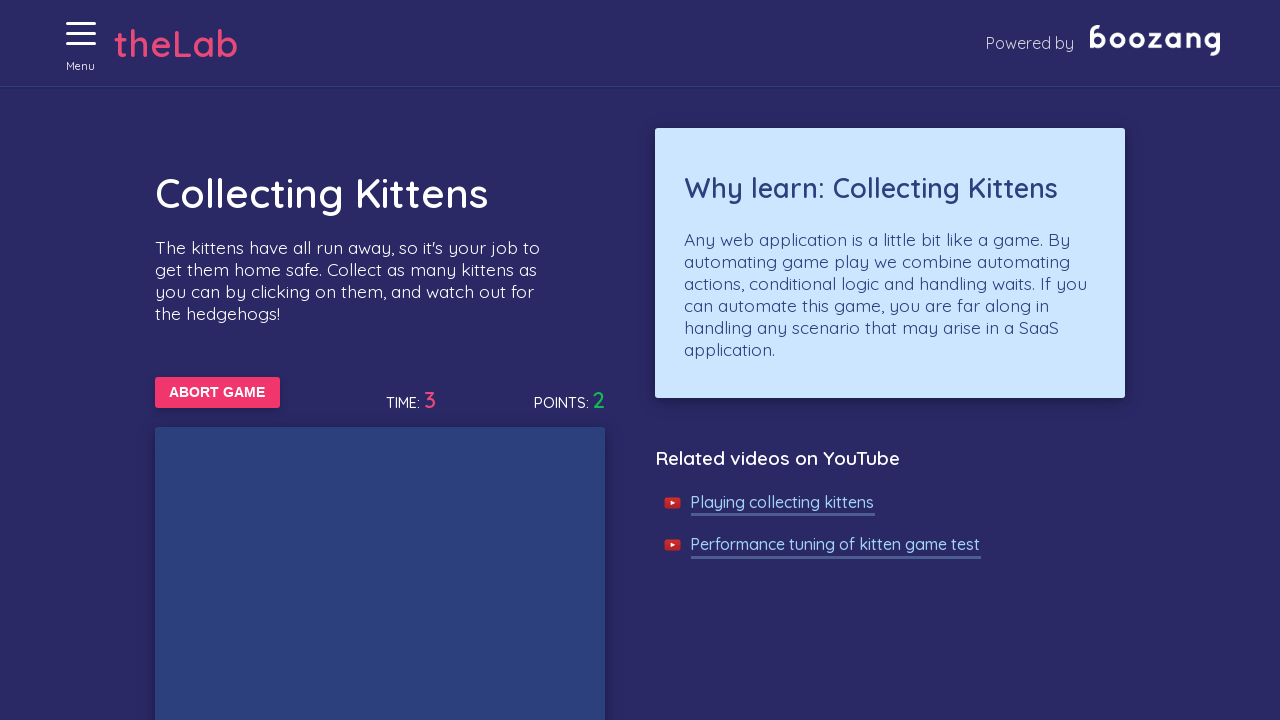

Waited 50ms for game updates
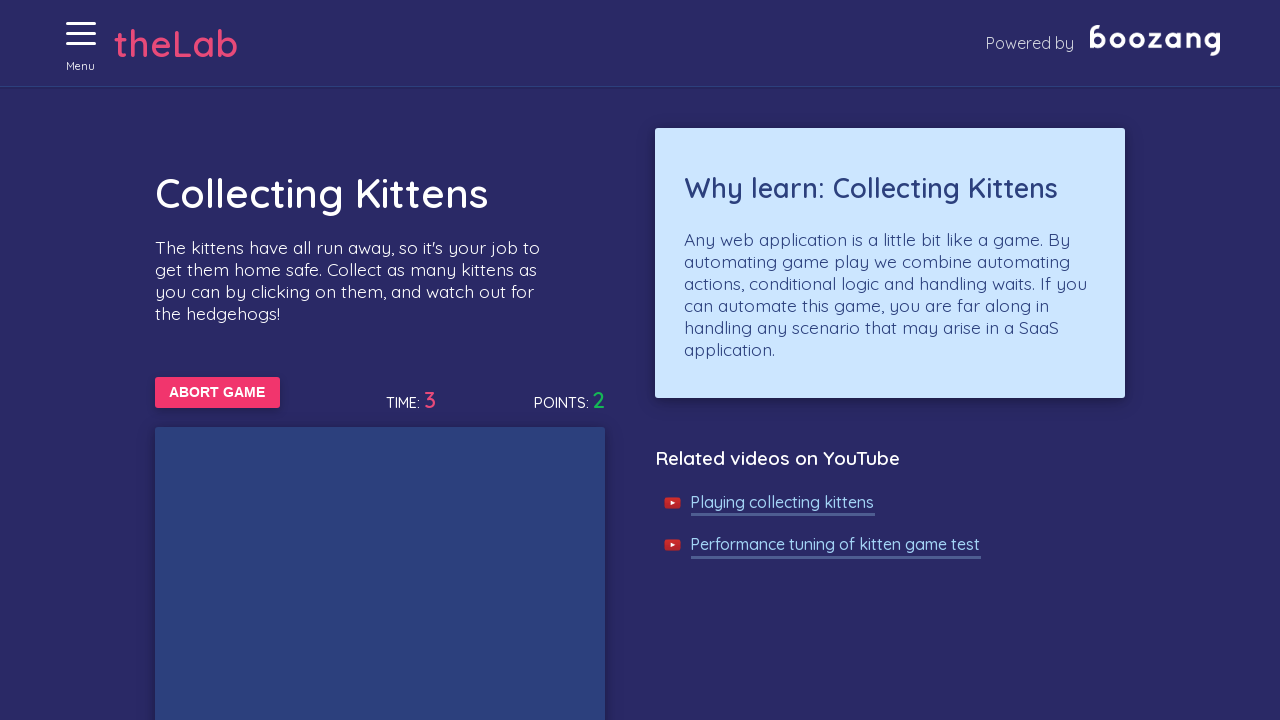

Waited 50ms for game updates
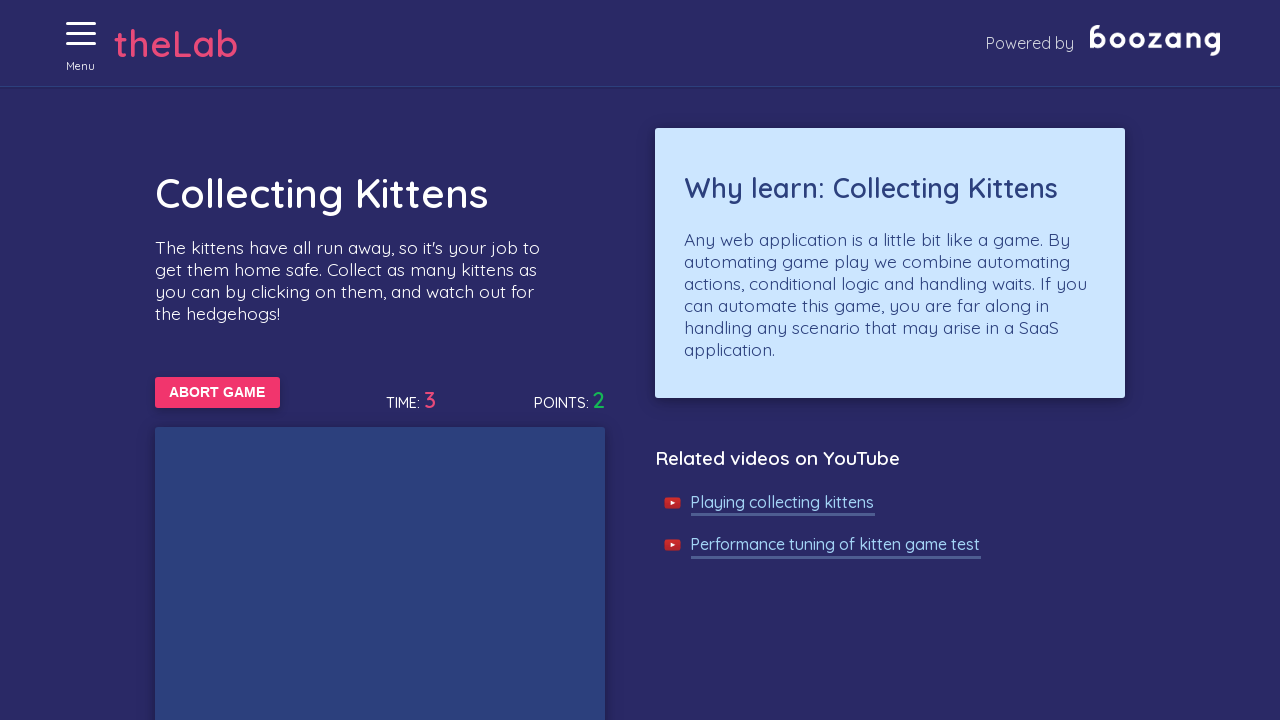

Clicked on a kitten image at (214, 534) on //img[@alt='Cat']
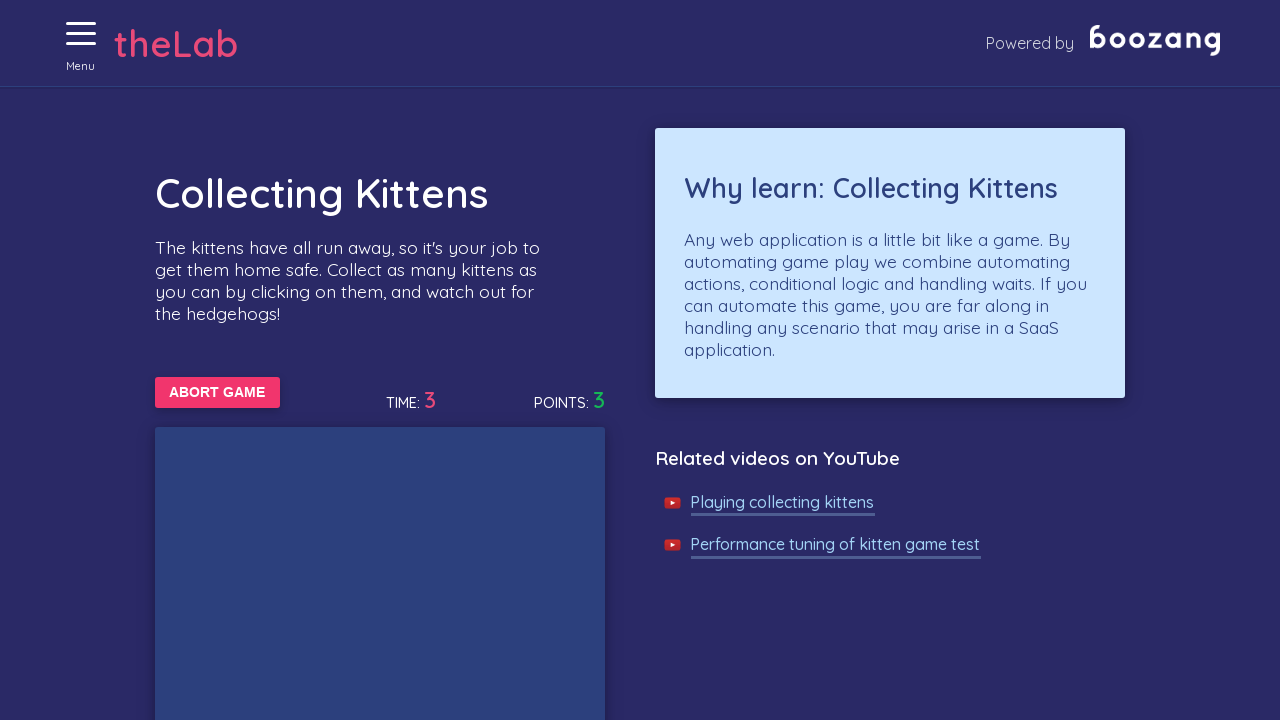

Waited 50ms for game updates
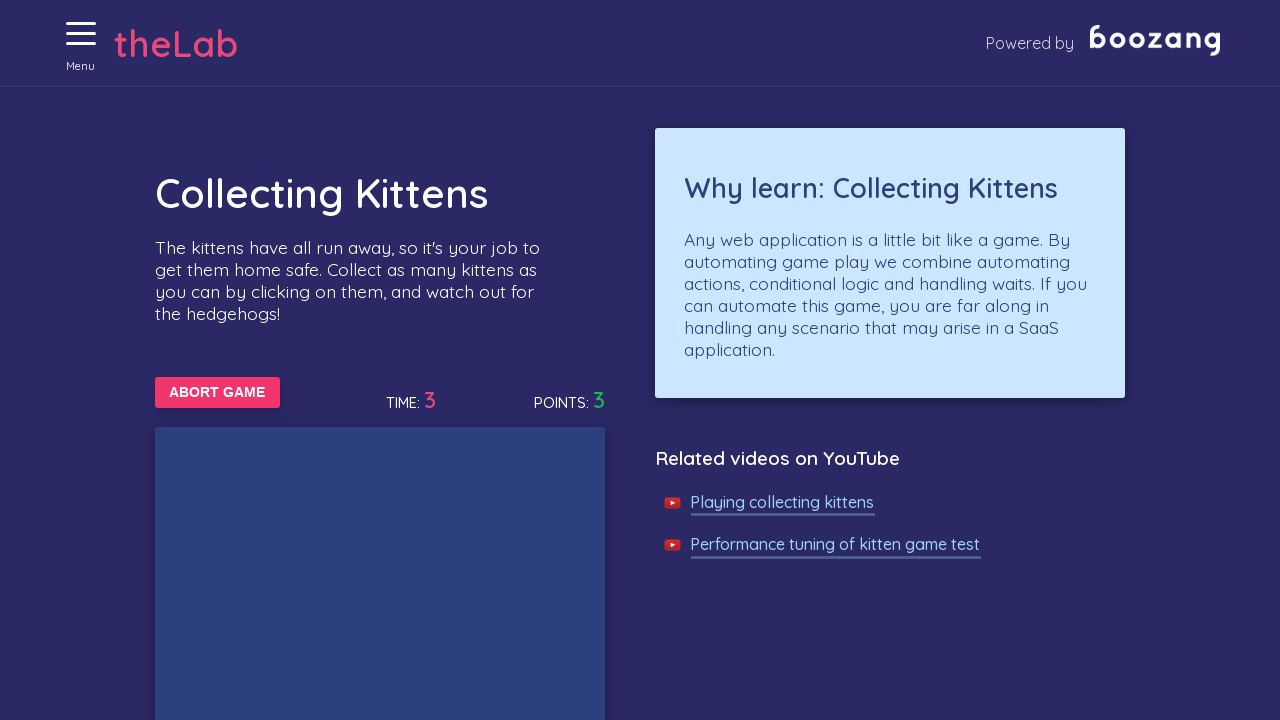

Waited 50ms for game updates
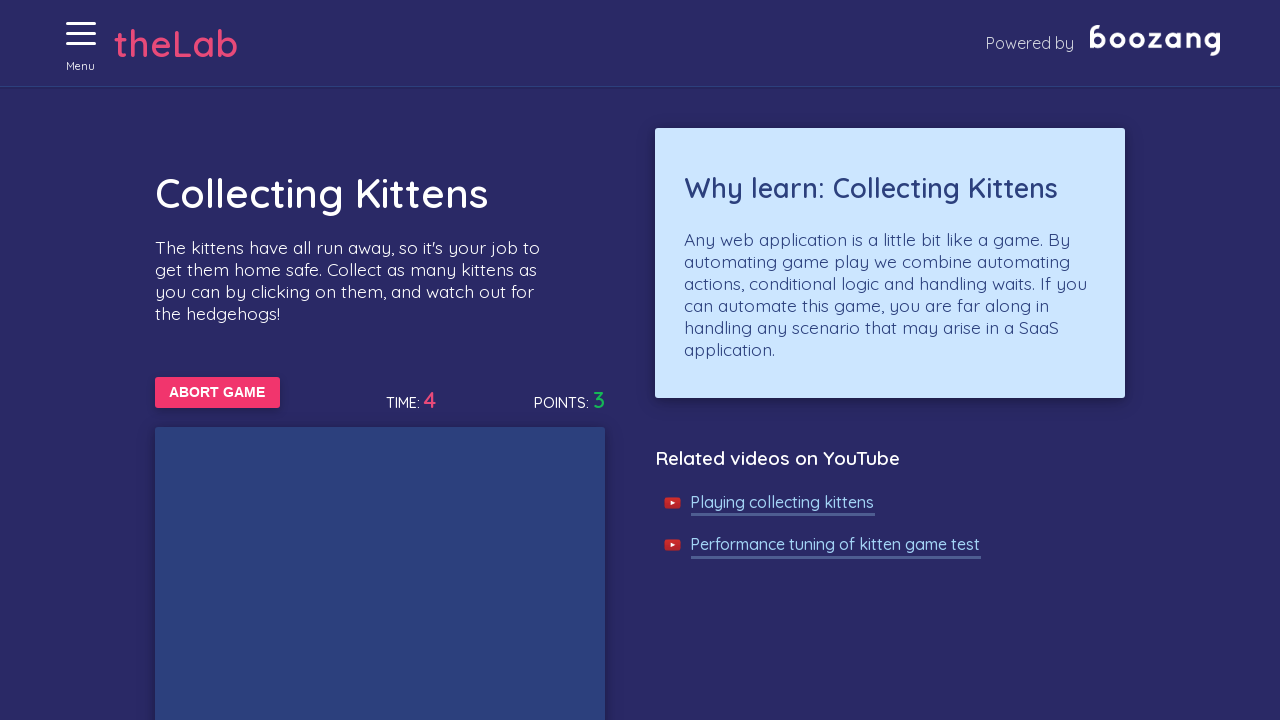

Clicked on a kitten image at (290, 360) on //img[@alt='Cat']
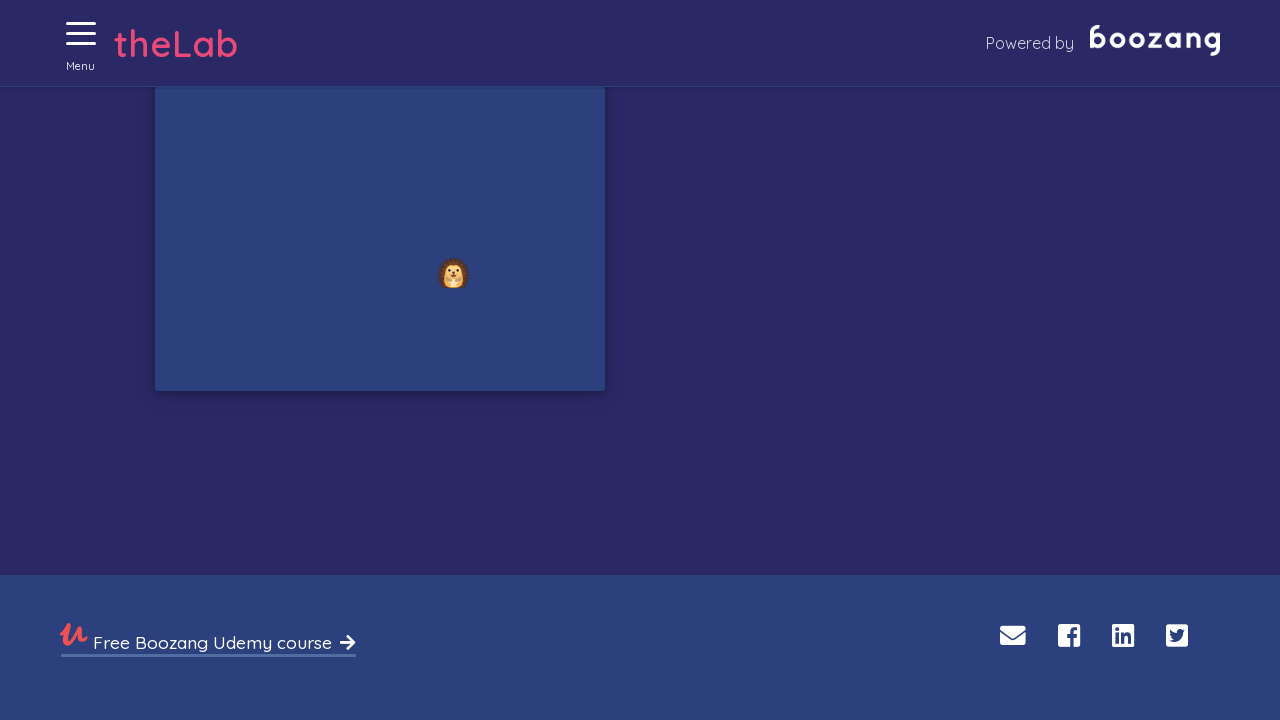

Waited 50ms for game updates
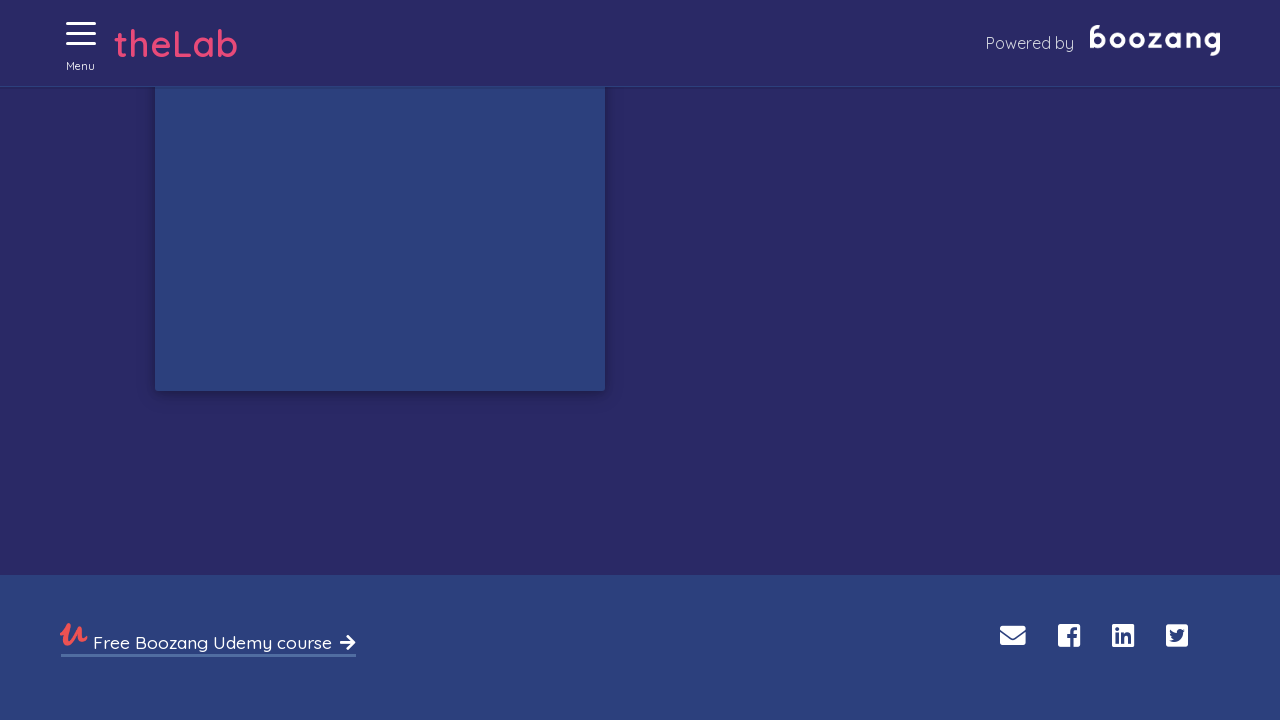

Waited 50ms for game updates
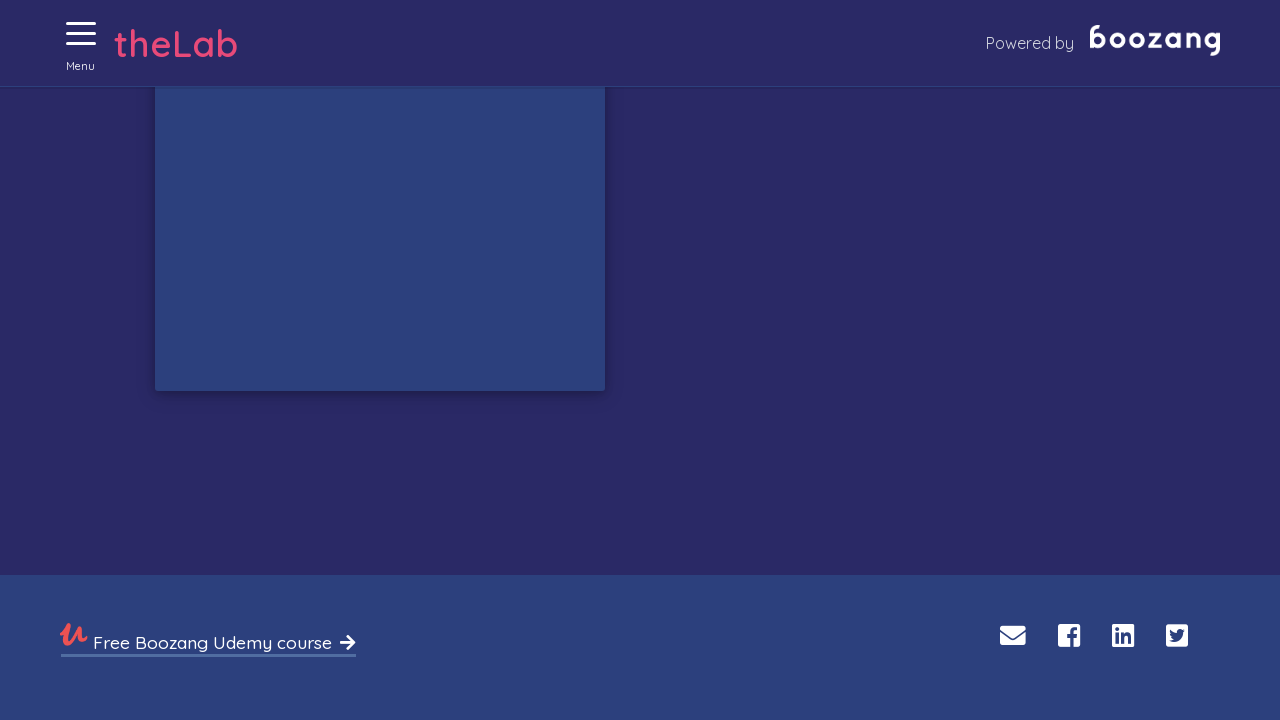

Waited 50ms for game updates
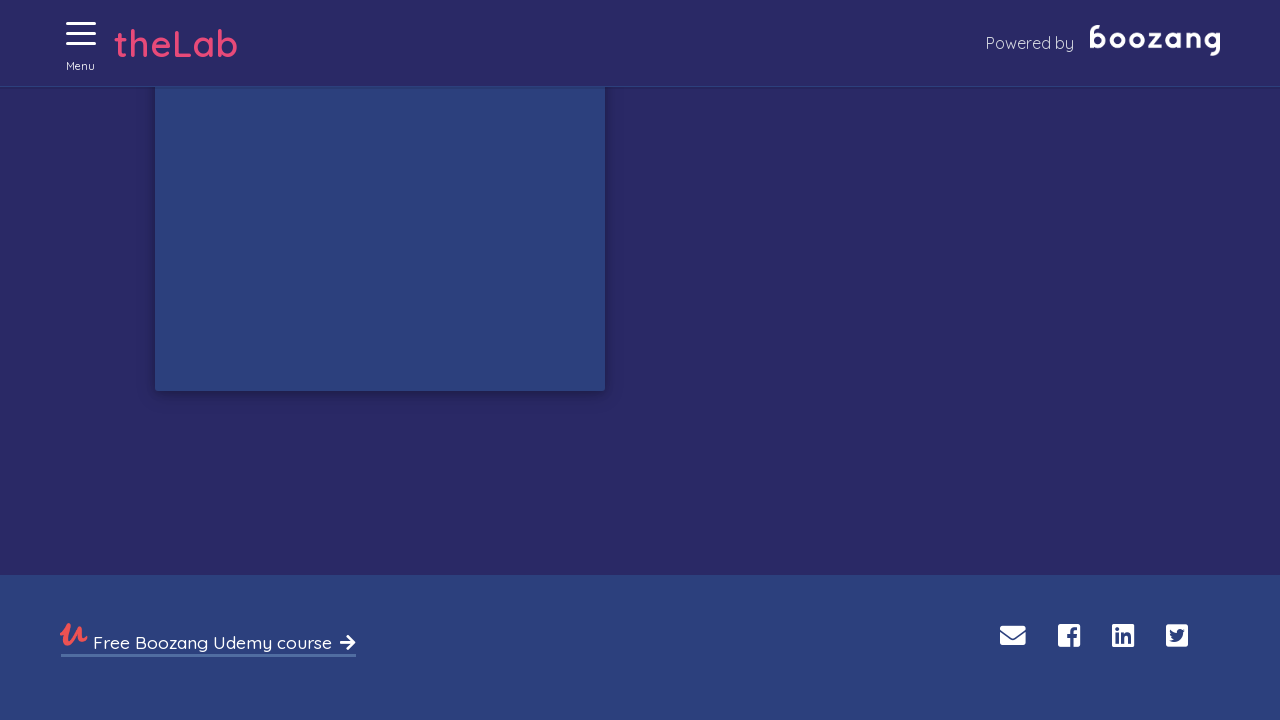

Waited 50ms for game updates
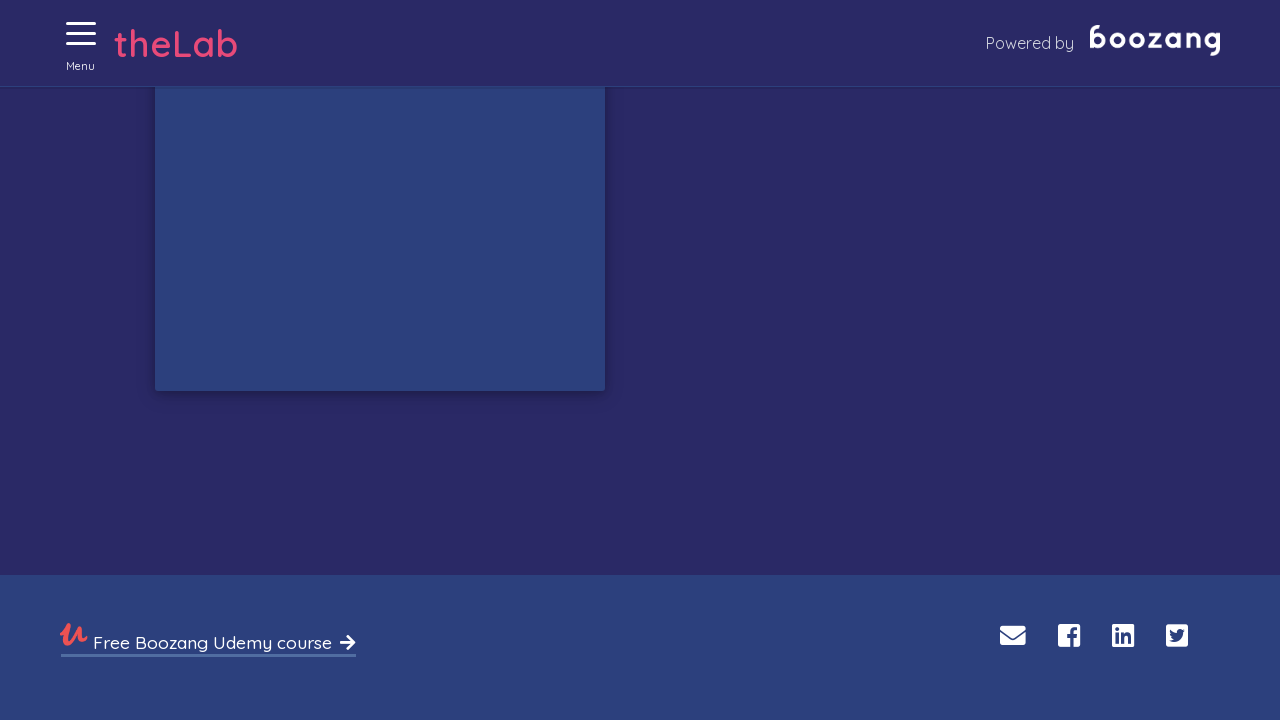

Waited 50ms for game updates
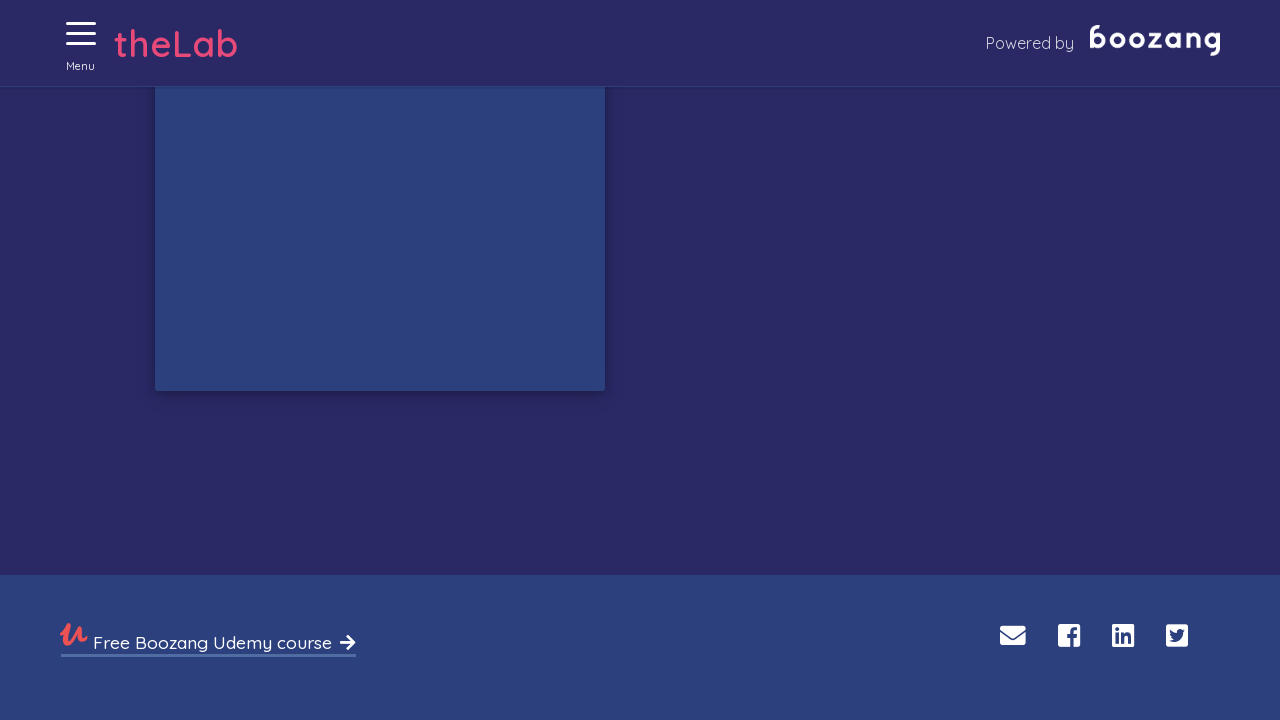

Waited 50ms for game updates
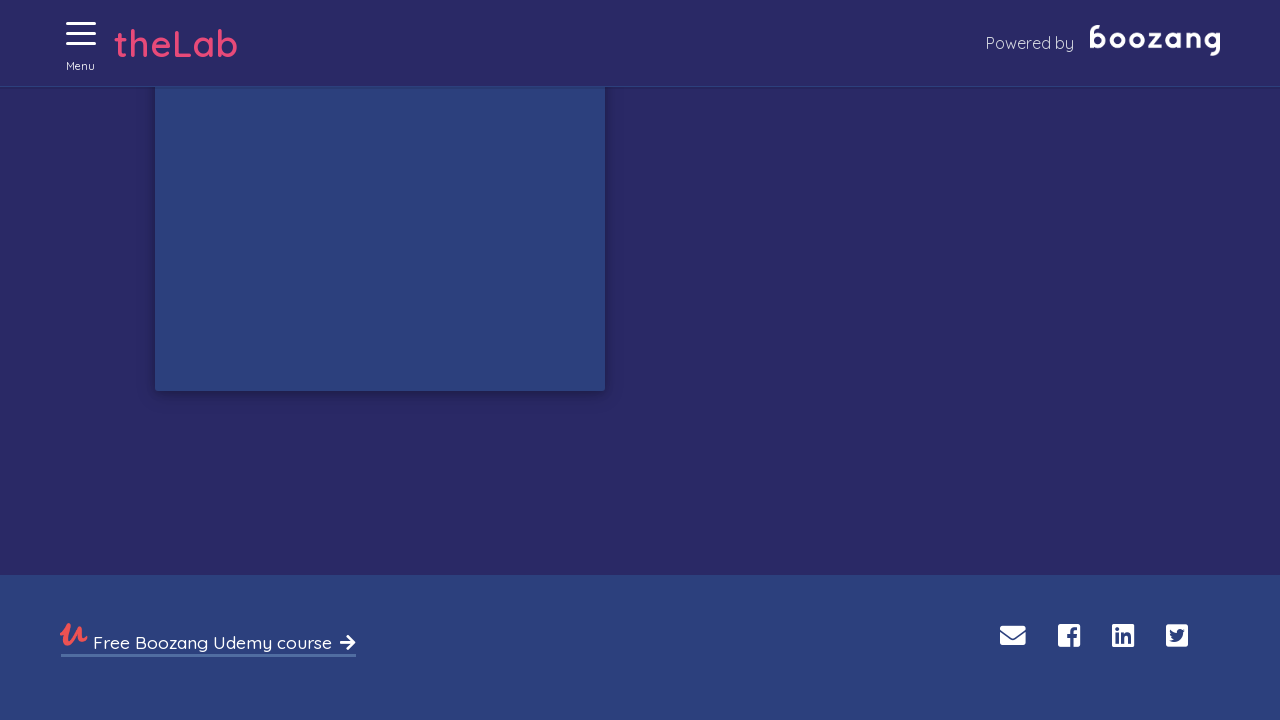

Waited 50ms for game updates
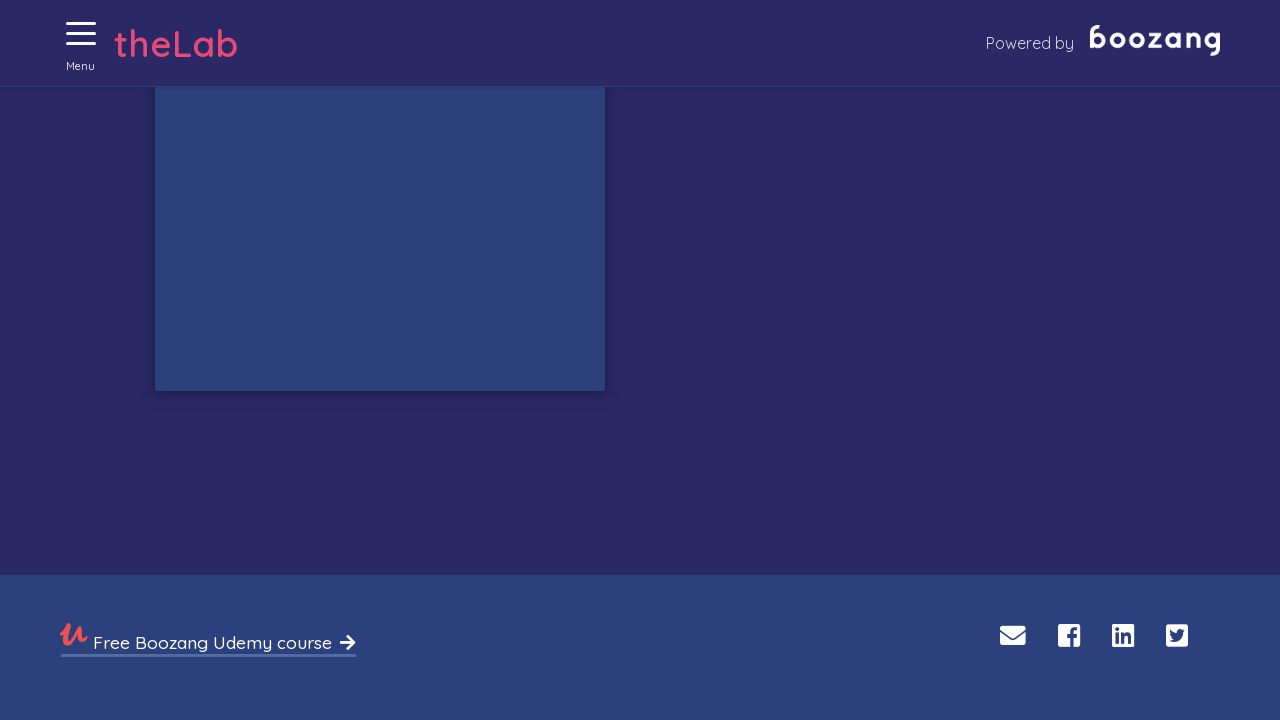

Clicked on a kitten image at (534, 165) on //img[@alt='Cat']
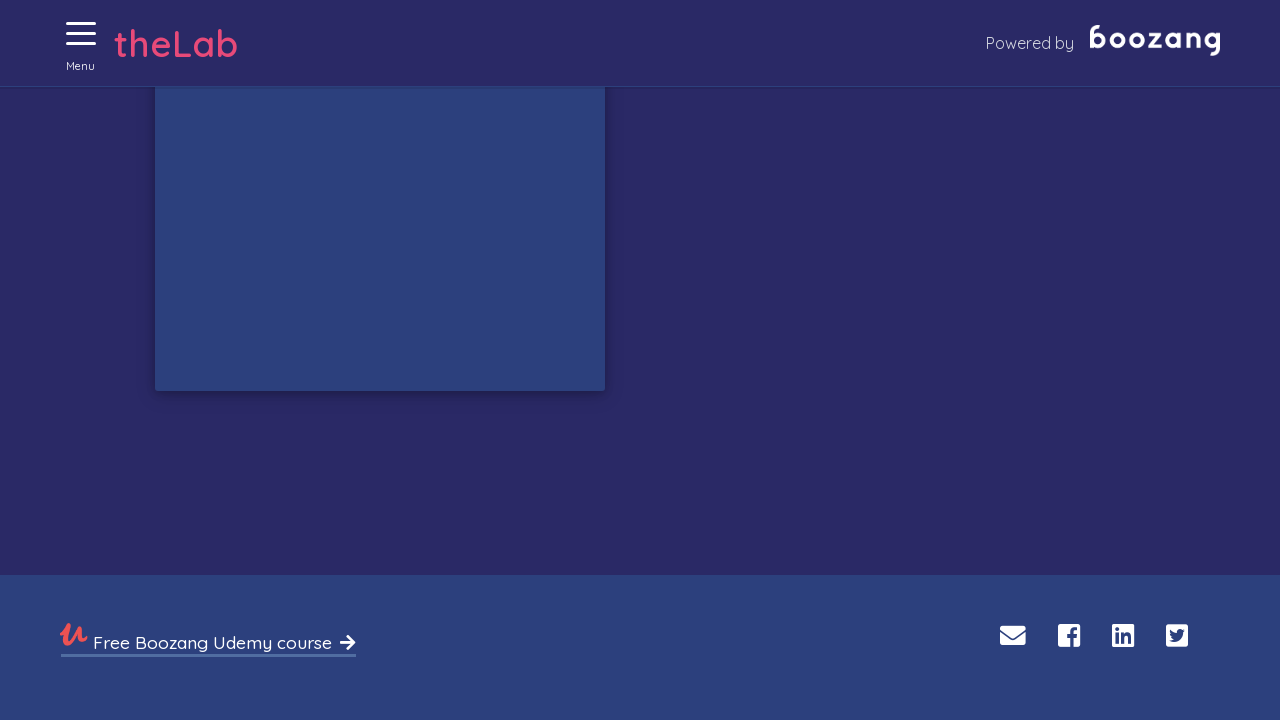

Waited 50ms for game updates
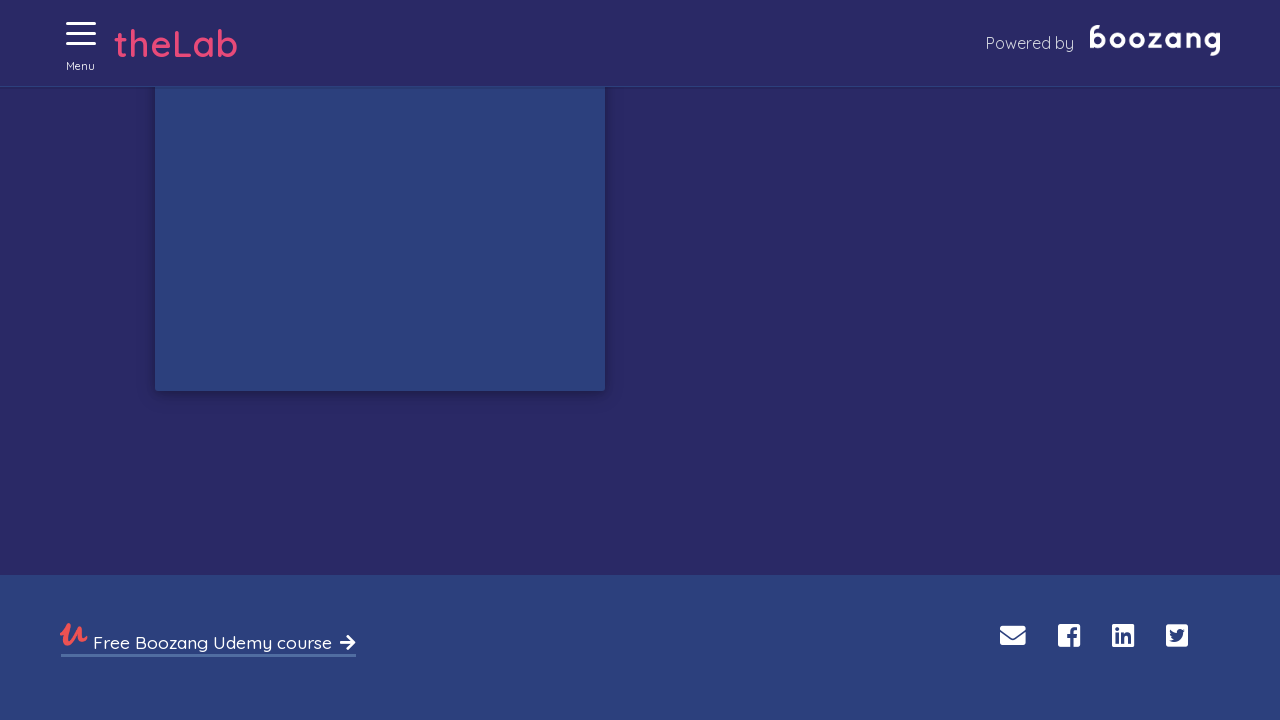

Waited 50ms for game updates
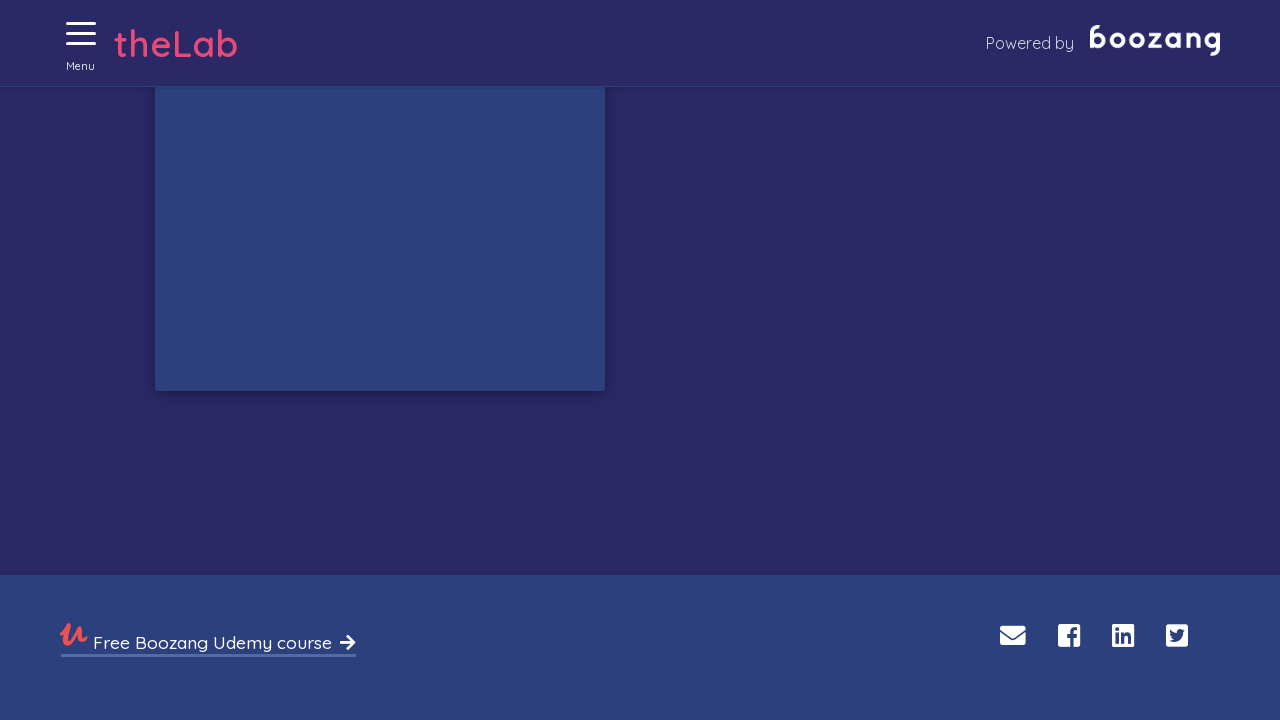

Waited 50ms for game updates
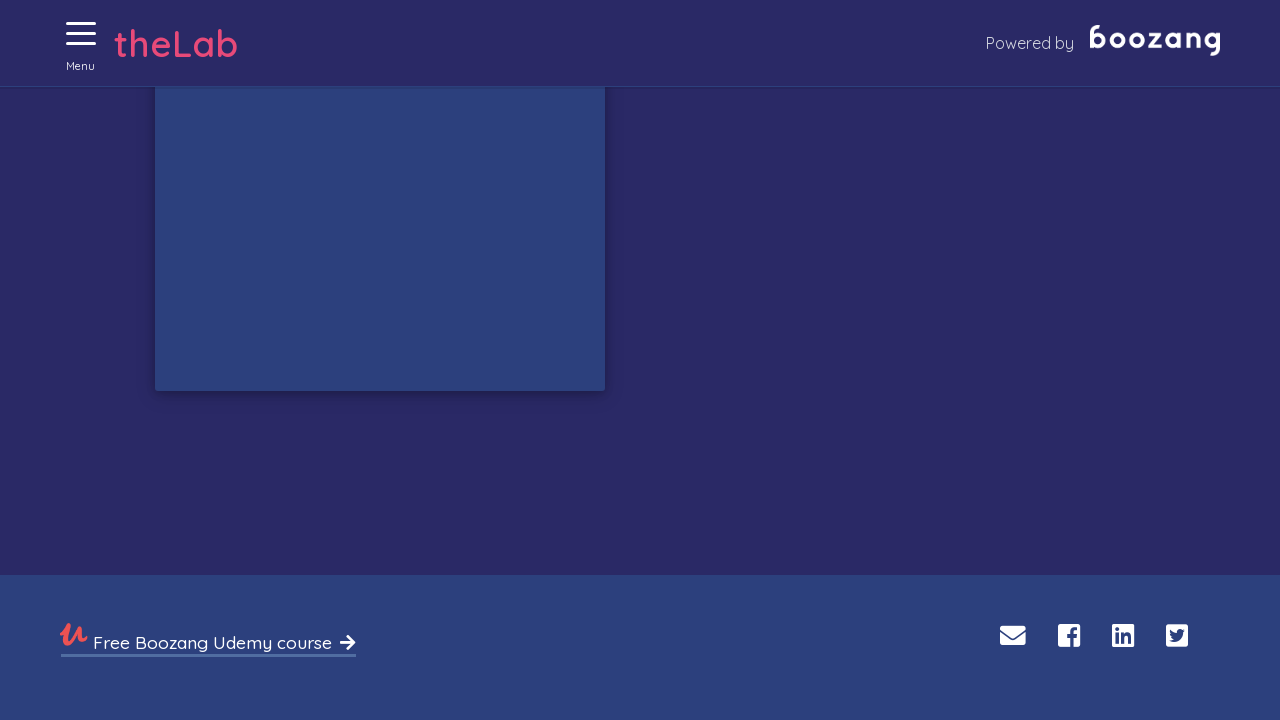

Waited 50ms for game updates
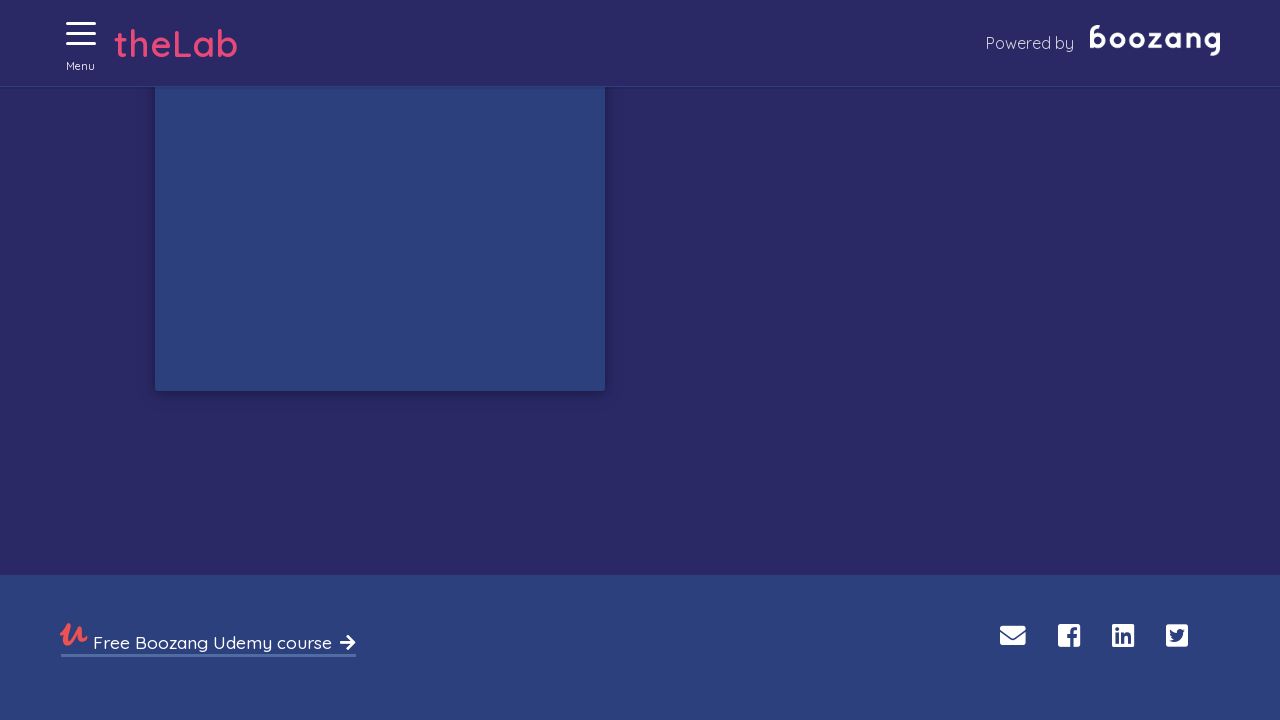

Clicked on a kitten image at (508, 475) on //img[@alt='Cat']
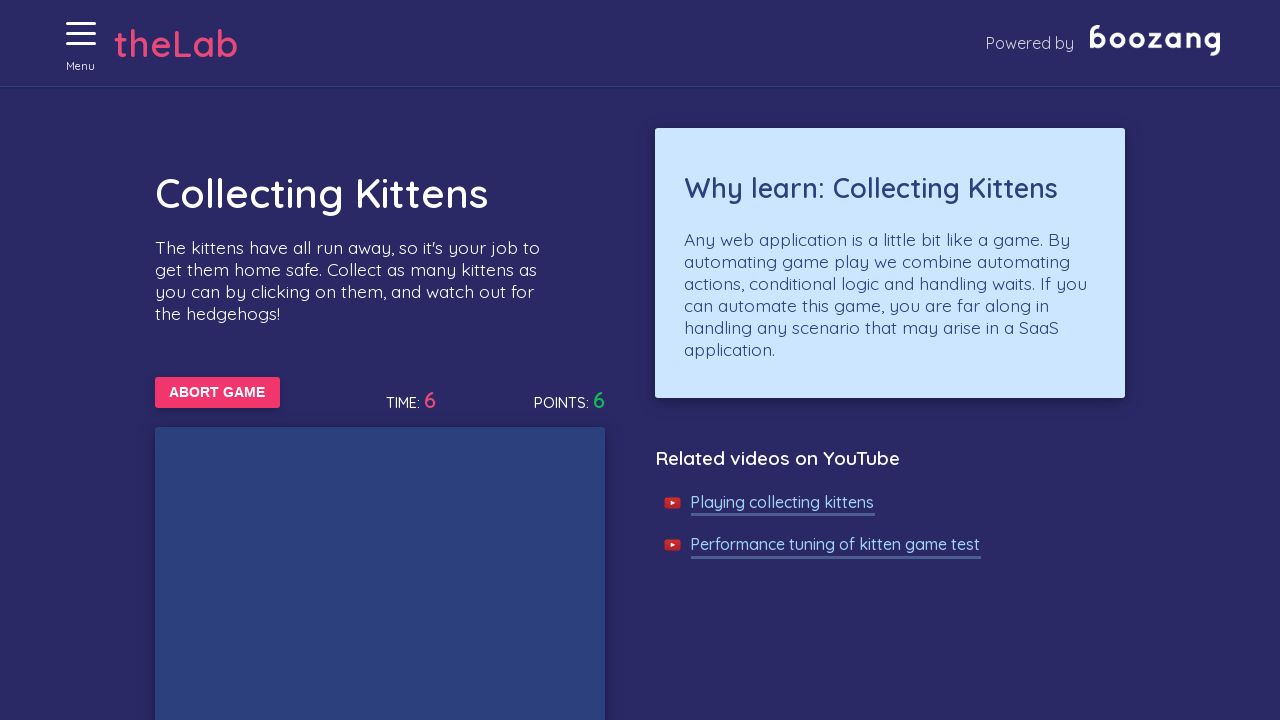

Waited 50ms for game updates
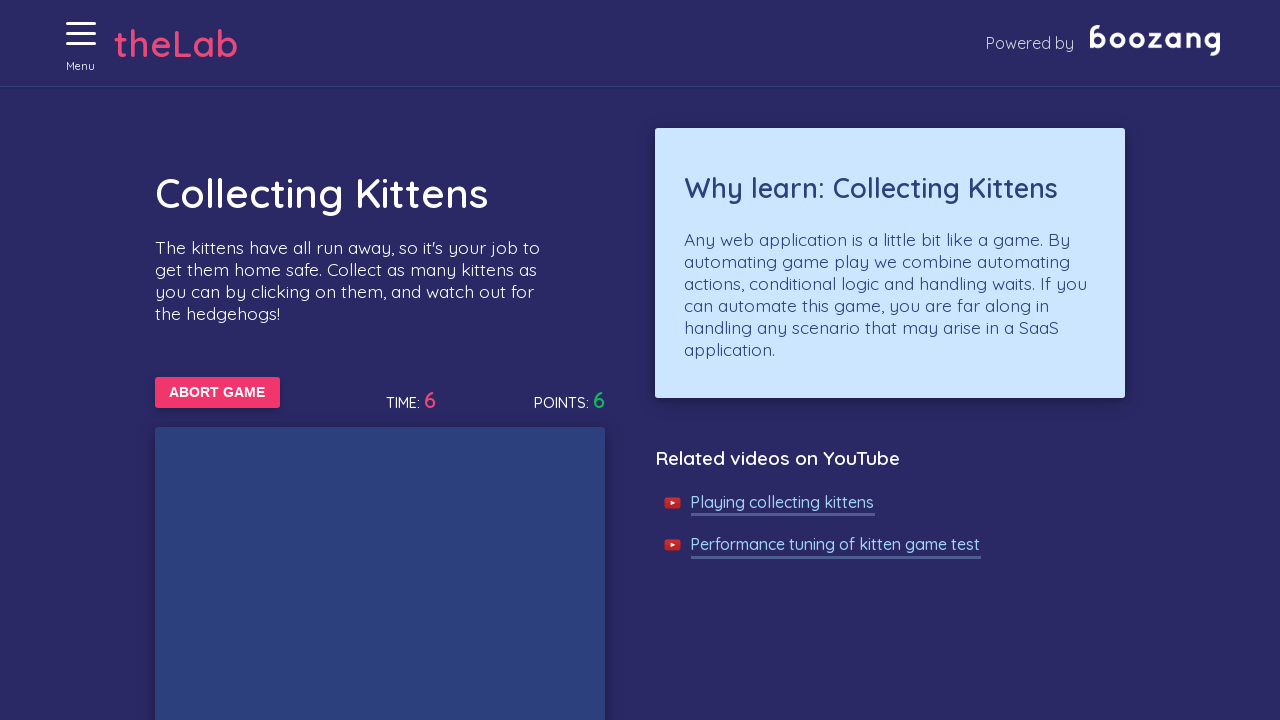

Waited 50ms for game updates
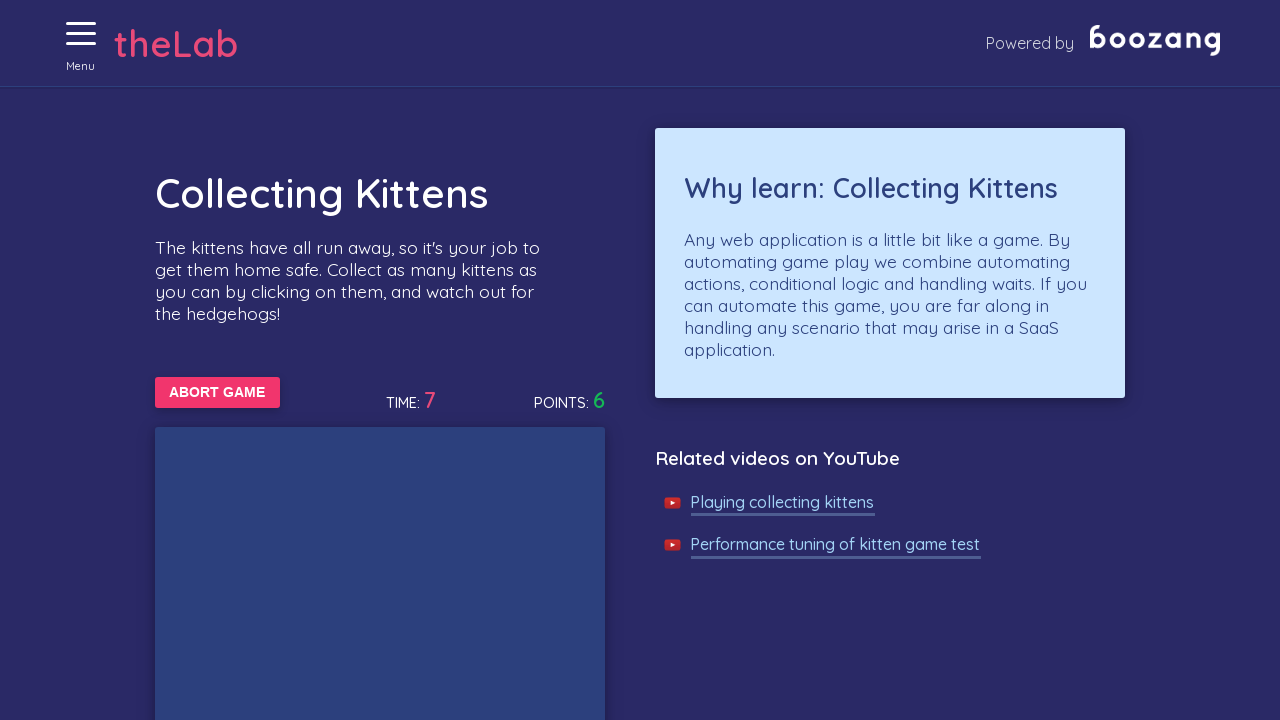

Waited 50ms for game updates
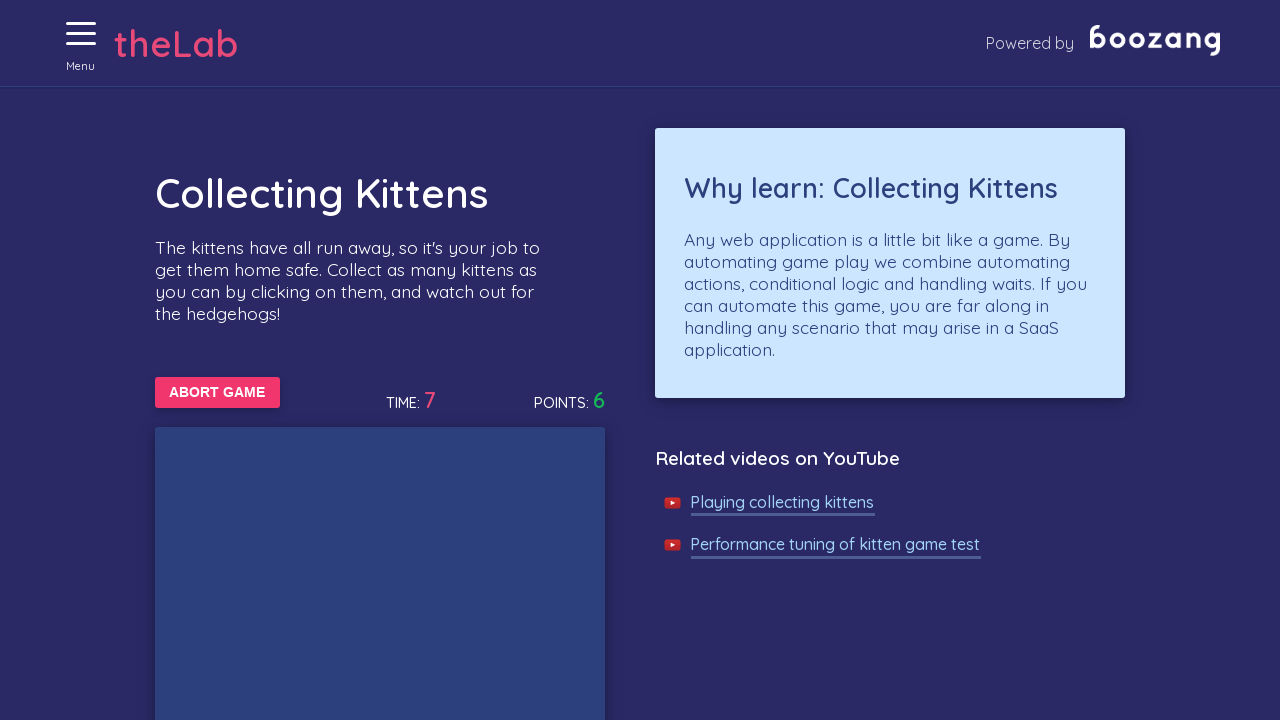

Waited 50ms for game updates
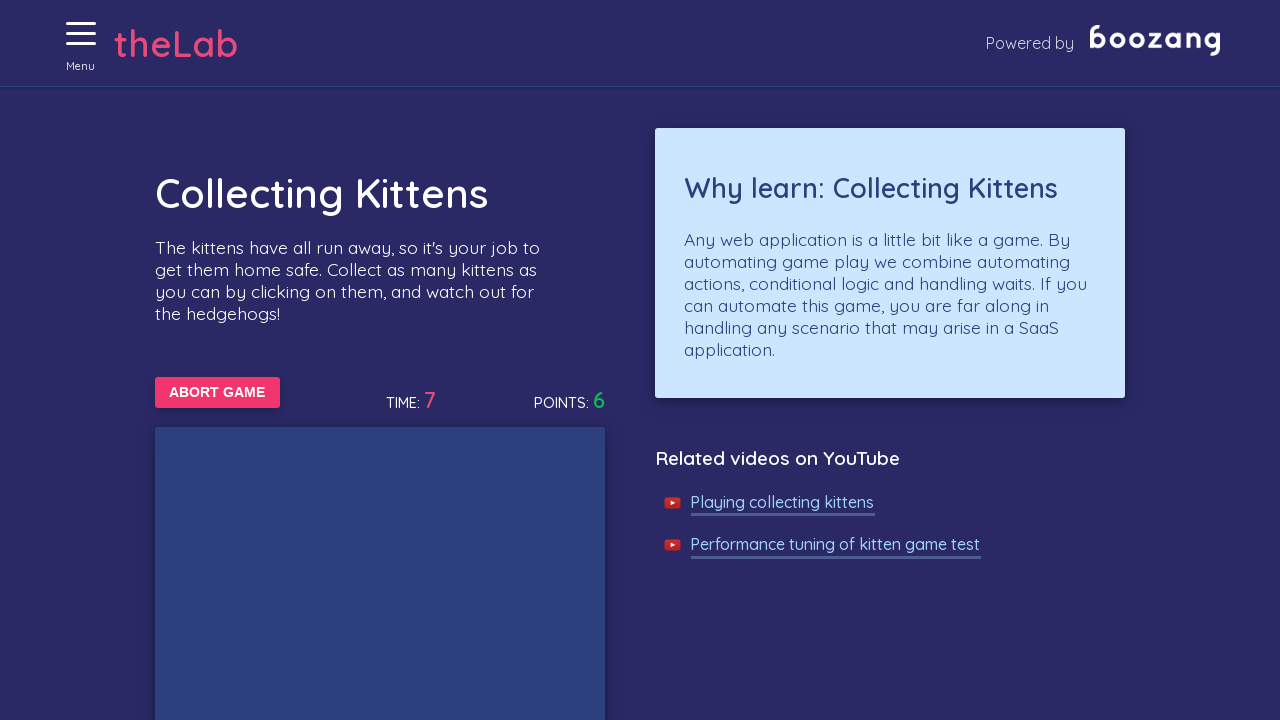

Waited 50ms for game updates
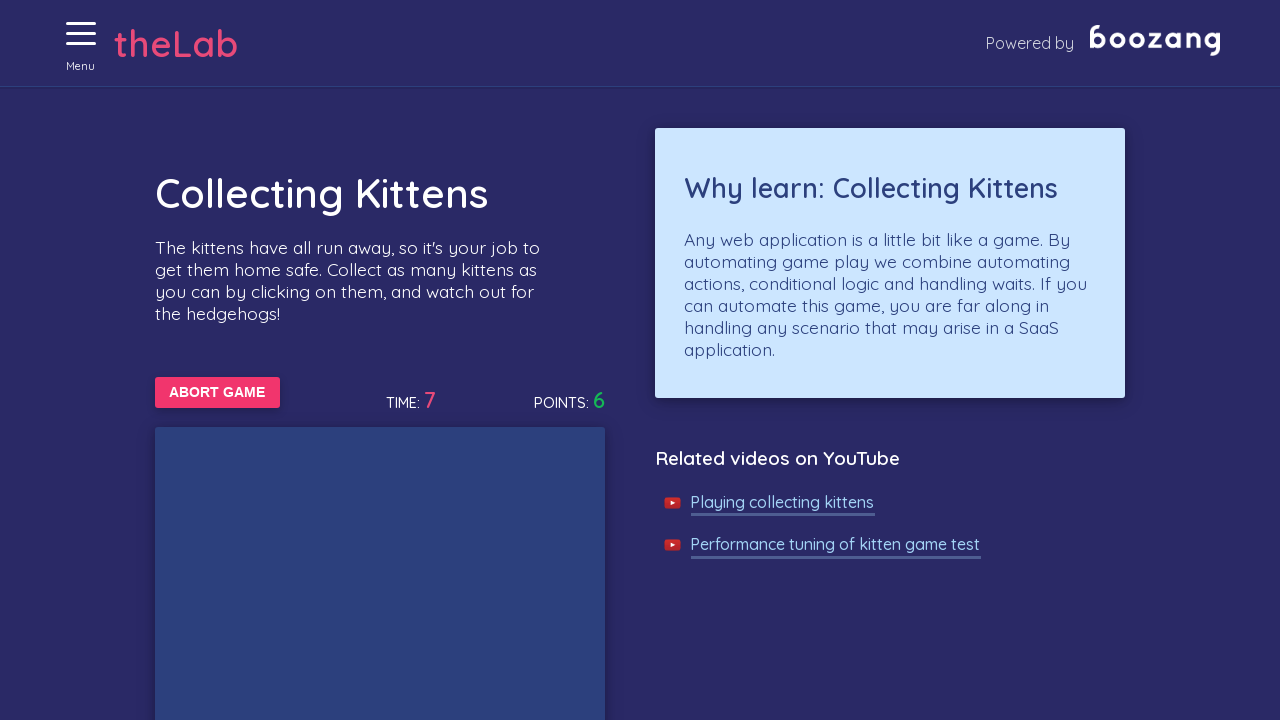

Waited 50ms for game updates
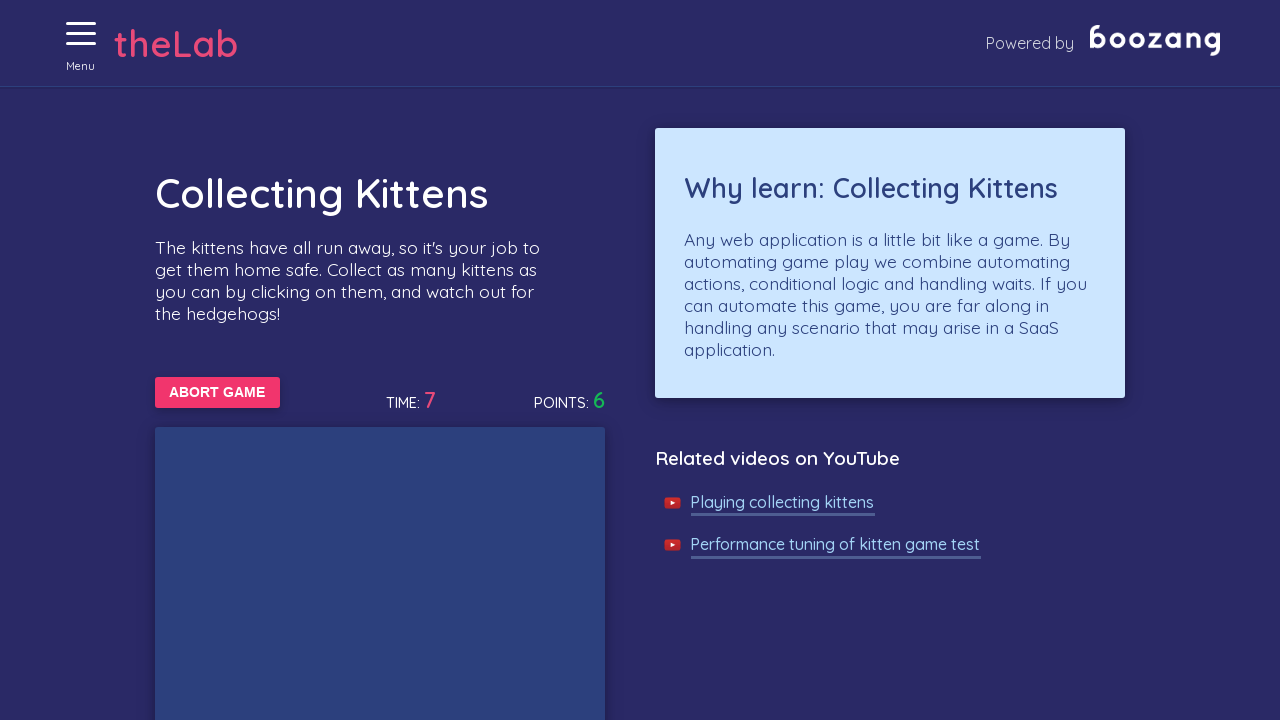

Waited 50ms for game updates
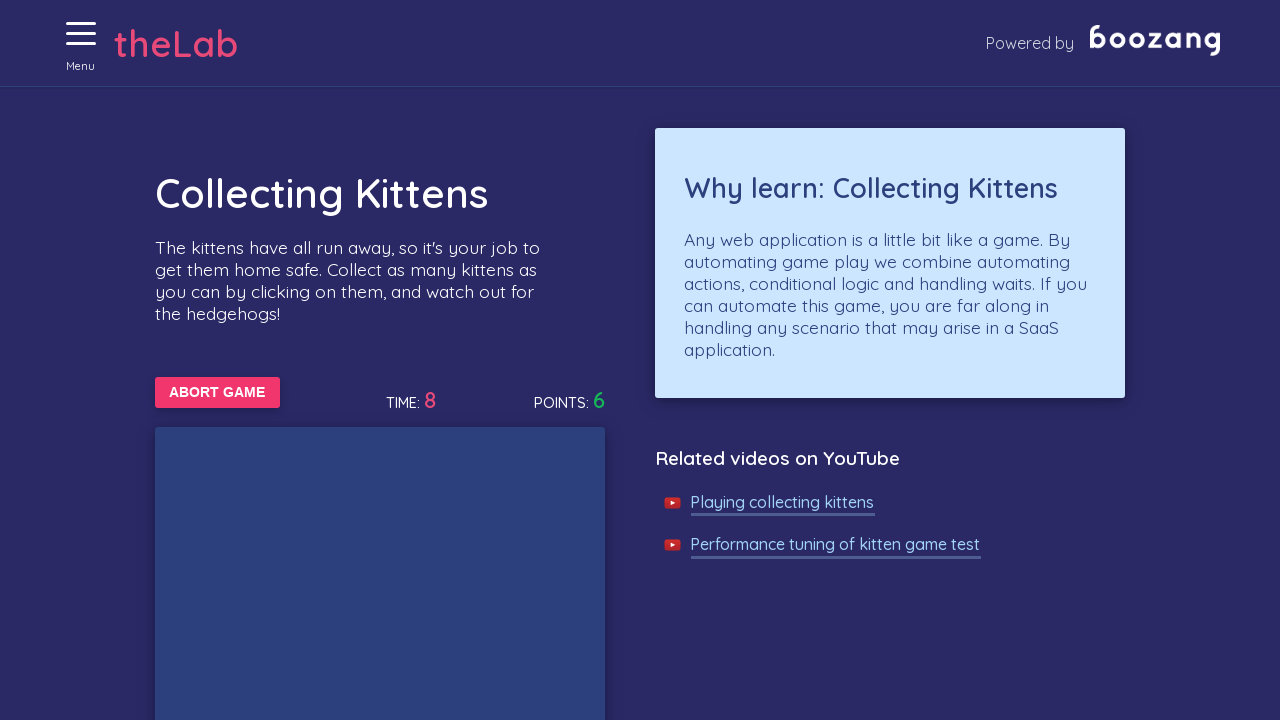

Waited 50ms for game updates
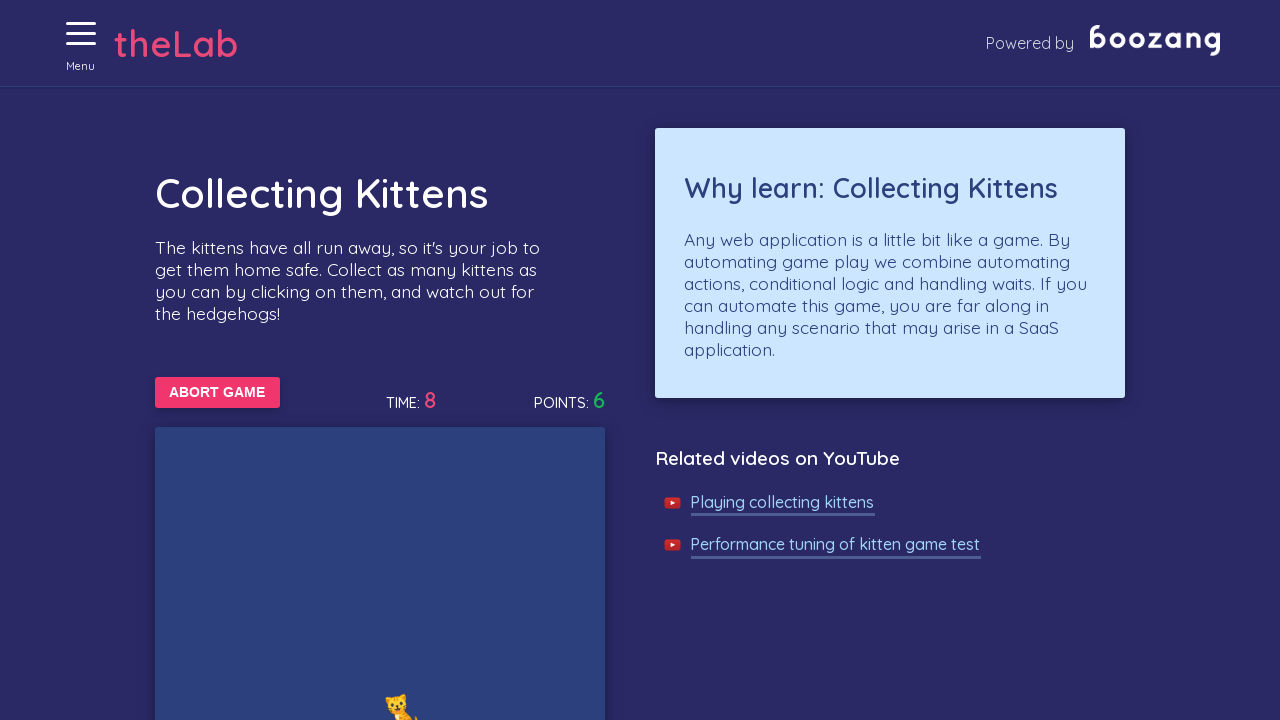

Clicked on a kitten image at (402, 703) on //img[@alt='Cat']
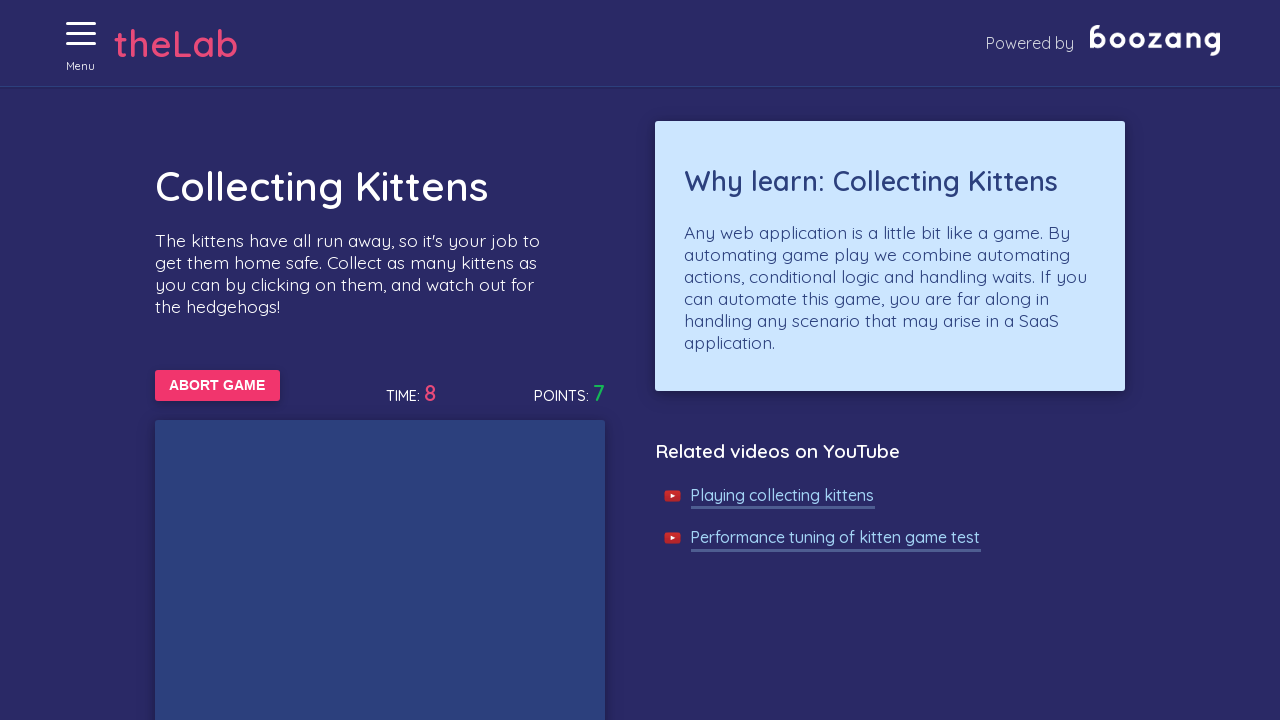

Waited 50ms for game updates
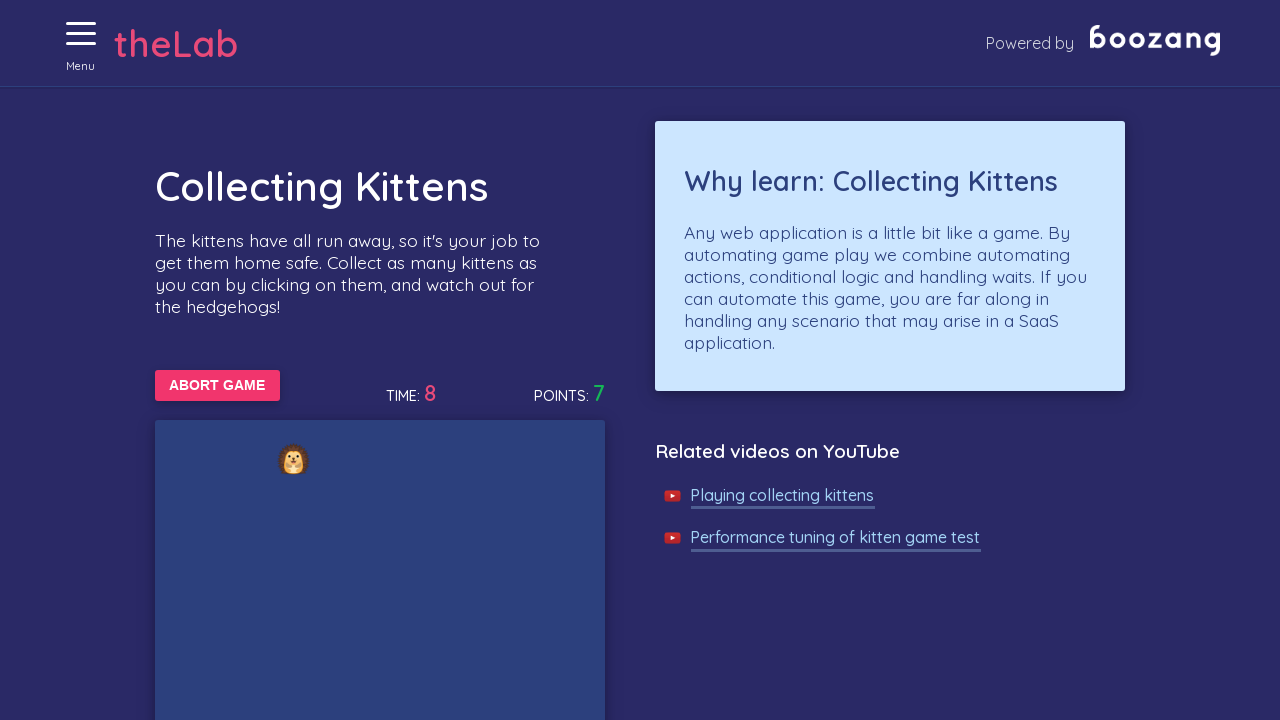

Waited 50ms for game updates
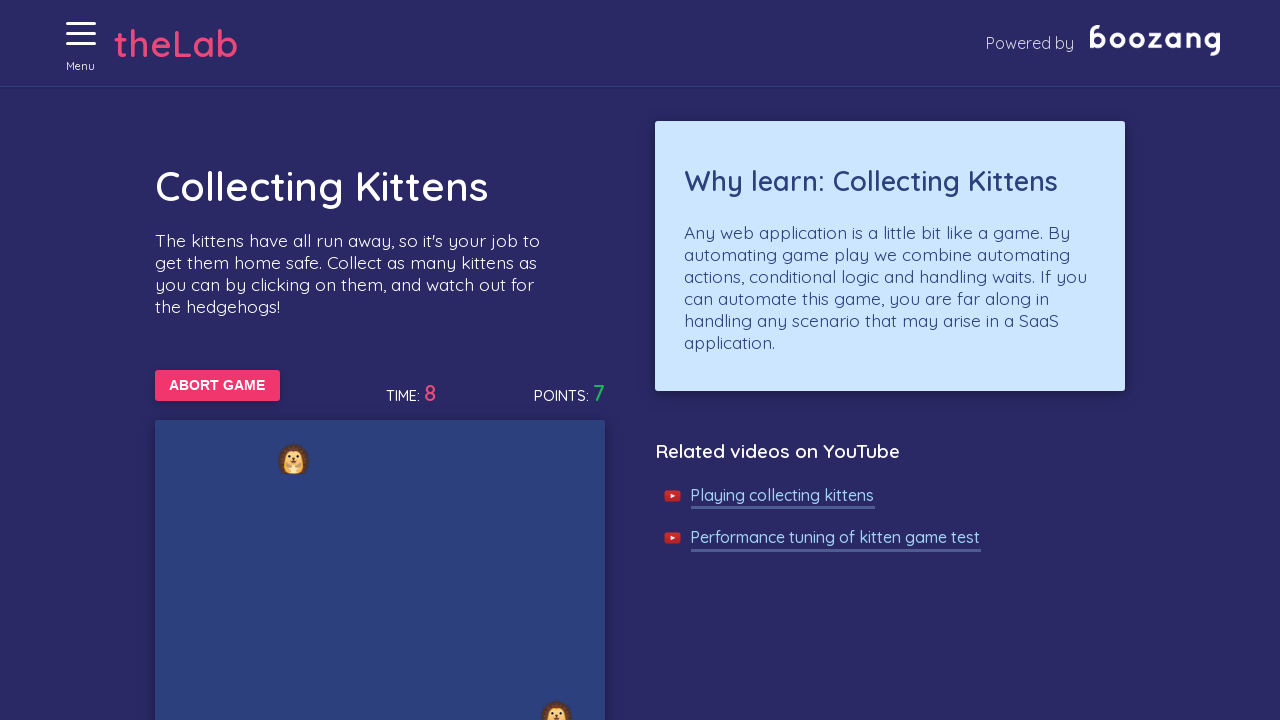

Waited 50ms for game updates
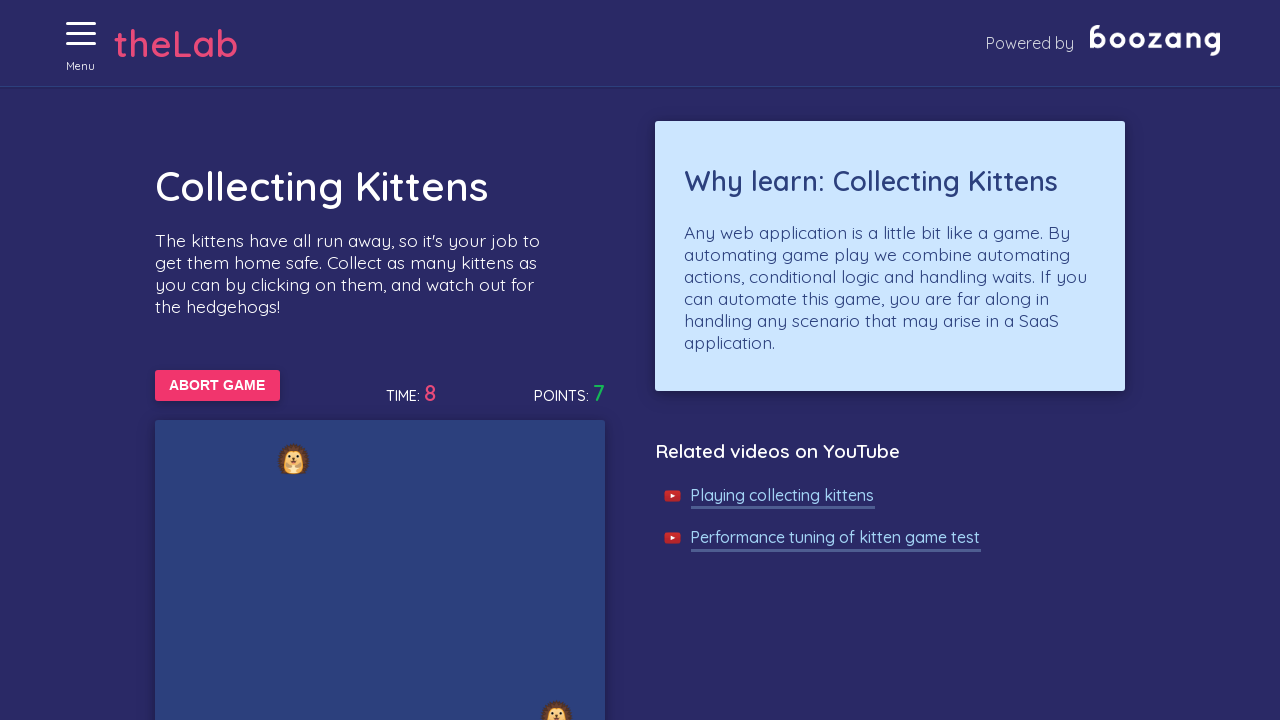

Waited 50ms for game updates
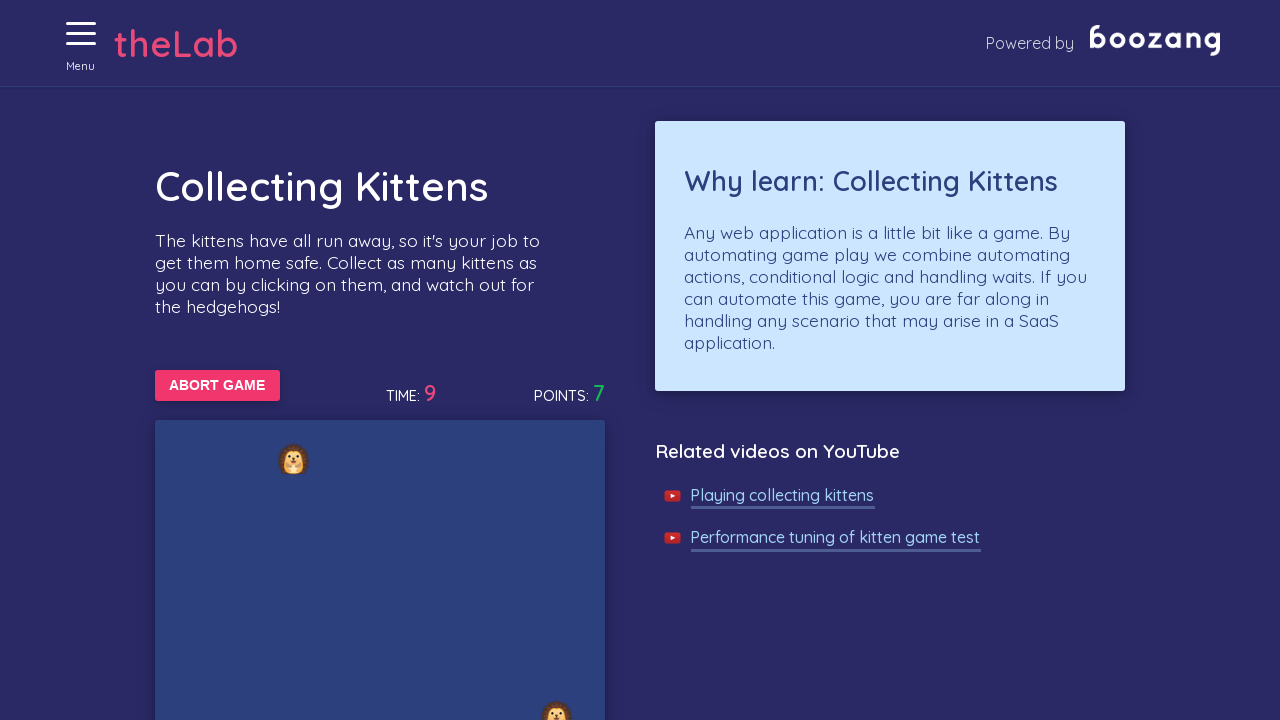

Waited 50ms for game updates
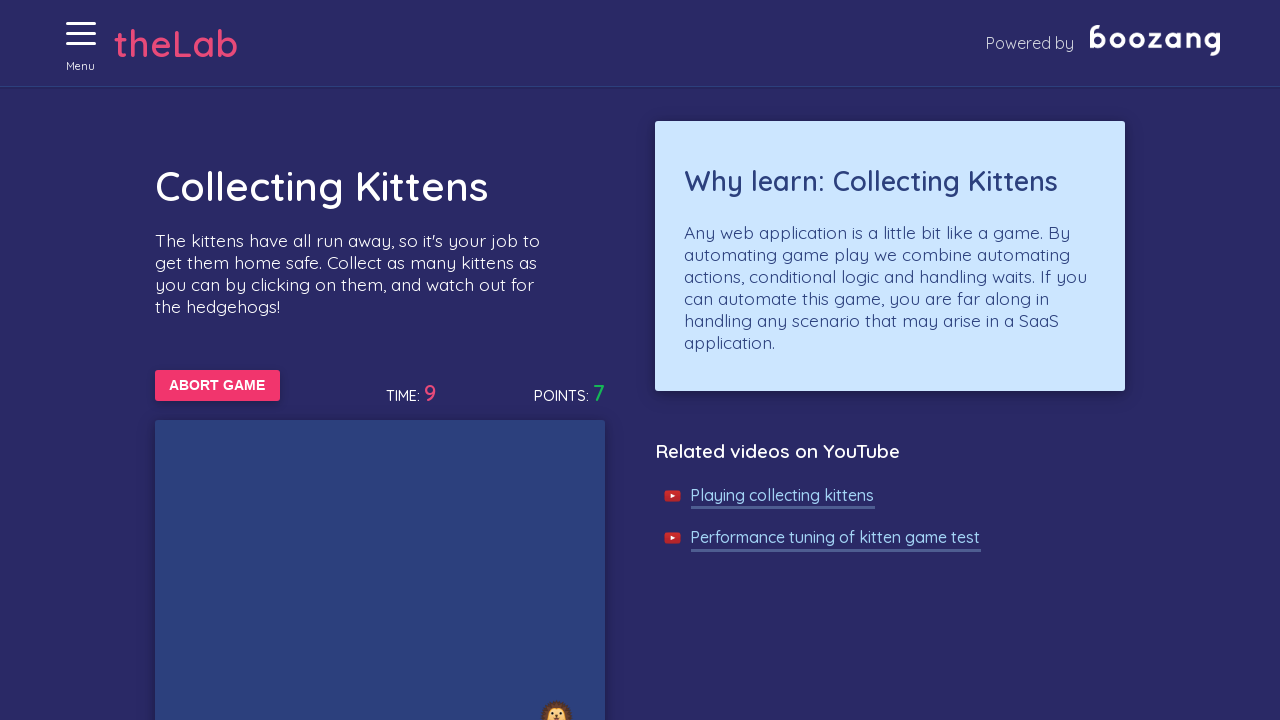

Waited 50ms for game updates
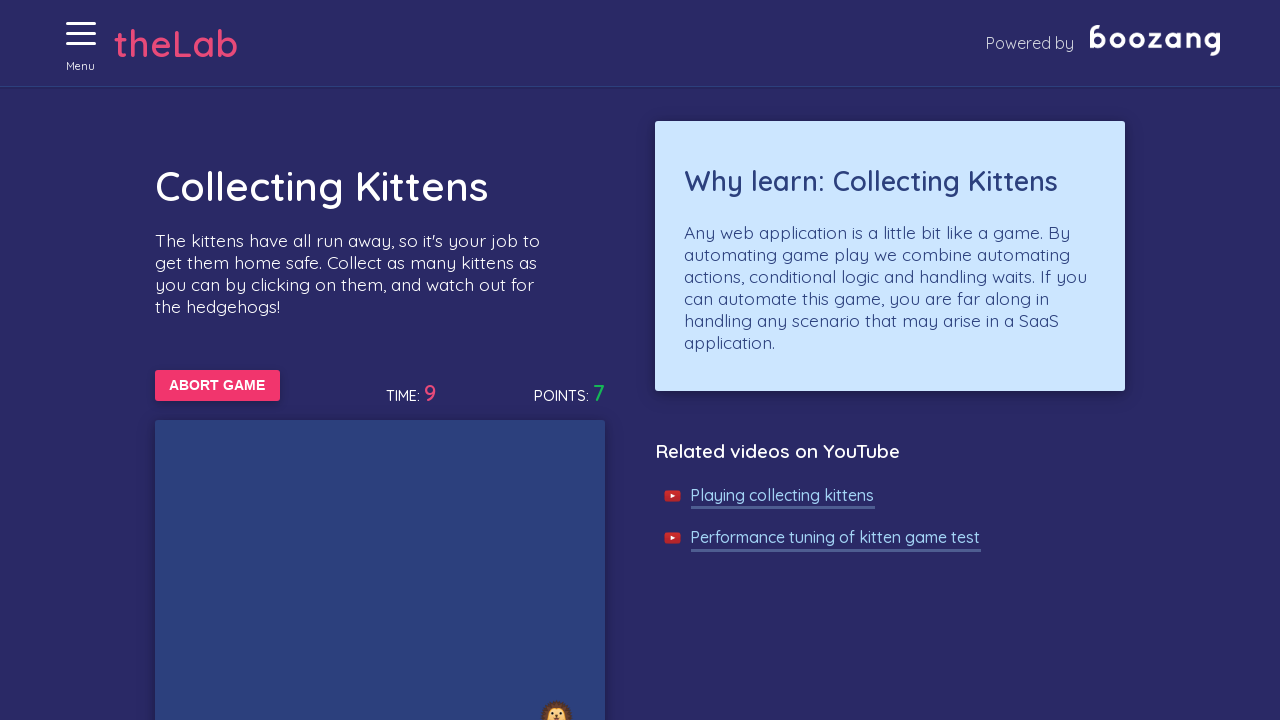

Waited 50ms for game updates
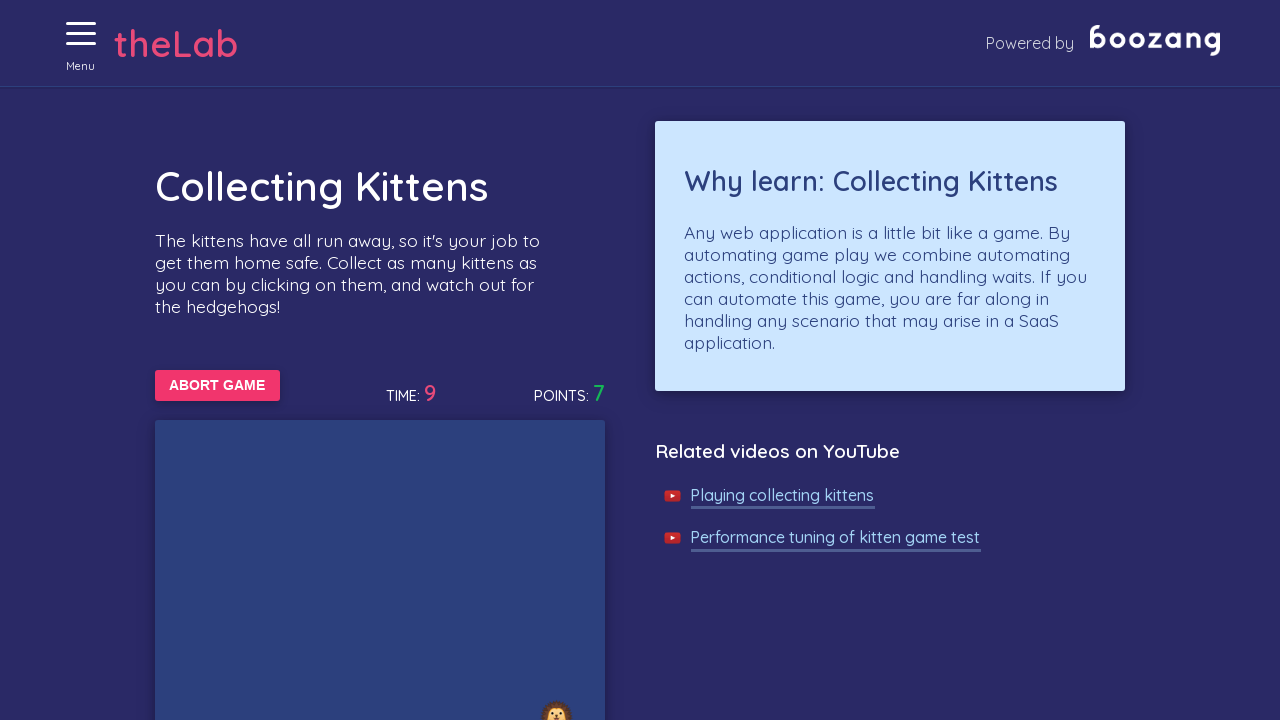

Waited 50ms for game updates
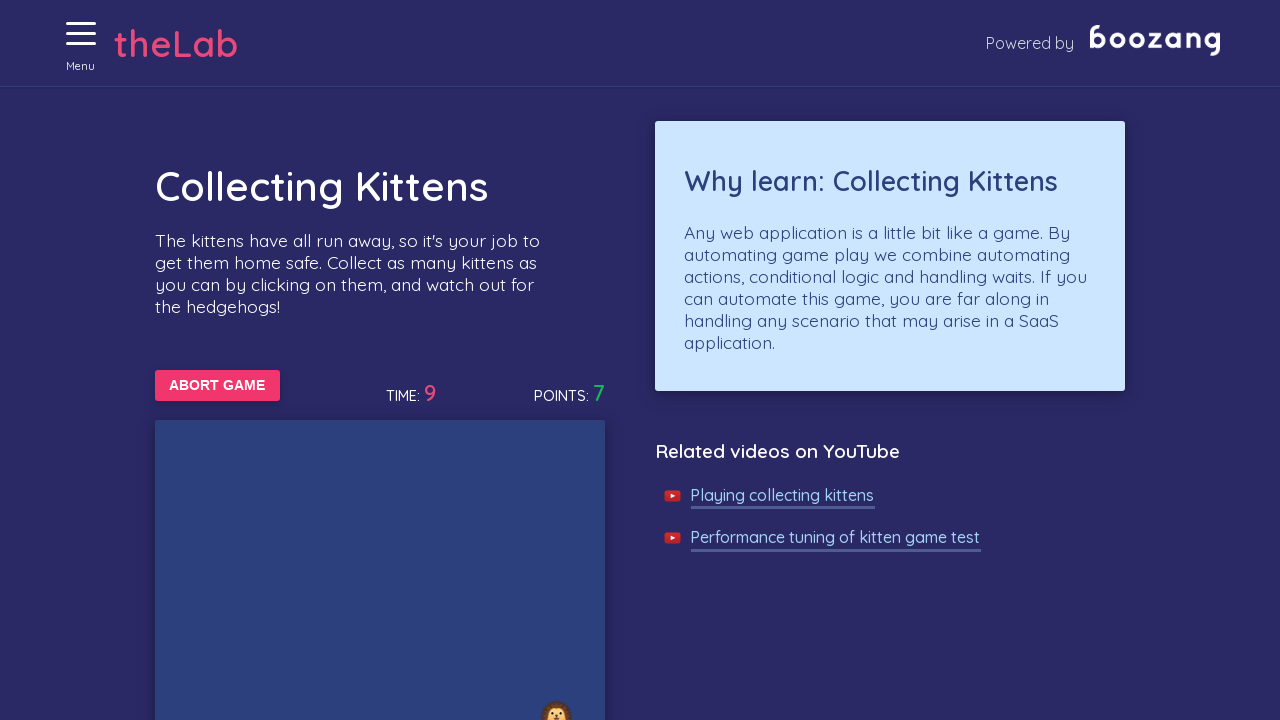

Waited 50ms for game updates
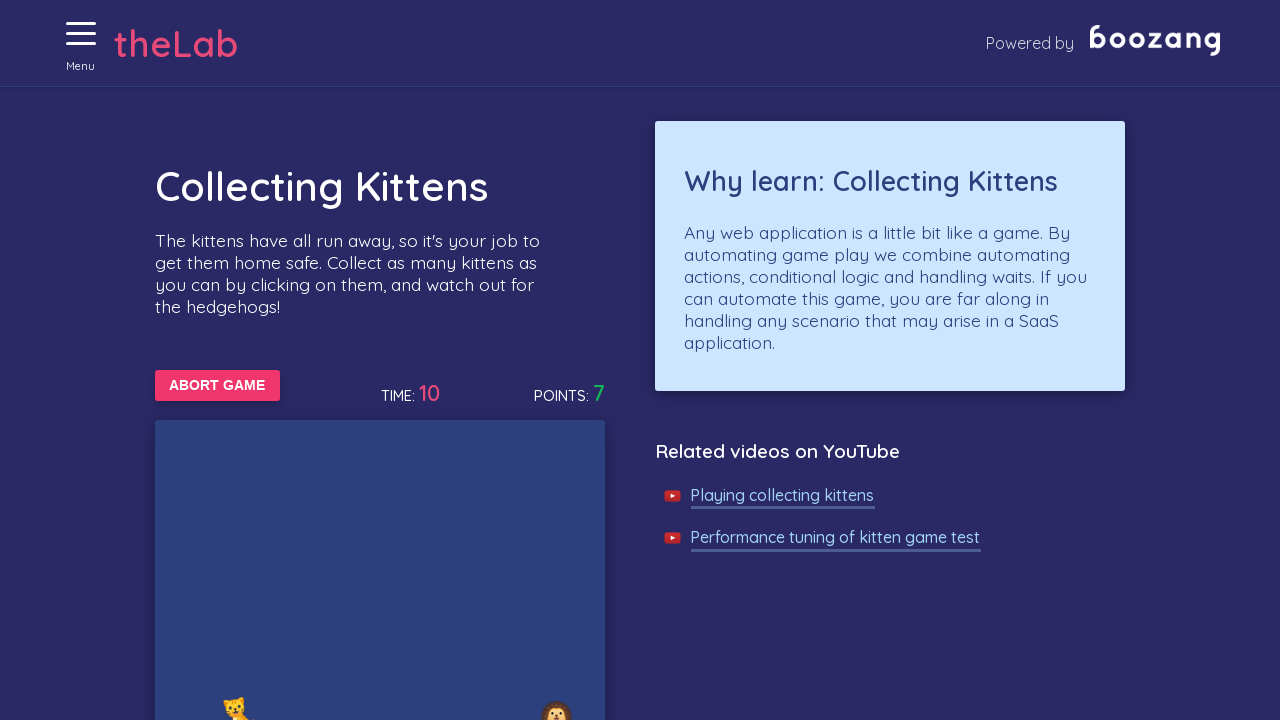

Clicked on a kitten image at (240, 703) on //img[@alt='Cat']
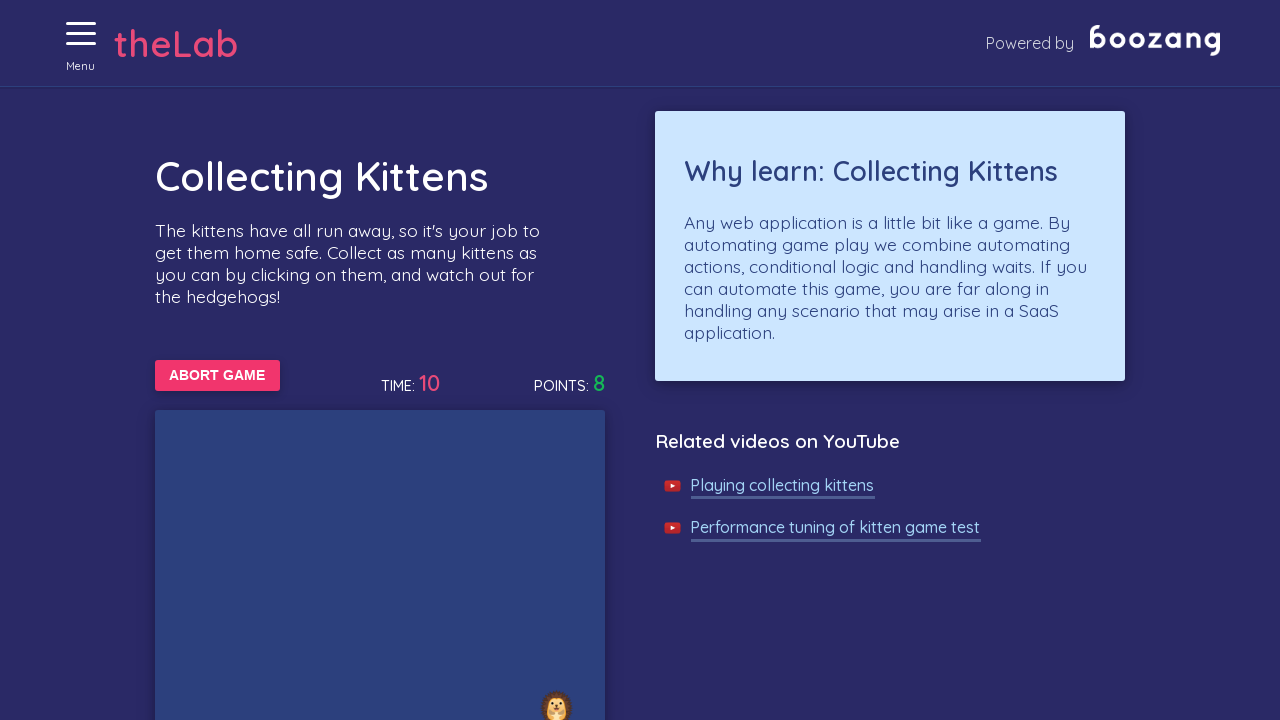

Waited 50ms for game updates
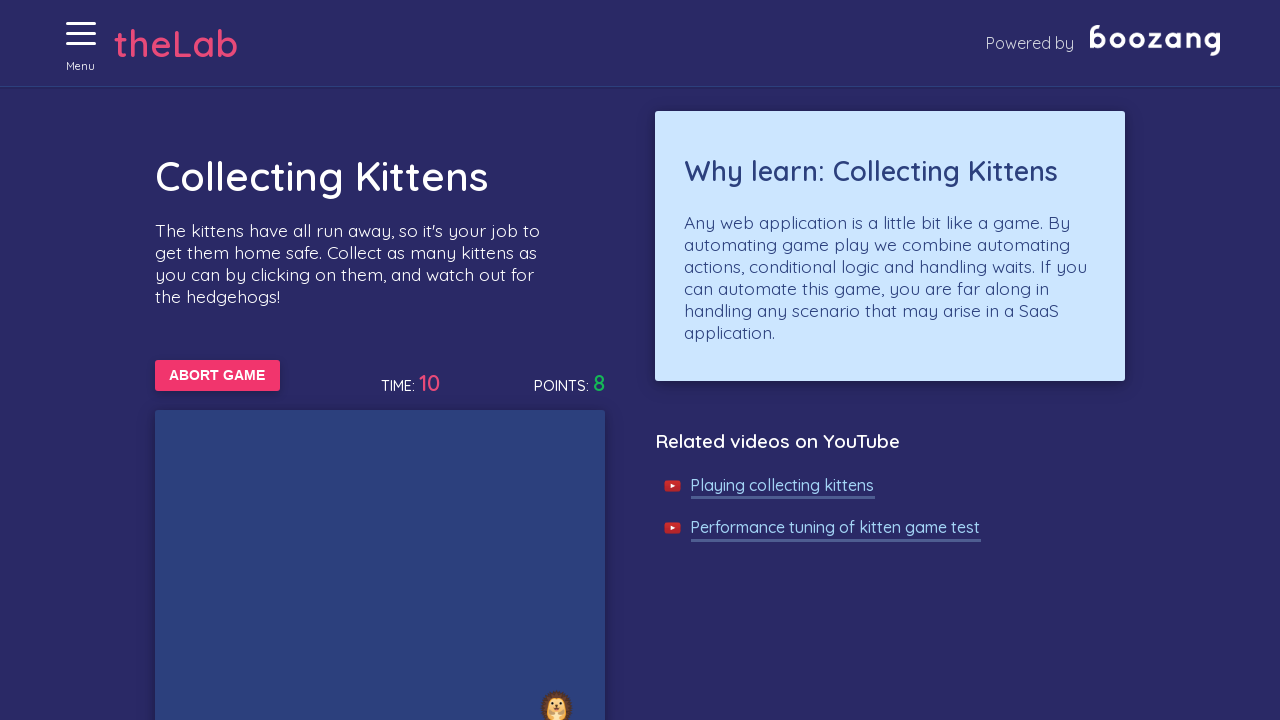

Waited 50ms for game updates
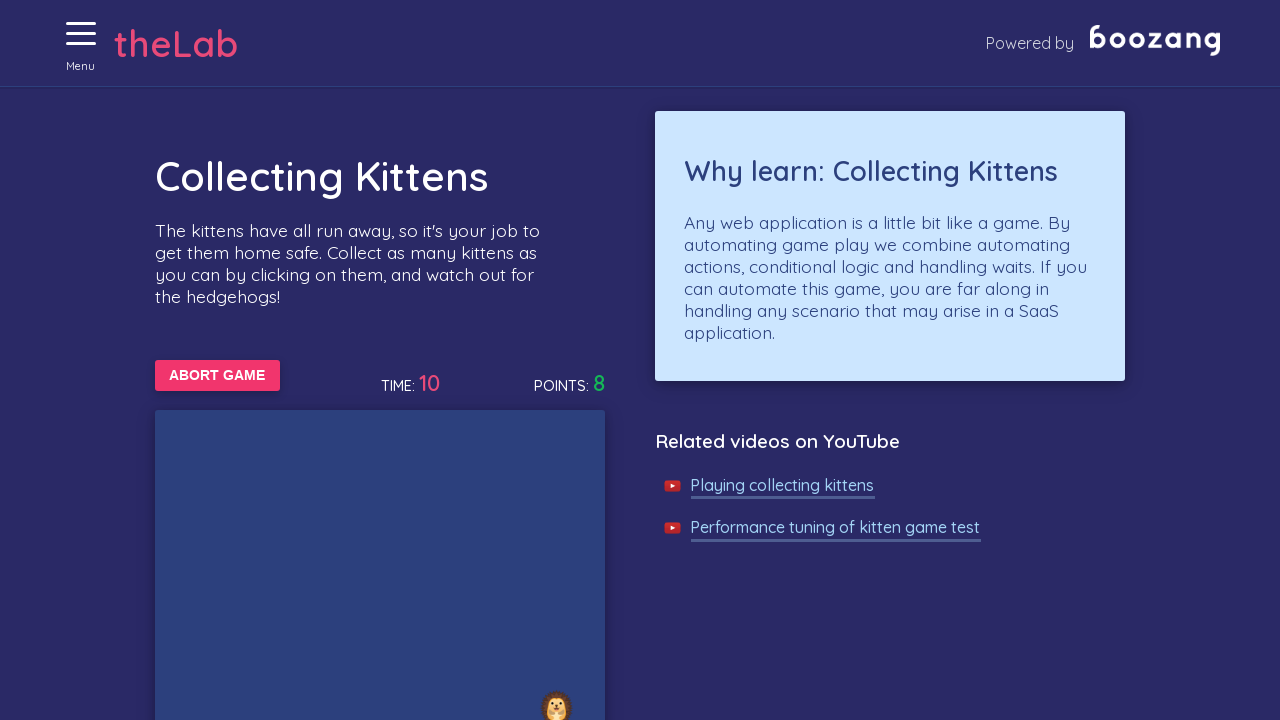

Waited 50ms for game updates
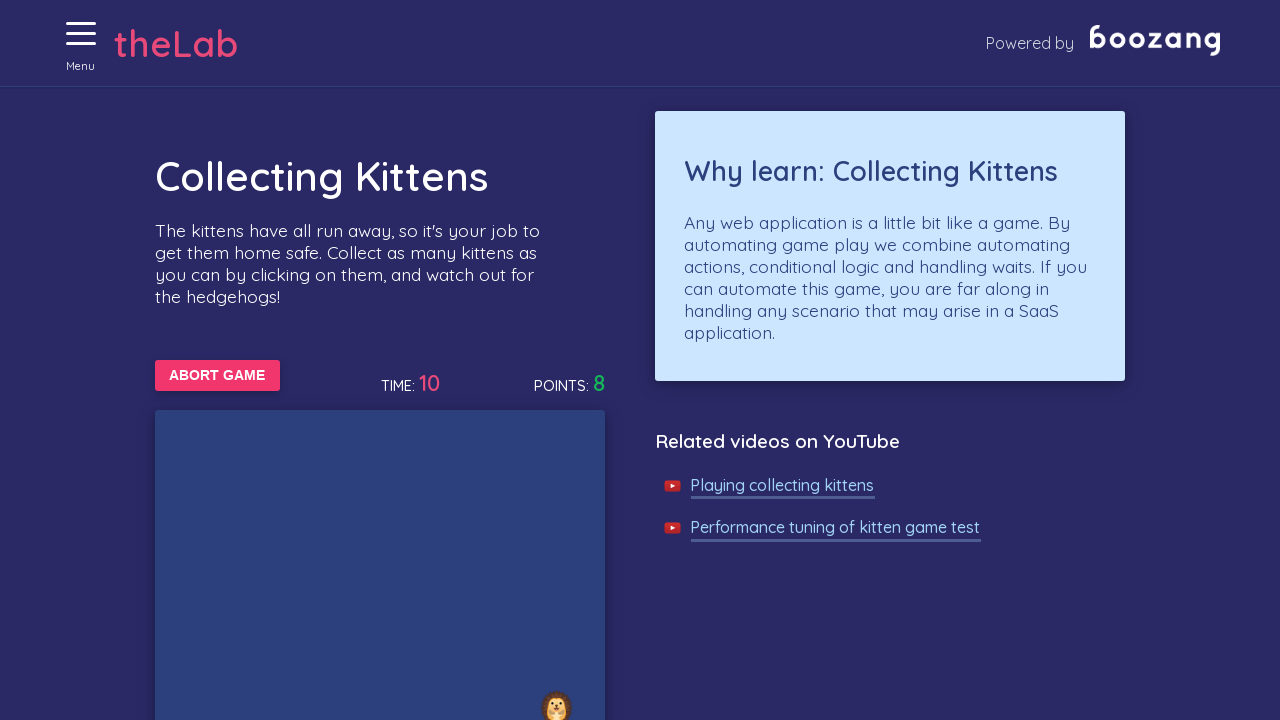

Waited 50ms for game updates
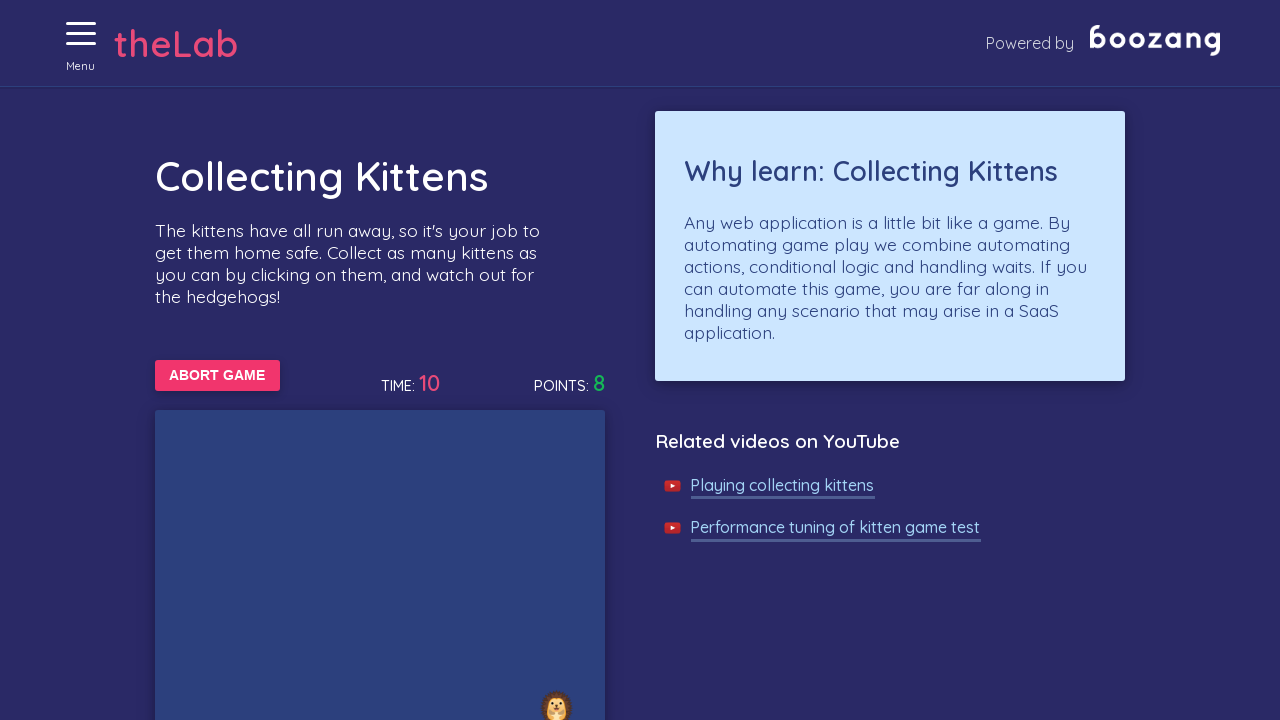

Waited 50ms for game updates
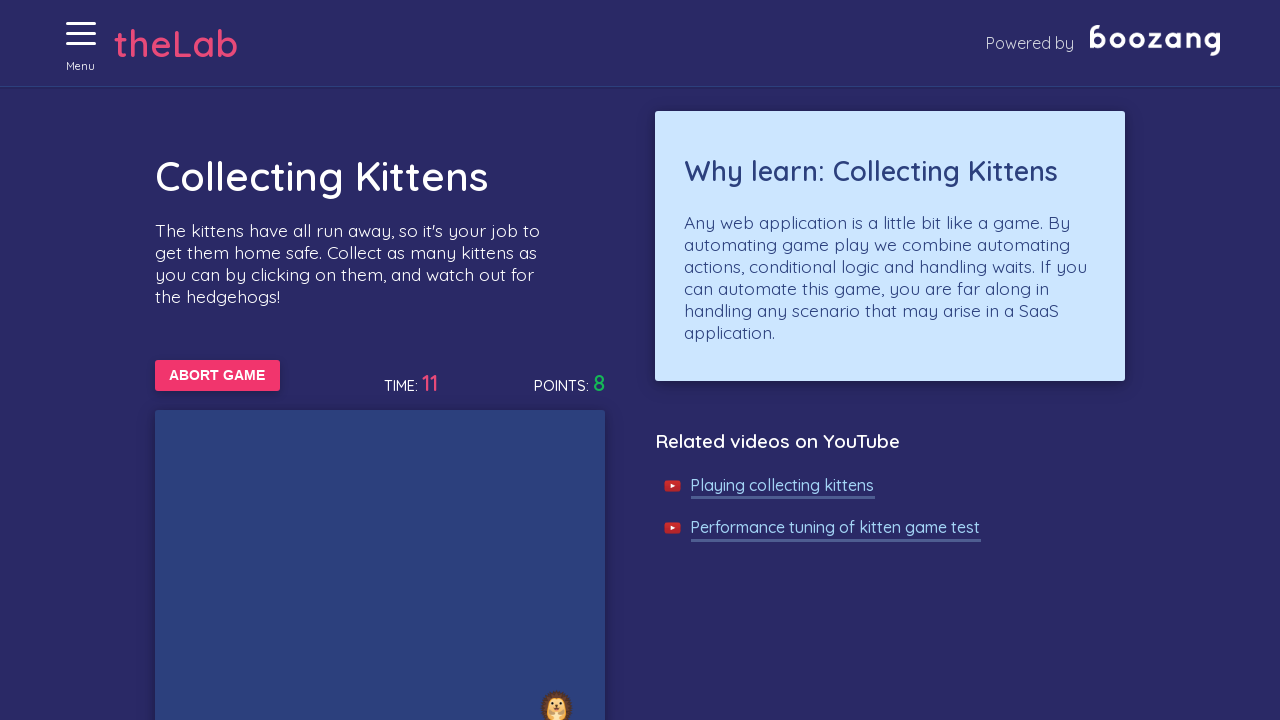

Waited 50ms for game updates
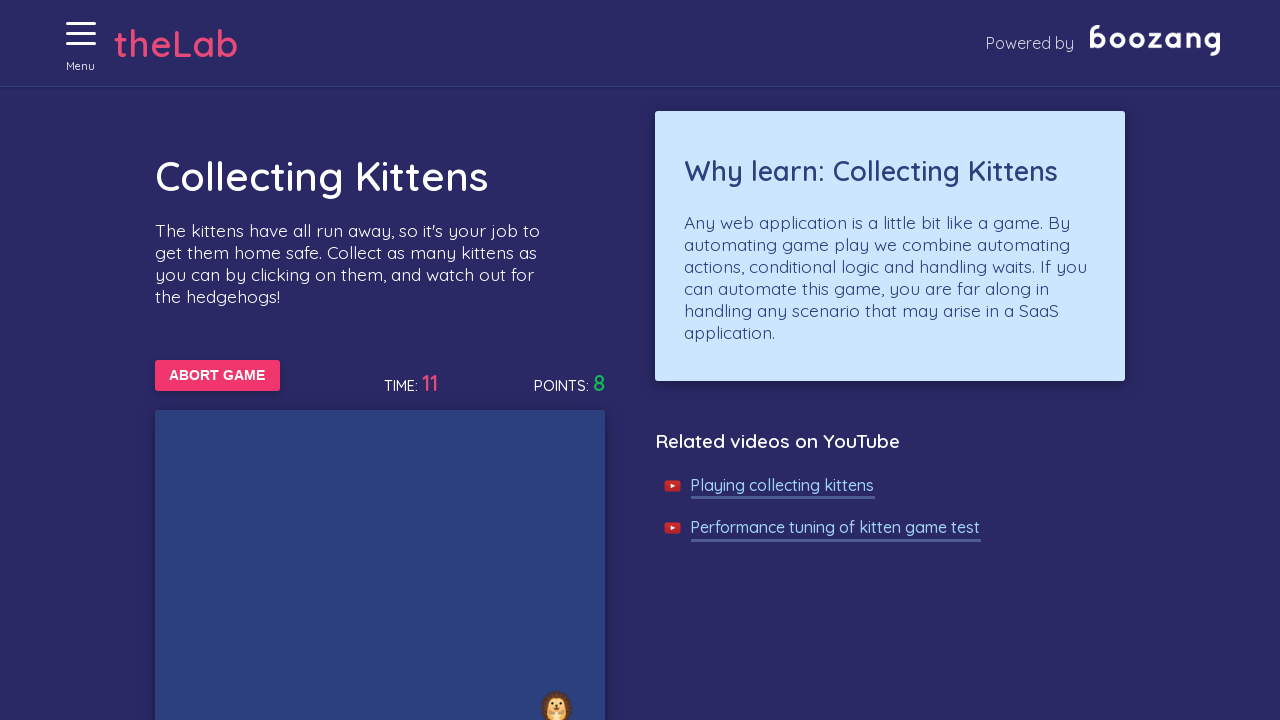

Waited 50ms for game updates
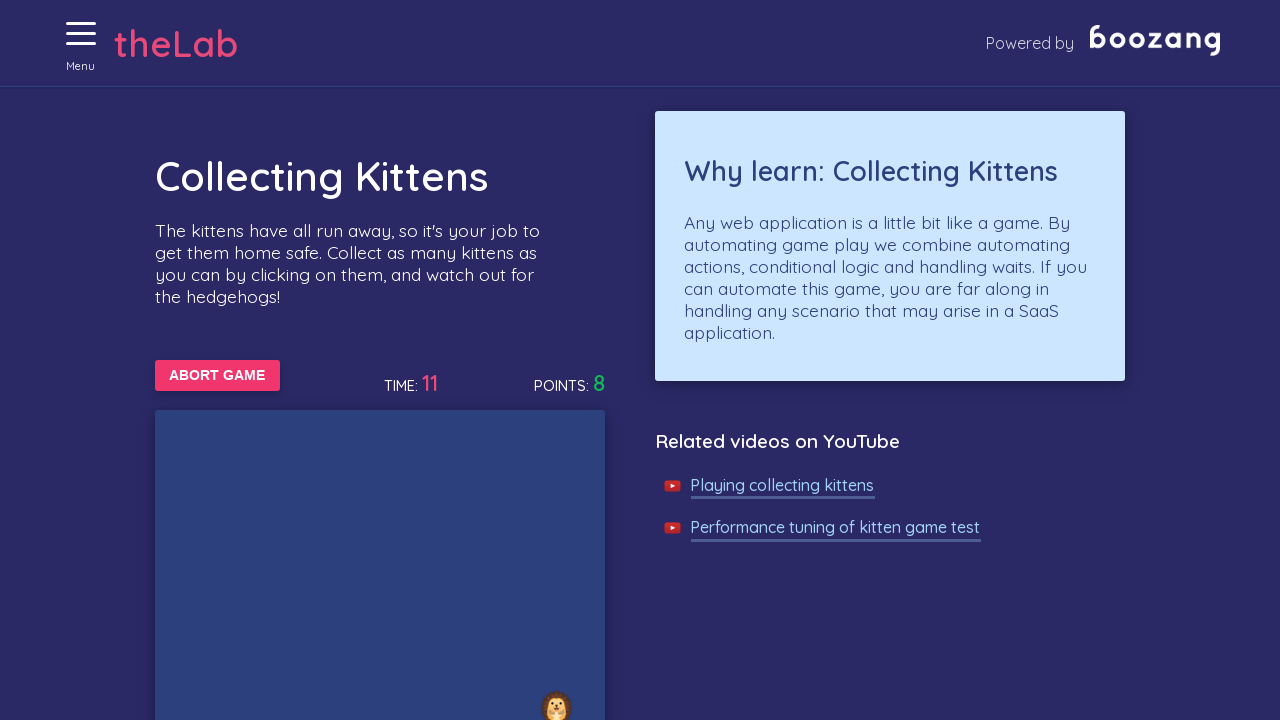

Waited 50ms for game updates
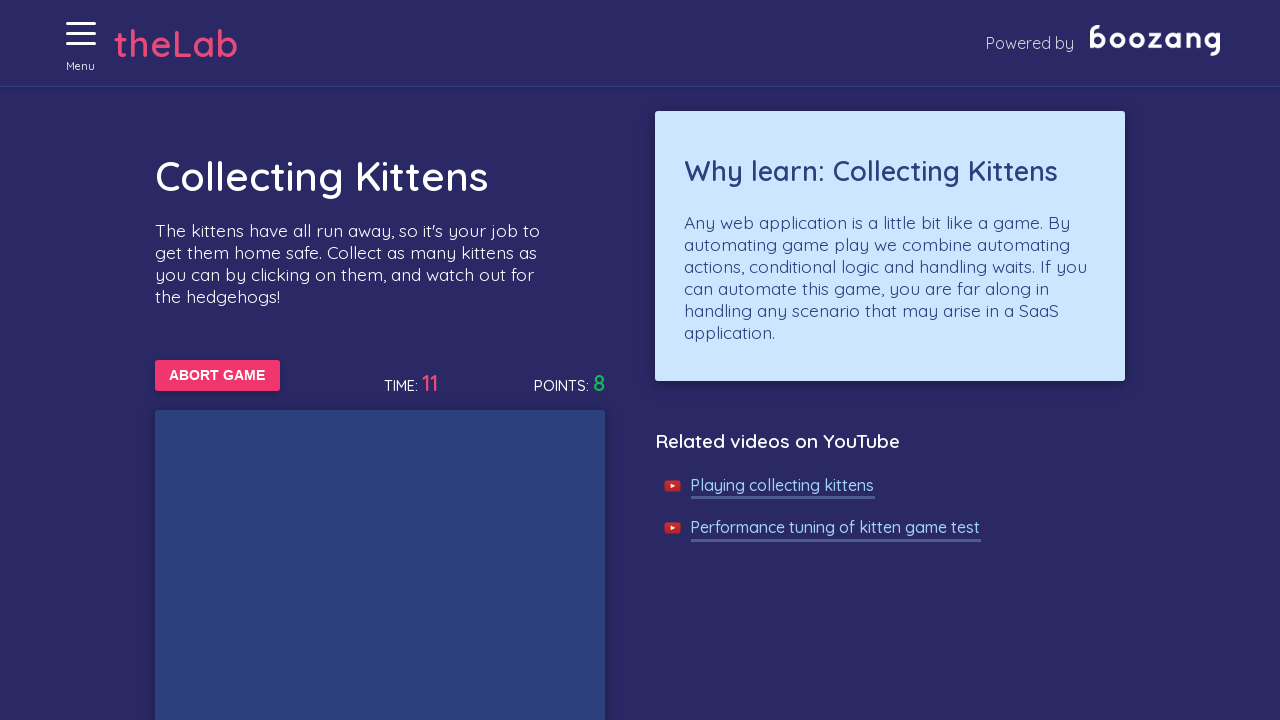

Waited 50ms for game updates
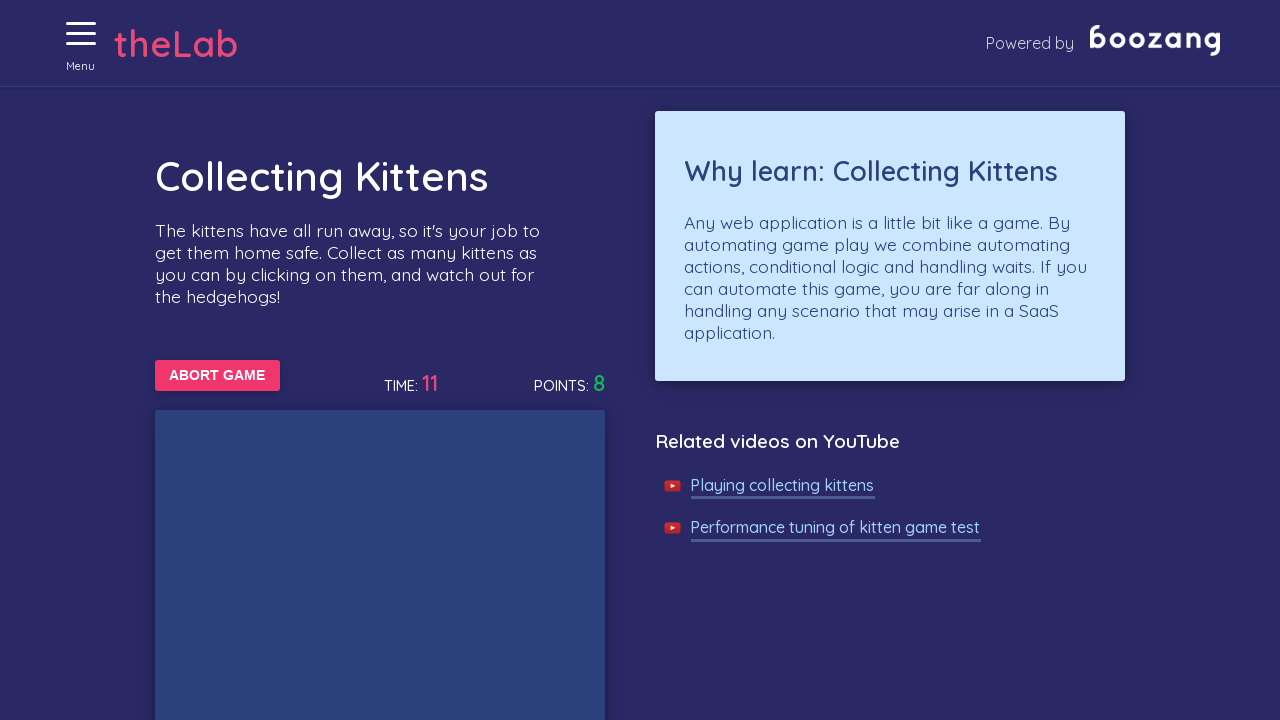

Waited 50ms for game updates
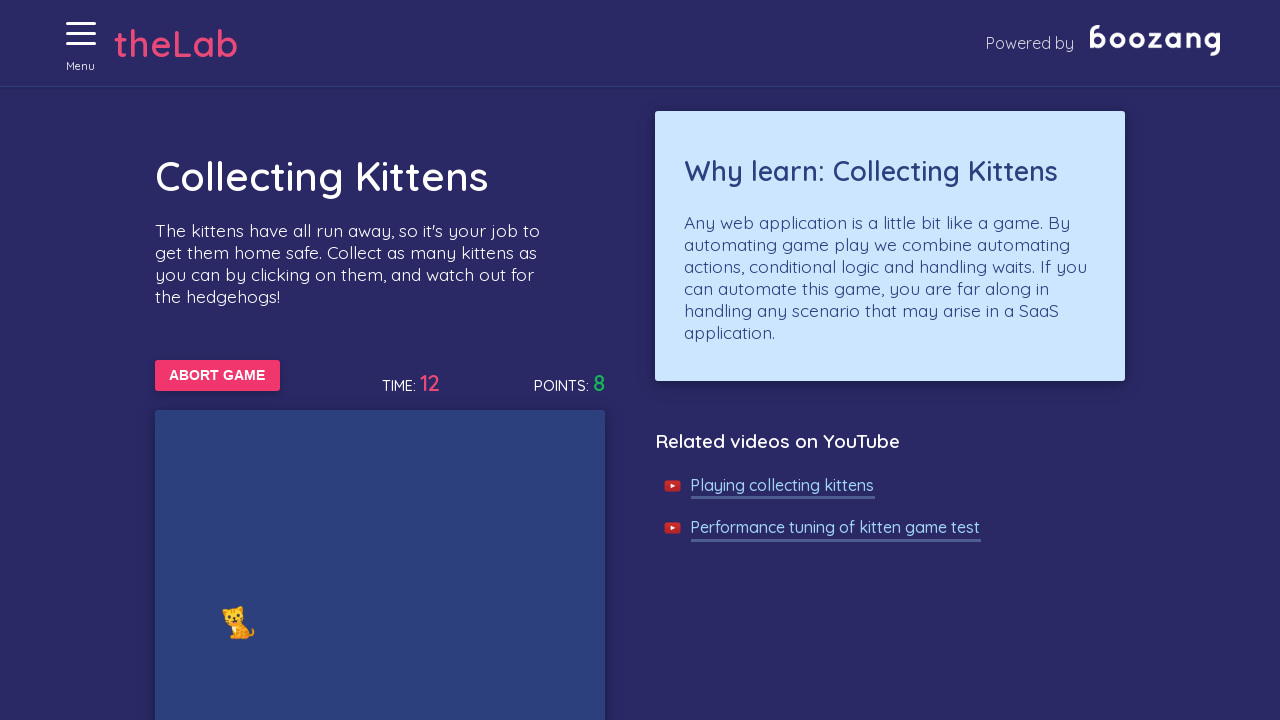

Clicked on a kitten image at (238, 622) on //img[@alt='Cat']
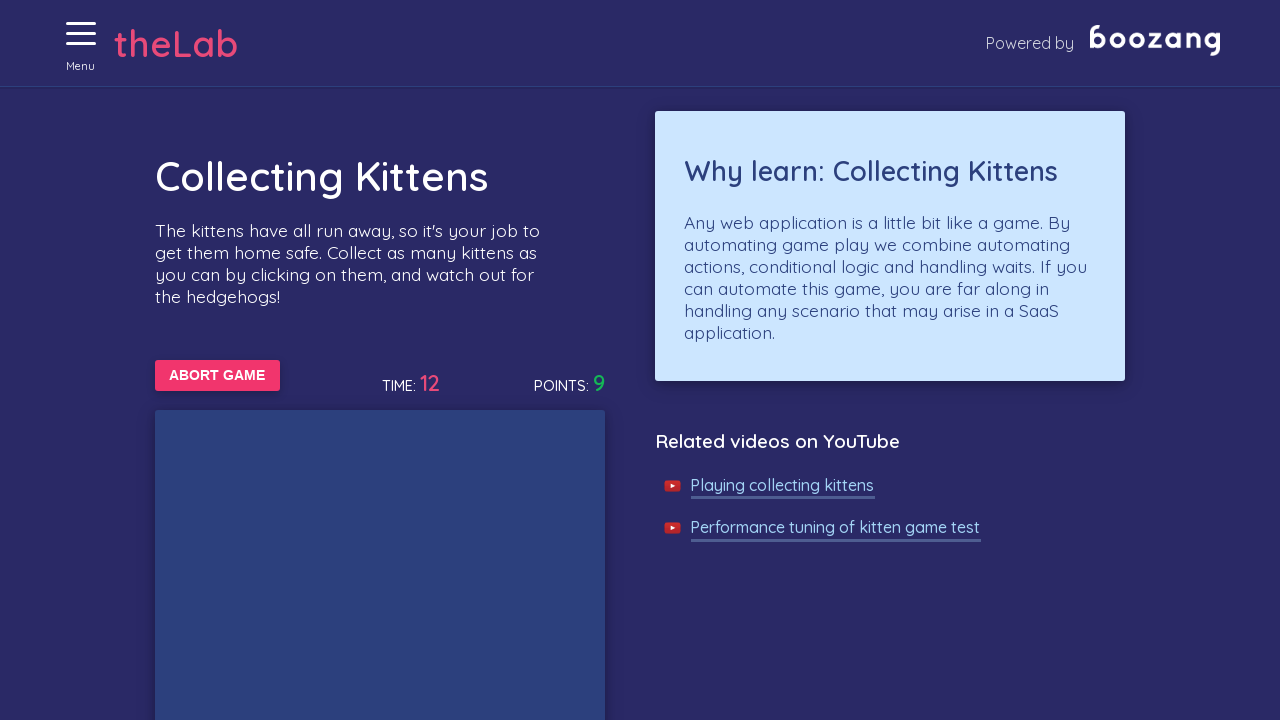

Waited 50ms for game updates
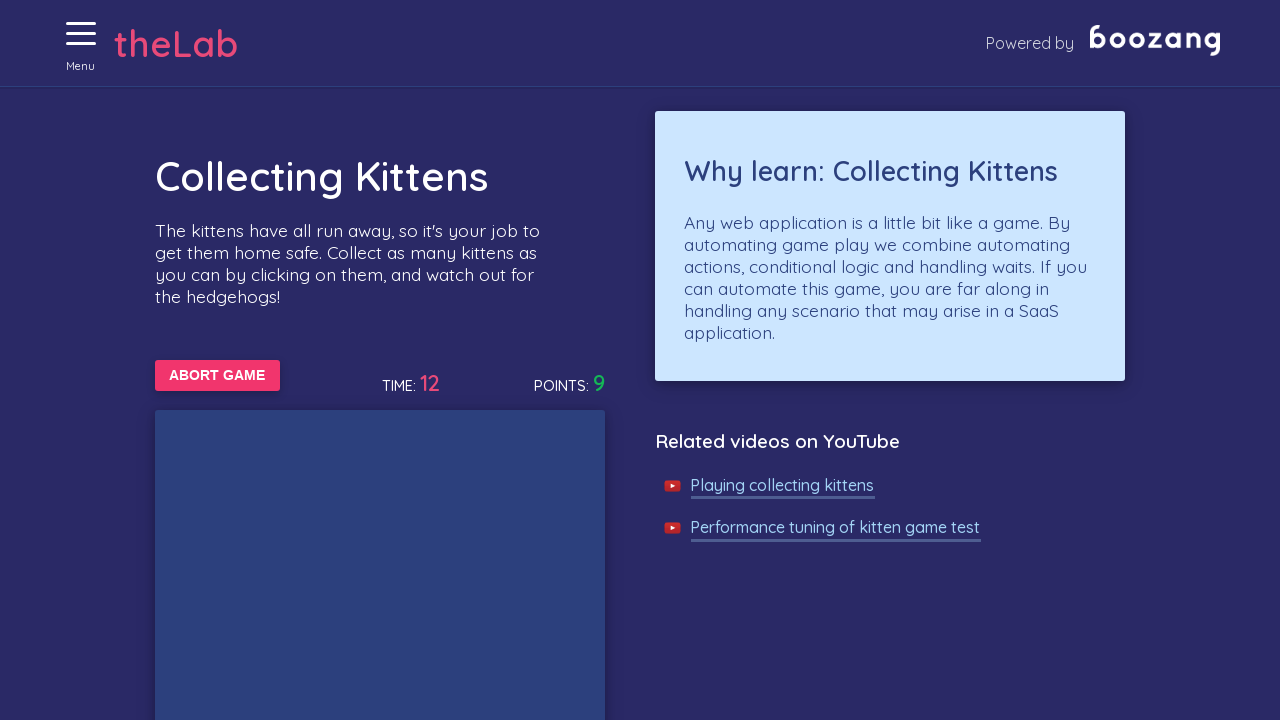

Waited 50ms for game updates
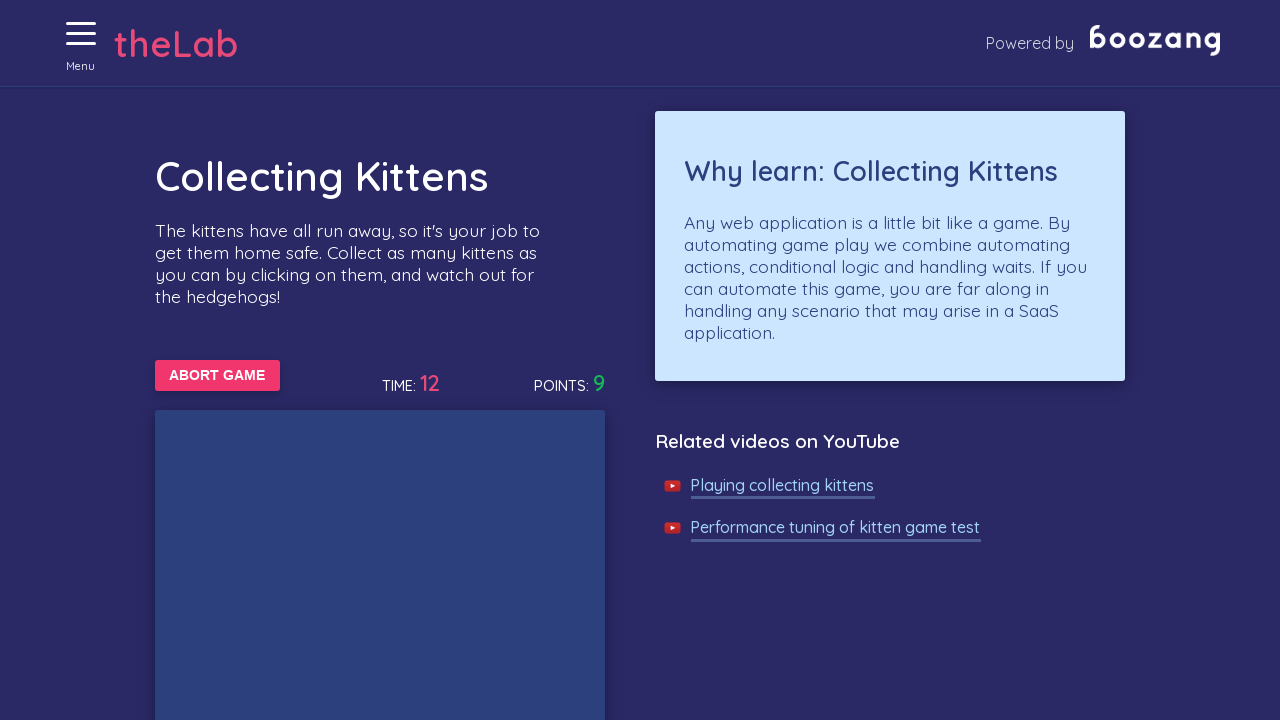

Waited 50ms for game updates
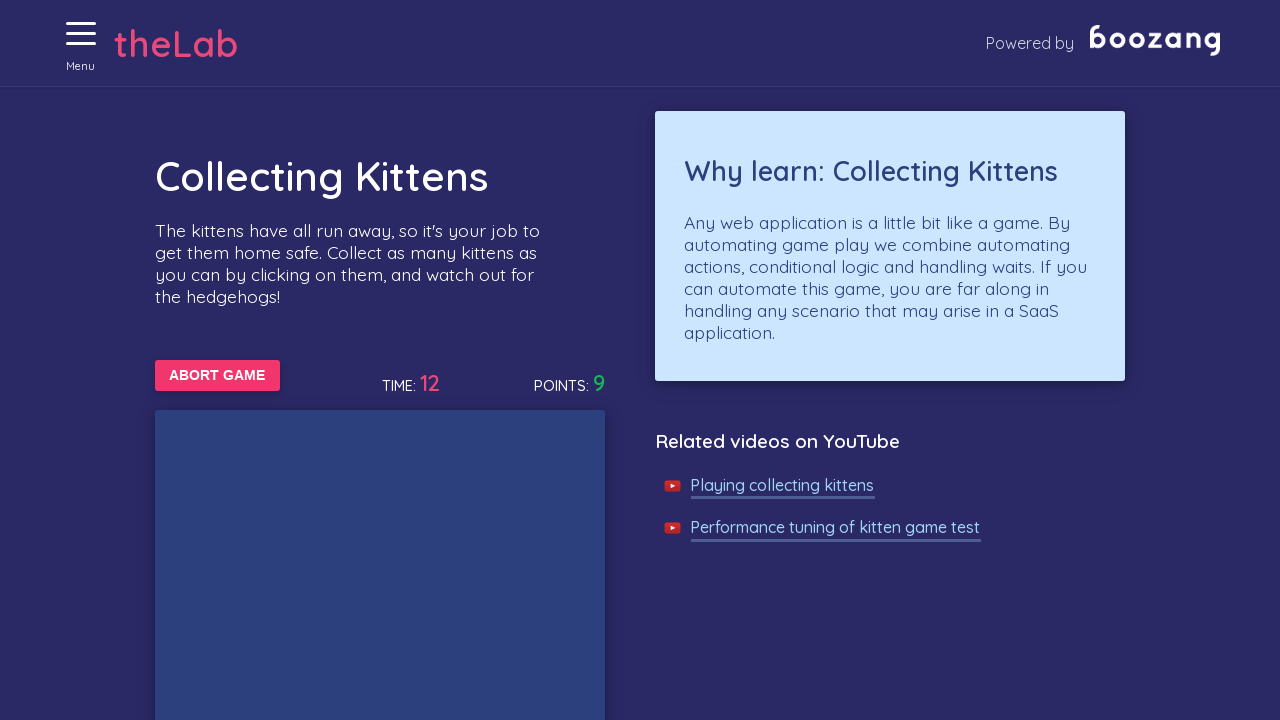

Waited 50ms for game updates
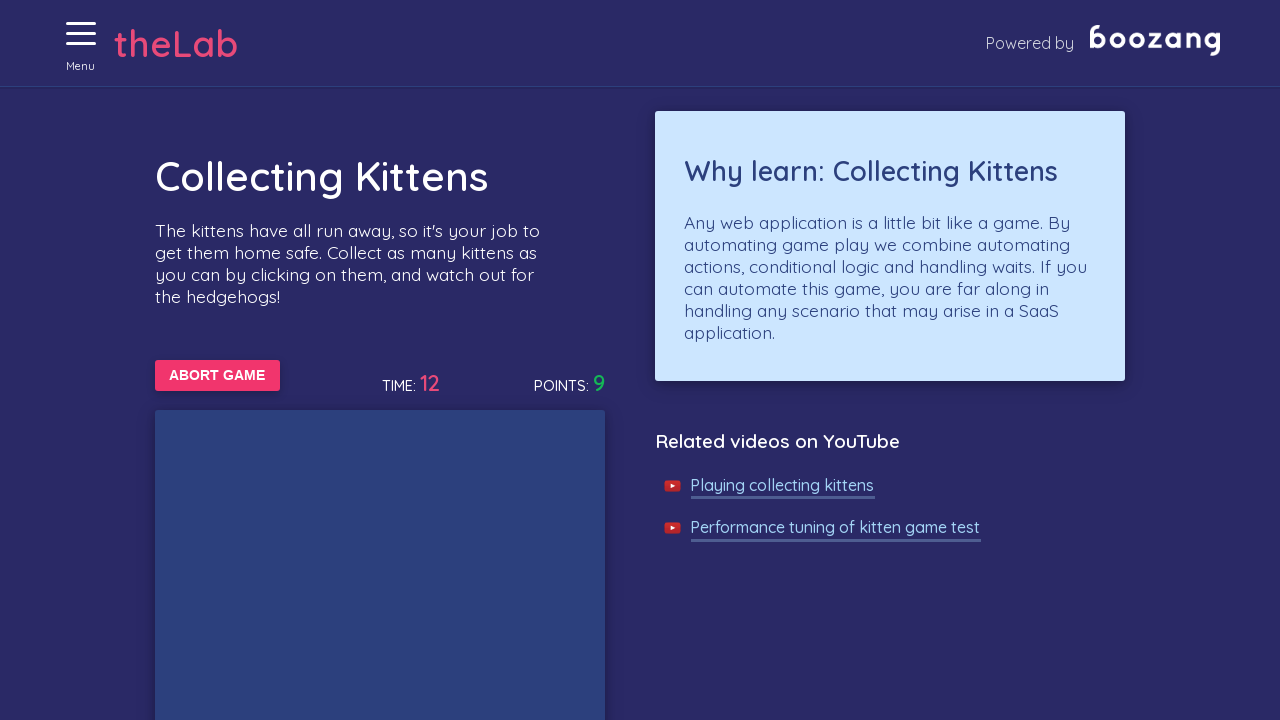

Waited 50ms for game updates
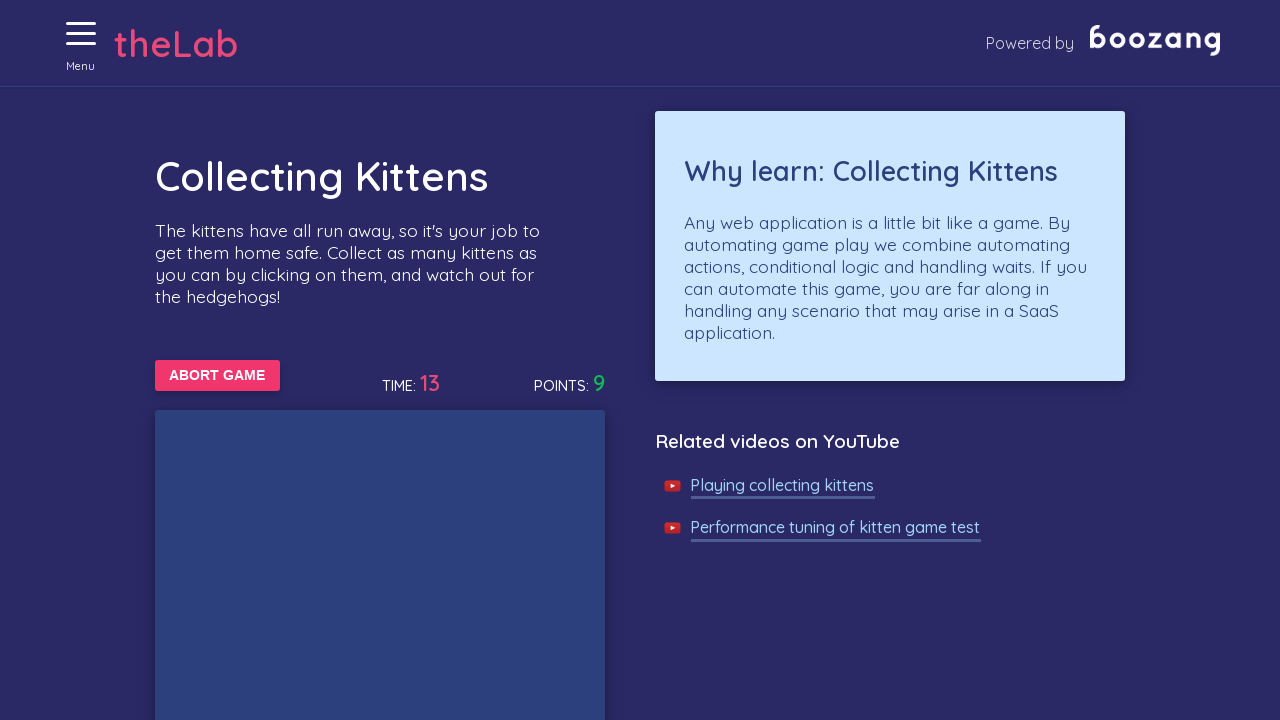

Waited 50ms for game updates
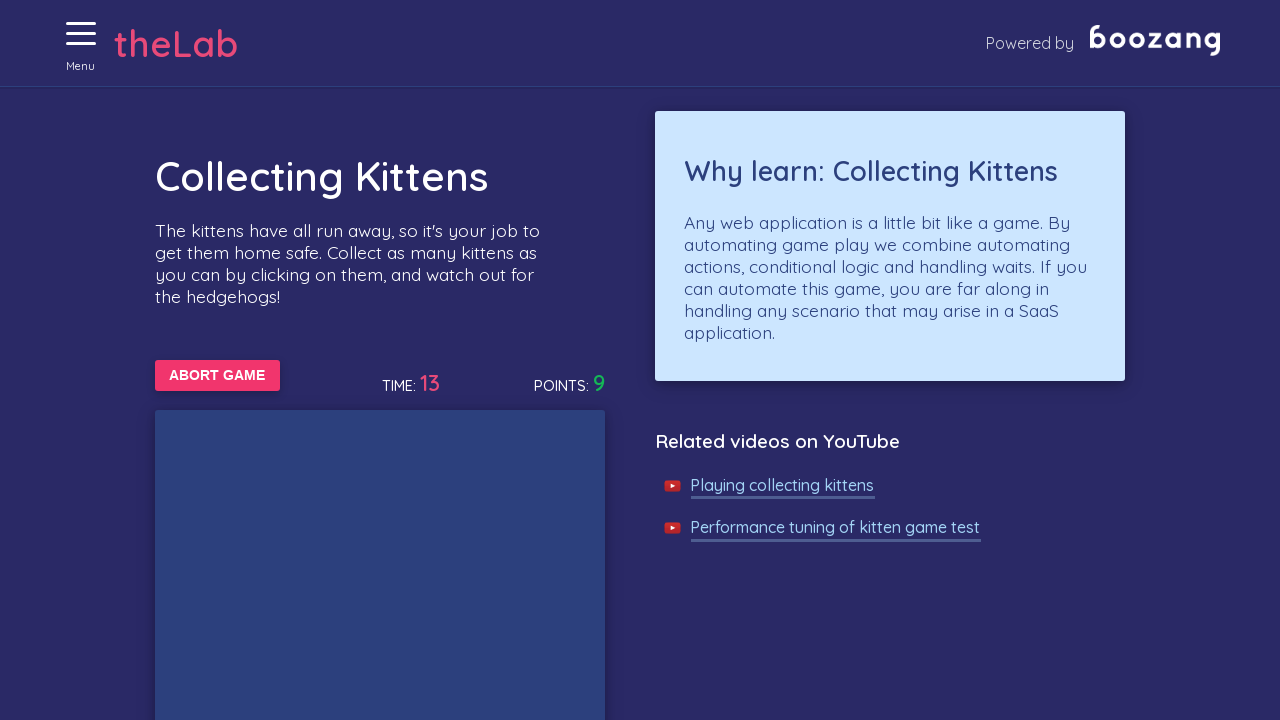

Waited 50ms for game updates
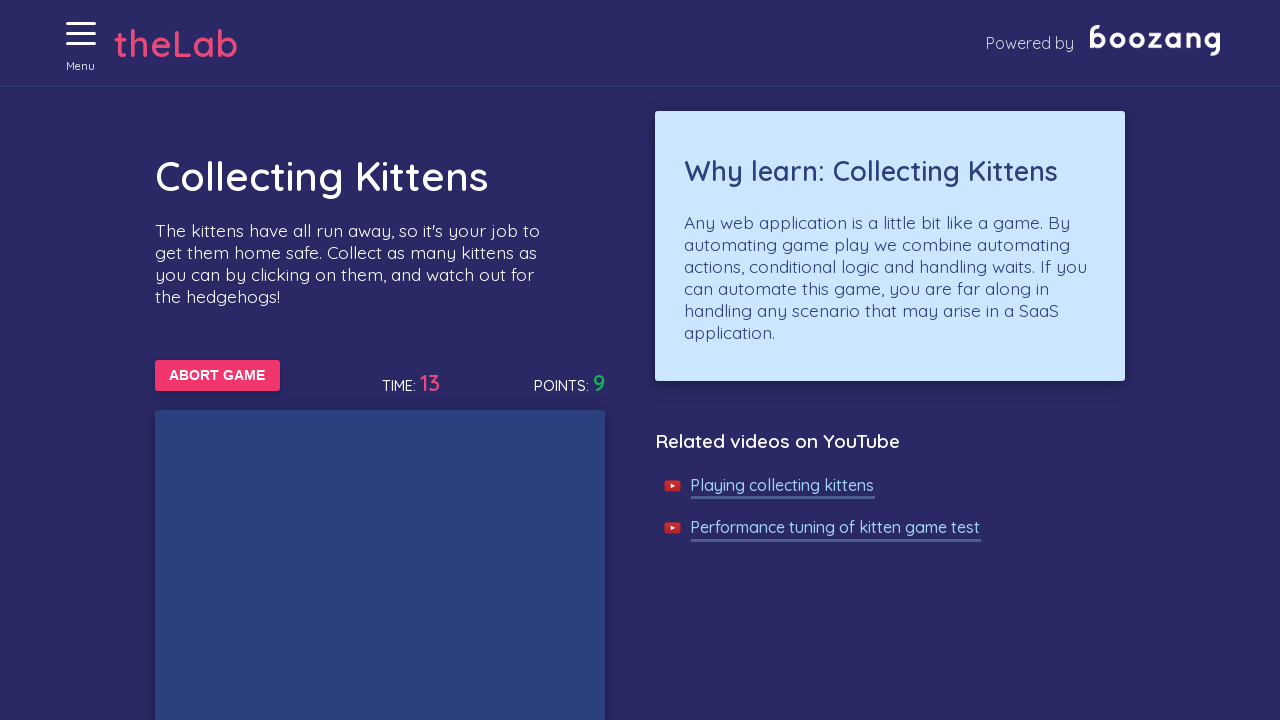

Waited 50ms for game updates
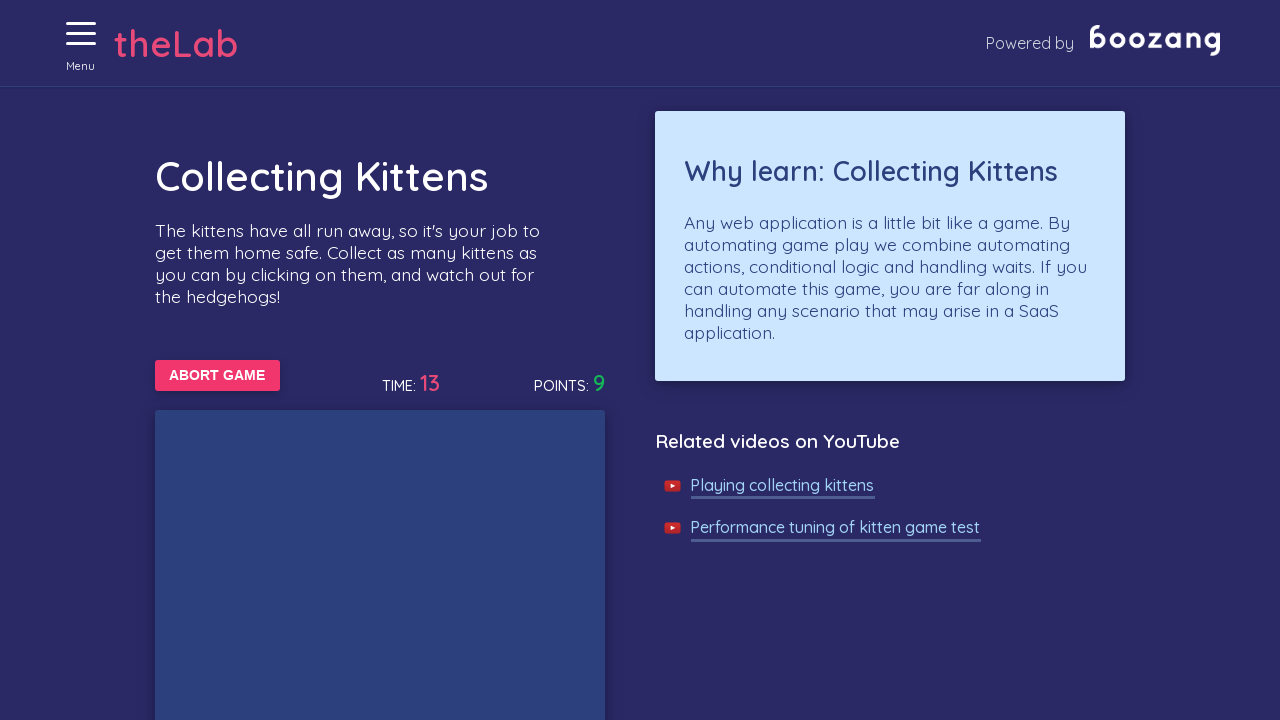

Clicked on a kitten image at (342, 703) on //img[@alt='Cat']
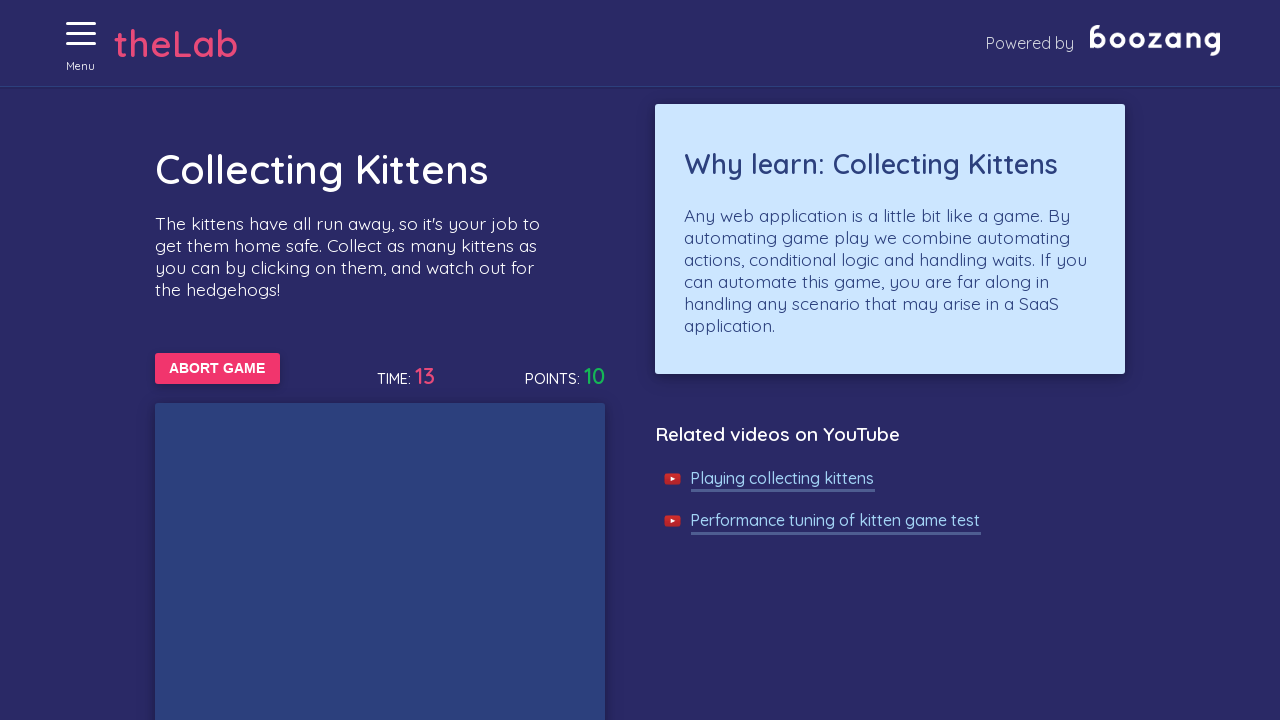

Waited 50ms for game updates
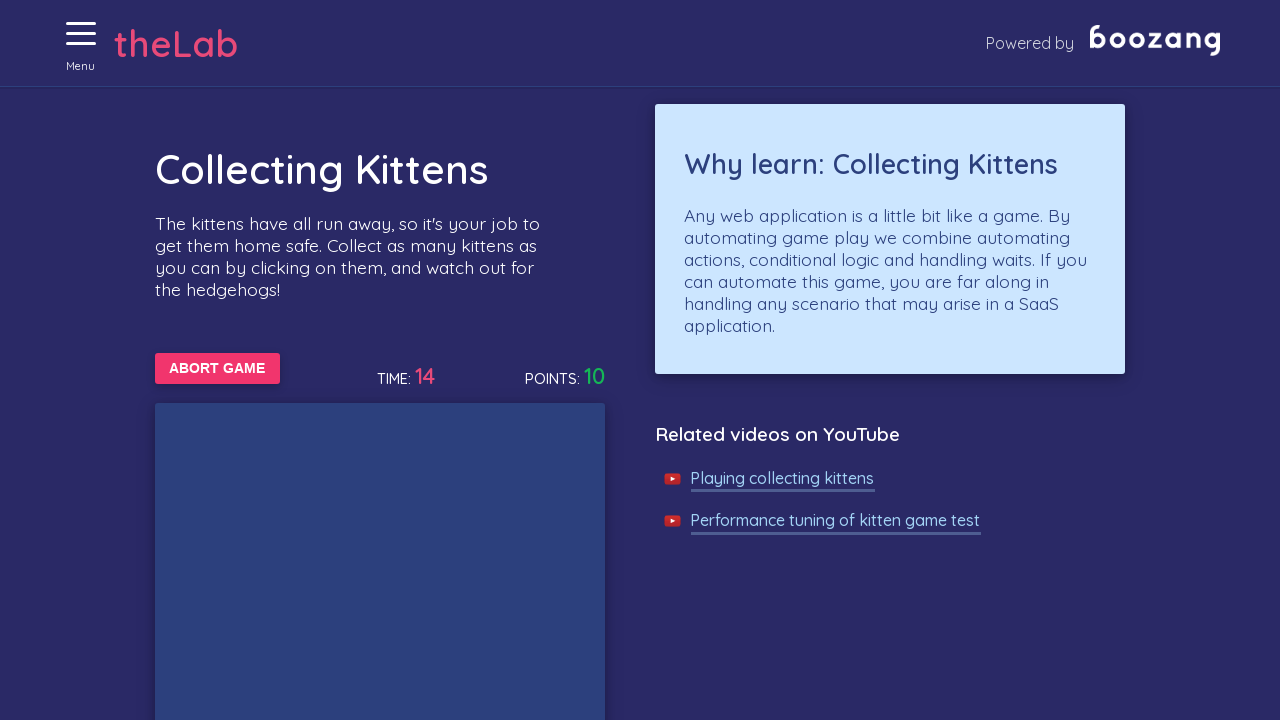

Waited 50ms for game updates
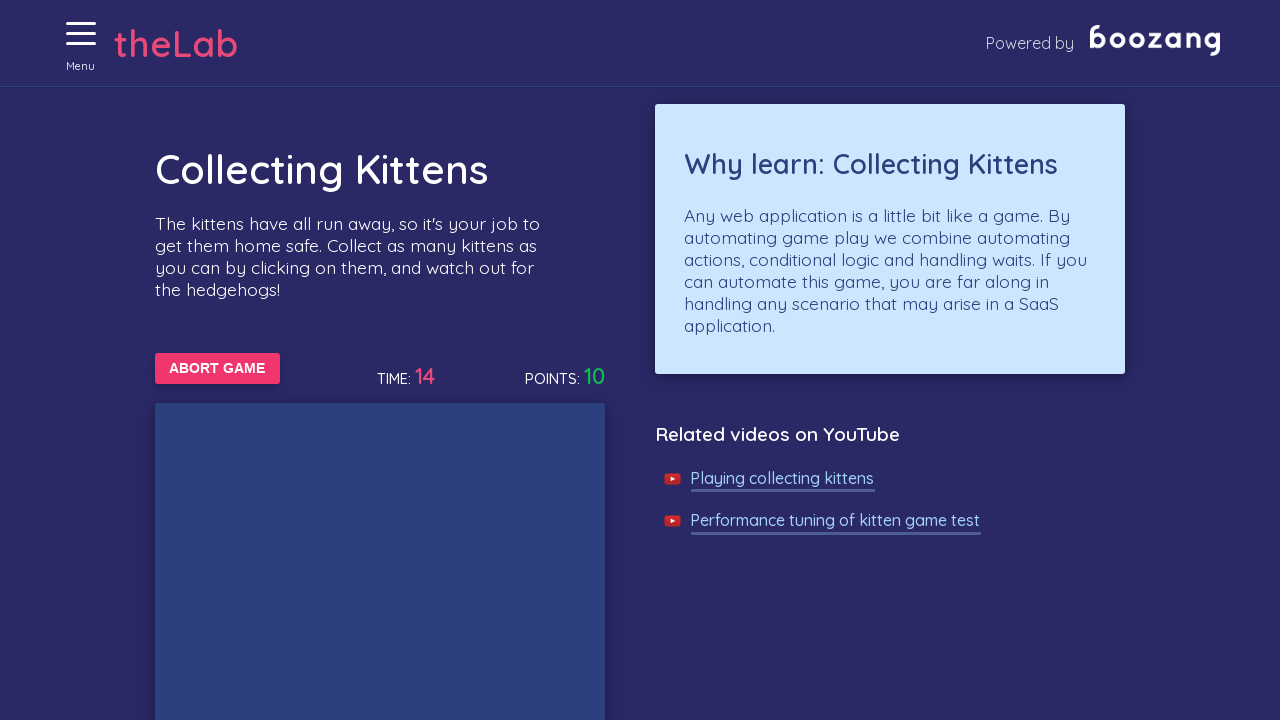

Waited 50ms for game updates
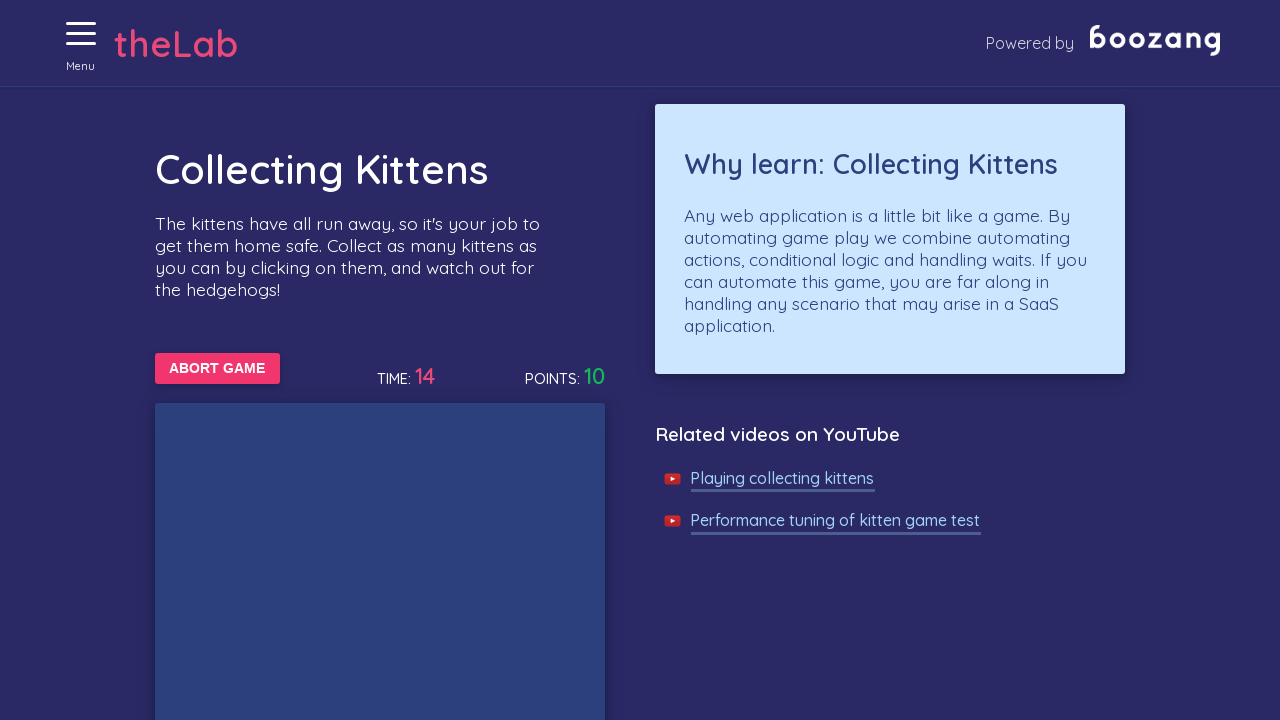

Waited 50ms for game updates
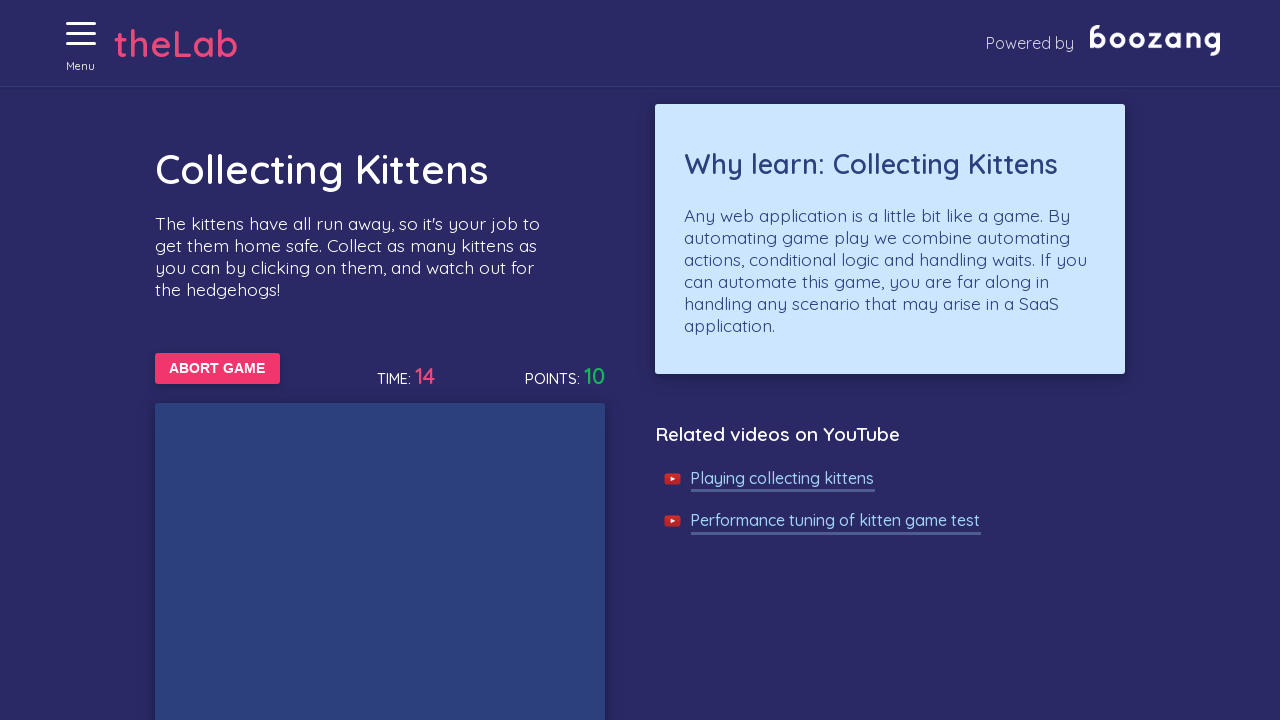

Waited 50ms for game updates
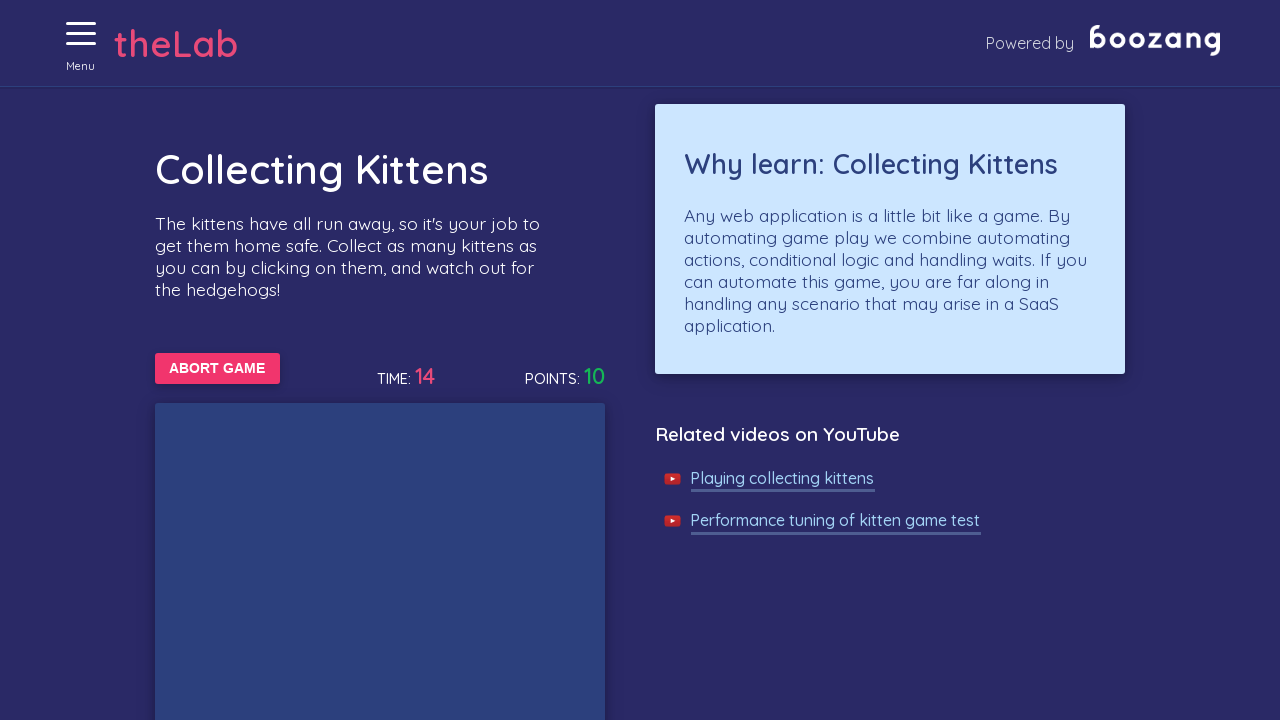

Waited 50ms for game updates
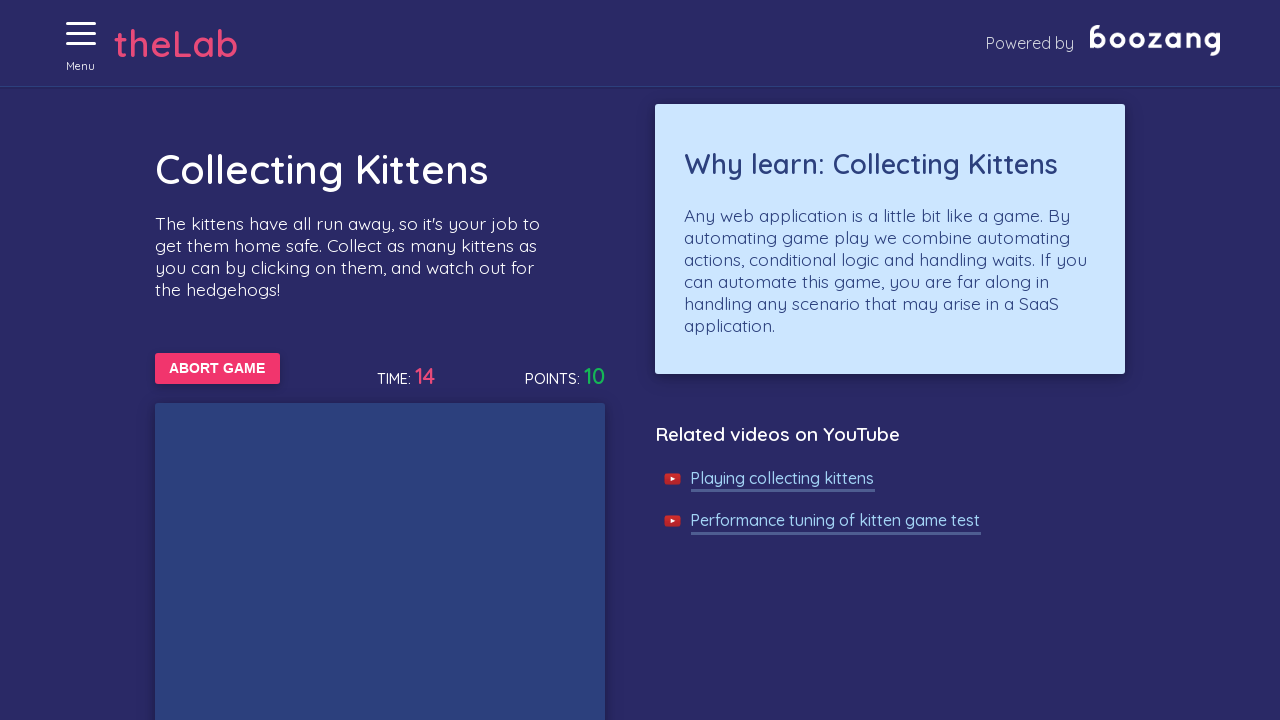

Waited 50ms for game updates
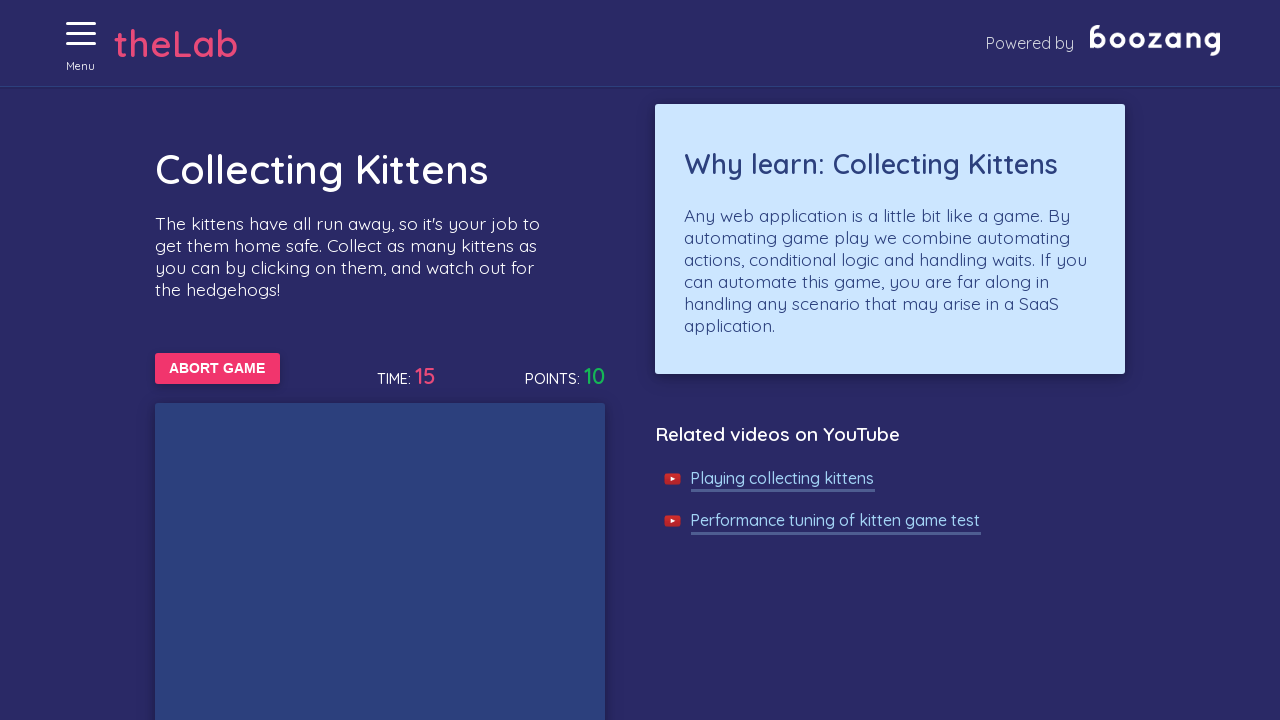

Waited 50ms for game updates
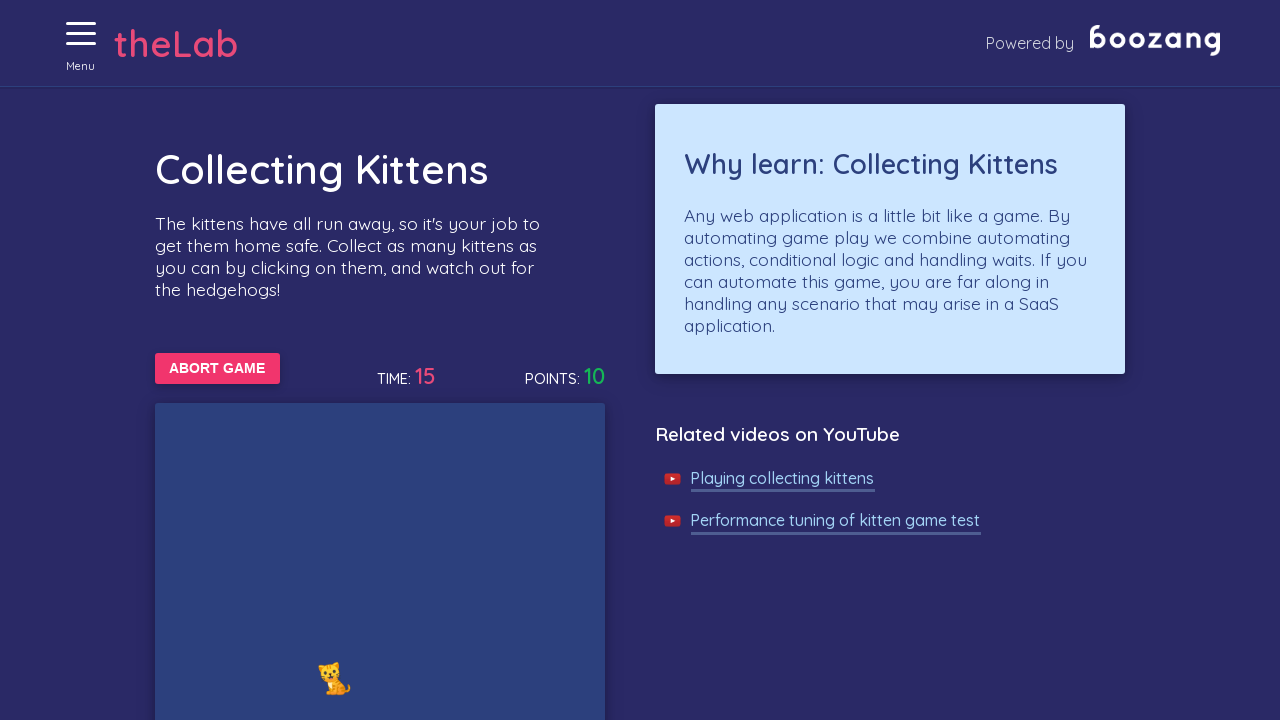

Clicked on a kitten image at (334, 678) on //img[@alt='Cat']
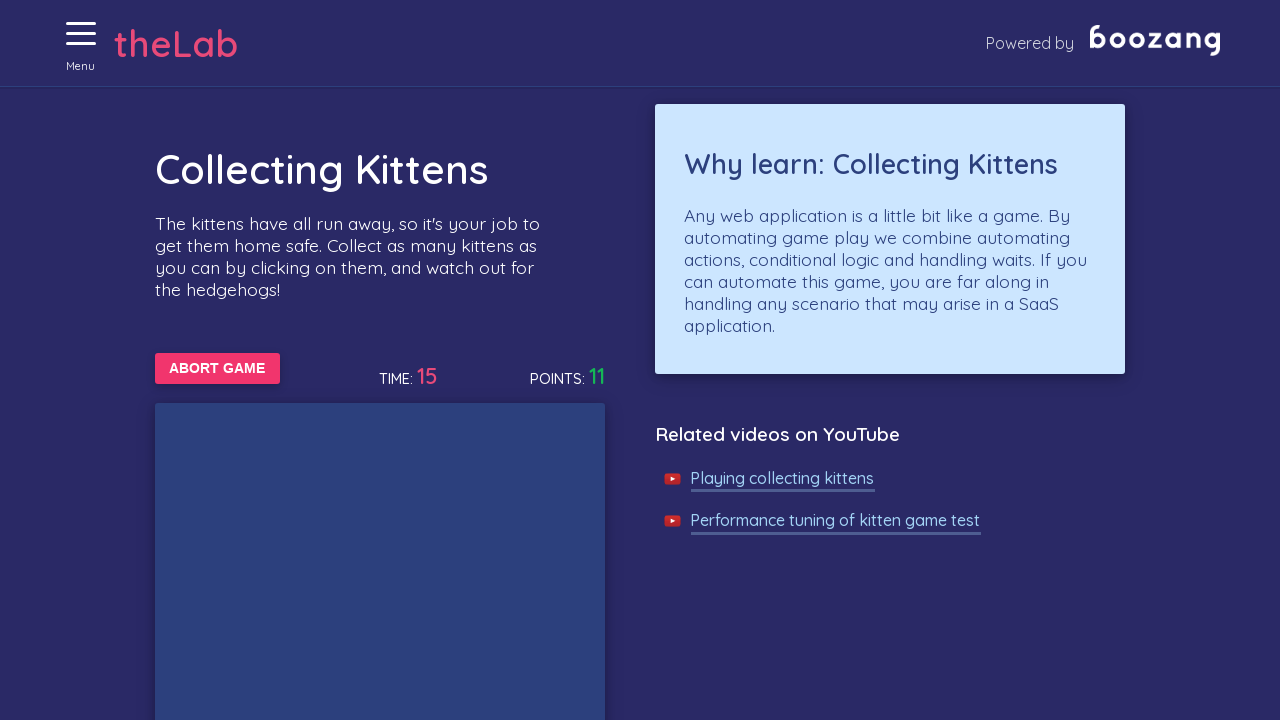

Waited 50ms for game updates
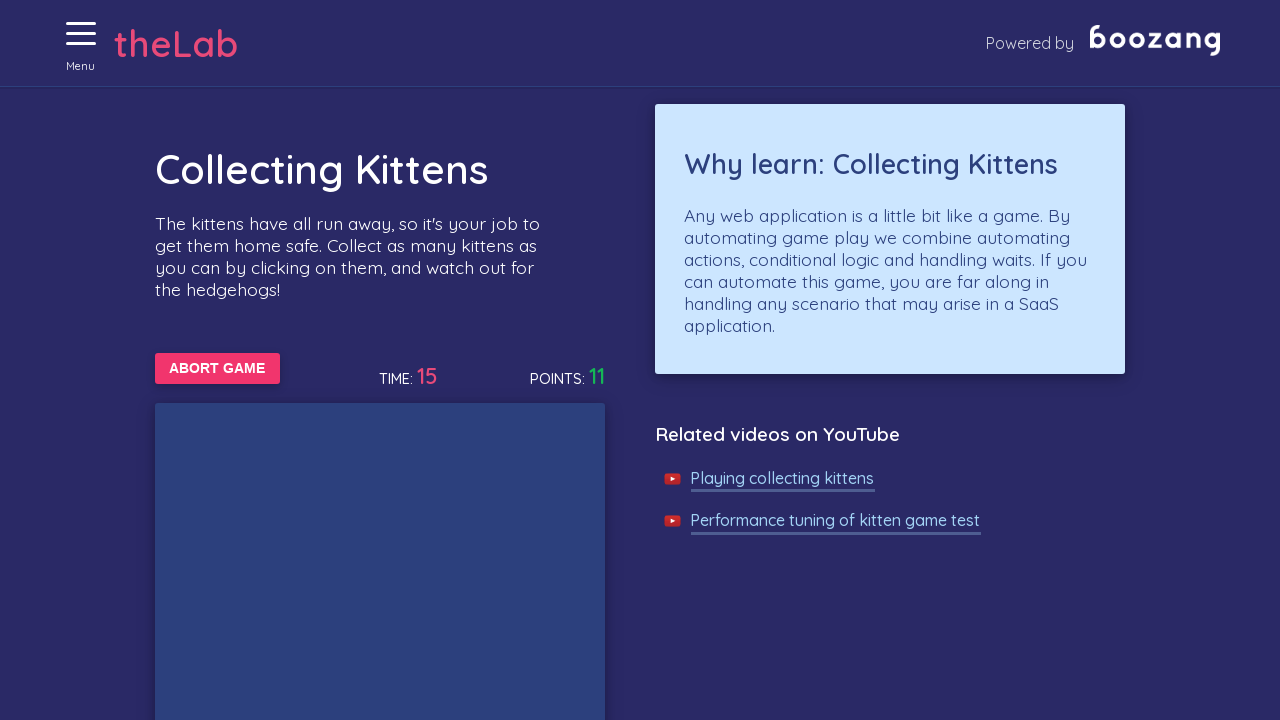

Waited 50ms for game updates
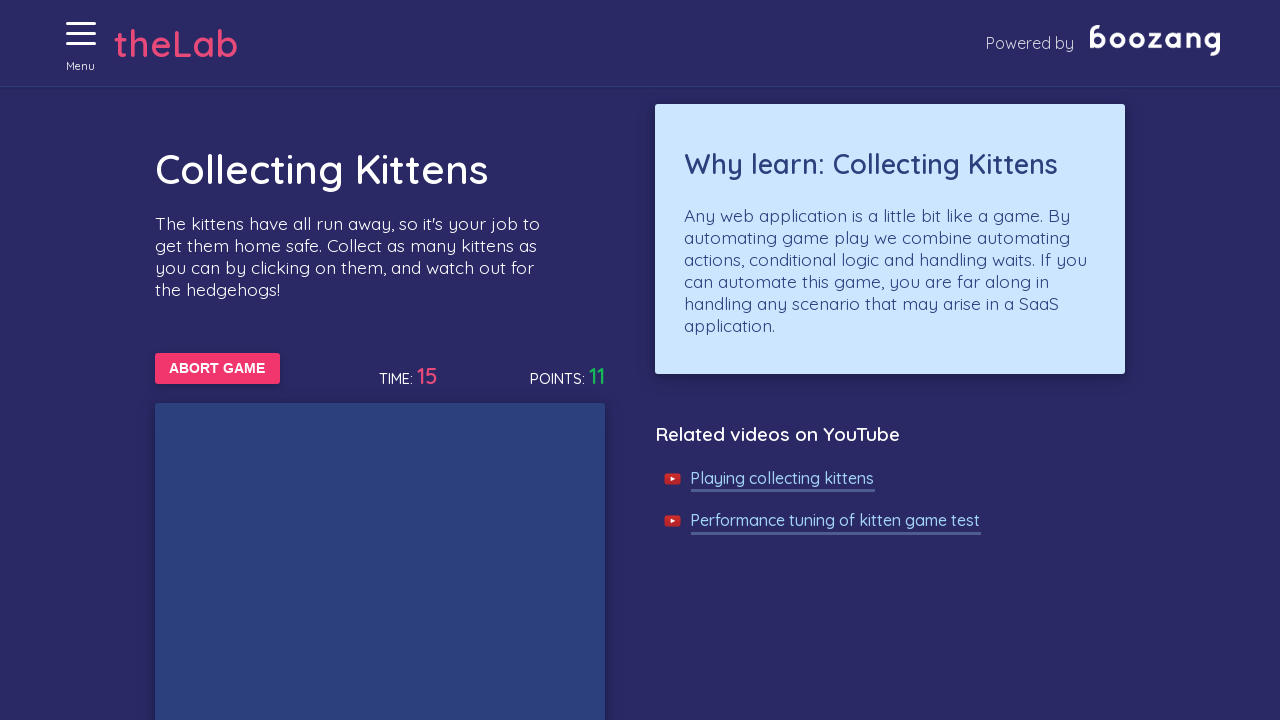

Waited 50ms for game updates
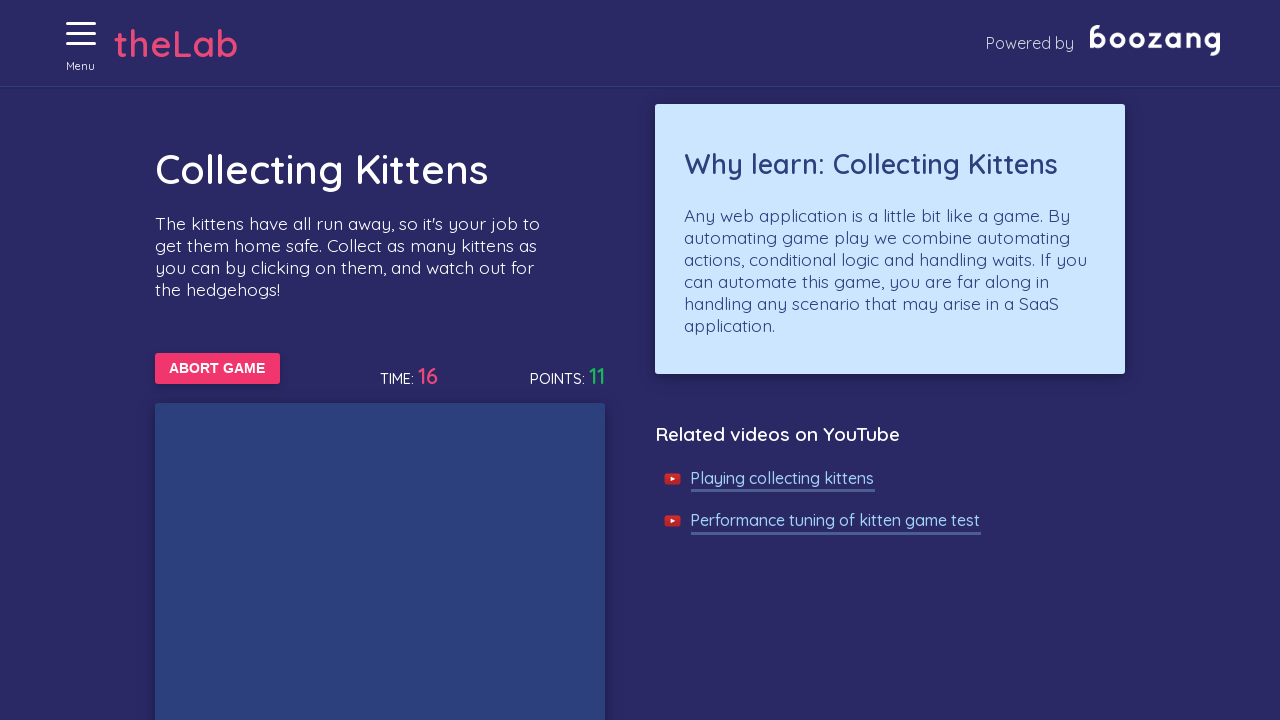

Waited 50ms for game updates
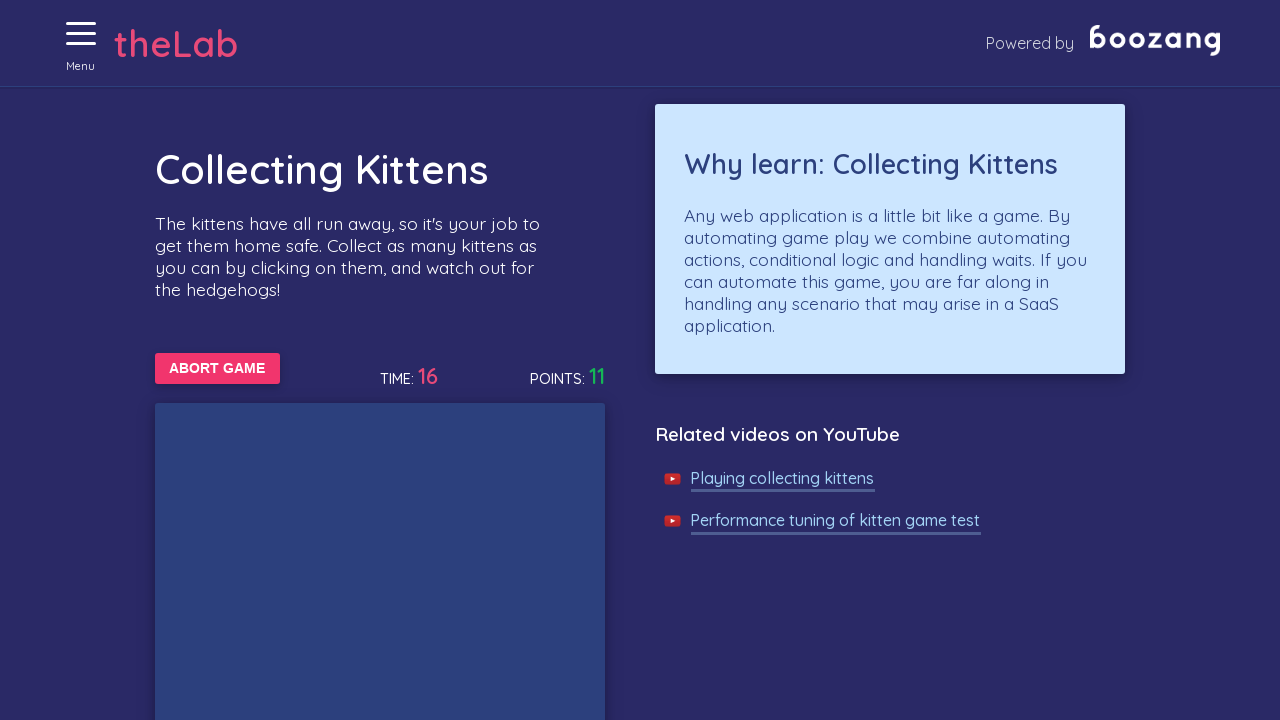

Waited 50ms for game updates
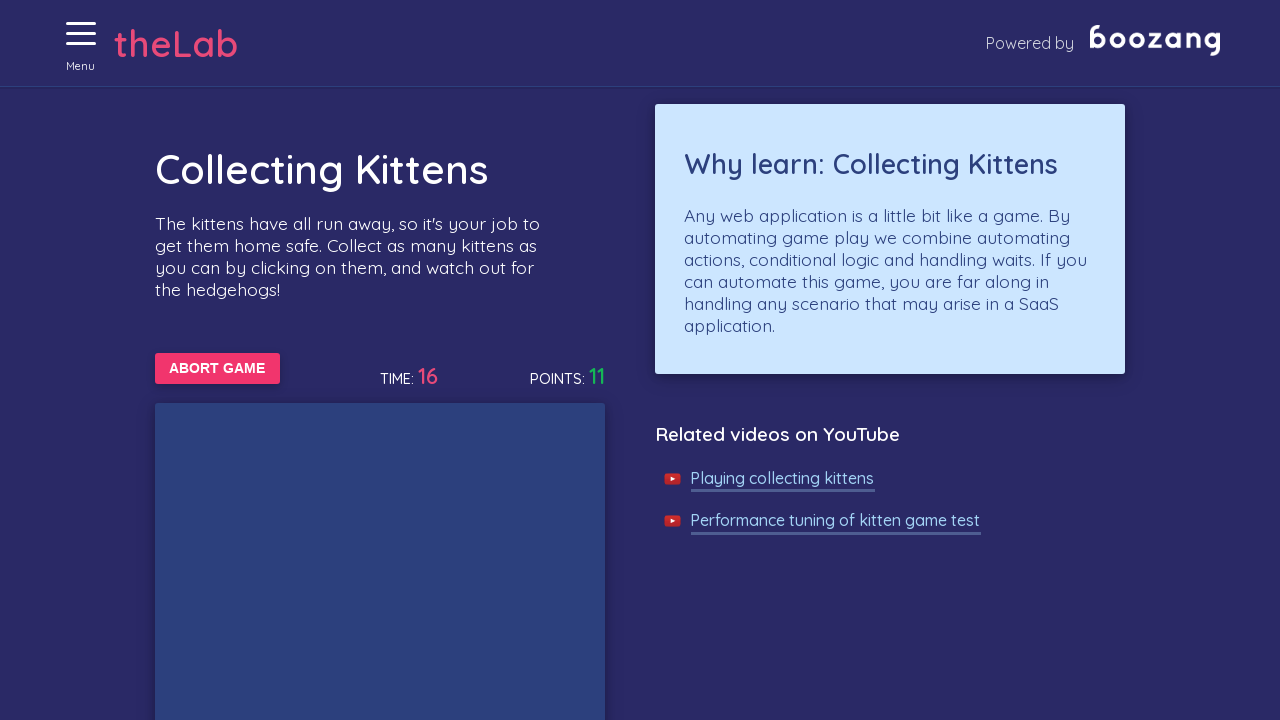

Waited 50ms for game updates
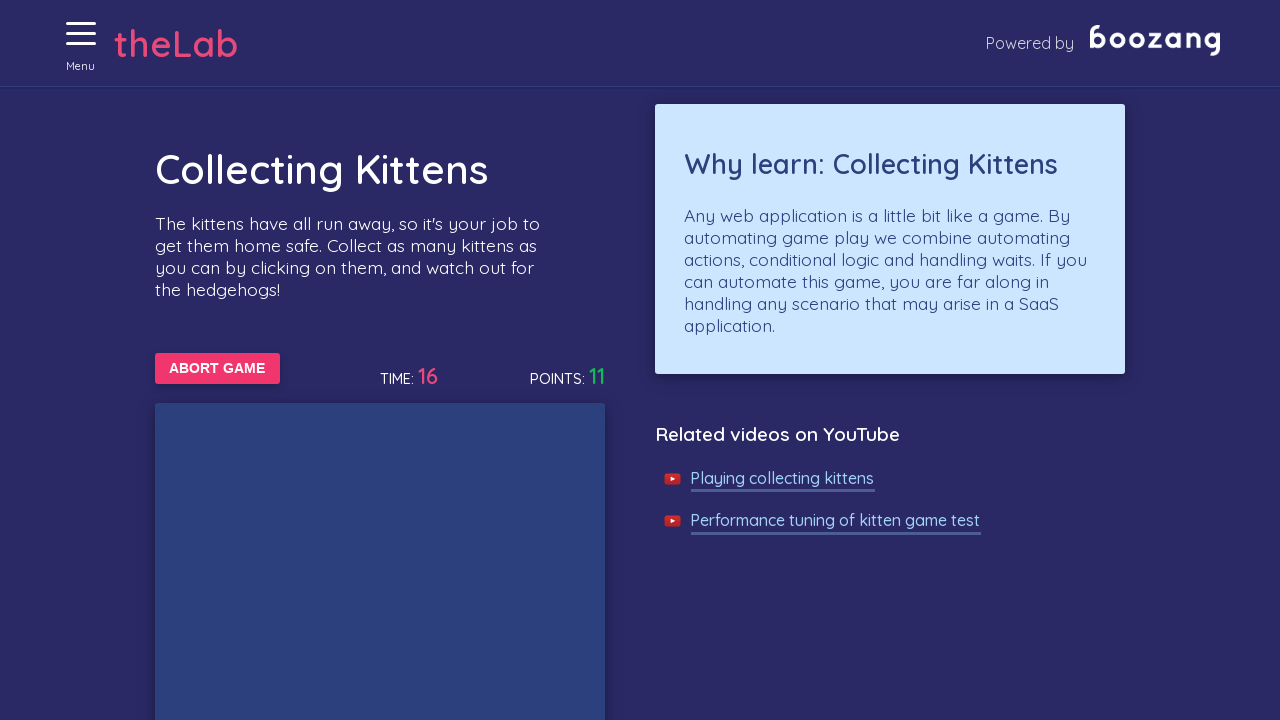

Waited 50ms for game updates
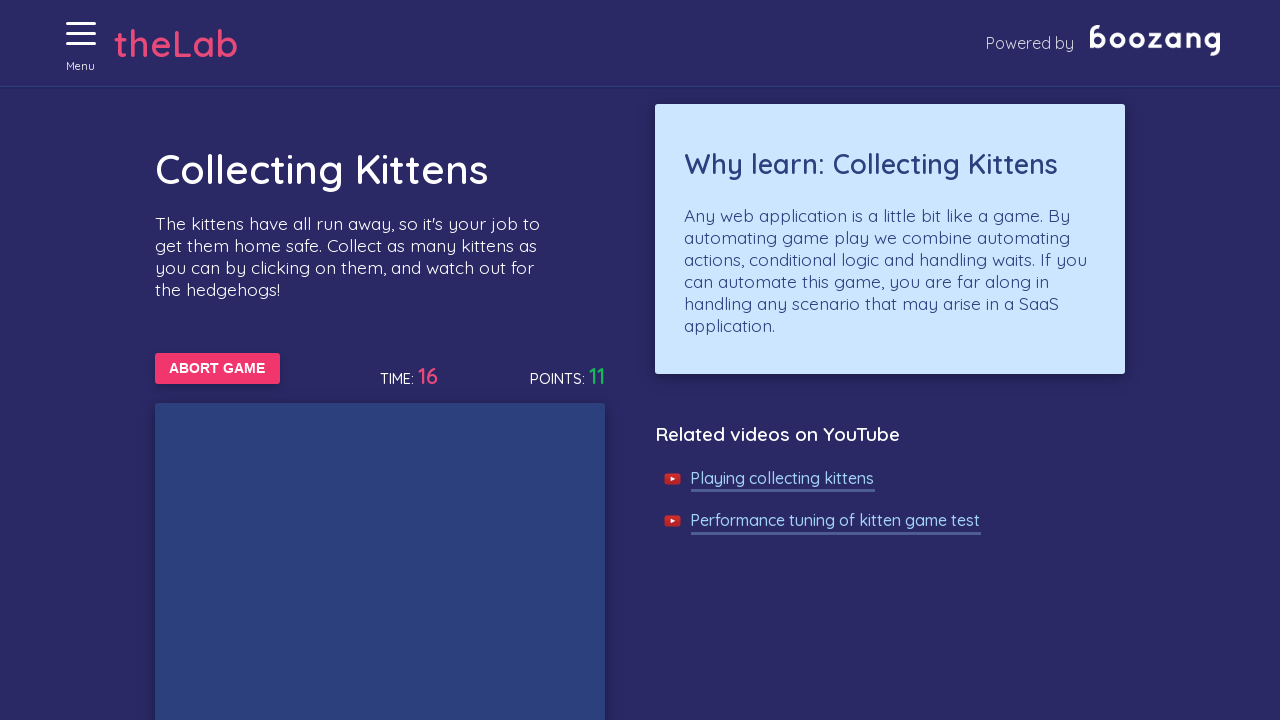

Waited 50ms for game updates
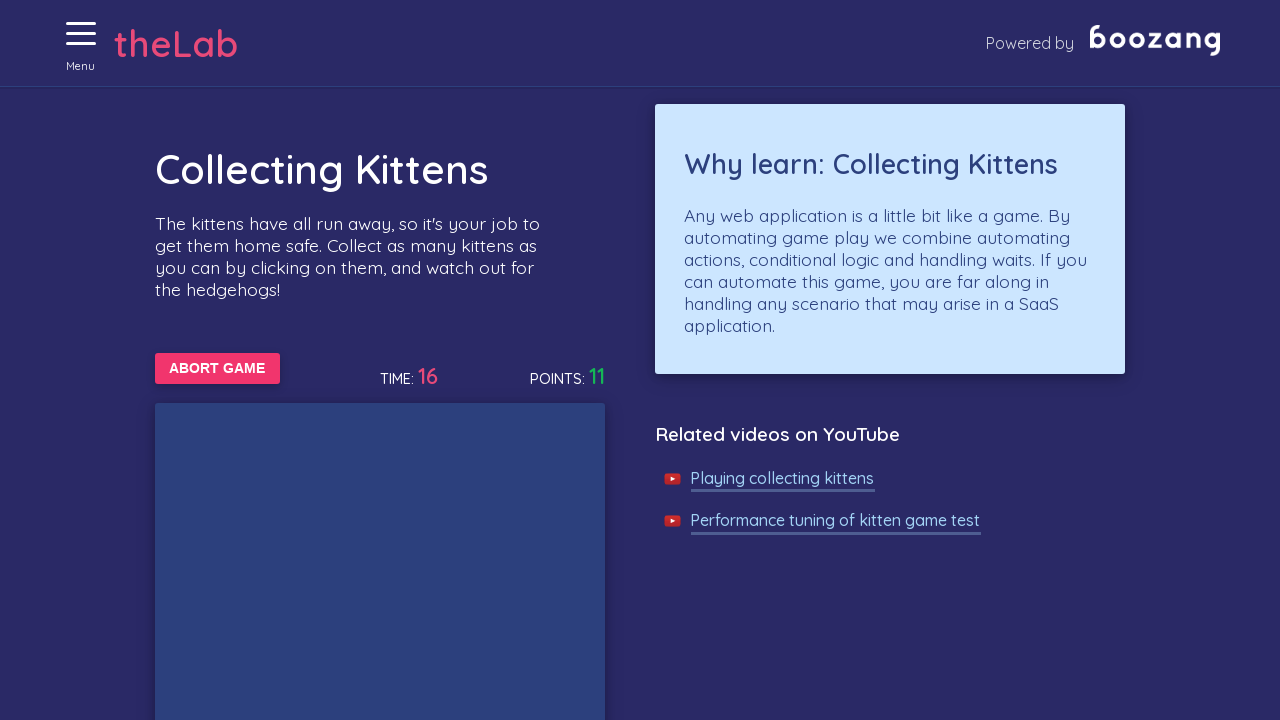

Waited 50ms for game updates
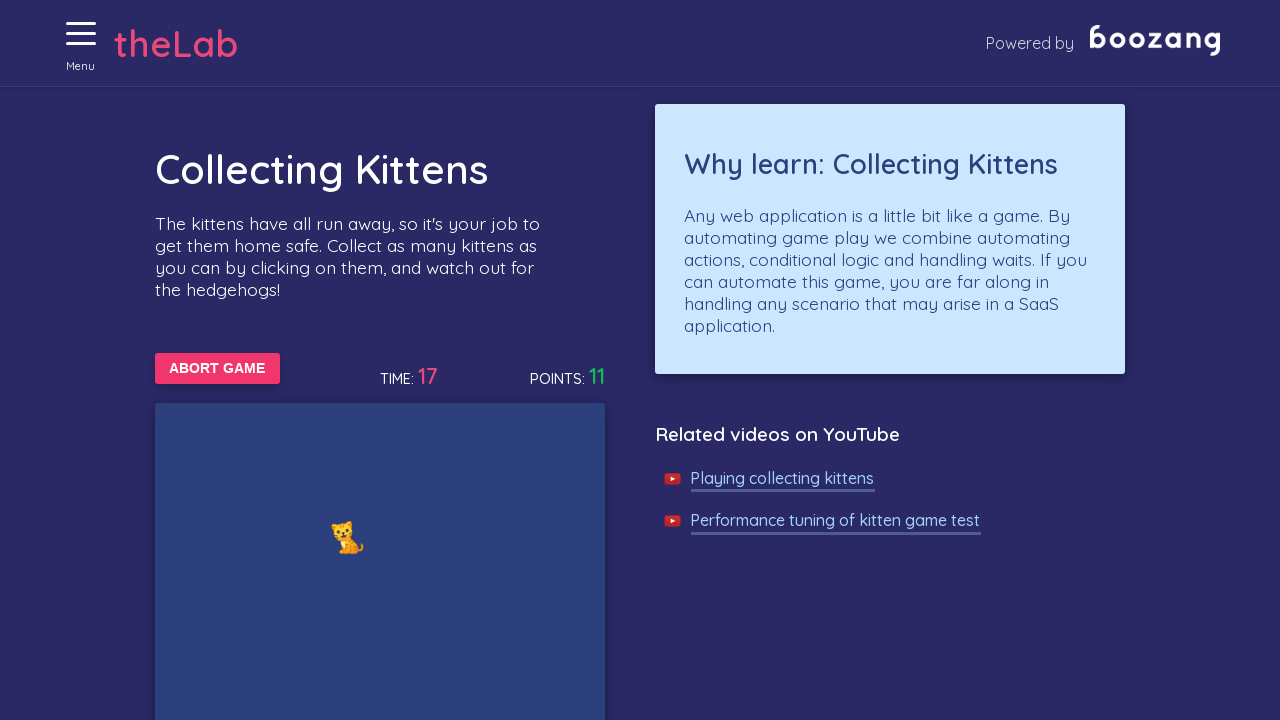

Clicked on a kitten image at (348, 537) on //img[@alt='Cat']
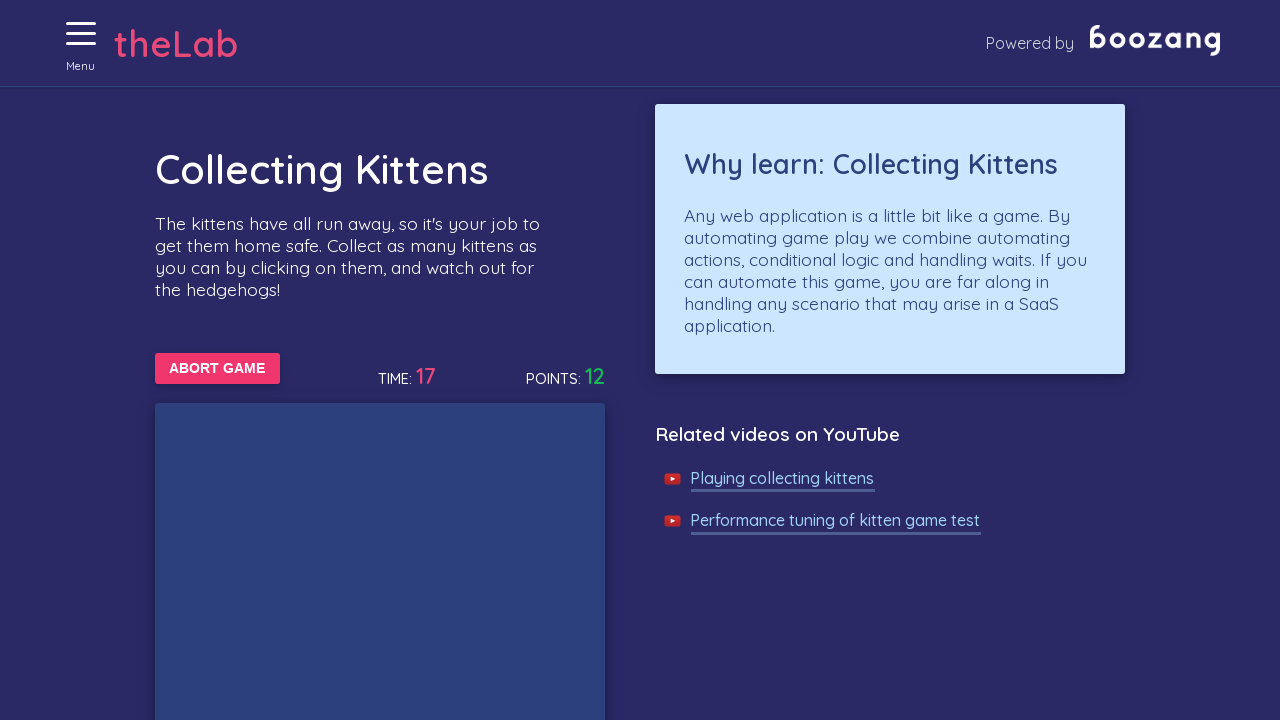

Waited 50ms for game updates
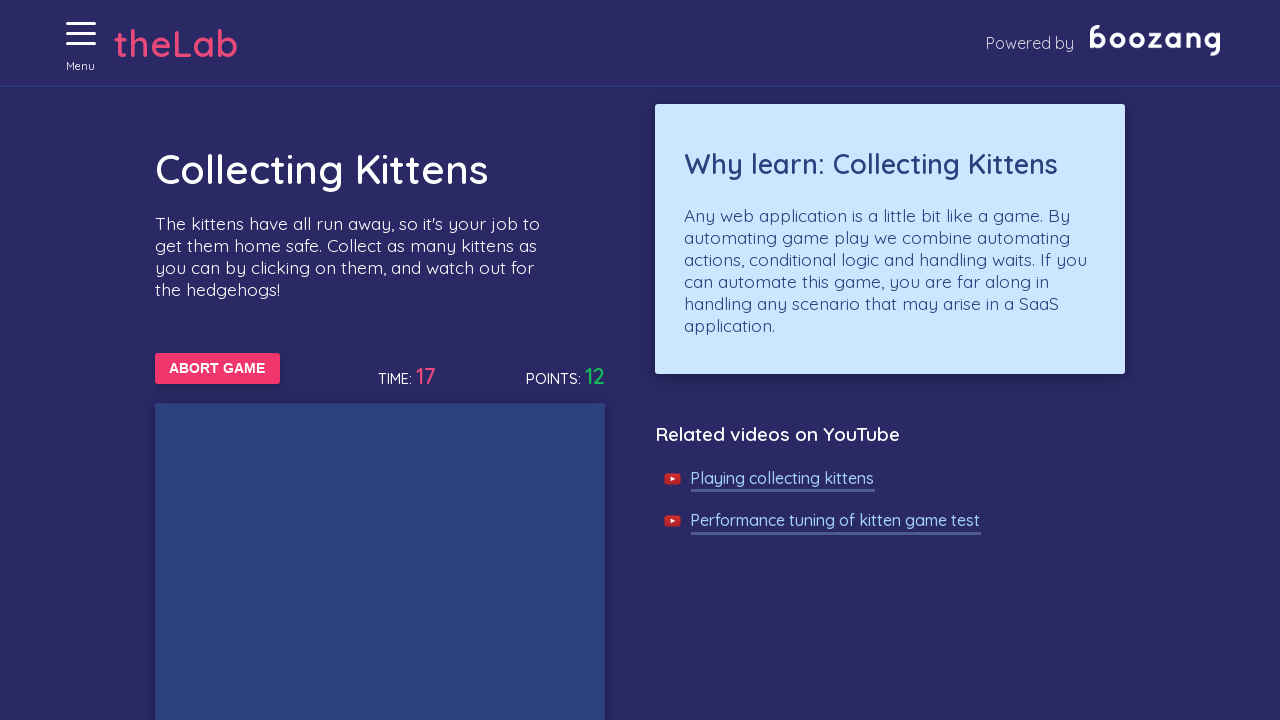

Waited 50ms for game updates
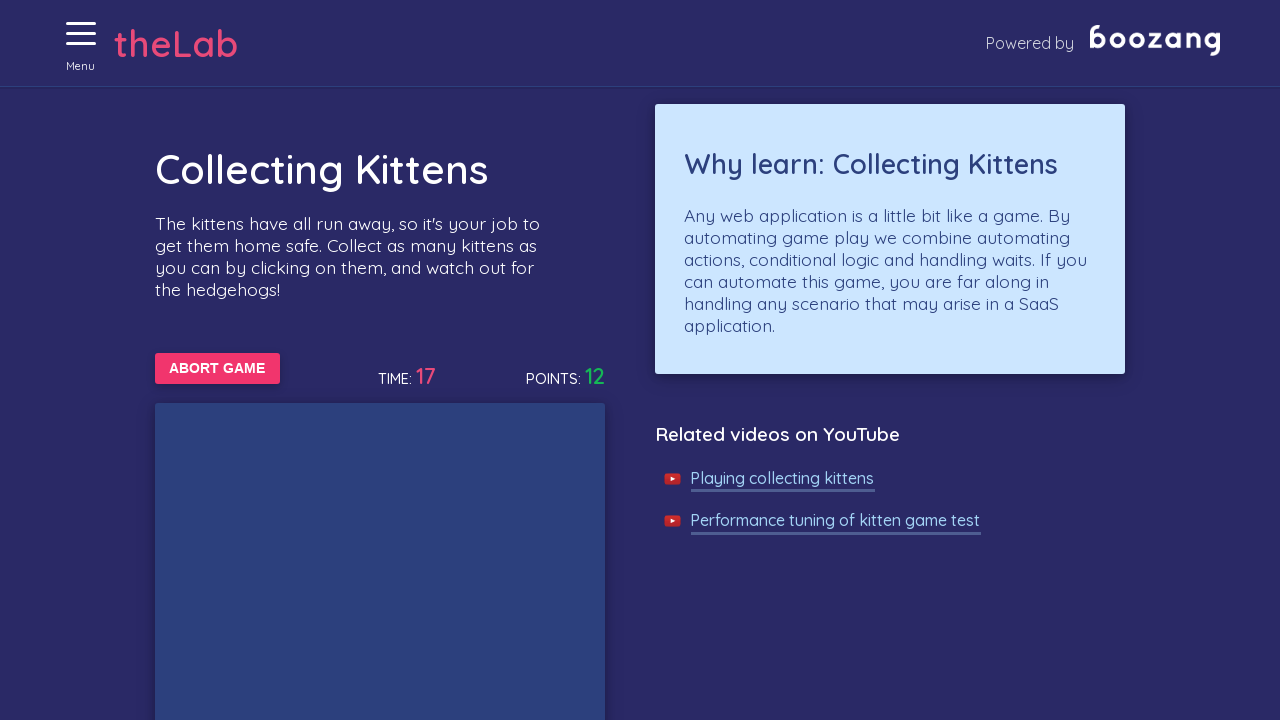

Waited 50ms for game updates
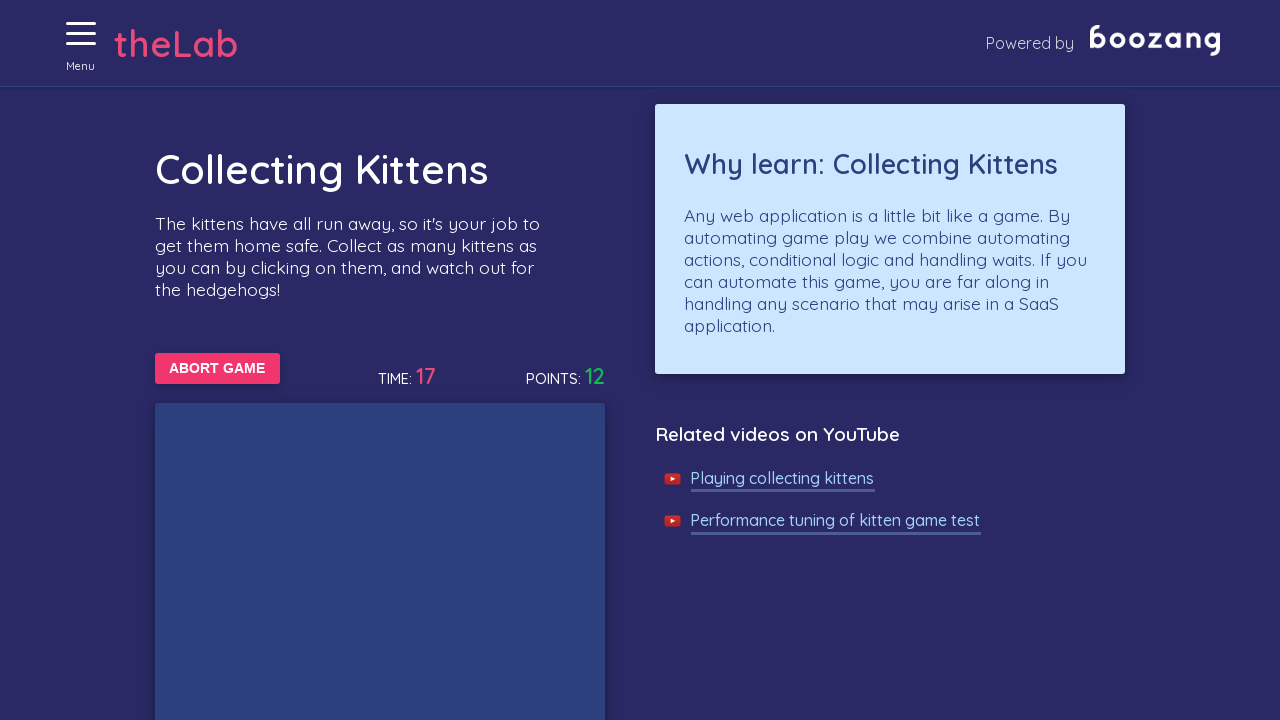

Waited 50ms for game updates
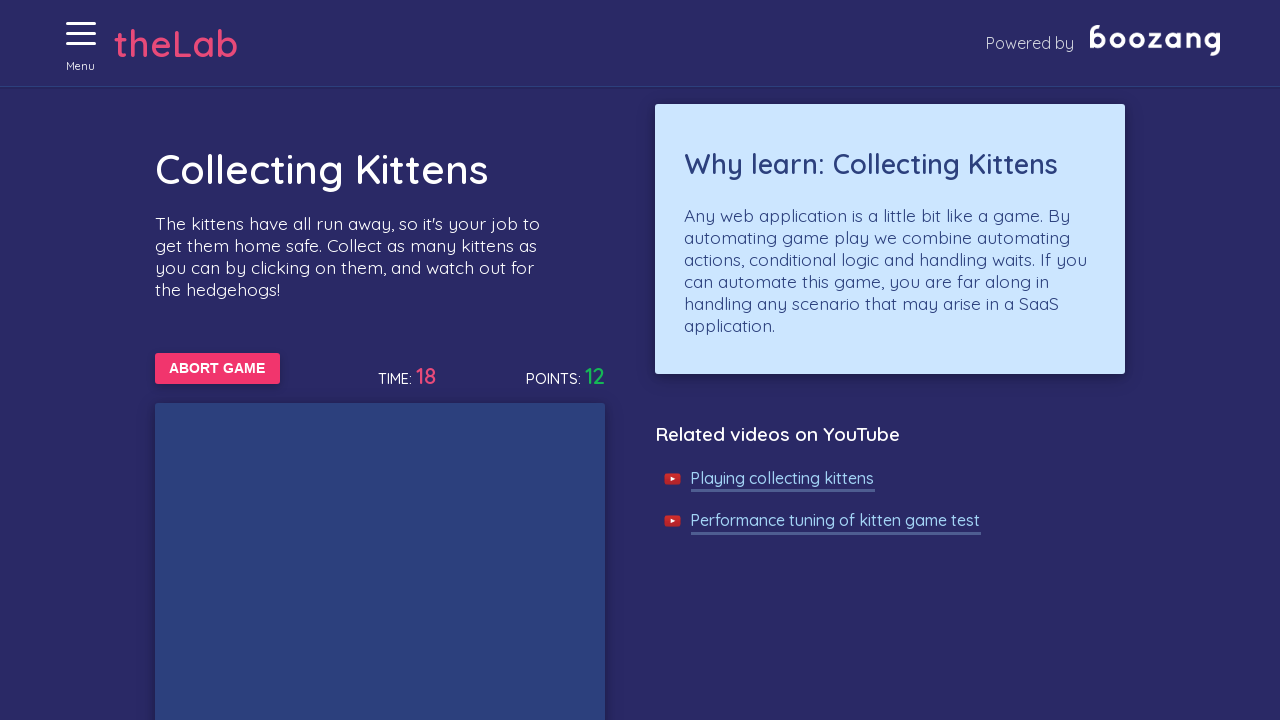

Waited 50ms for game updates
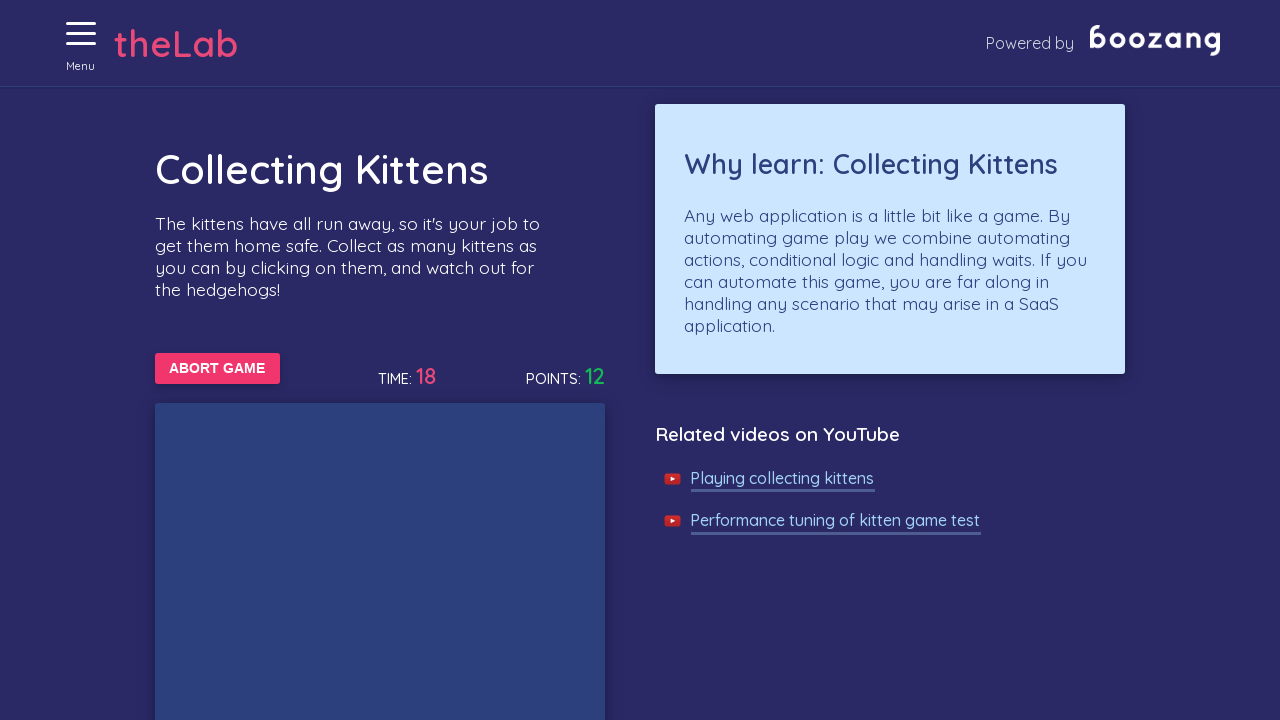

Waited 50ms for game updates
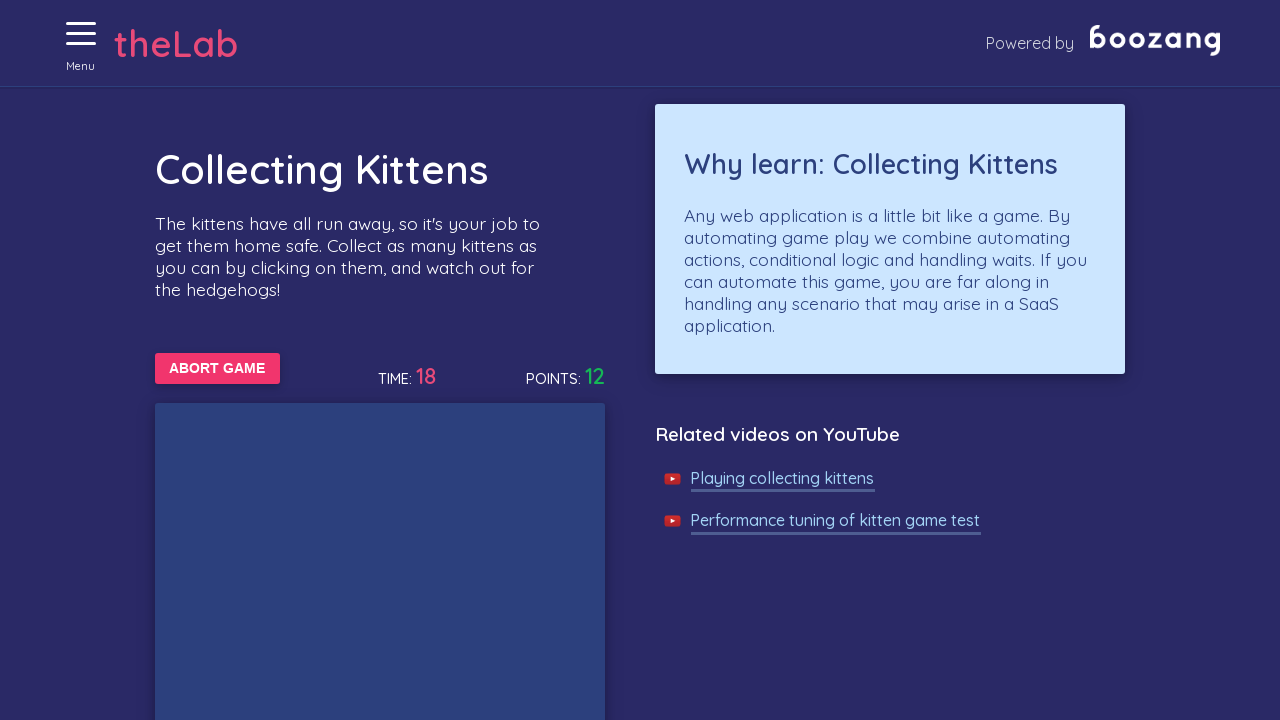

Waited 50ms for game updates
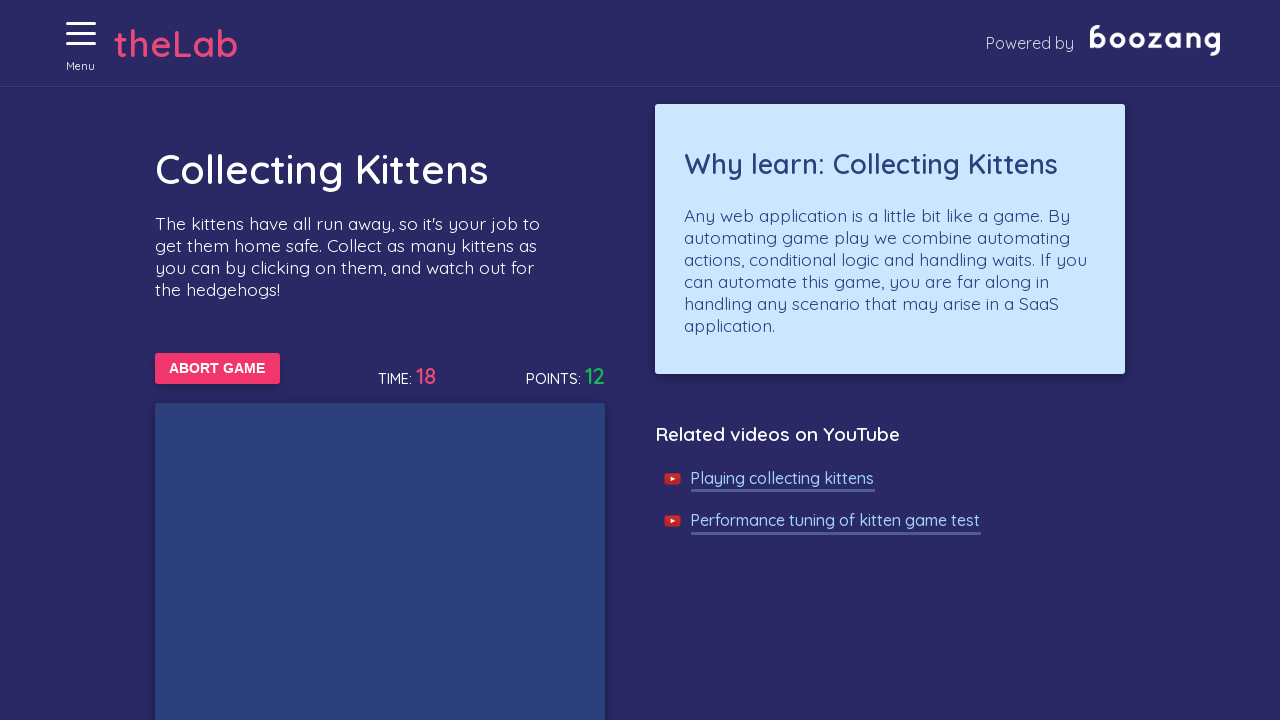

Waited 50ms for game updates
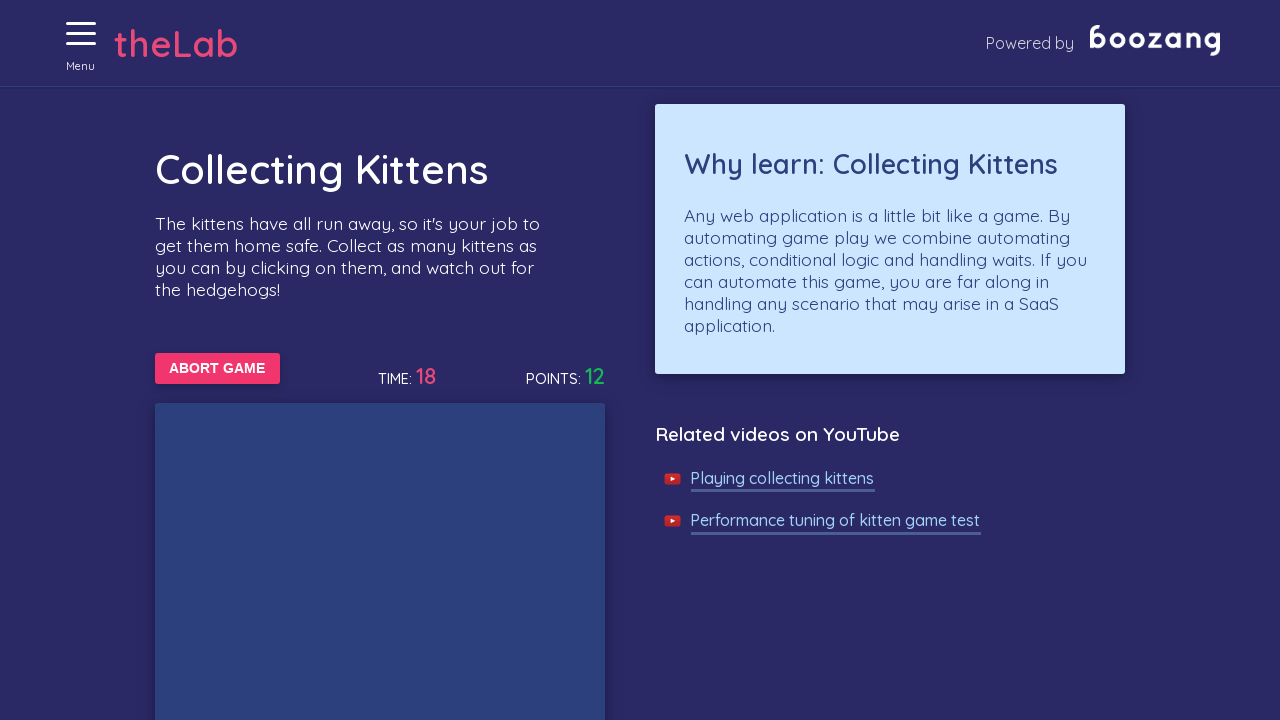

Waited 50ms for game updates
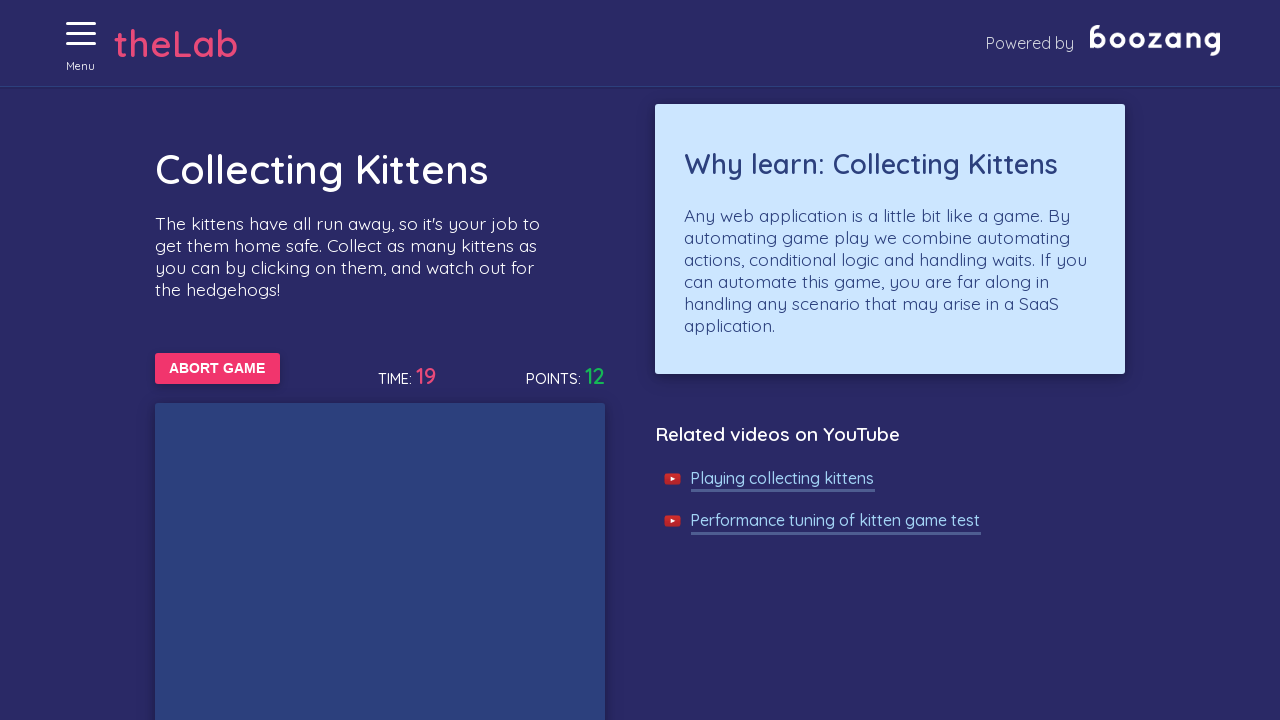

Waited 50ms for game updates
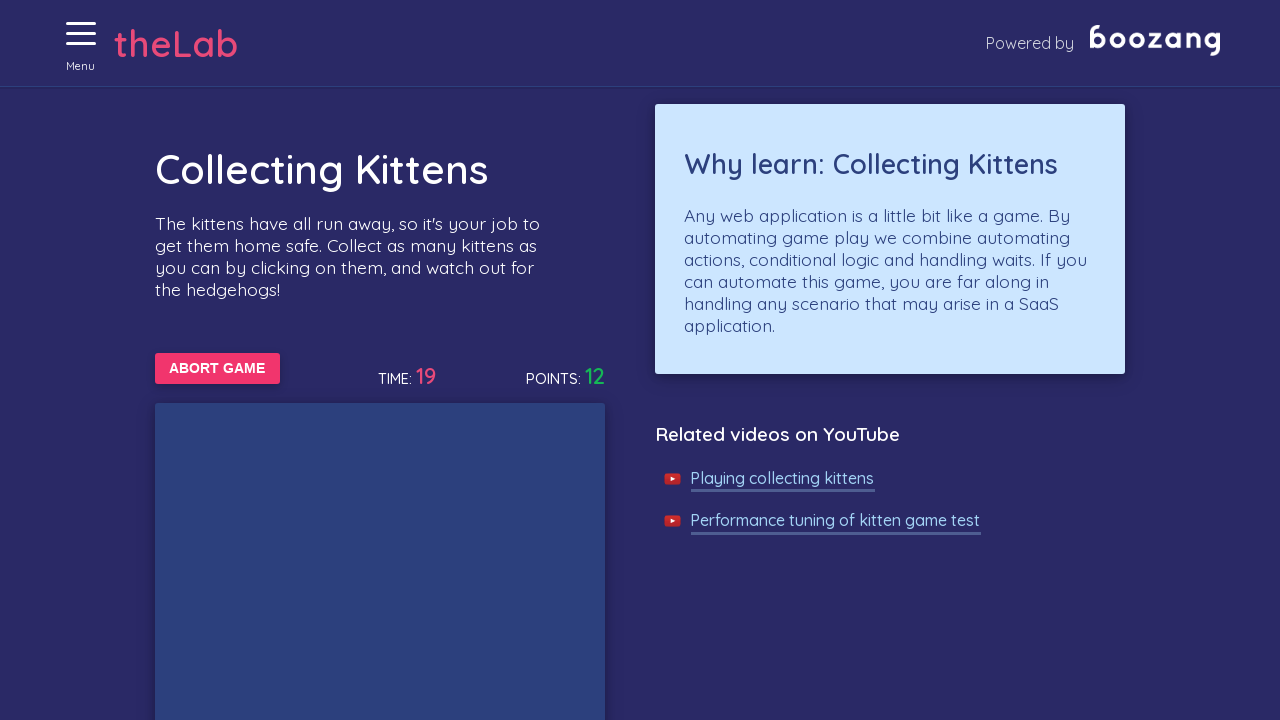

Waited 50ms for game updates
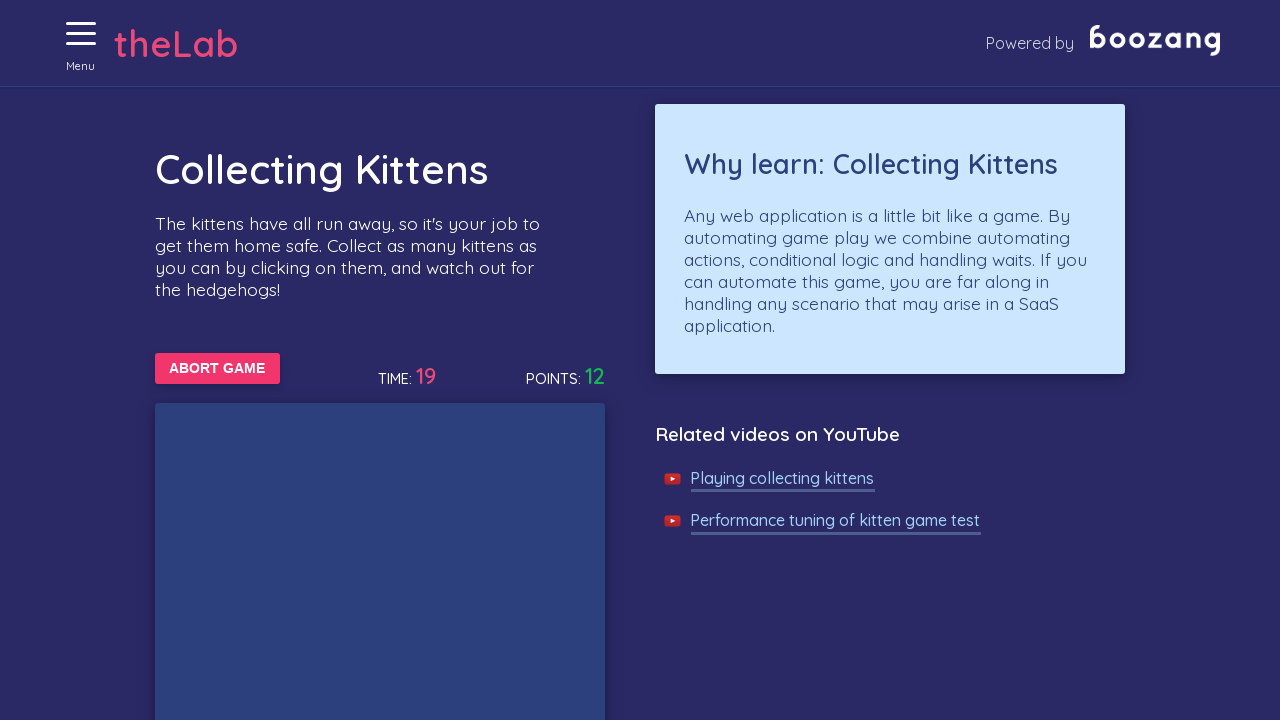

Waited 50ms for game updates
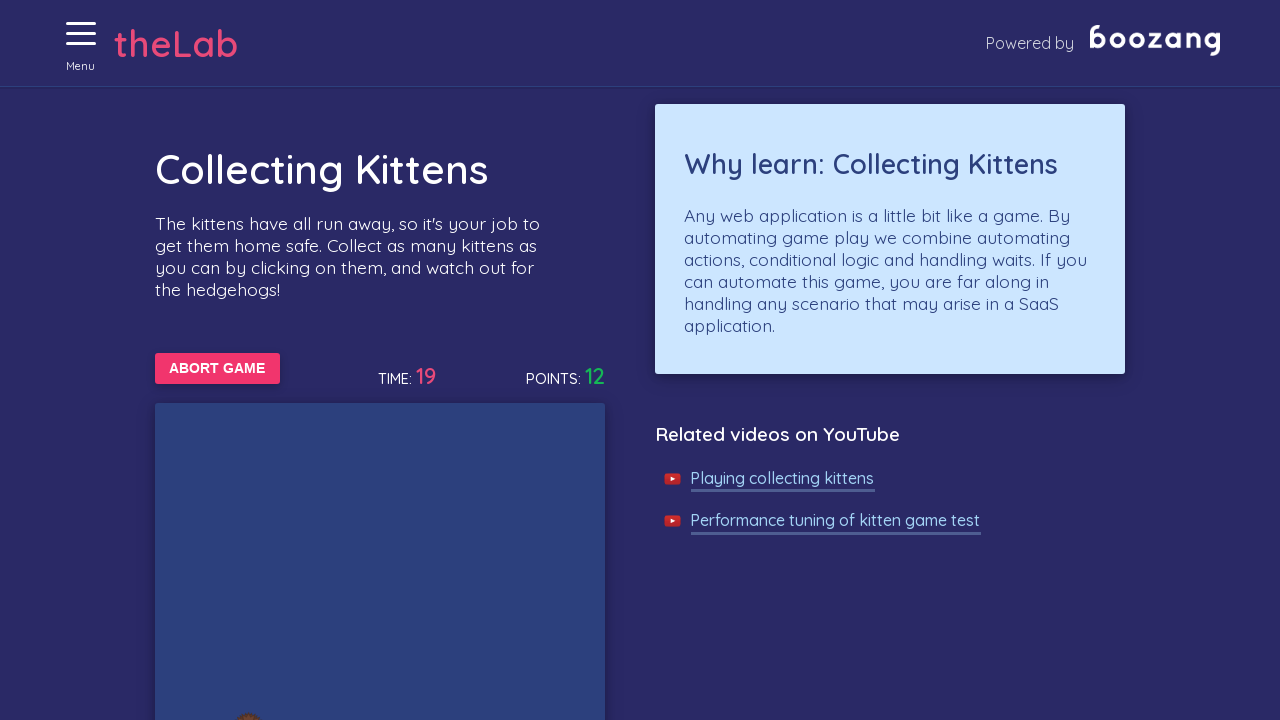

Waited 50ms for game updates
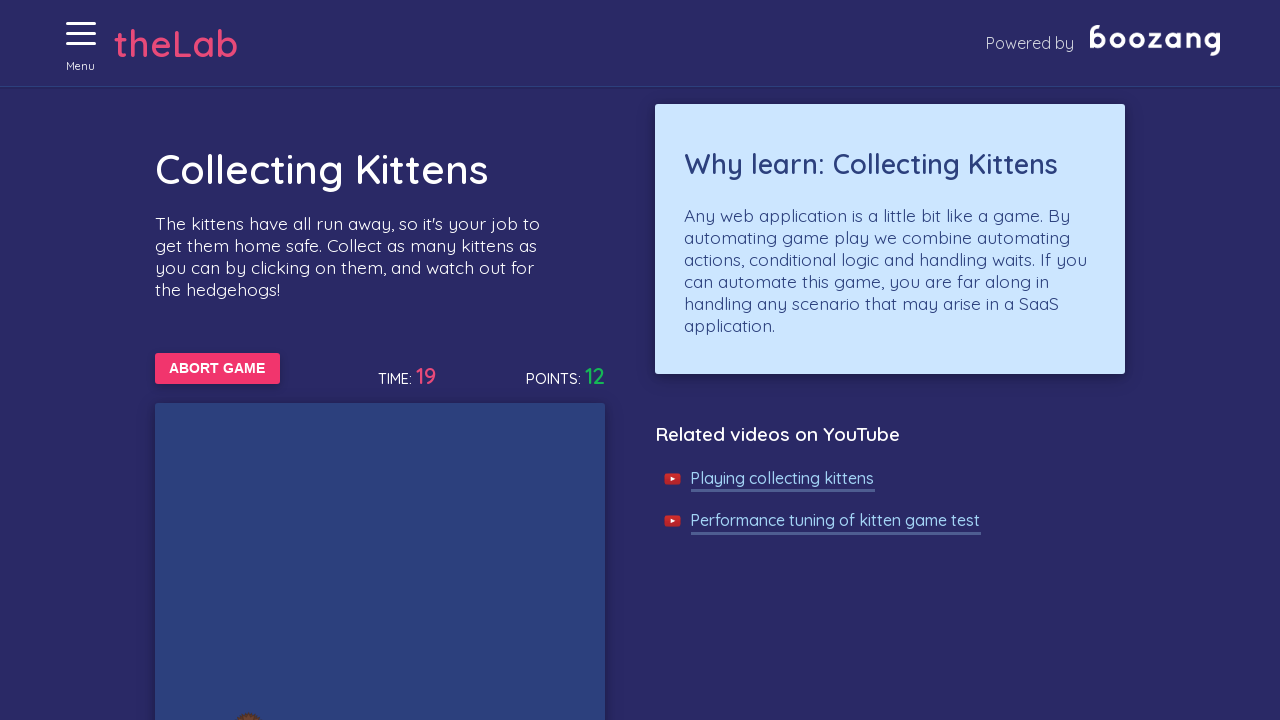

Waited 50ms for game updates
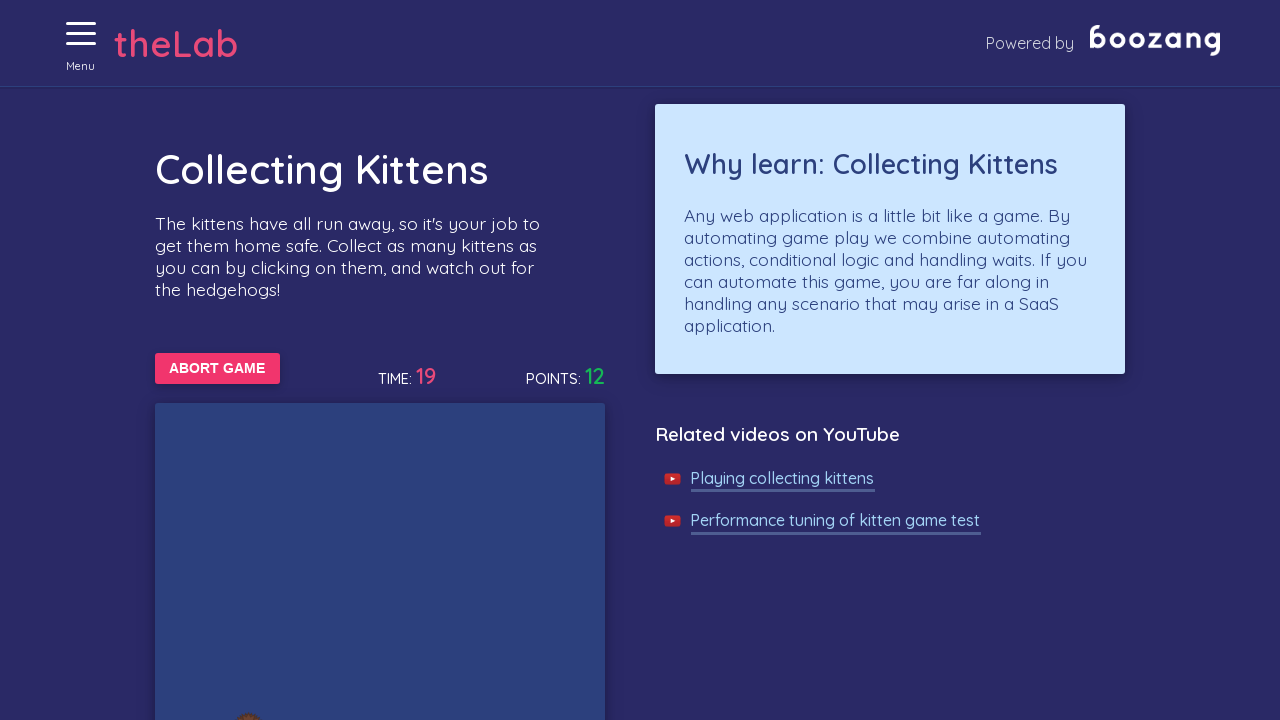

Waited 50ms for game updates
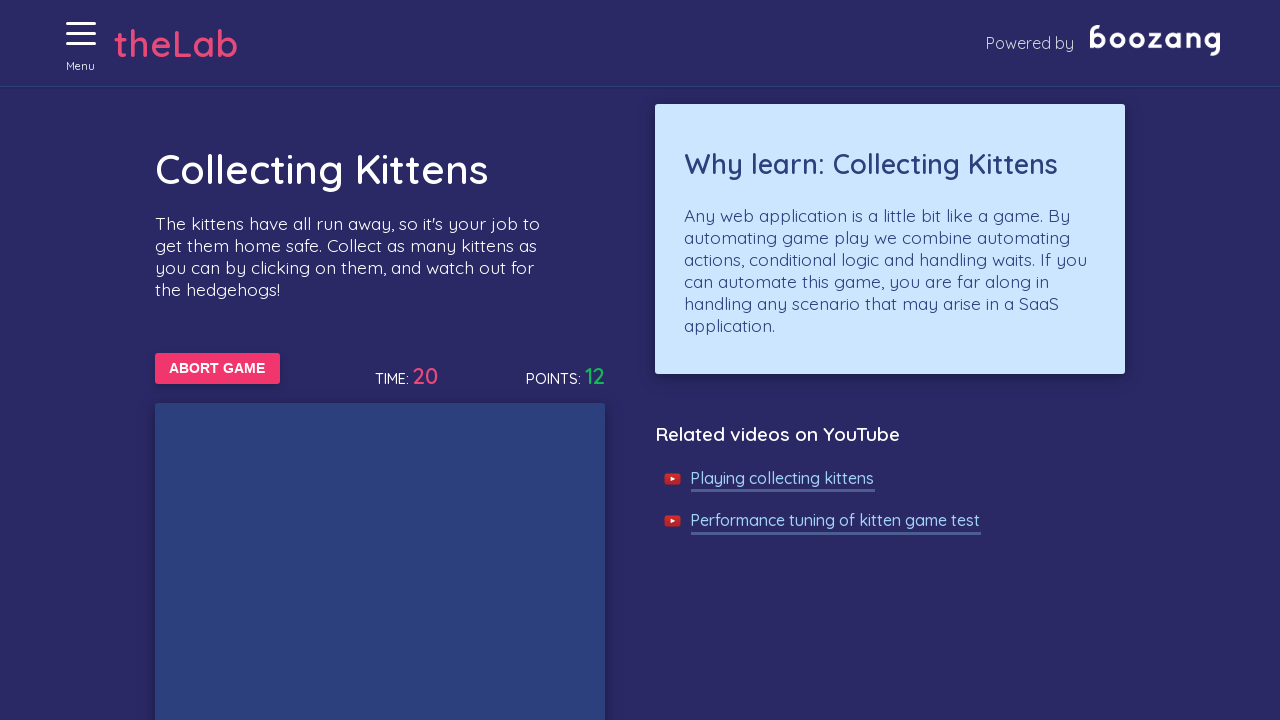

Waited 50ms for game updates
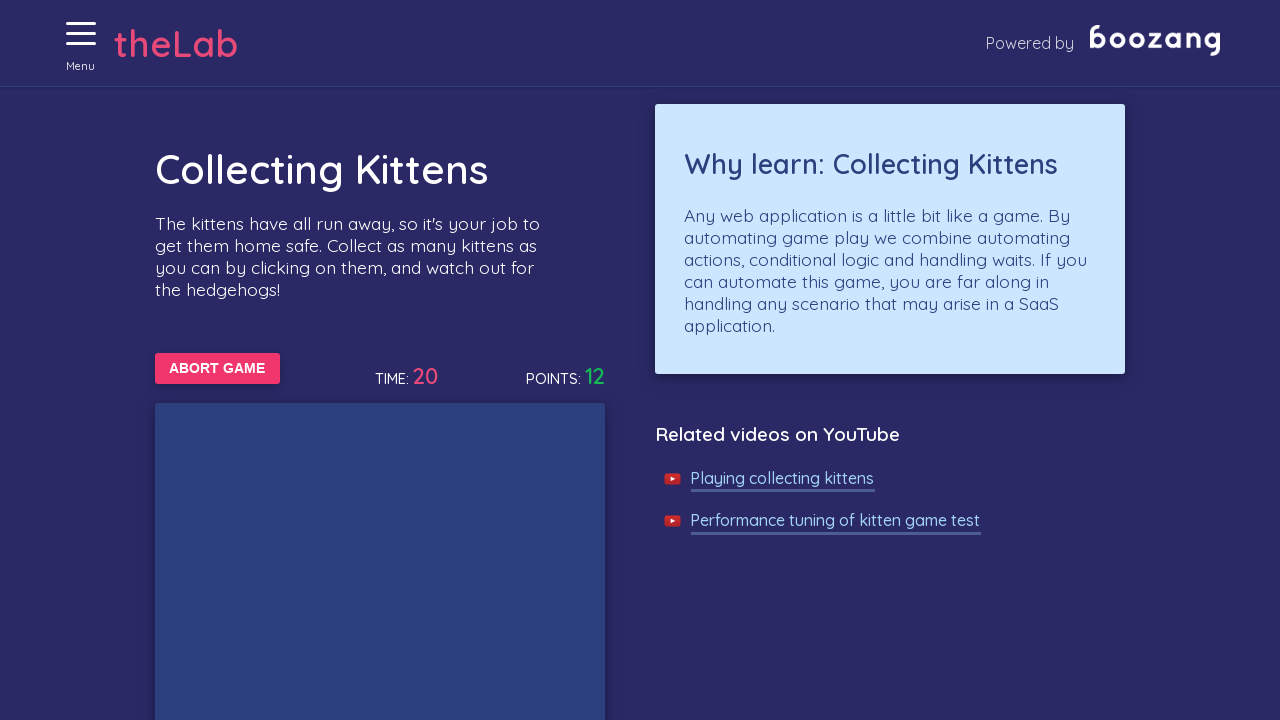

Waited 50ms for game updates
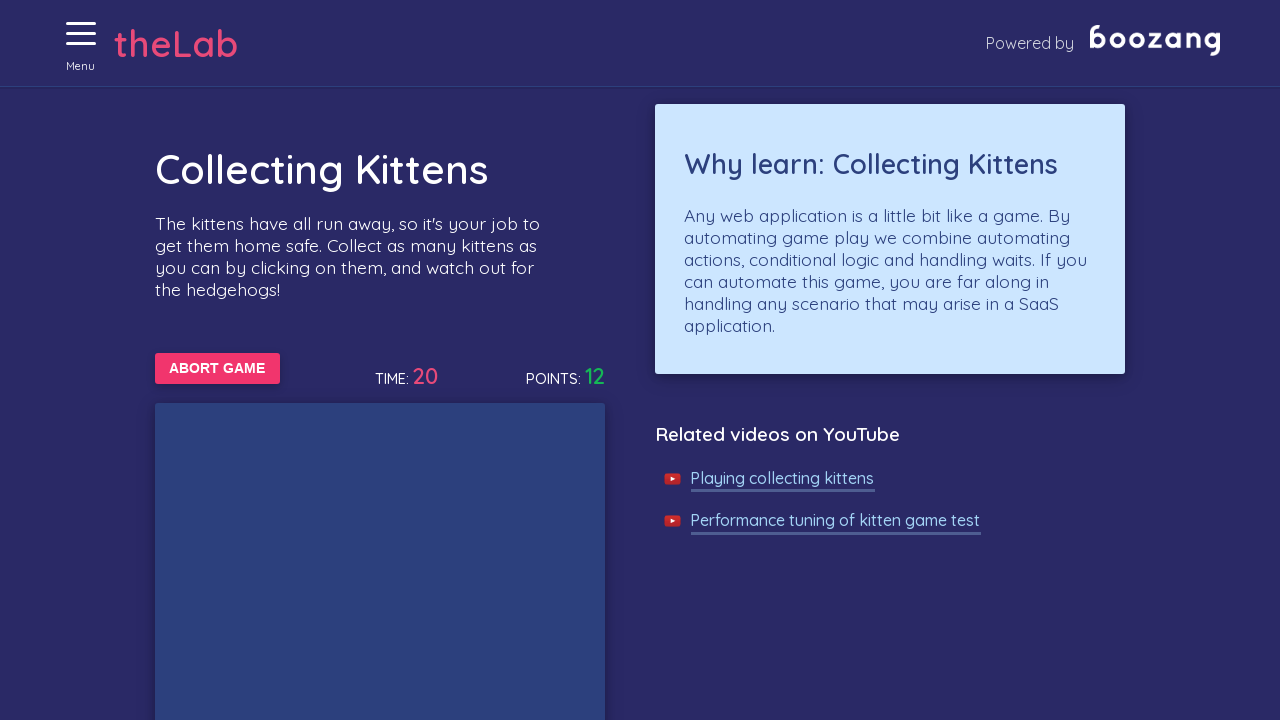

Waited 50ms for game updates
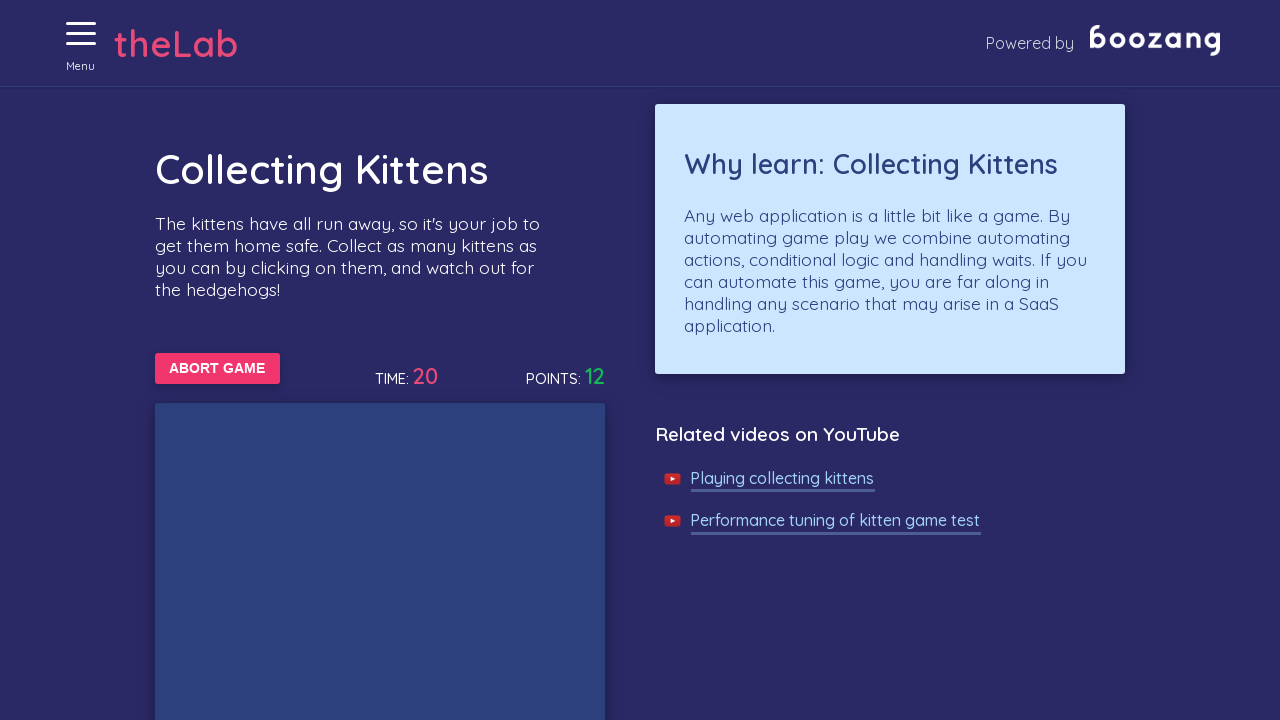

Waited 50ms for game updates
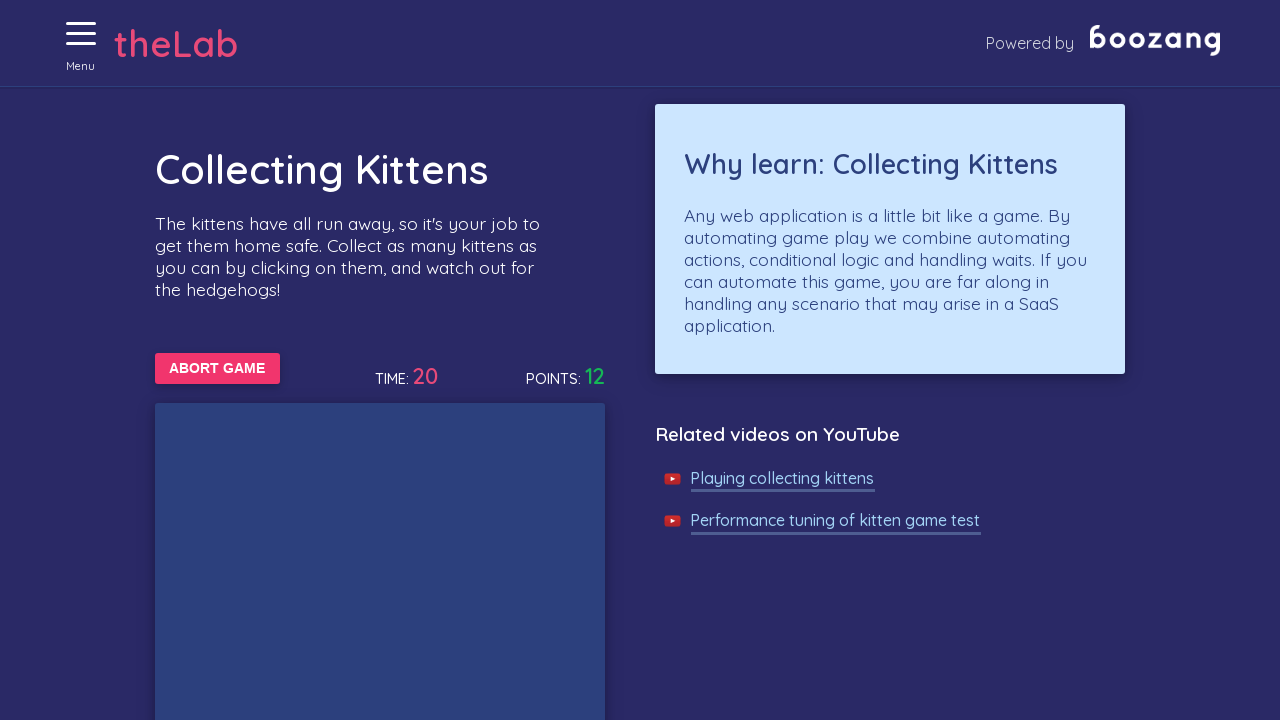

Waited 50ms for game updates
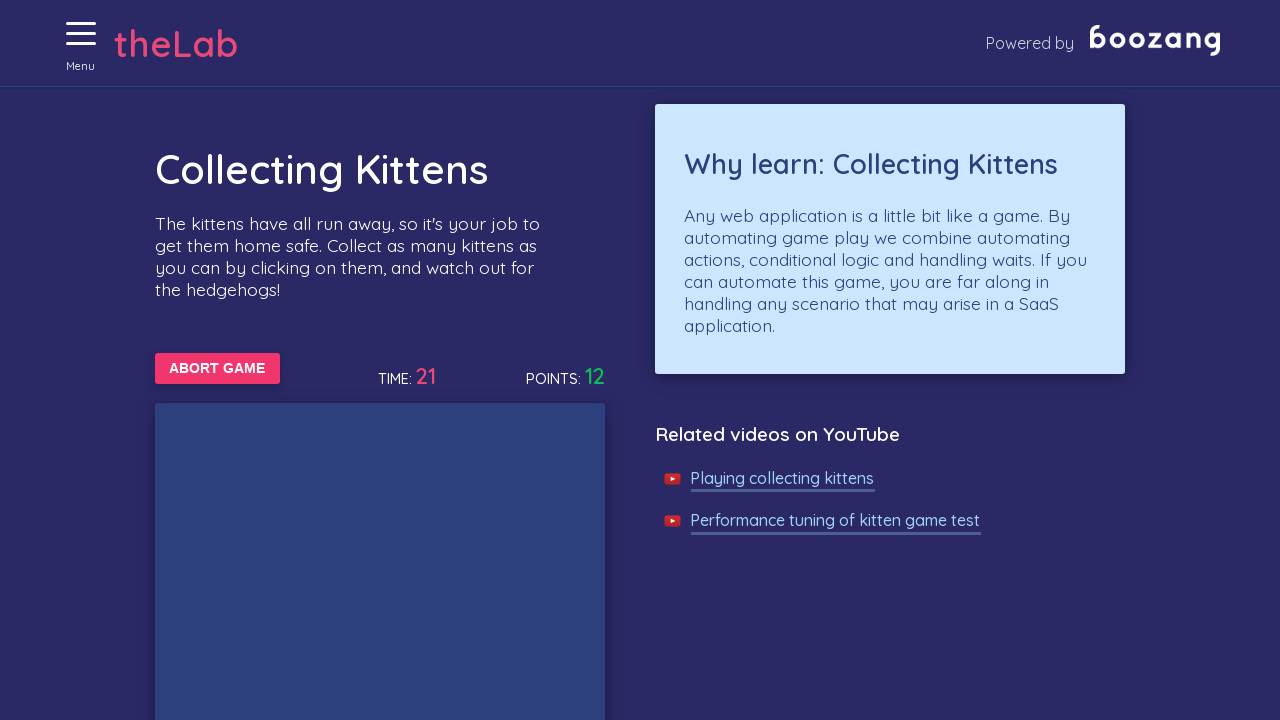

Waited 50ms for game updates
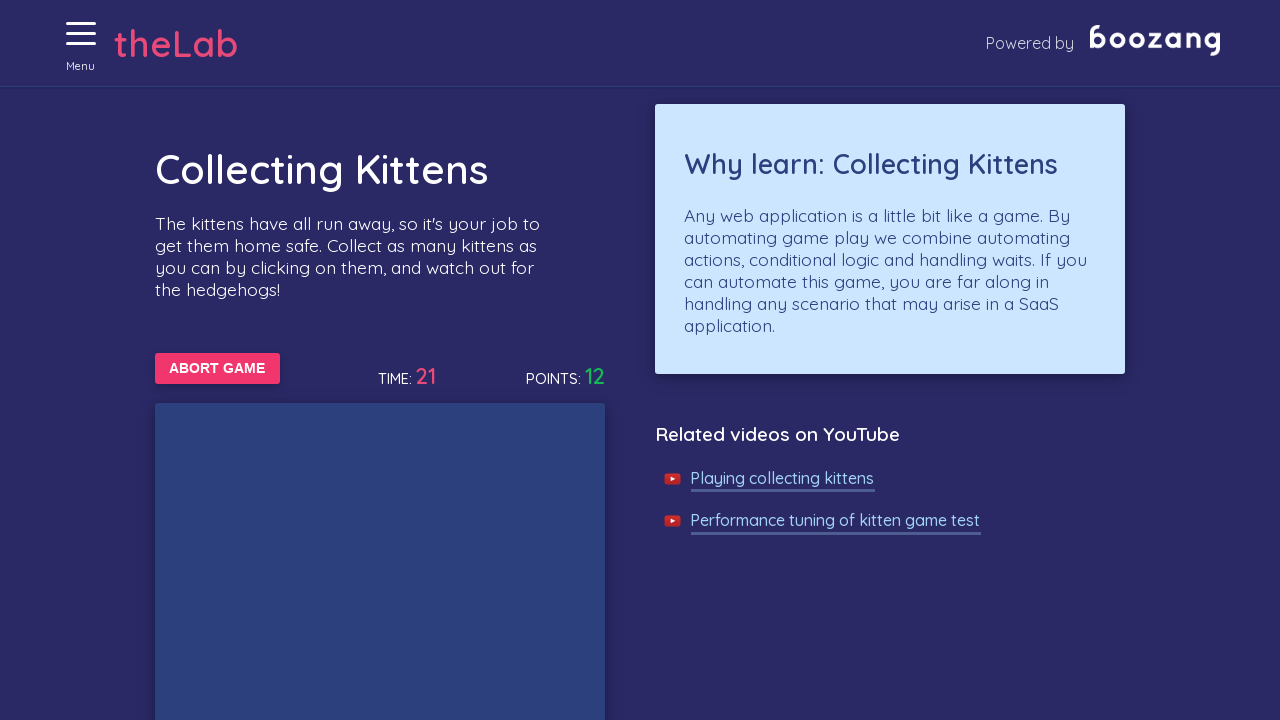

Waited 50ms for game updates
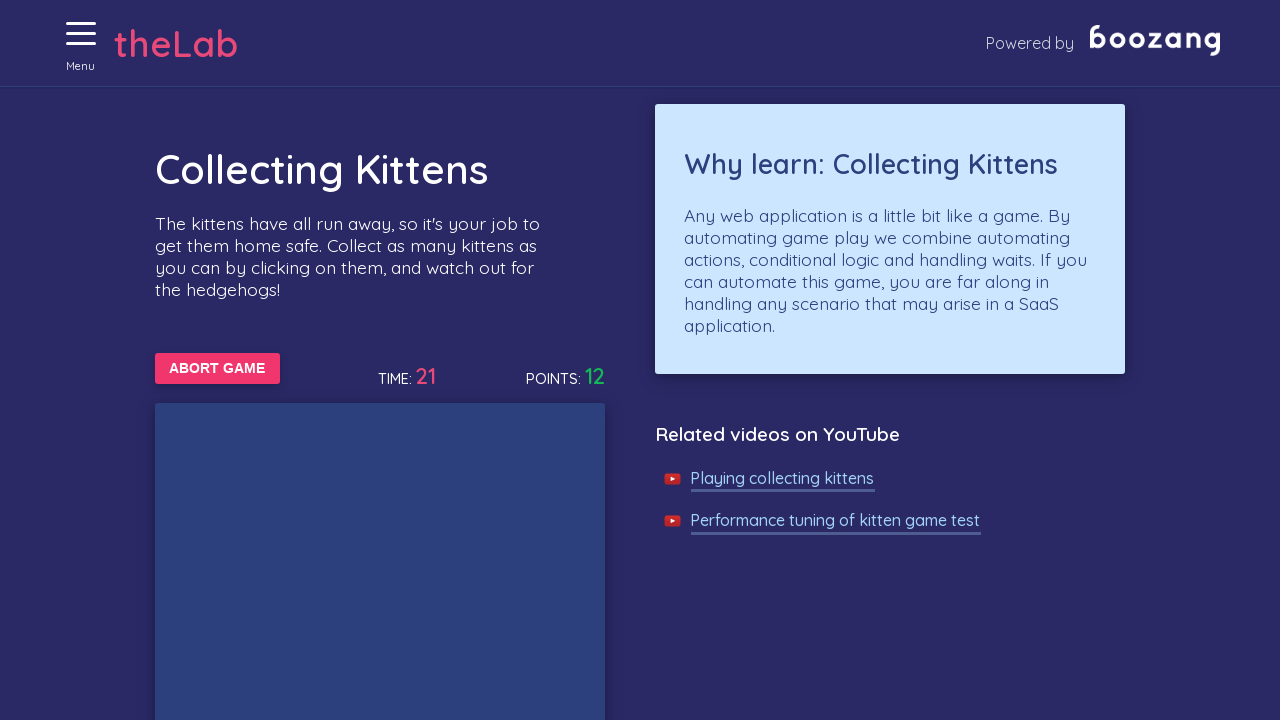

Waited 50ms for game updates
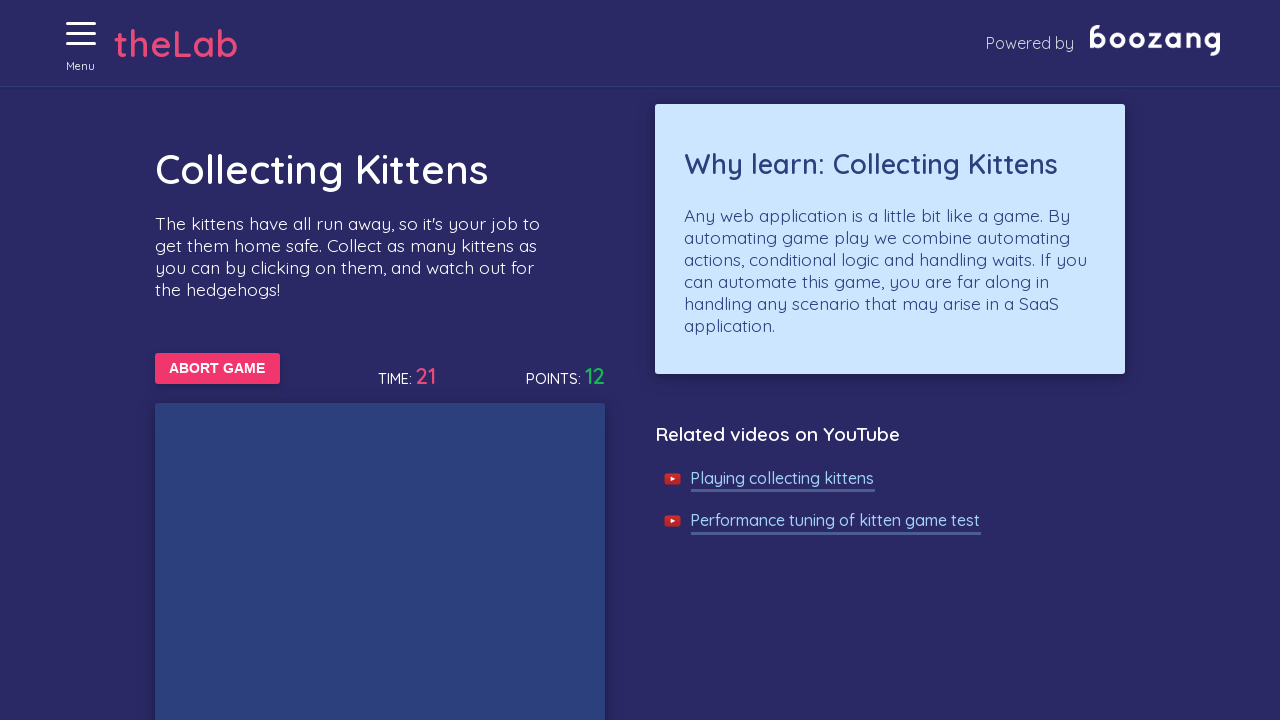

Waited 50ms for game updates
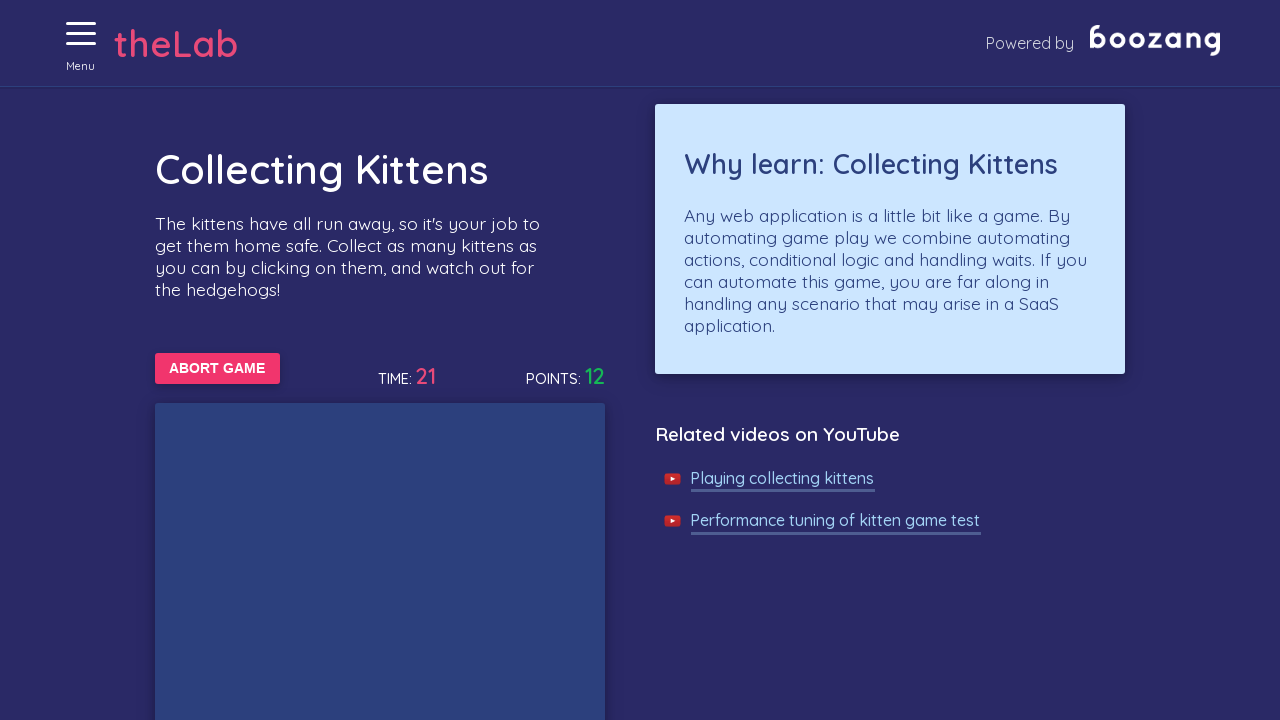

Waited 50ms for game updates
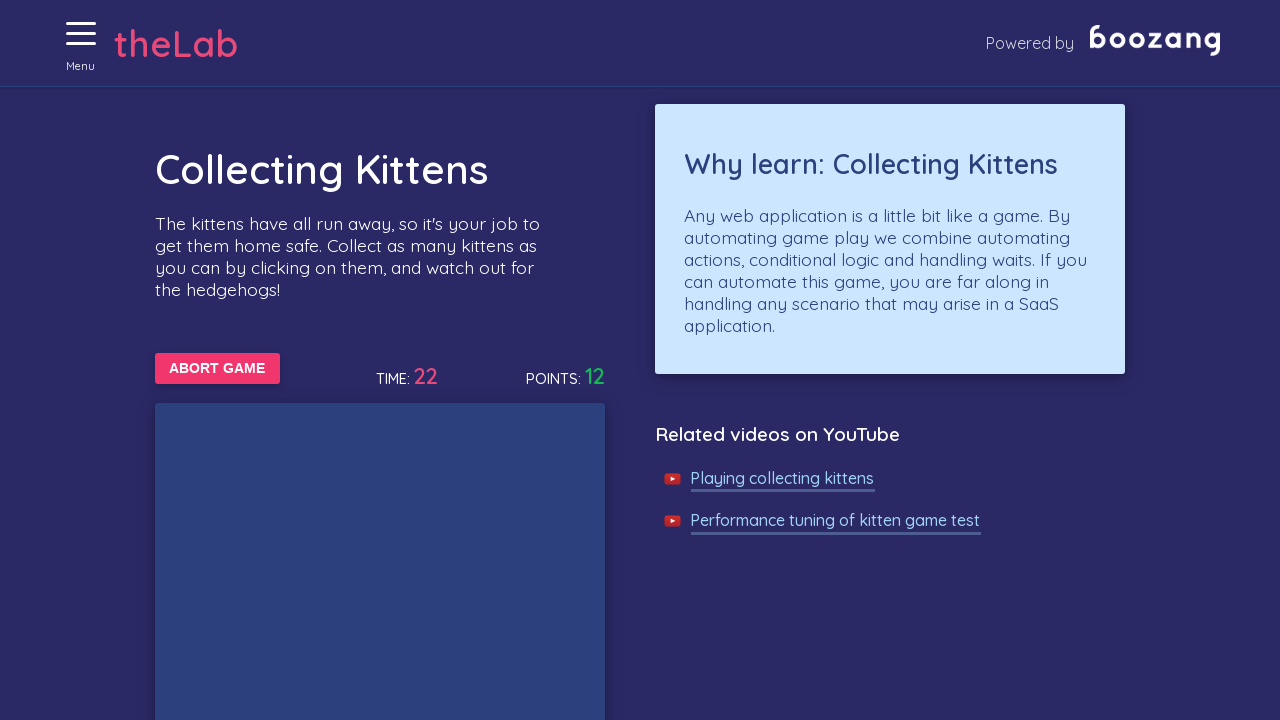

Clicked on a kitten image at (240, 508) on //img[@alt='Cat']
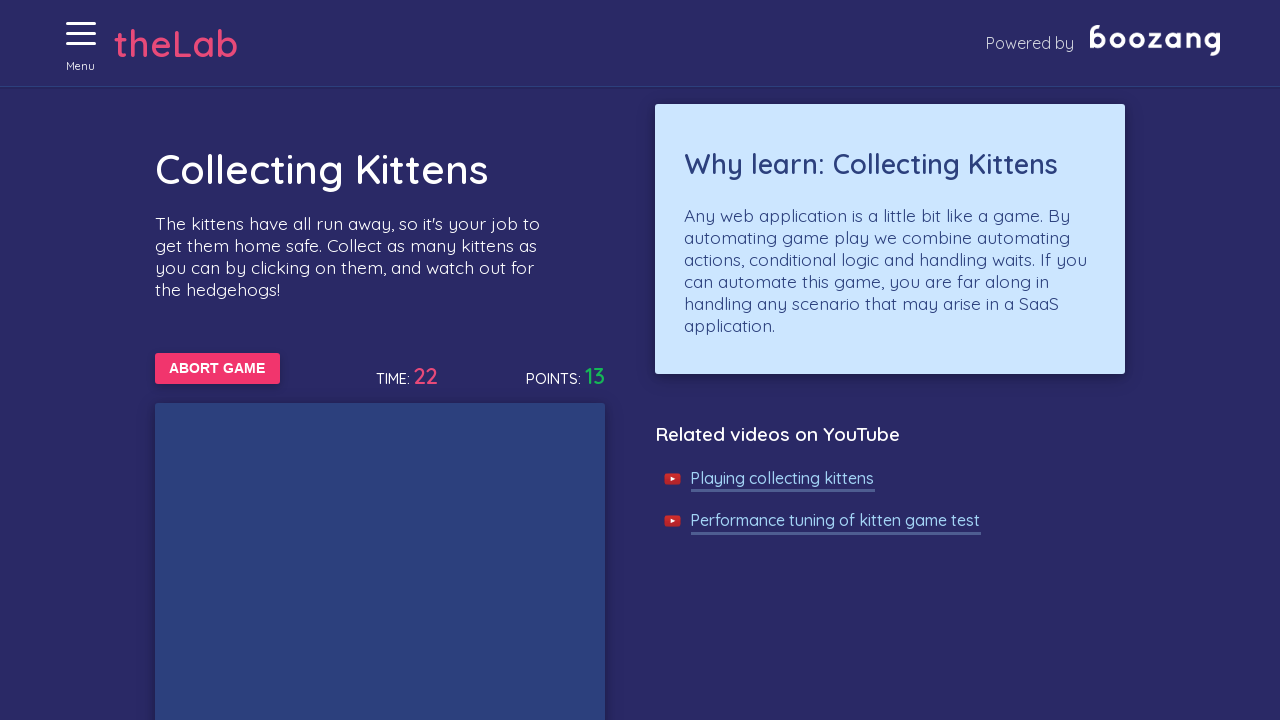

Waited 50ms for game updates
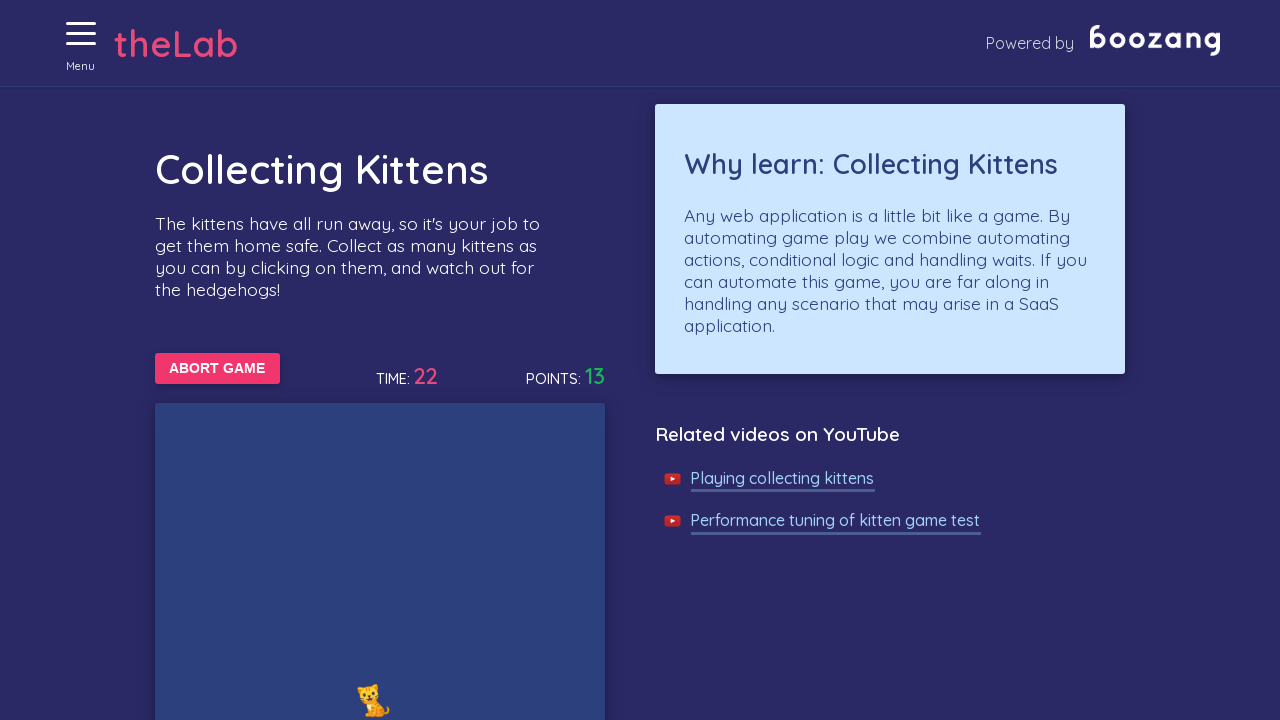

Clicked on a kitten image at (374, 700) on //img[@alt='Cat']
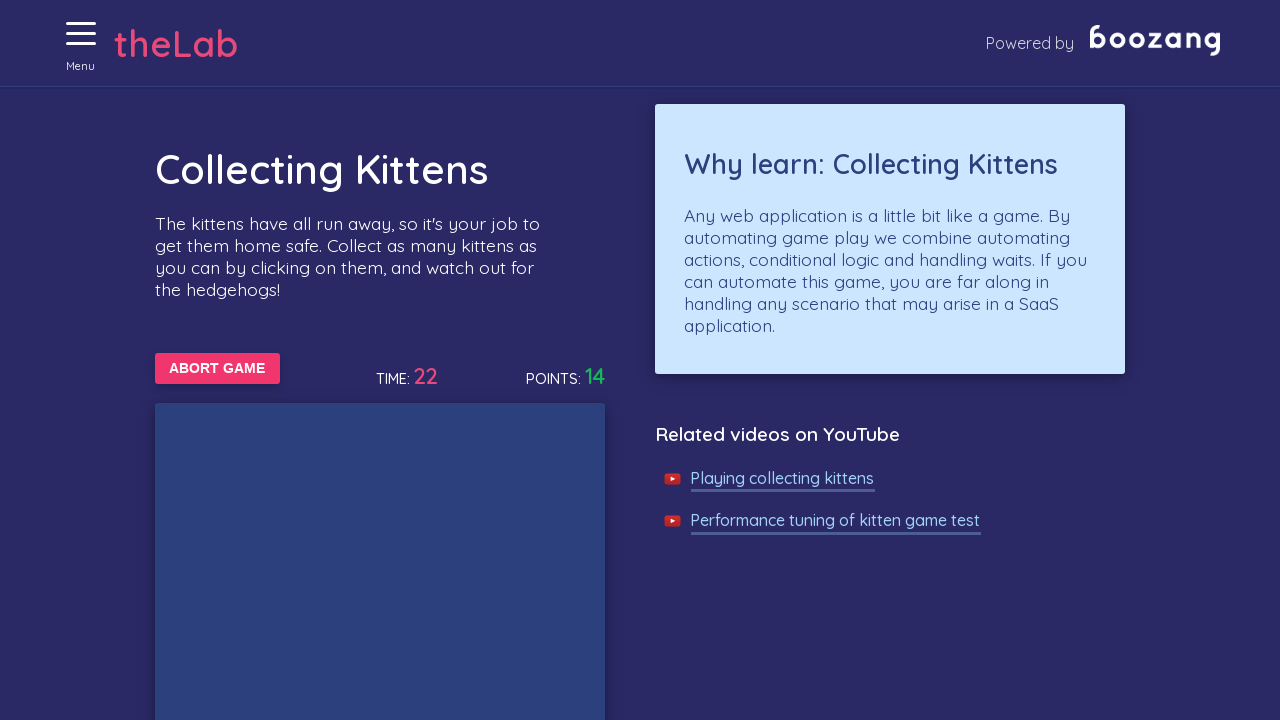

Waited 50ms for game updates
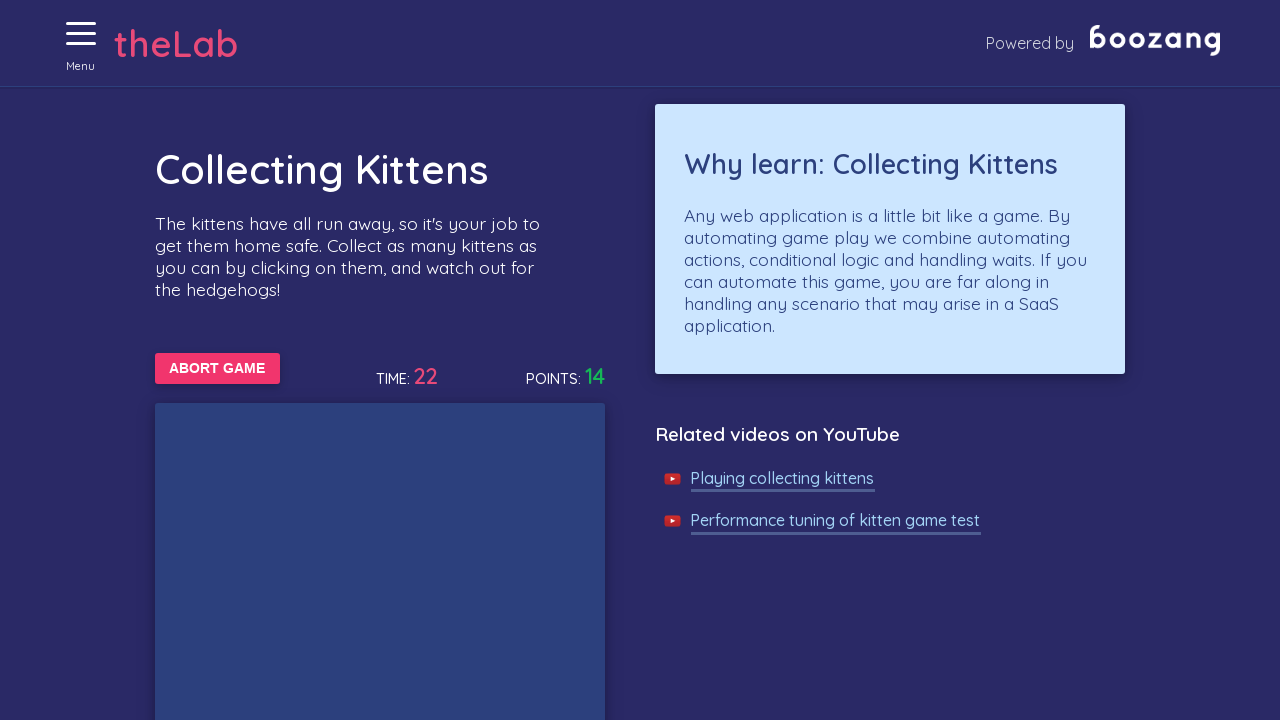

Waited 50ms for game updates
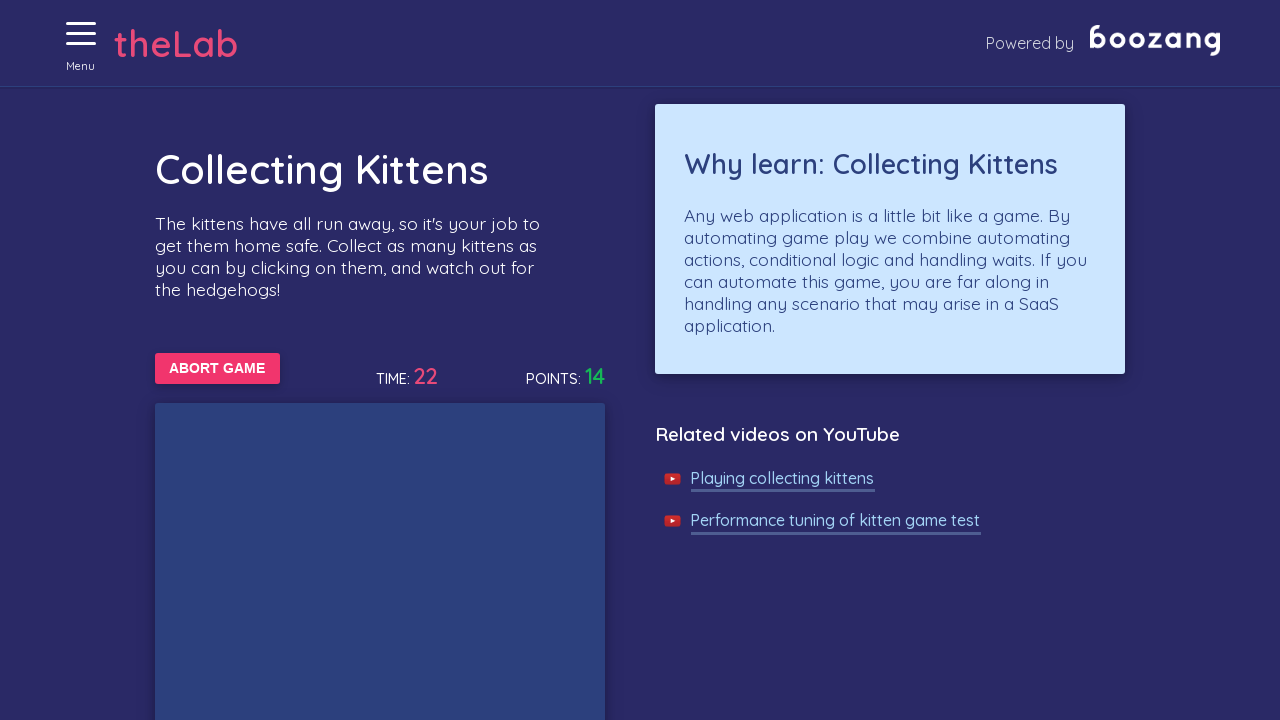

Waited 50ms for game updates
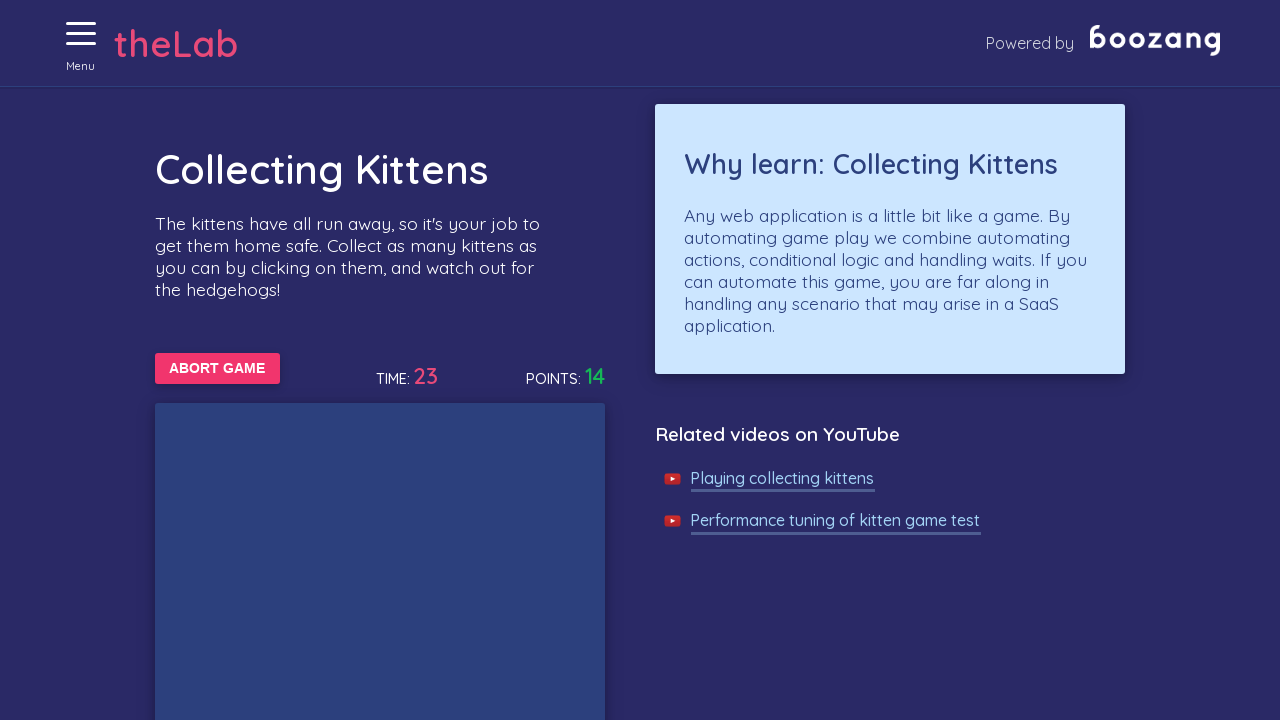

Waited 50ms for game updates
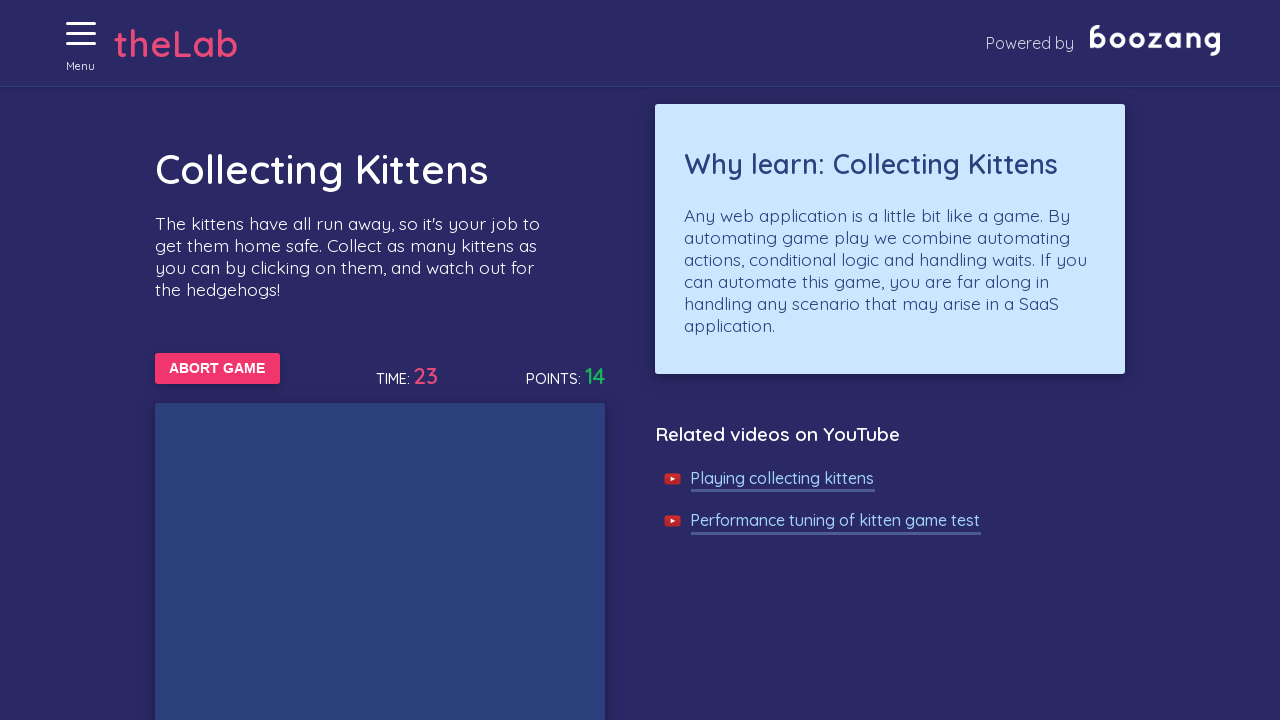

Clicked on a kitten image at (378, 703) on //img[@alt='Cat']
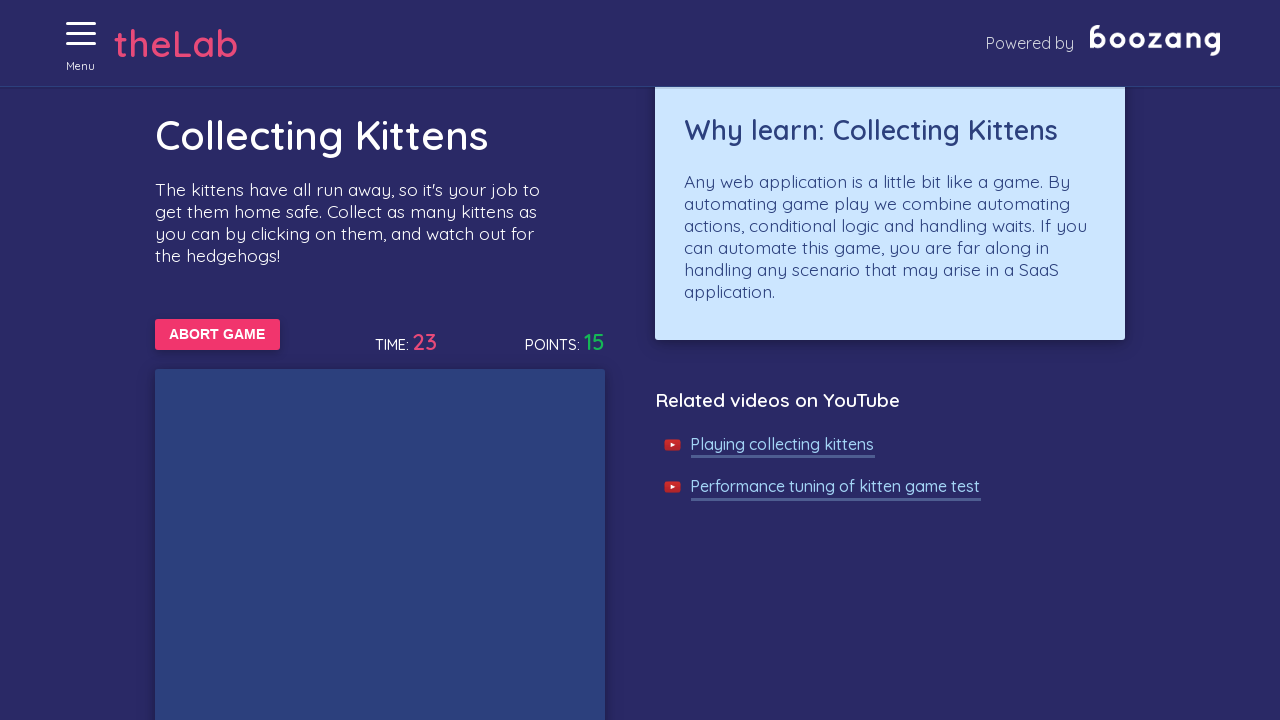

Waited 50ms for game updates
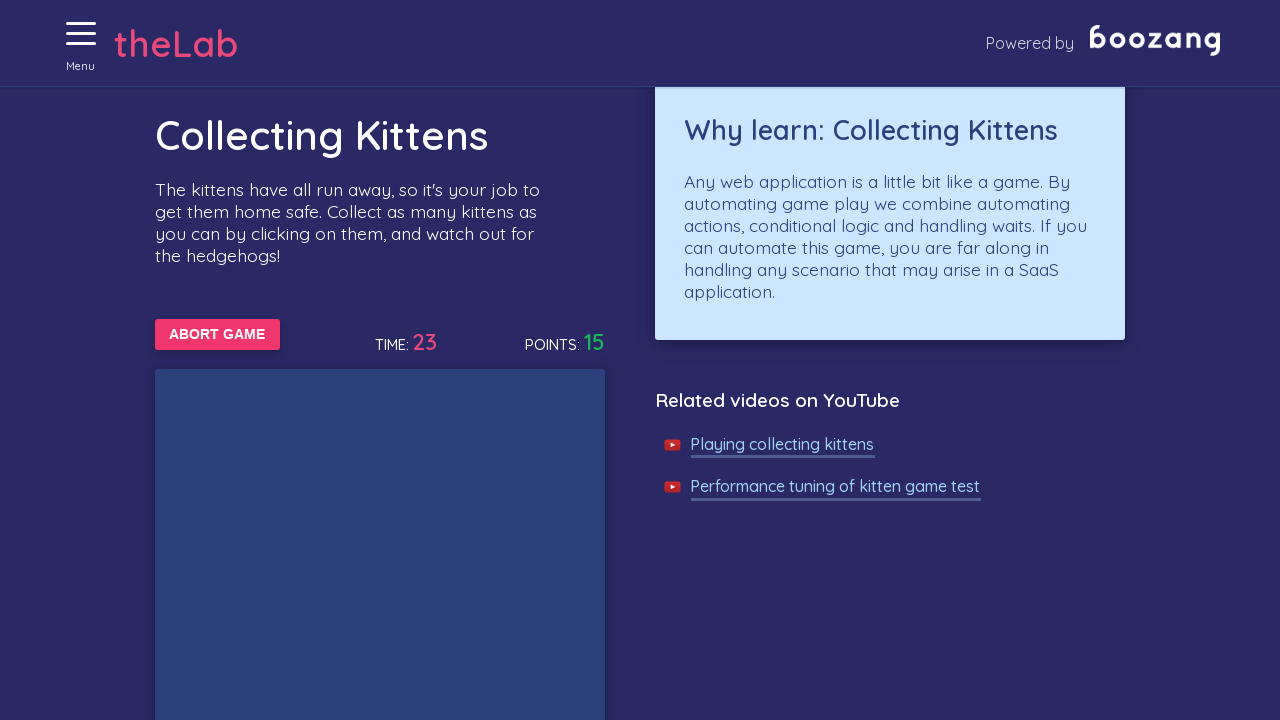

Waited 50ms for game updates
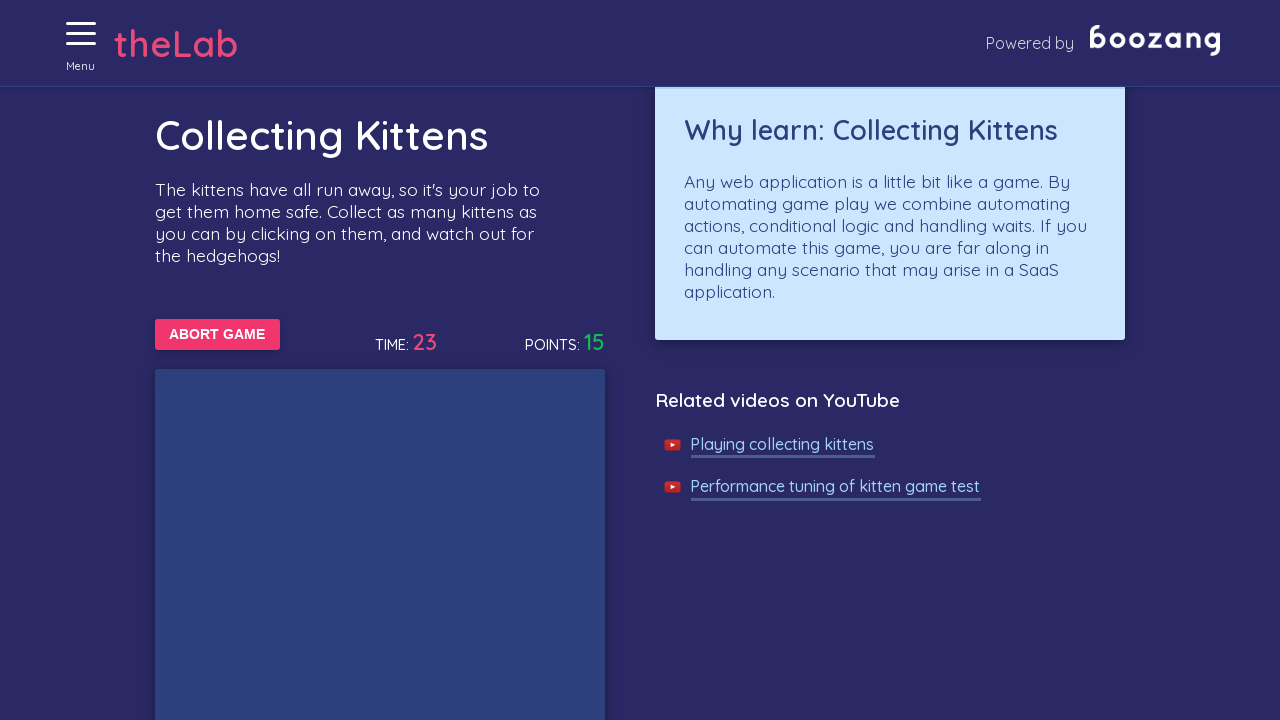

Waited 50ms for game updates
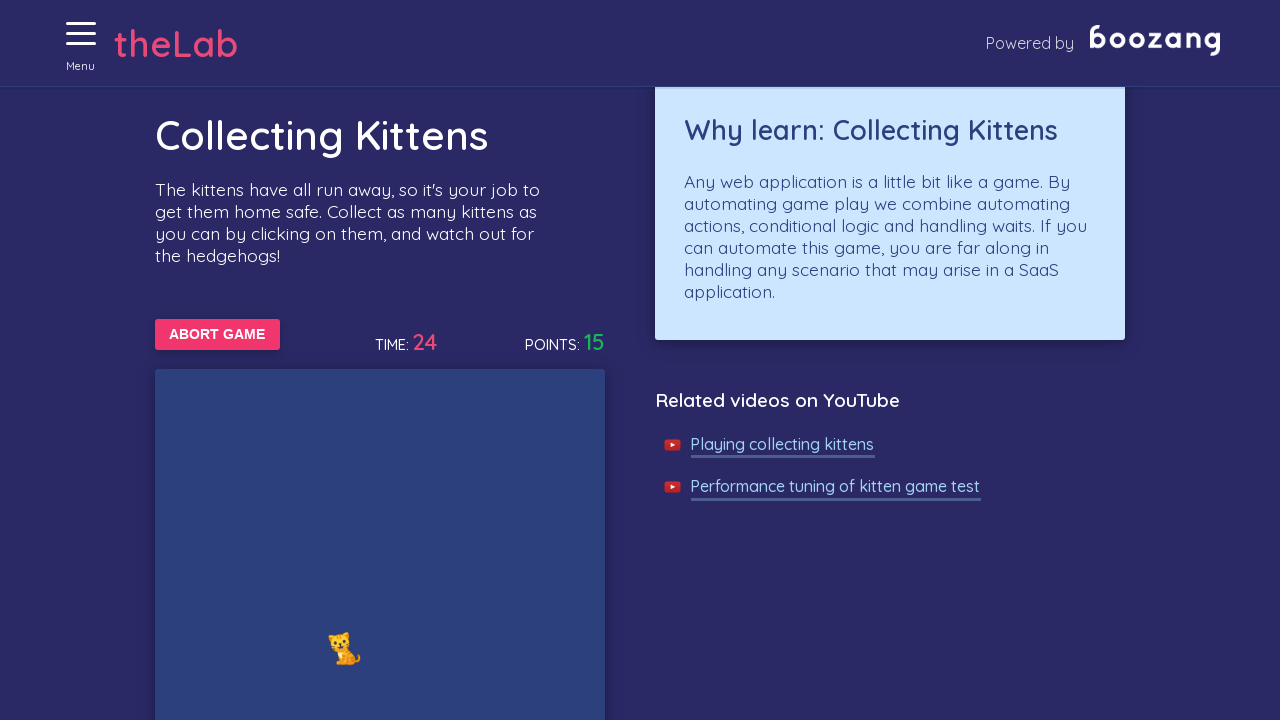

Clicked on a kitten image at (344, 648) on //img[@alt='Cat']
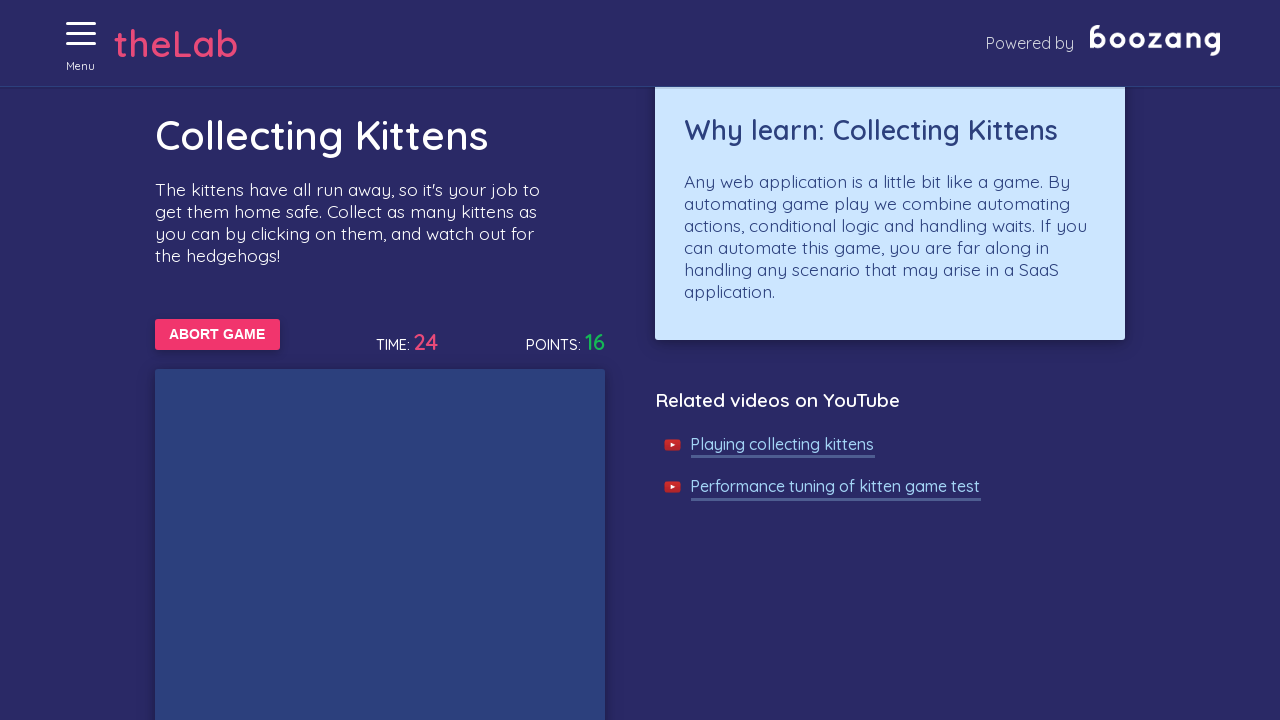

Waited 50ms for game updates
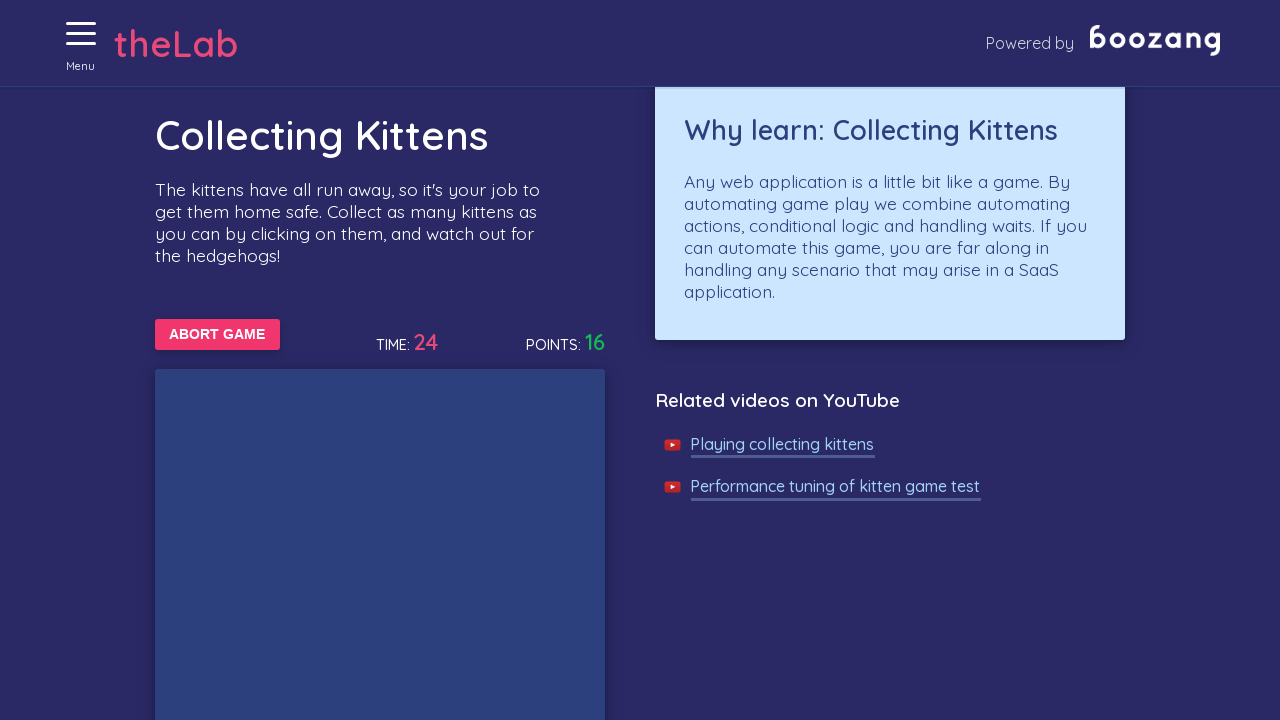

Waited 50ms for game updates
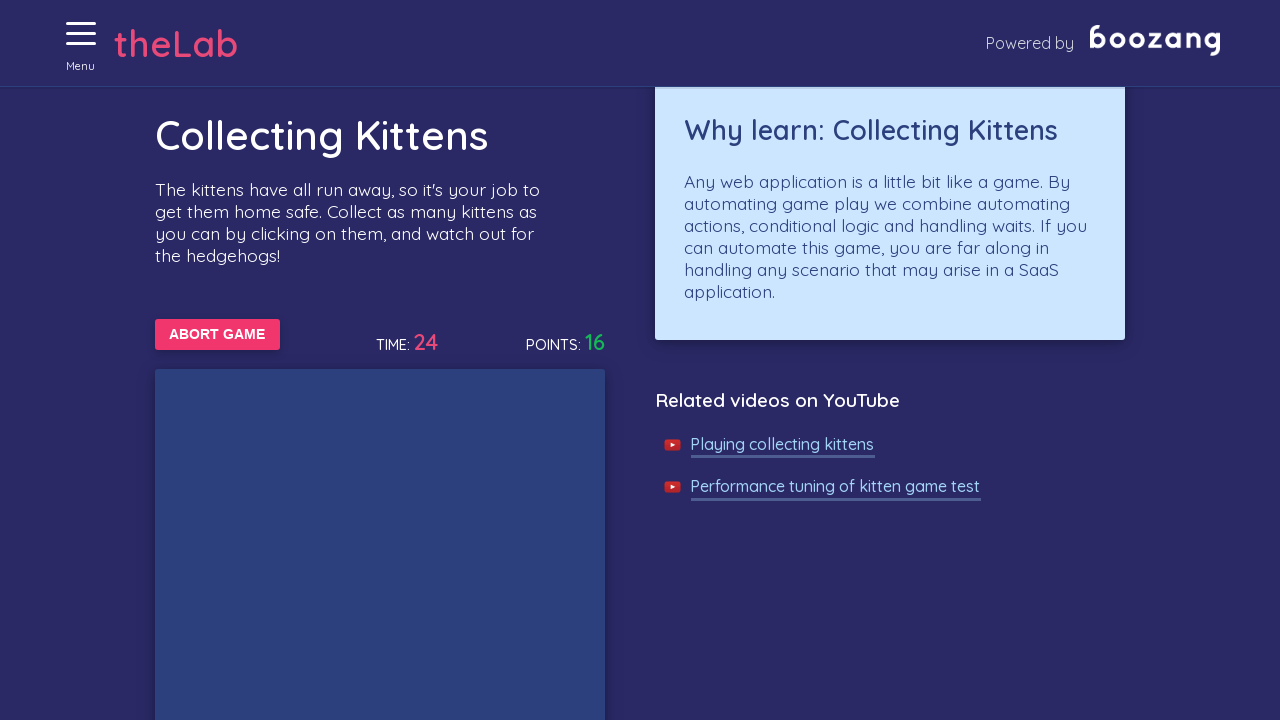

Waited 50ms for game updates
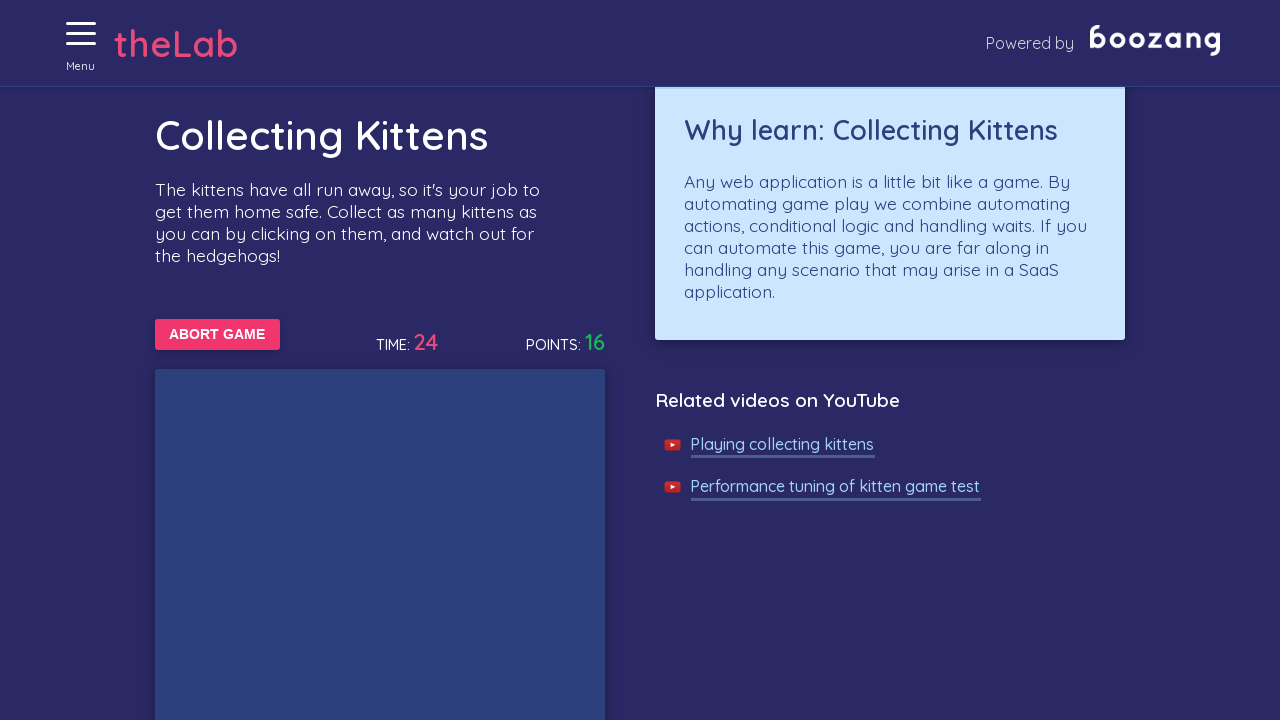

Waited 50ms for game updates
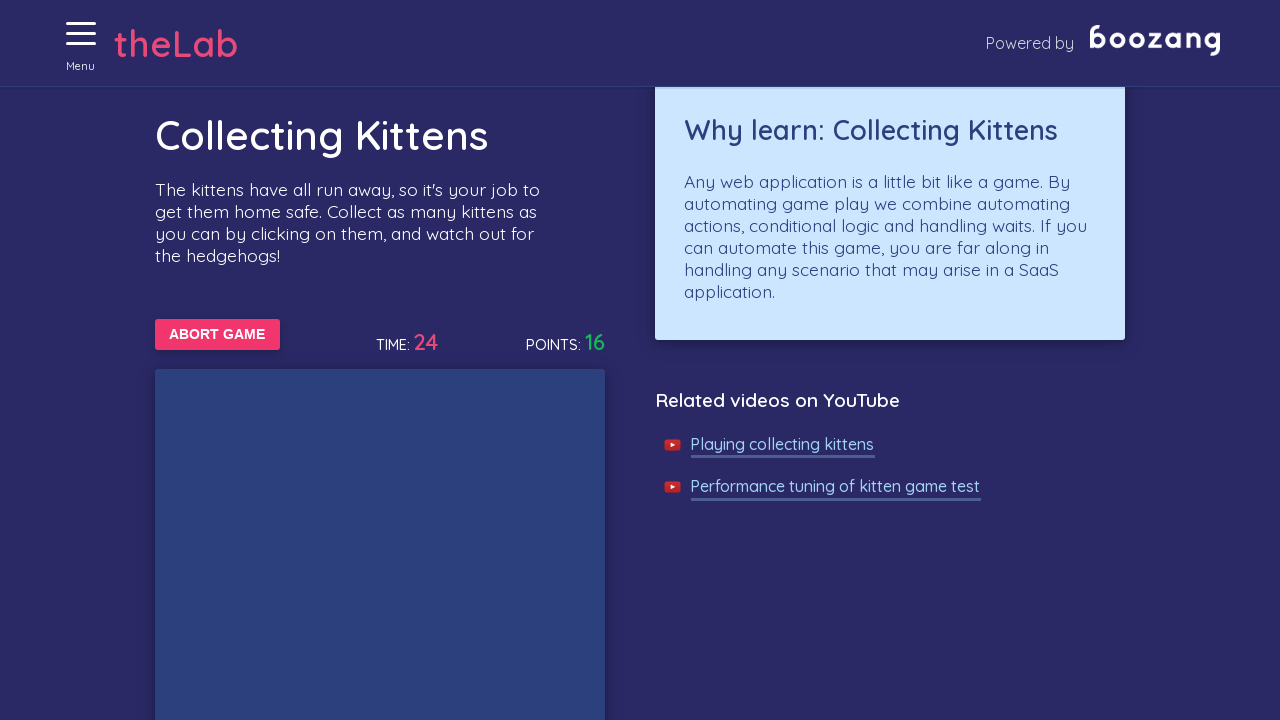

Waited 50ms for game updates
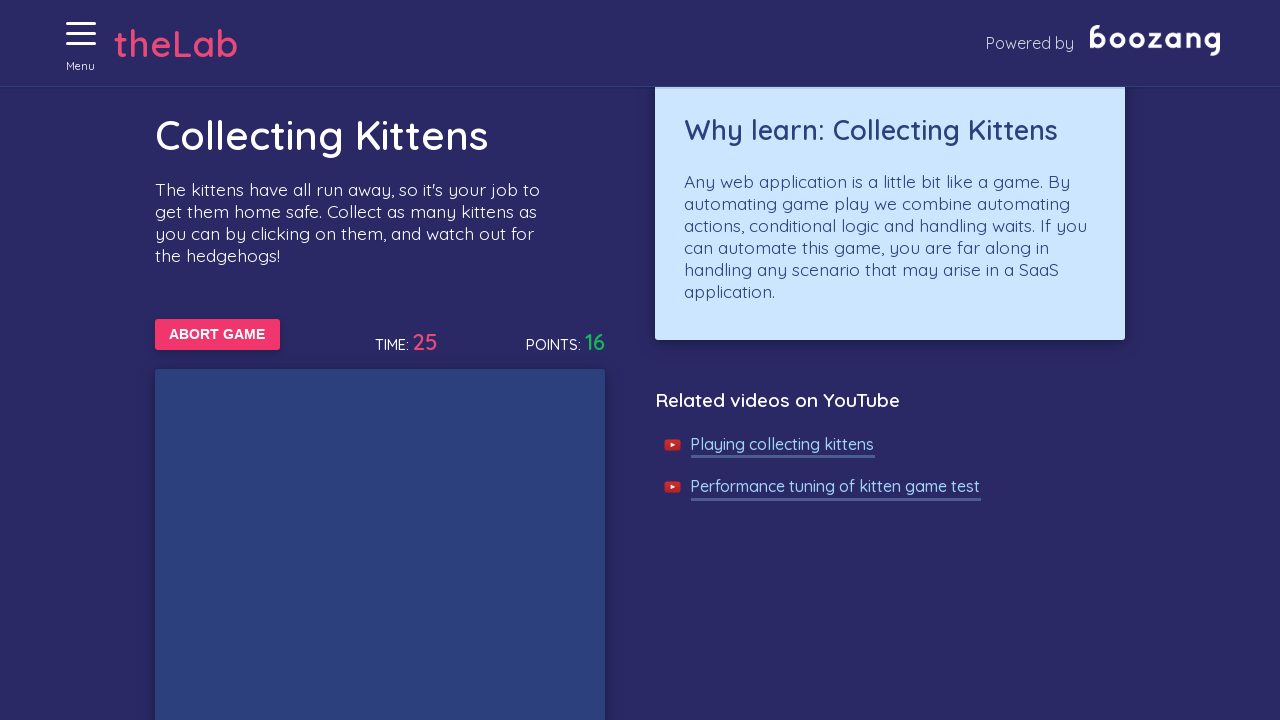

Waited 50ms for game updates
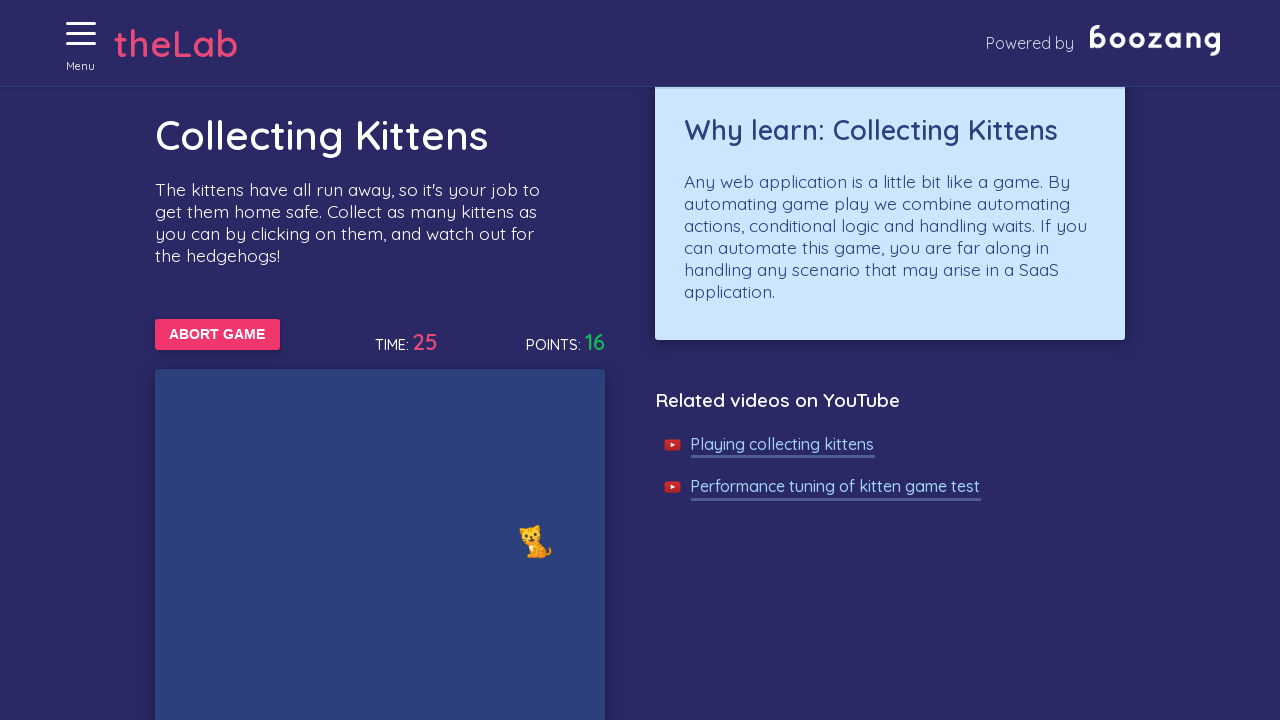

Clicked on a kitten image at (536, 541) on //img[@alt='Cat']
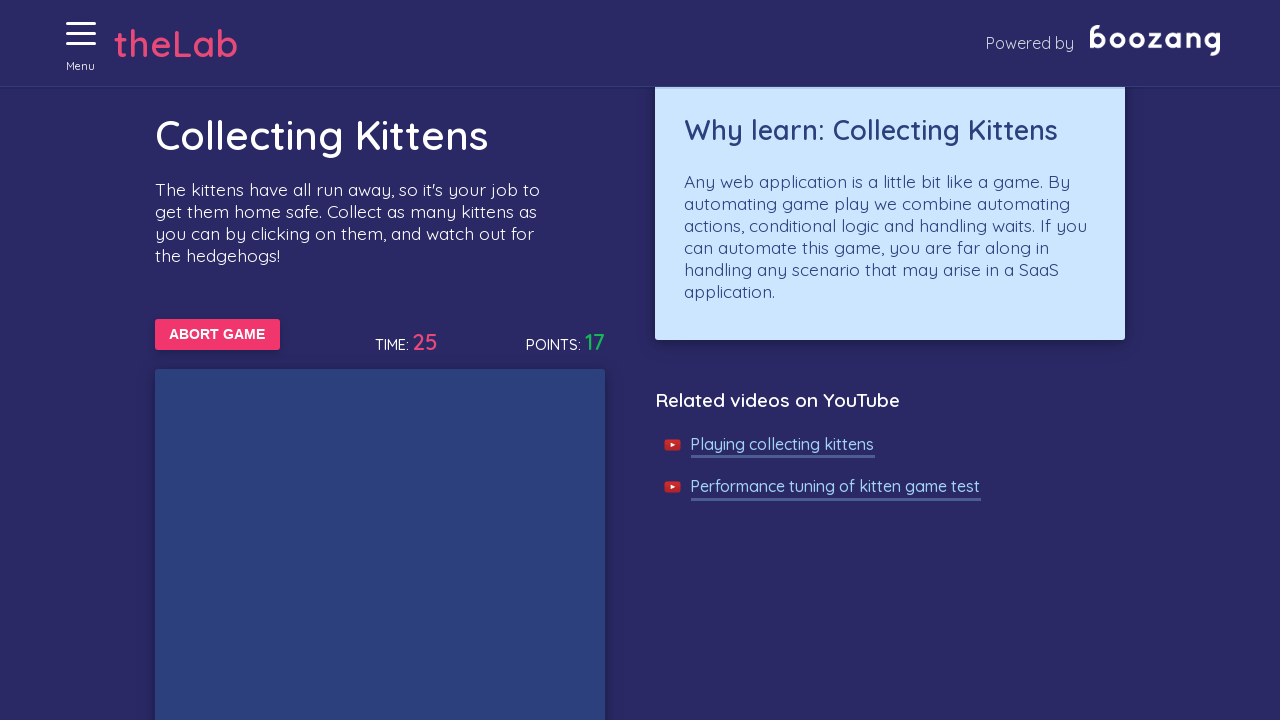

Waited 50ms for game updates
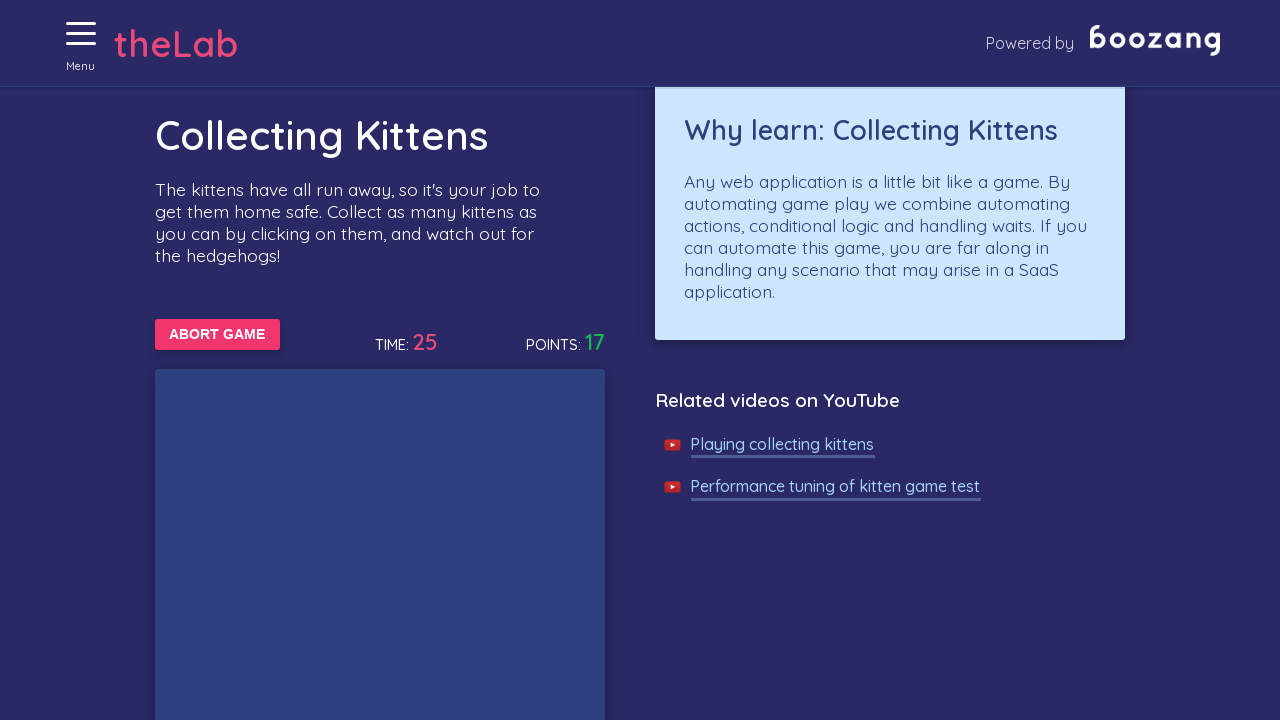

Waited 50ms for game updates
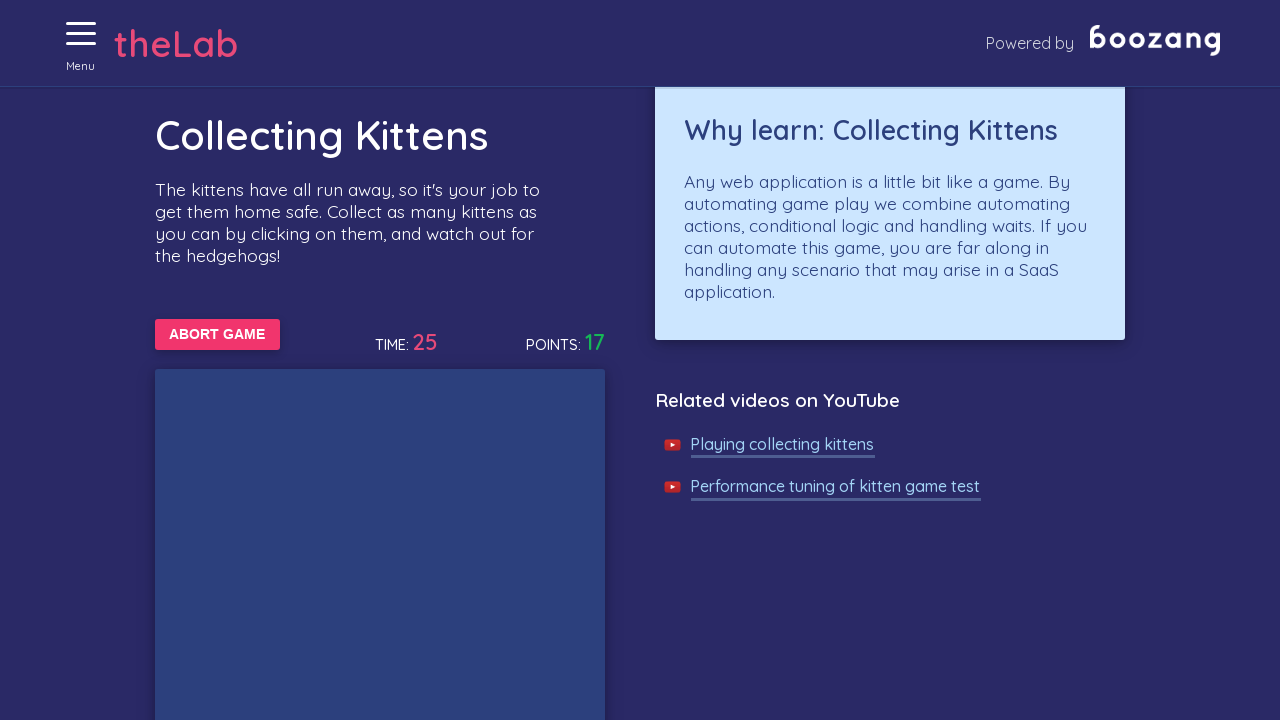

Waited 50ms for game updates
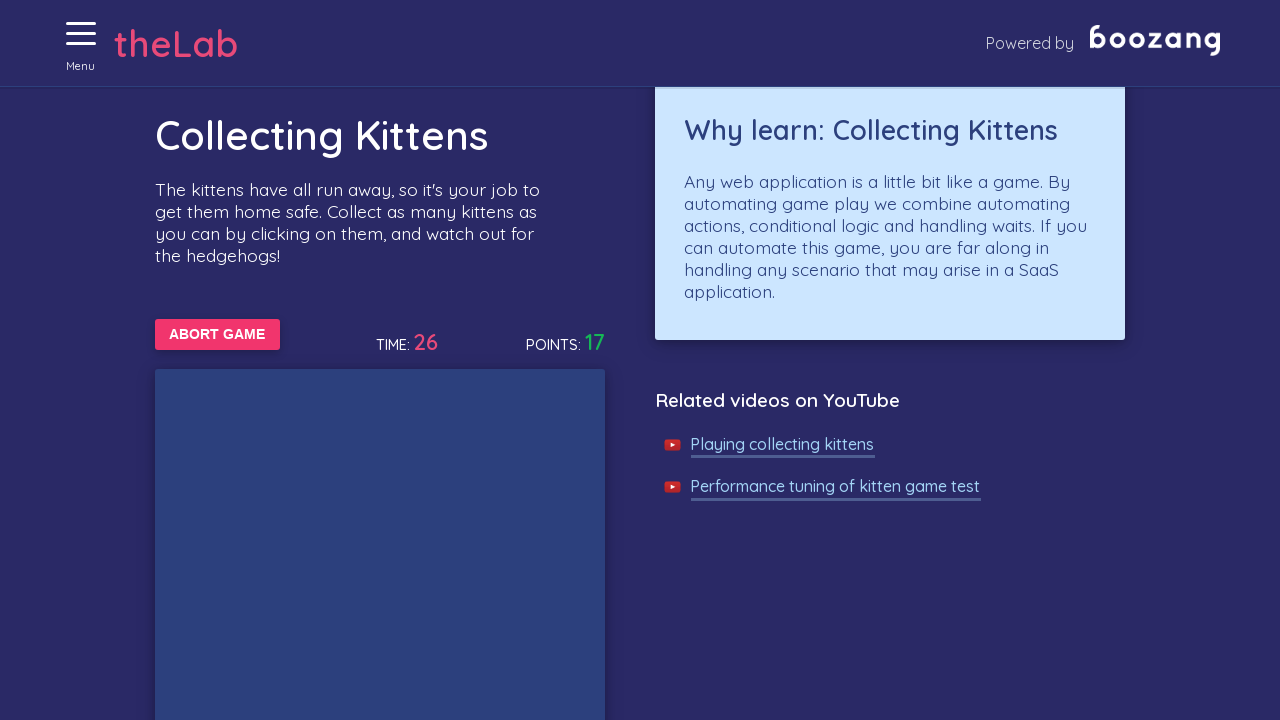

Waited 50ms for game updates
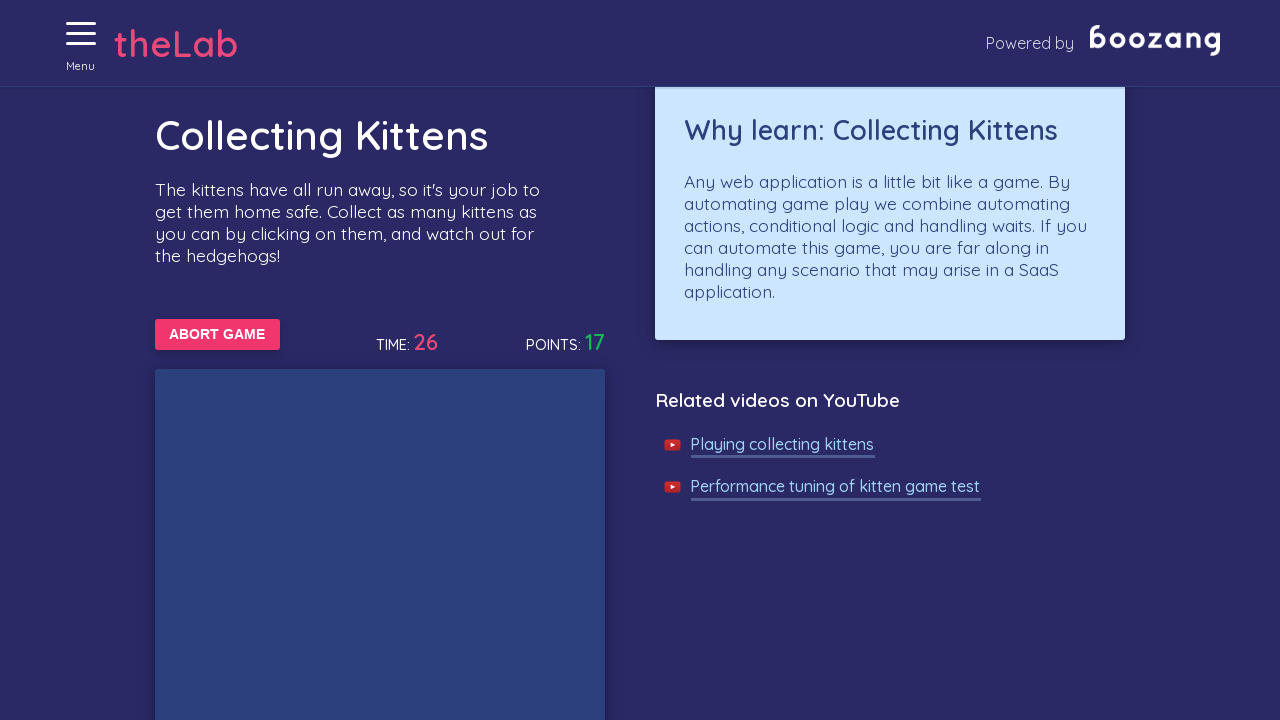

Waited 50ms for game updates
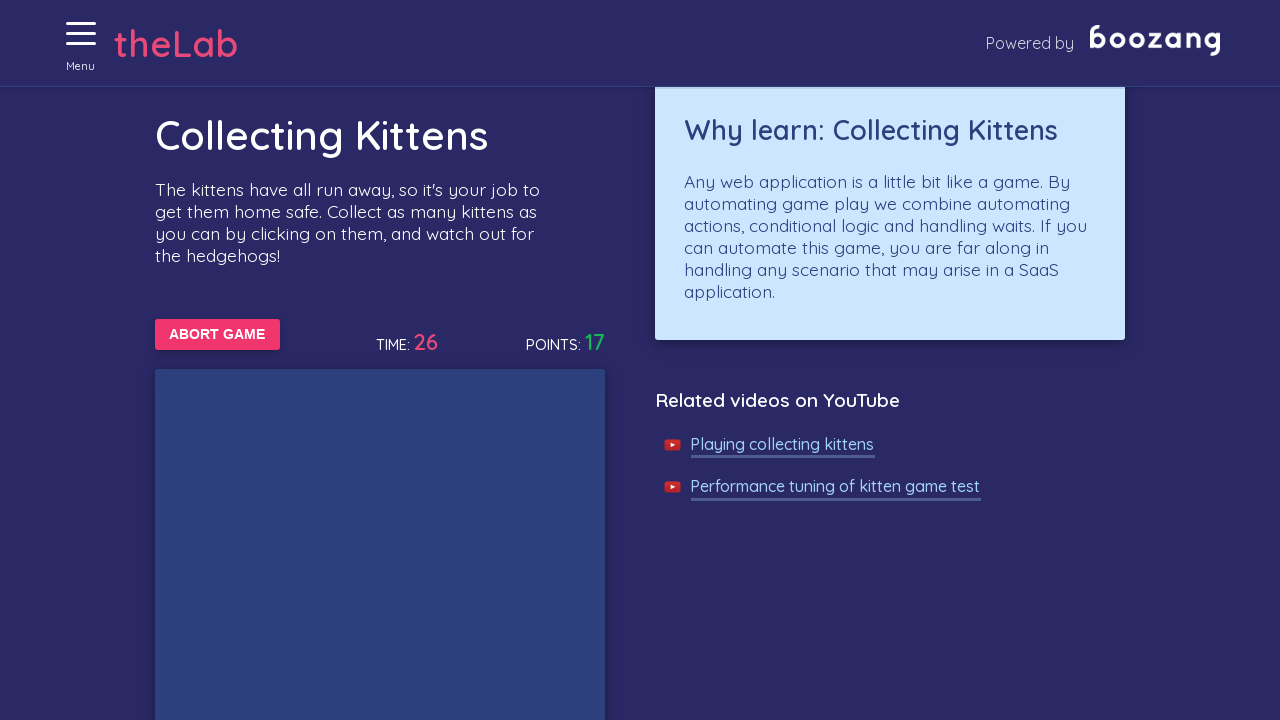

Waited 50ms for game updates
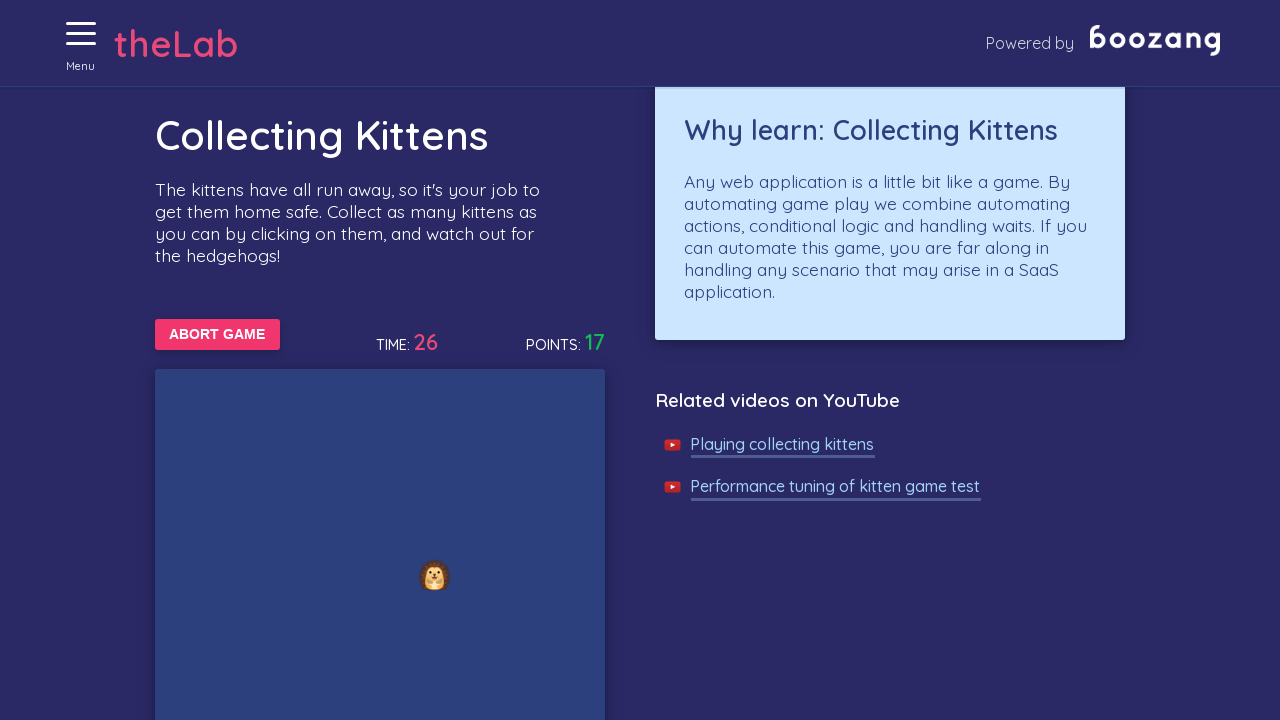

Waited 50ms for game updates
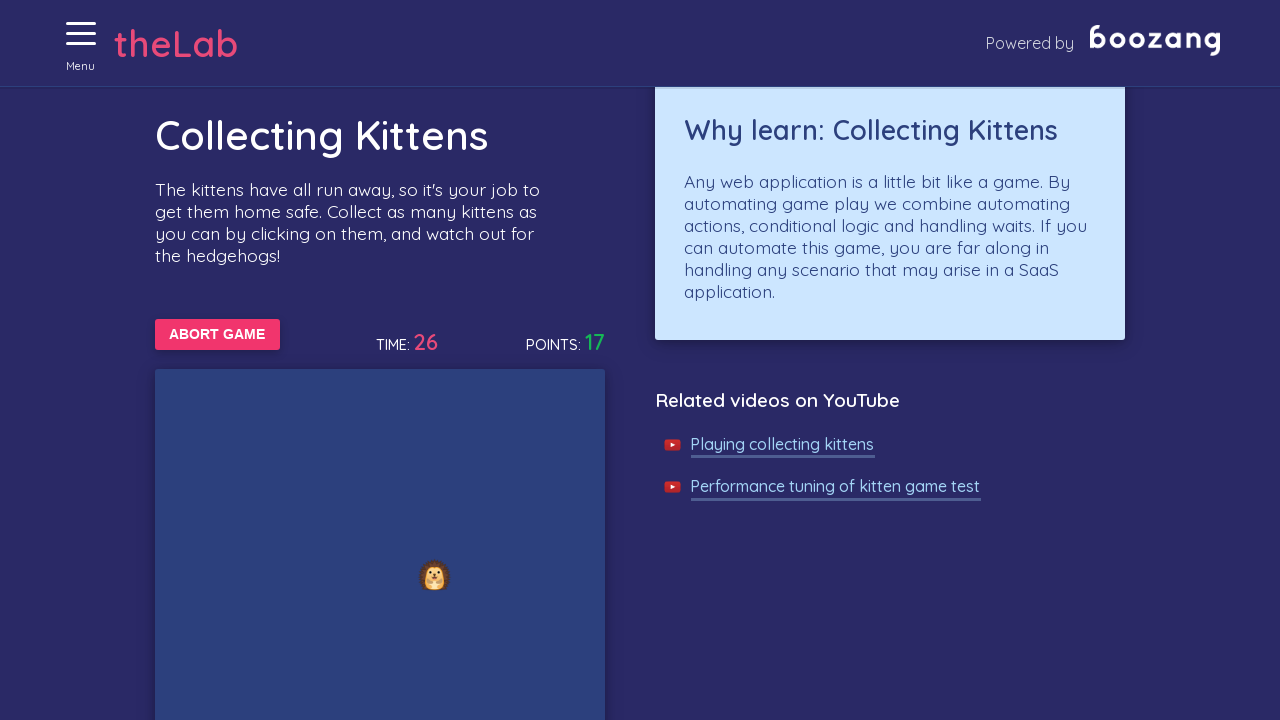

Waited 50ms for game updates
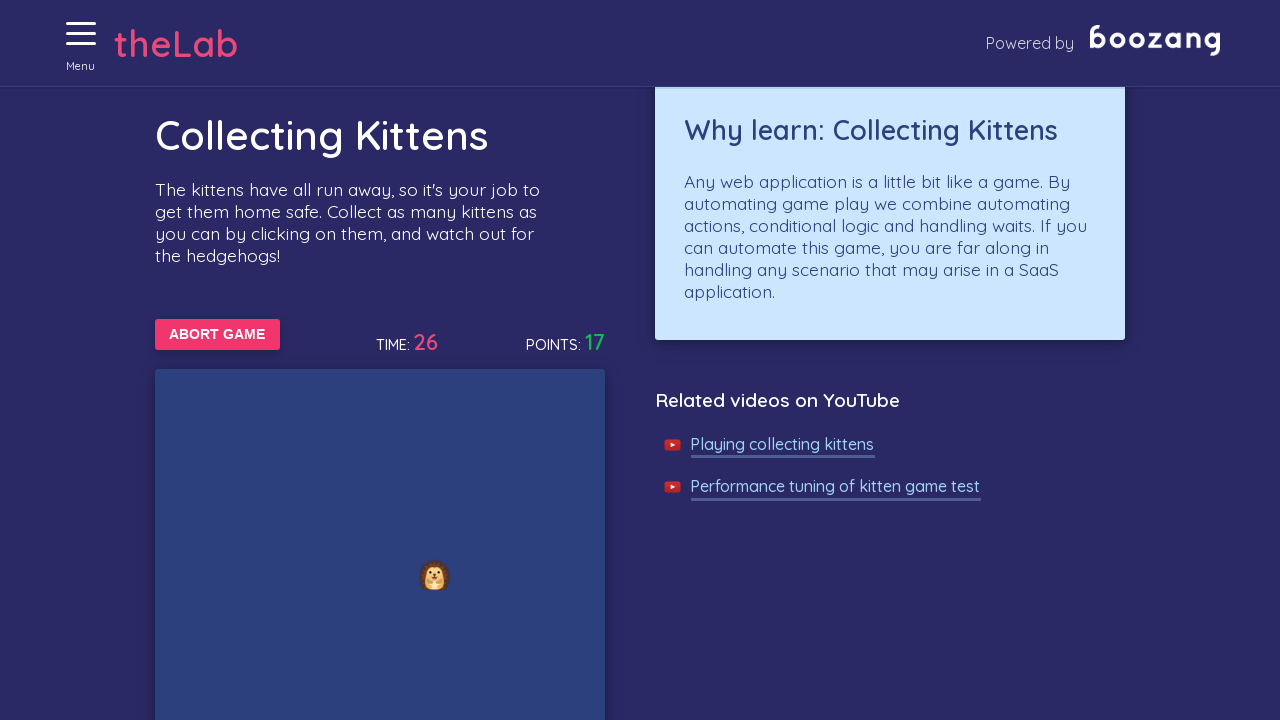

Waited 50ms for game updates
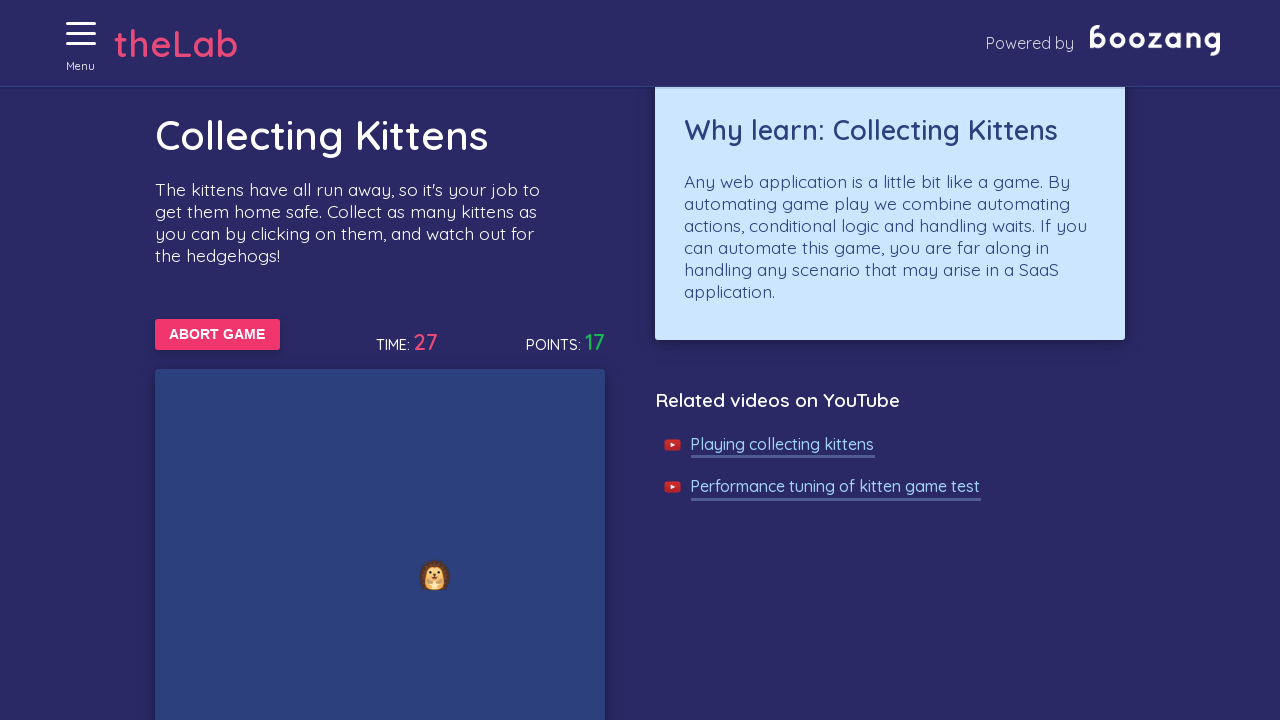

Waited 50ms for game updates
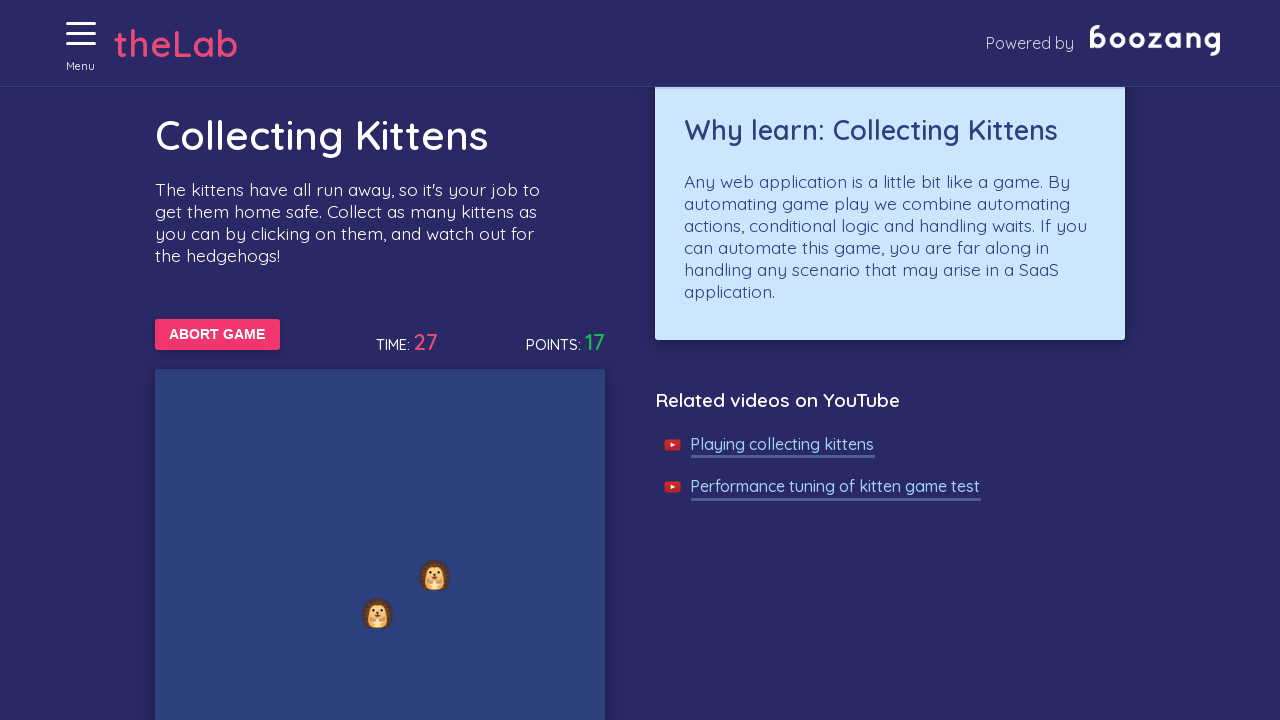

Waited 50ms for game updates
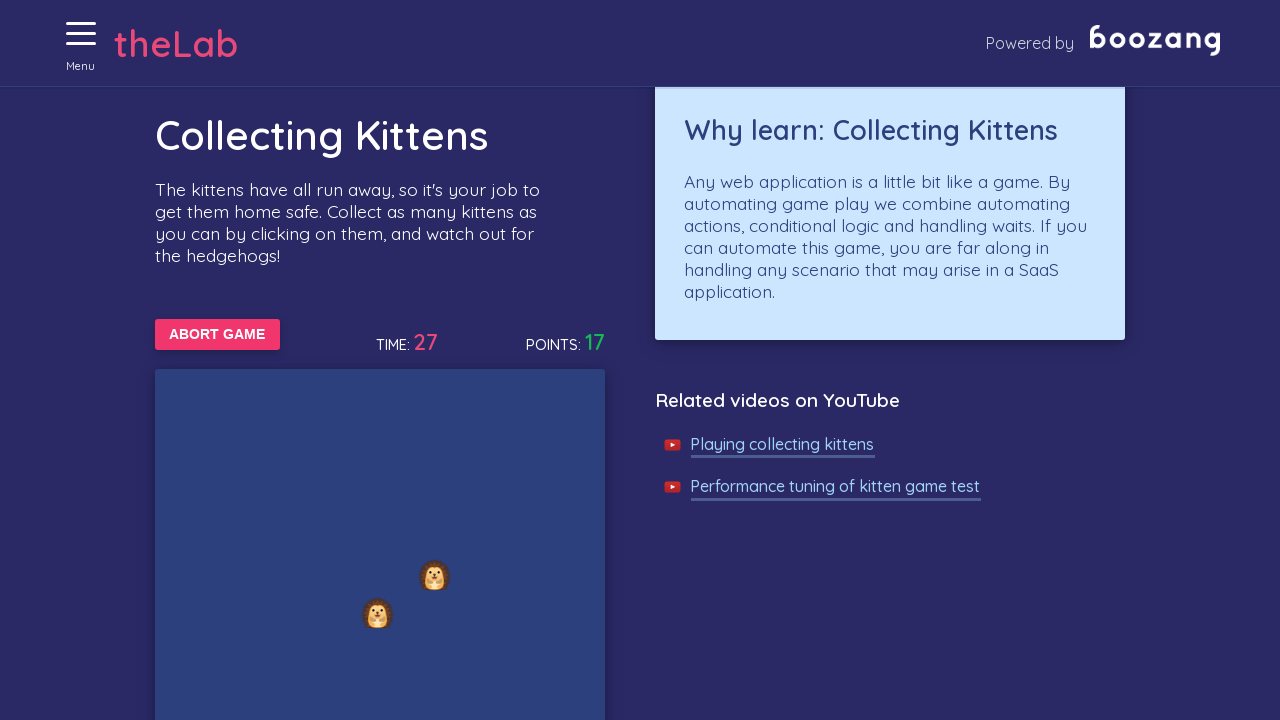

Waited 50ms for game updates
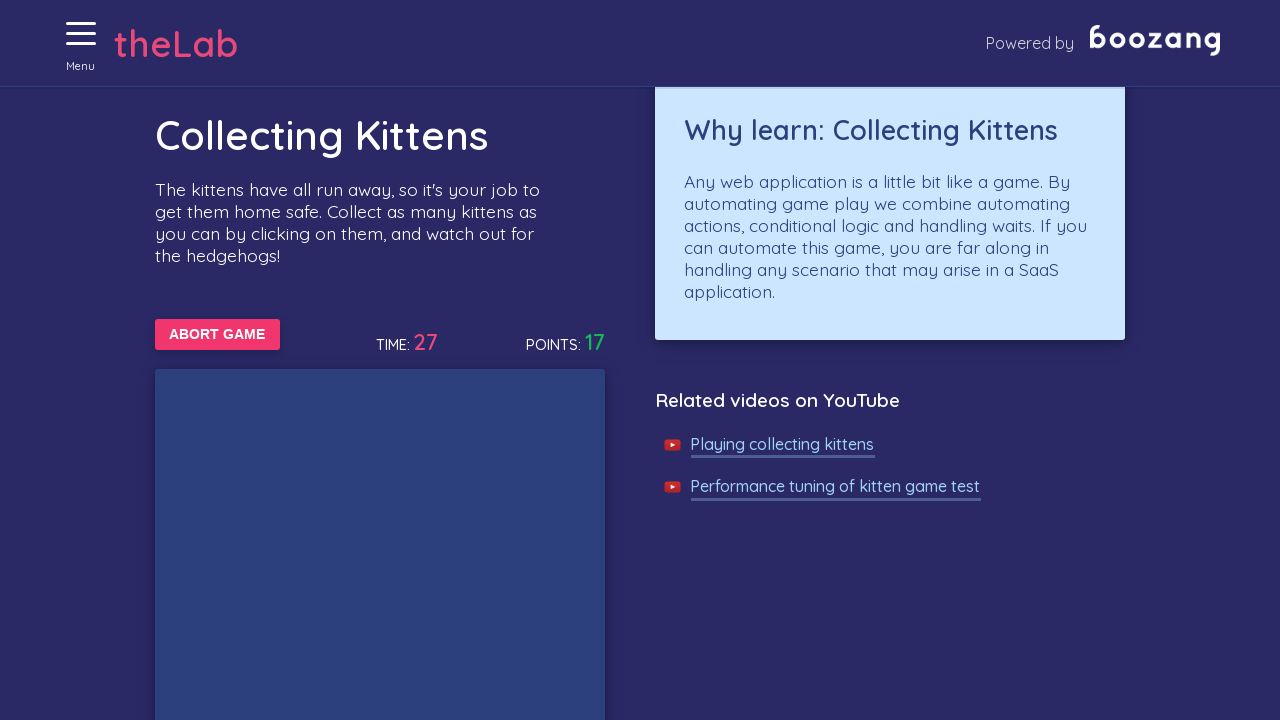

Waited 50ms for game updates
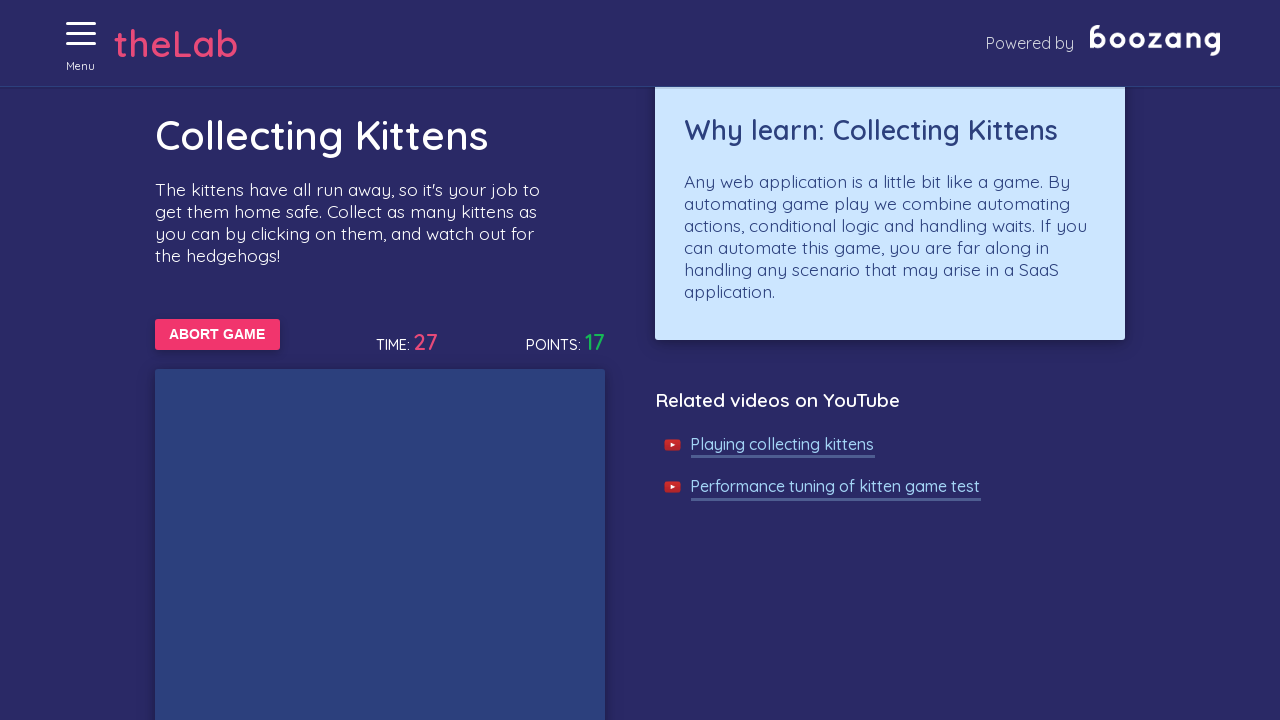

Waited 50ms for game updates
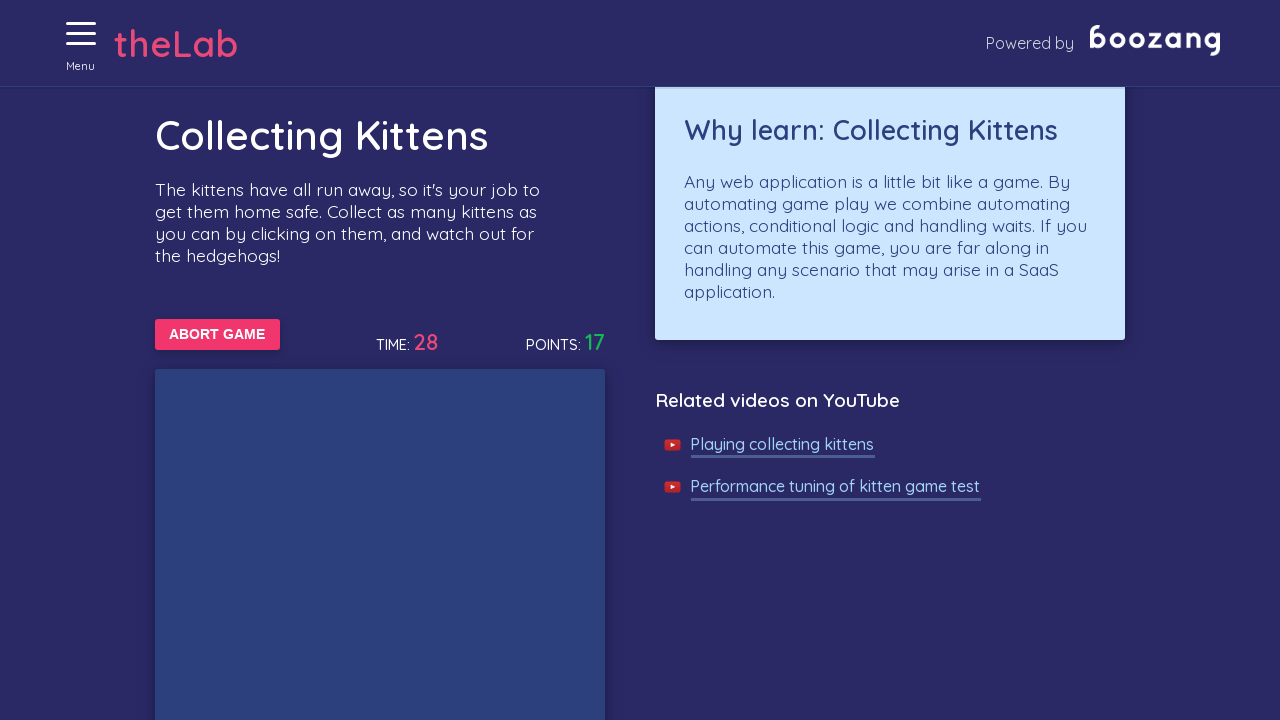

Waited 50ms for game updates
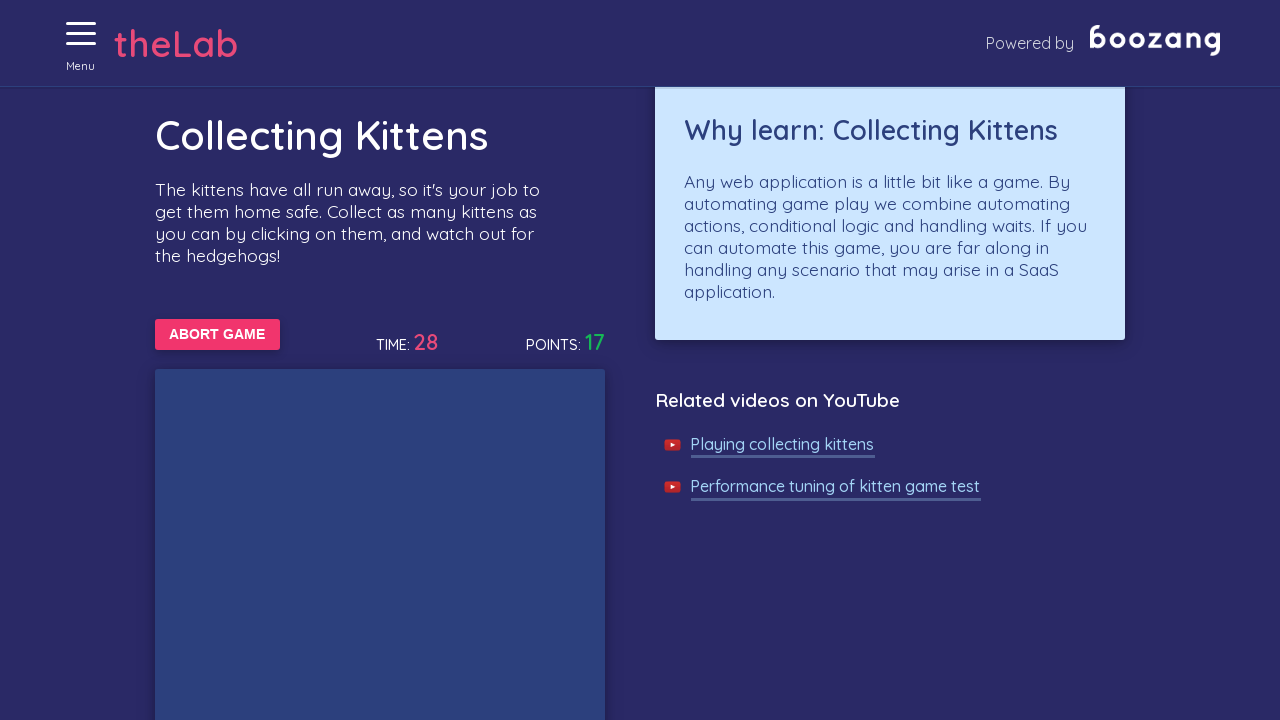

Waited 50ms for game updates
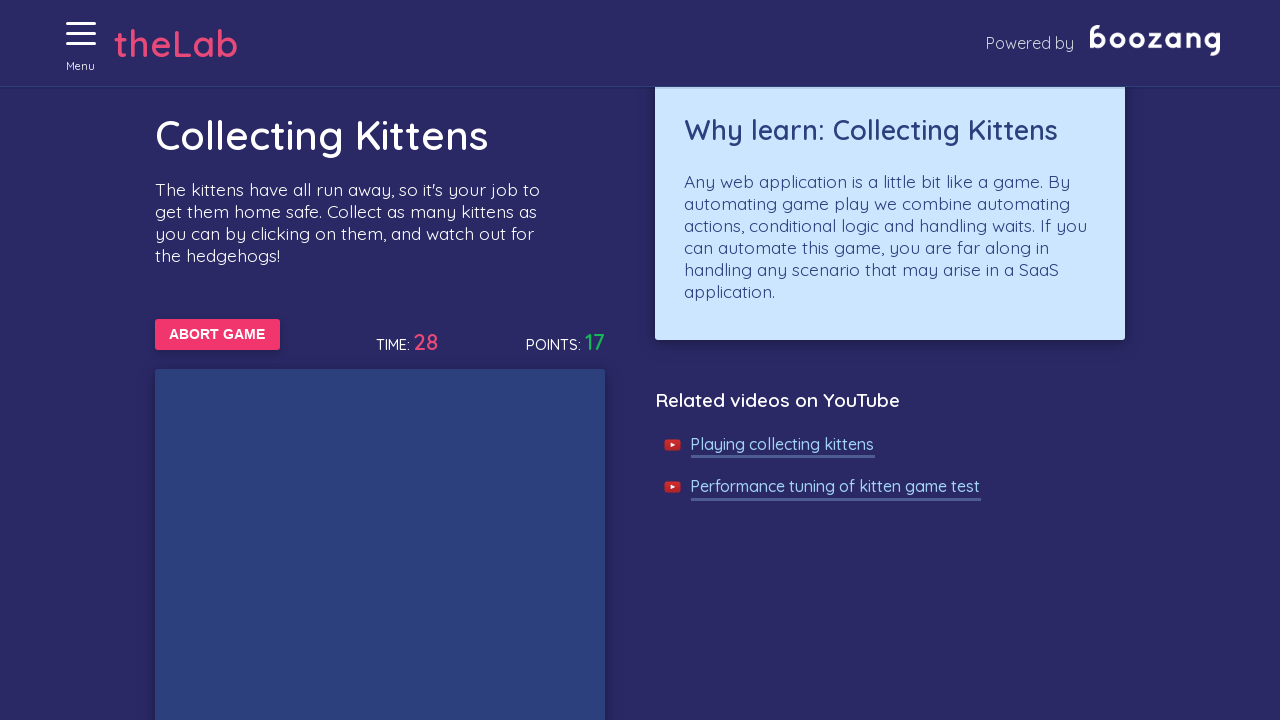

Waited 50ms for game updates
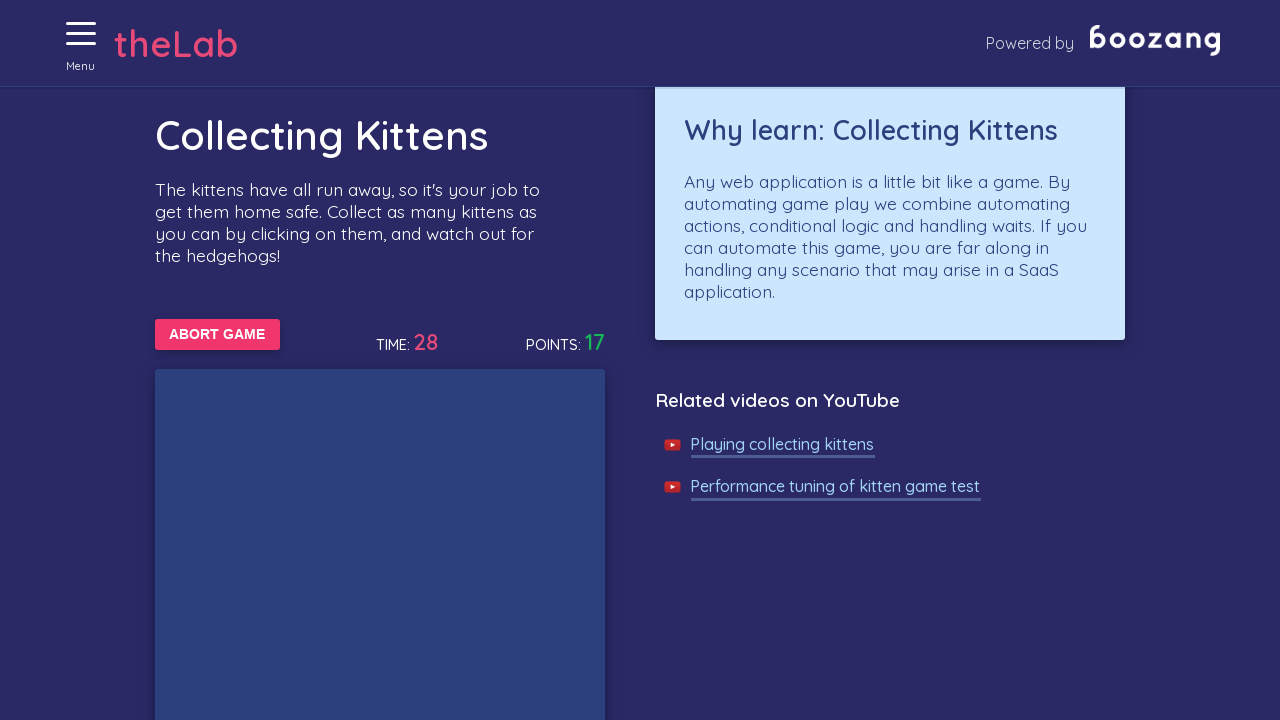

Waited 50ms for game updates
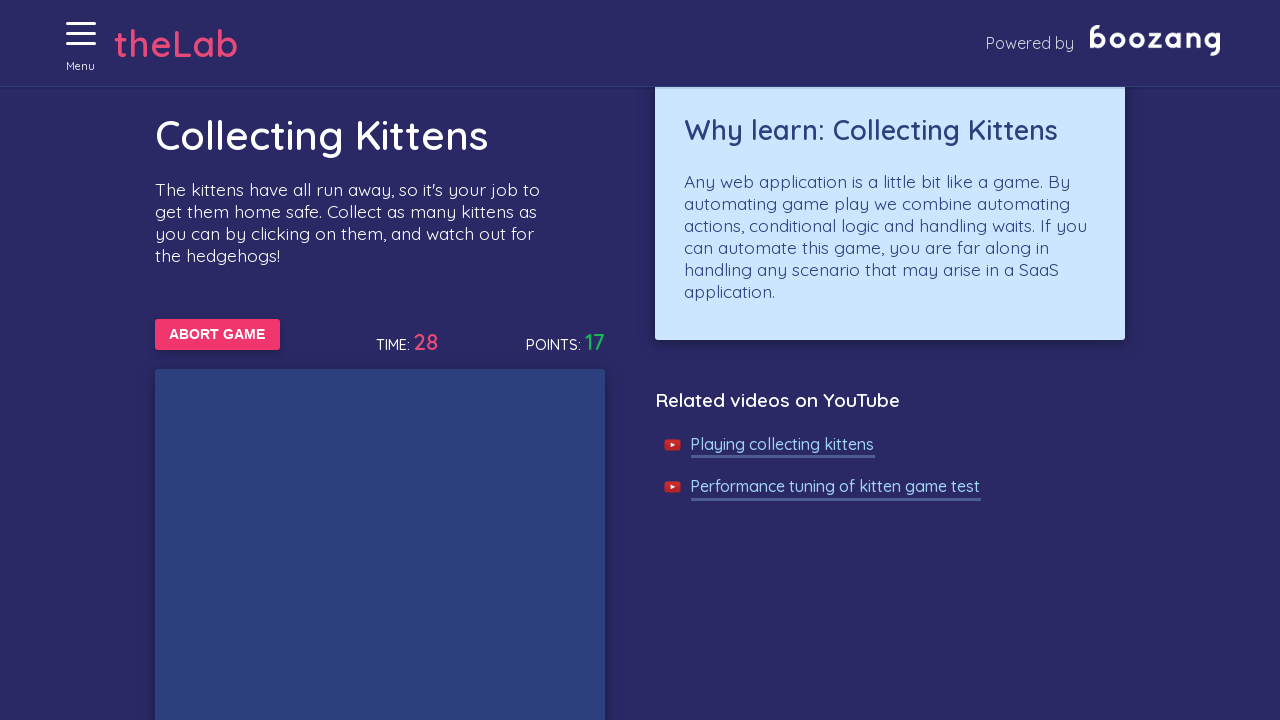

Waited 50ms for game updates
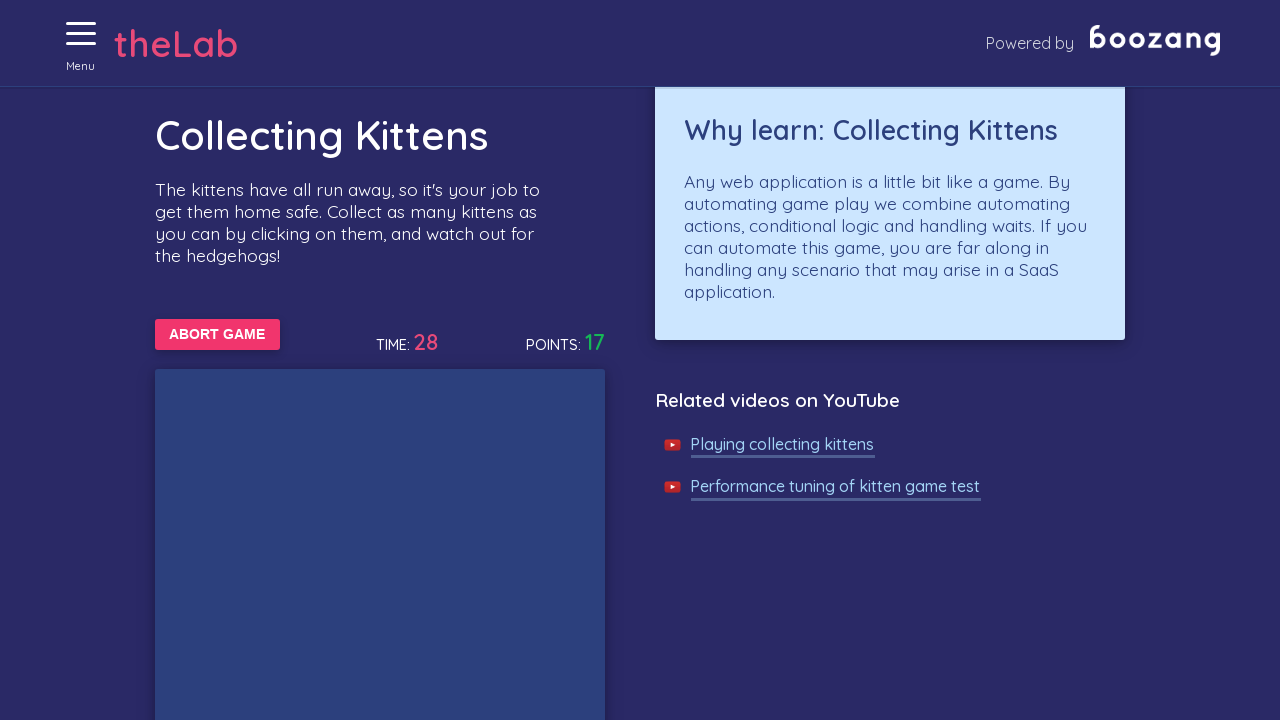

Waited 50ms for game updates
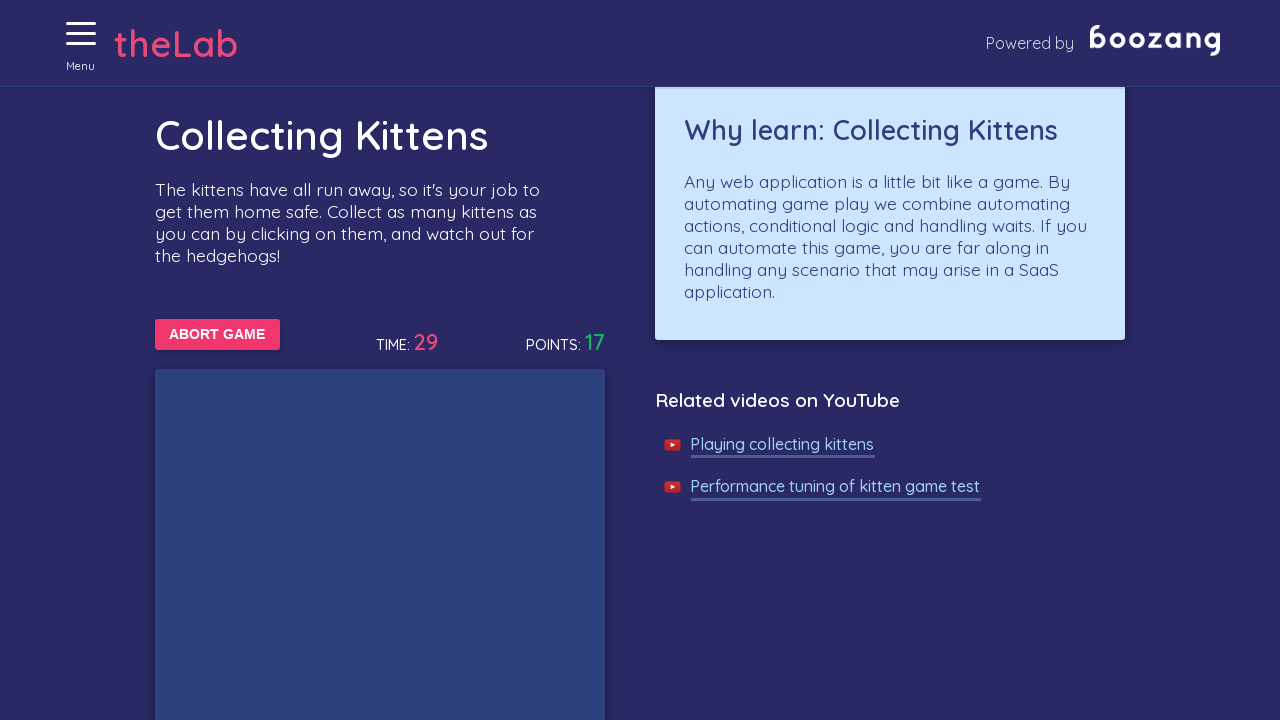

Waited 50ms for game updates
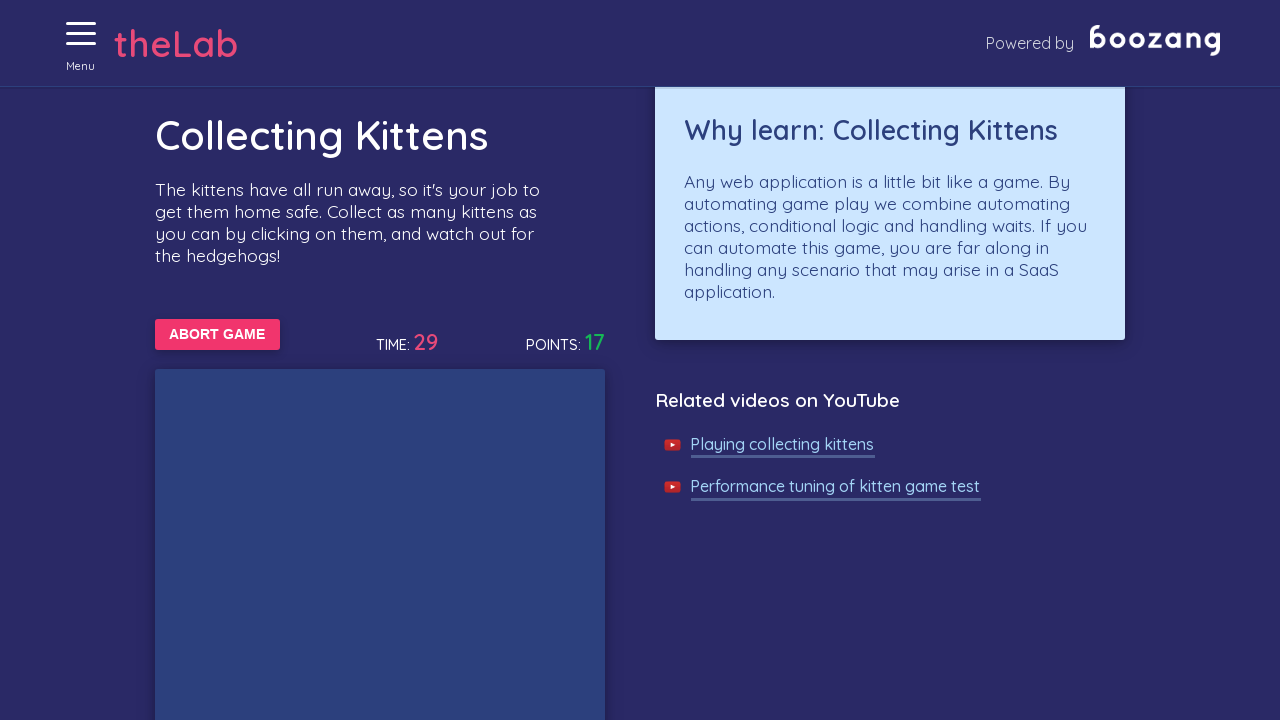

Waited 50ms for game updates
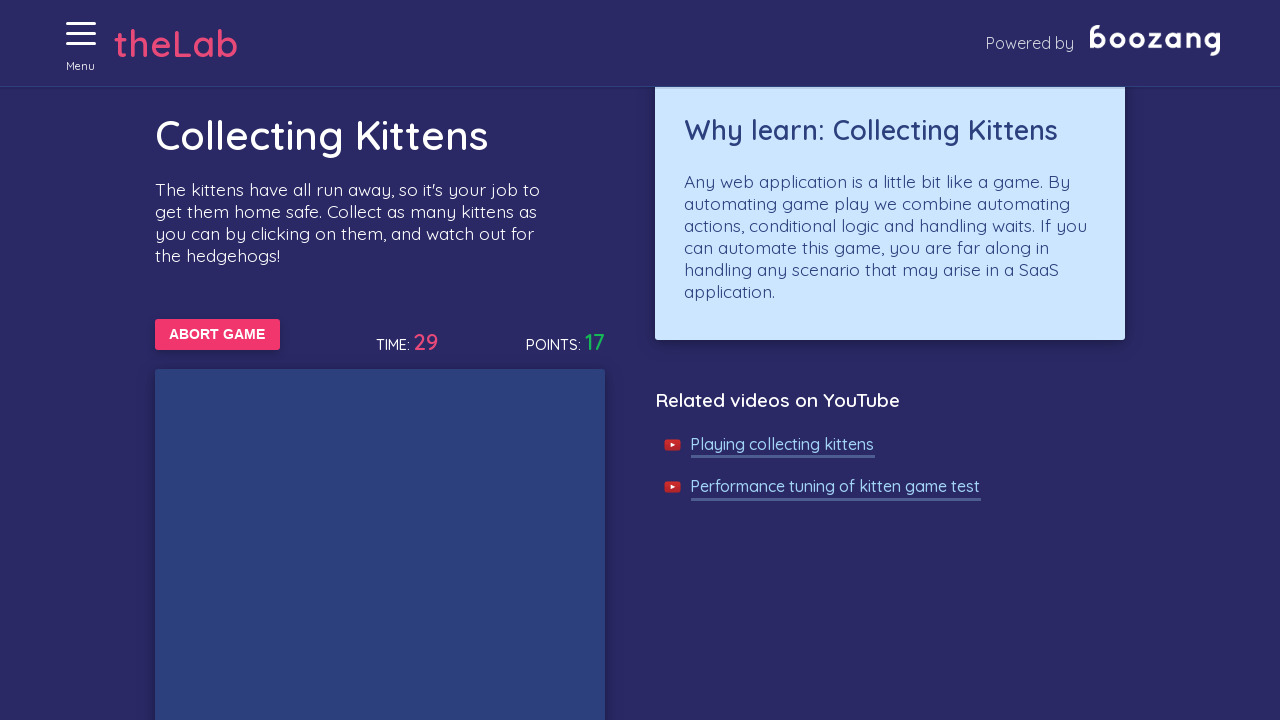

Waited 50ms for game updates
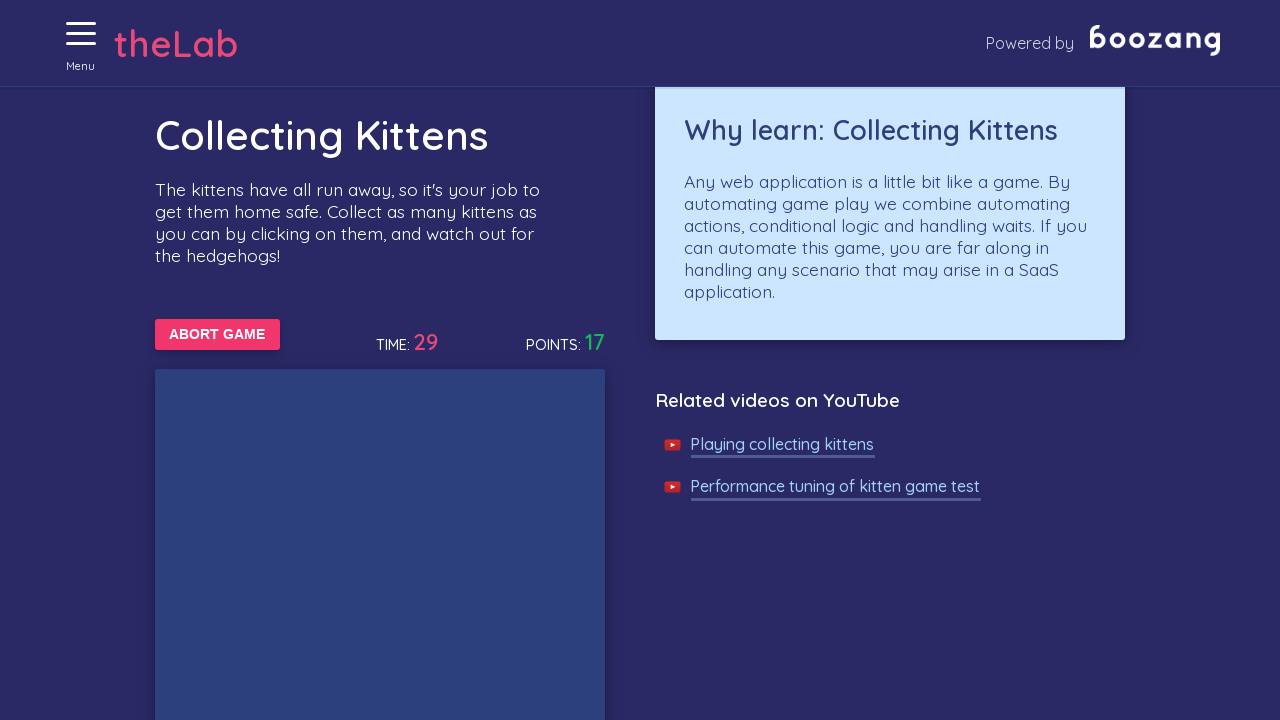

Waited 50ms for game updates
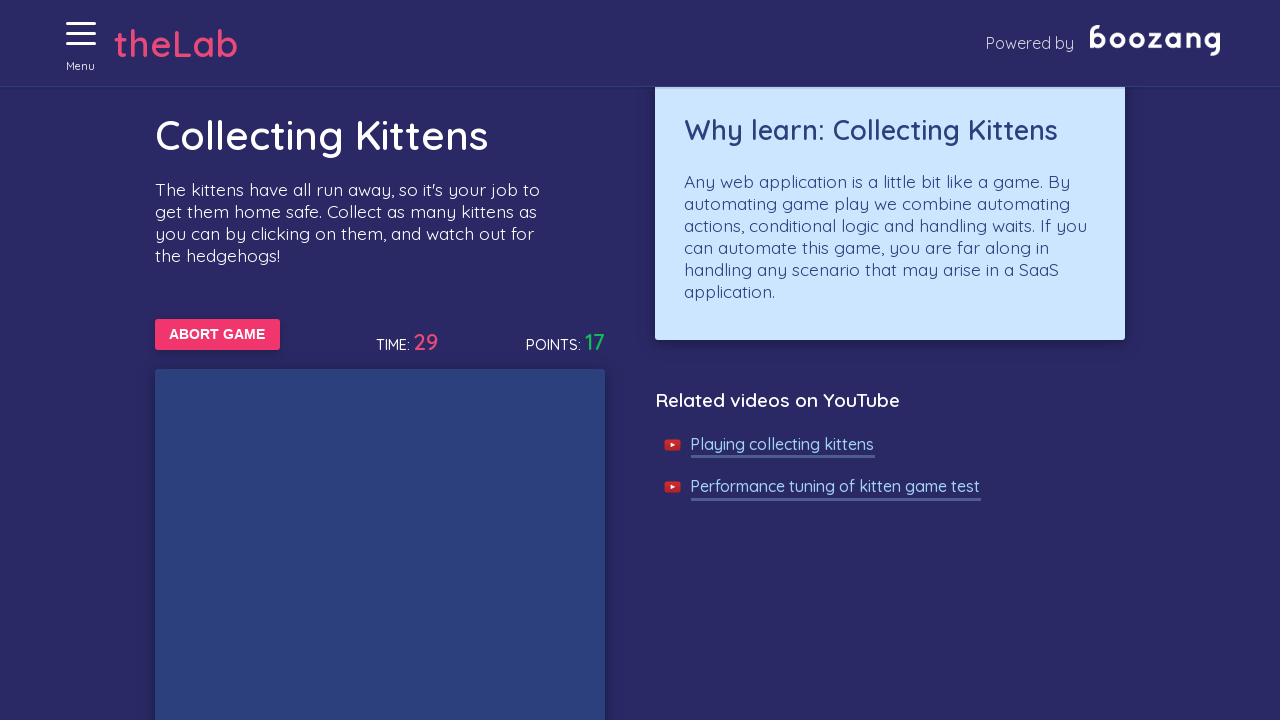

Waited 50ms for game updates
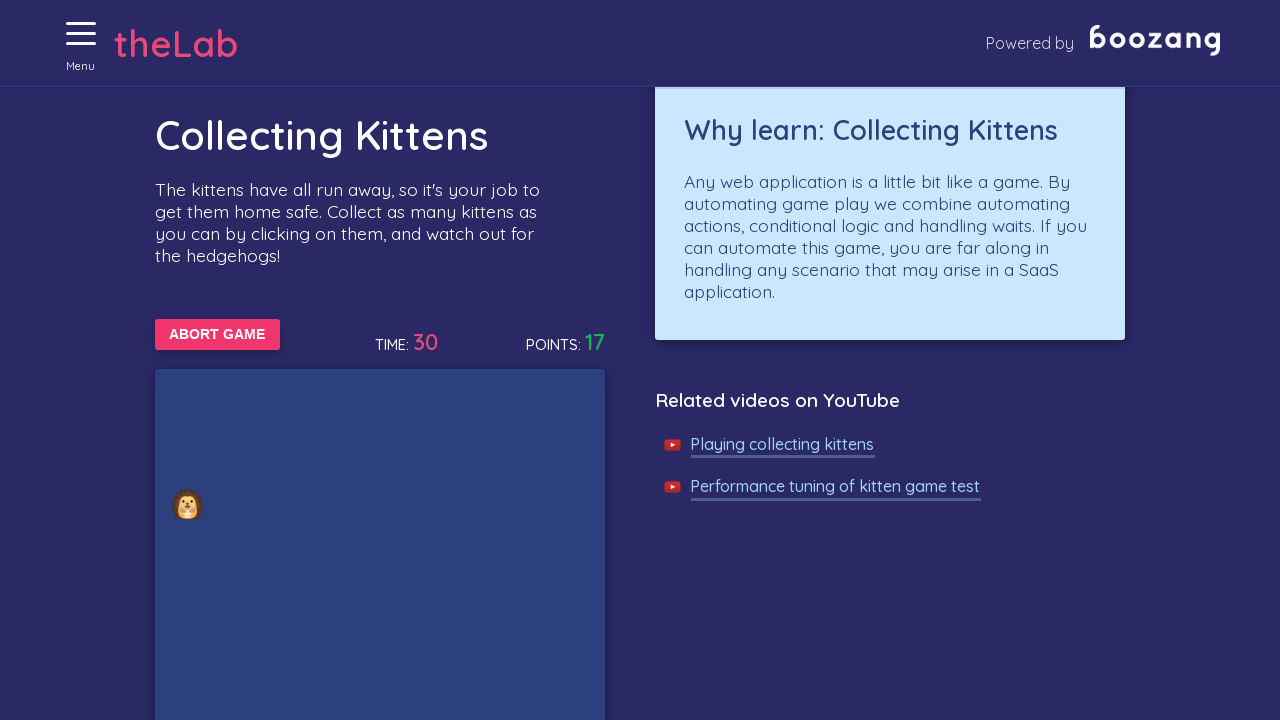

Waited 50ms for game updates
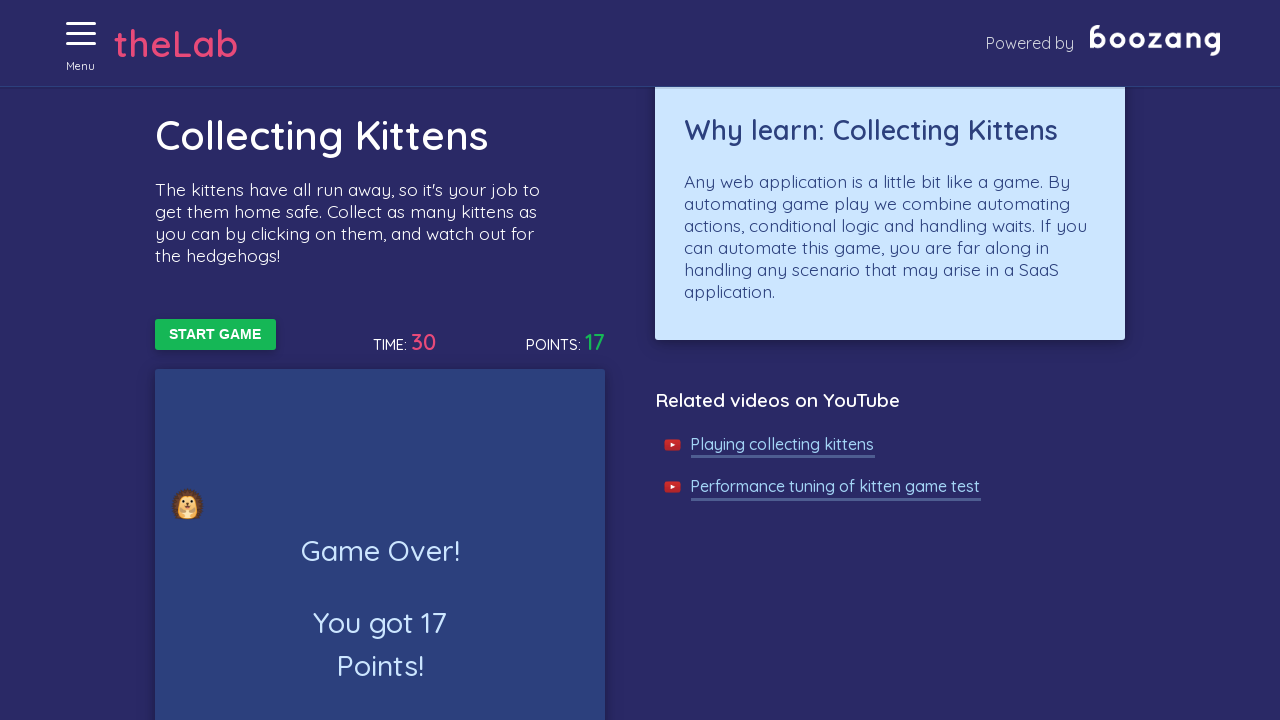

Game Over message appeared - game ended
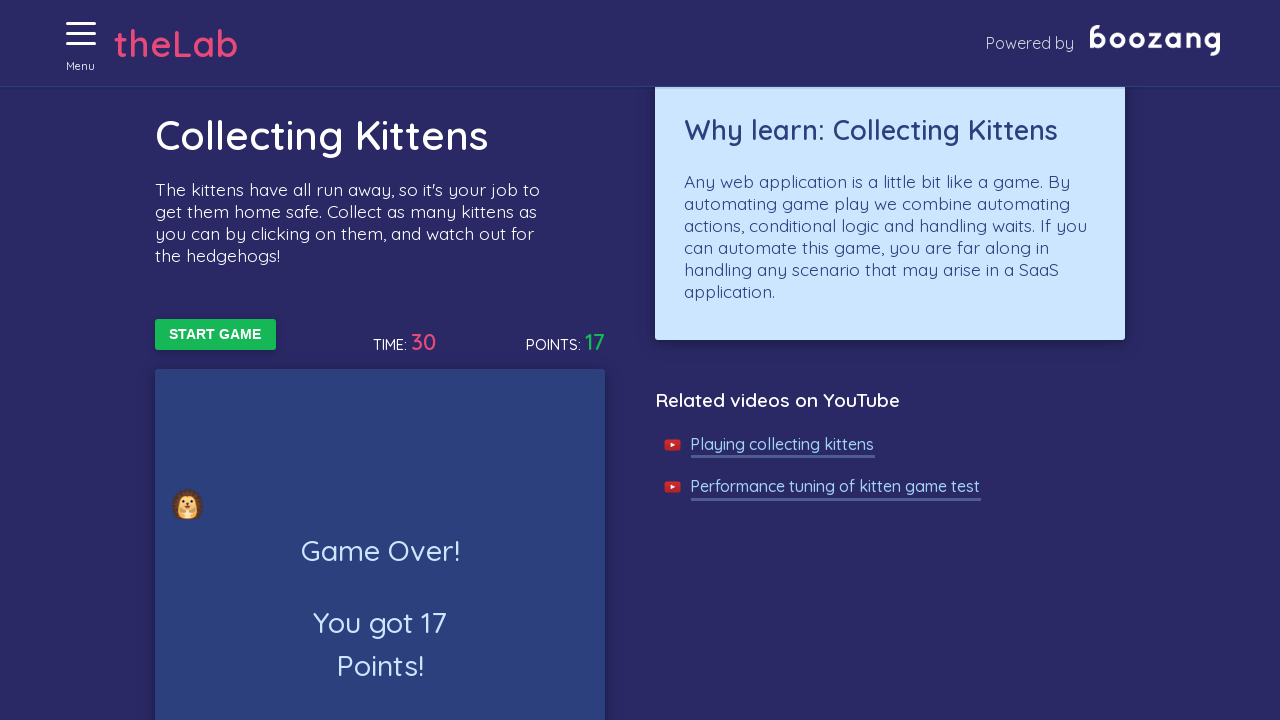

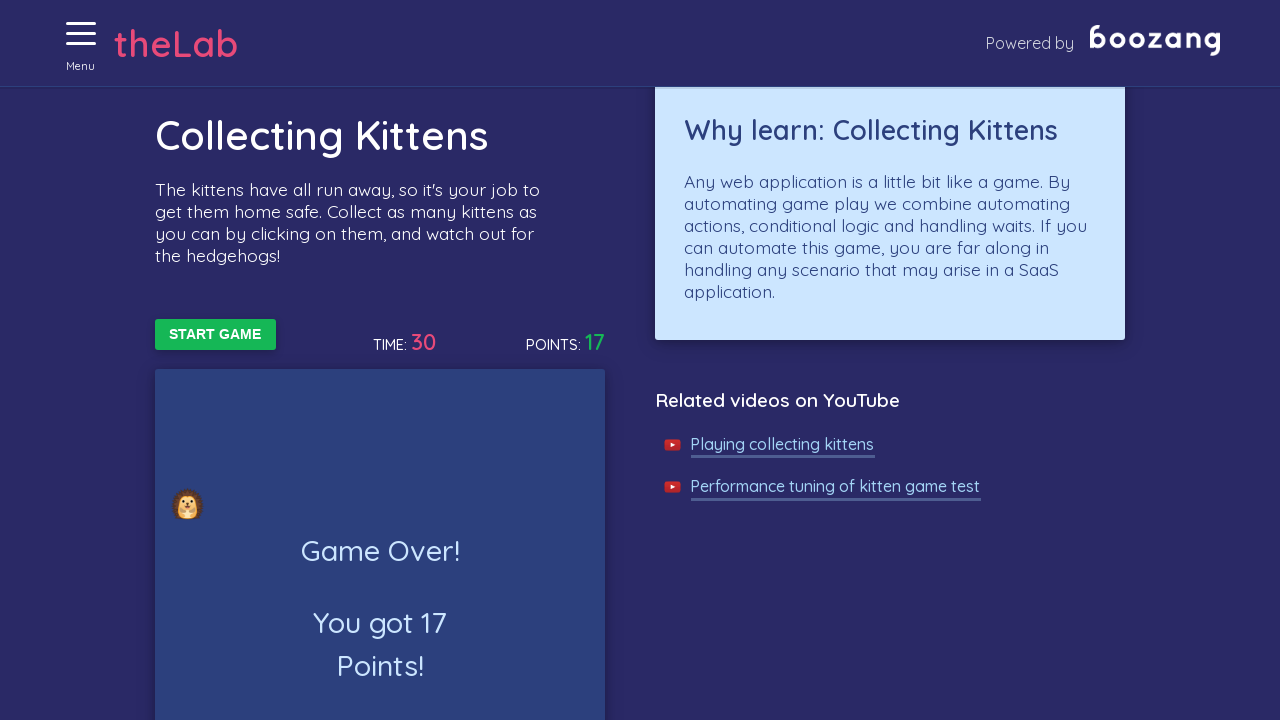